Tests a bootstrap date picker by clicking on the start date input field, navigating through the calendar months to reach a target date (May 2019), and selecting a specific day (15th).

Starting URL: https://www.lambdatest.com/selenium-playground/bootstrap-date-picker-demo

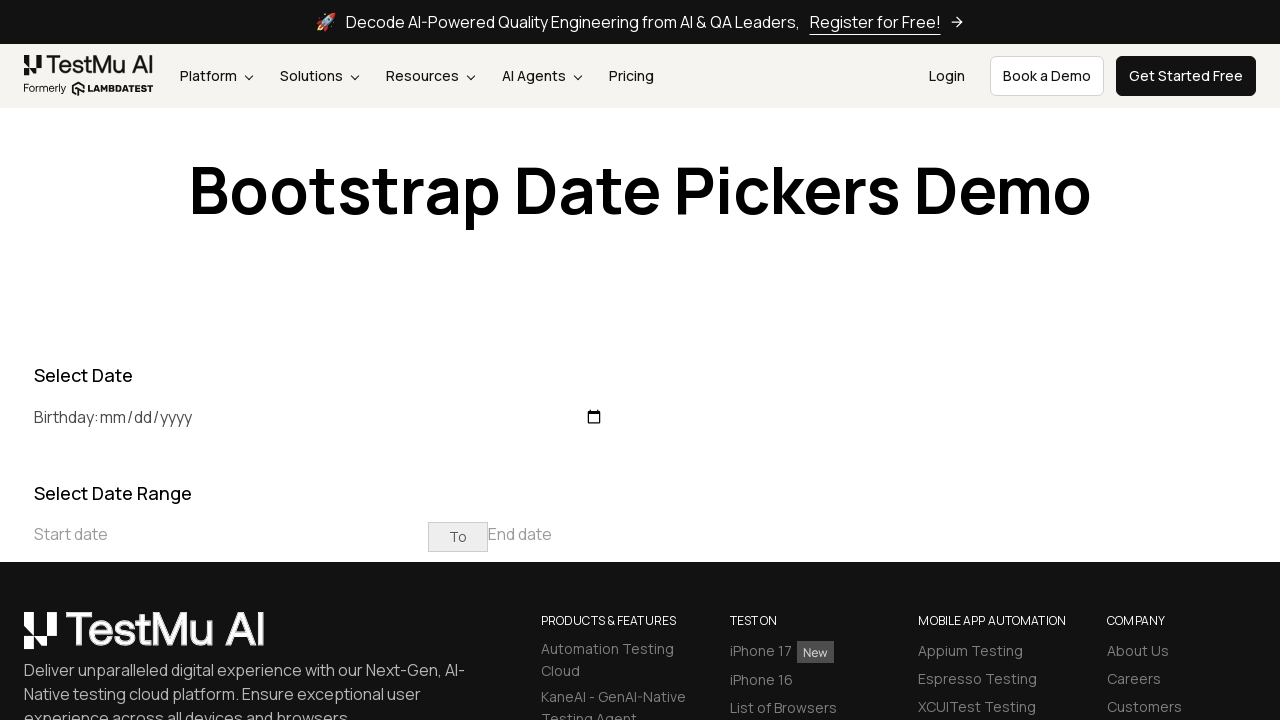

Clicked on start date input field to open date picker at (231, 534) on xpath=//input[@placeholder='Start date']
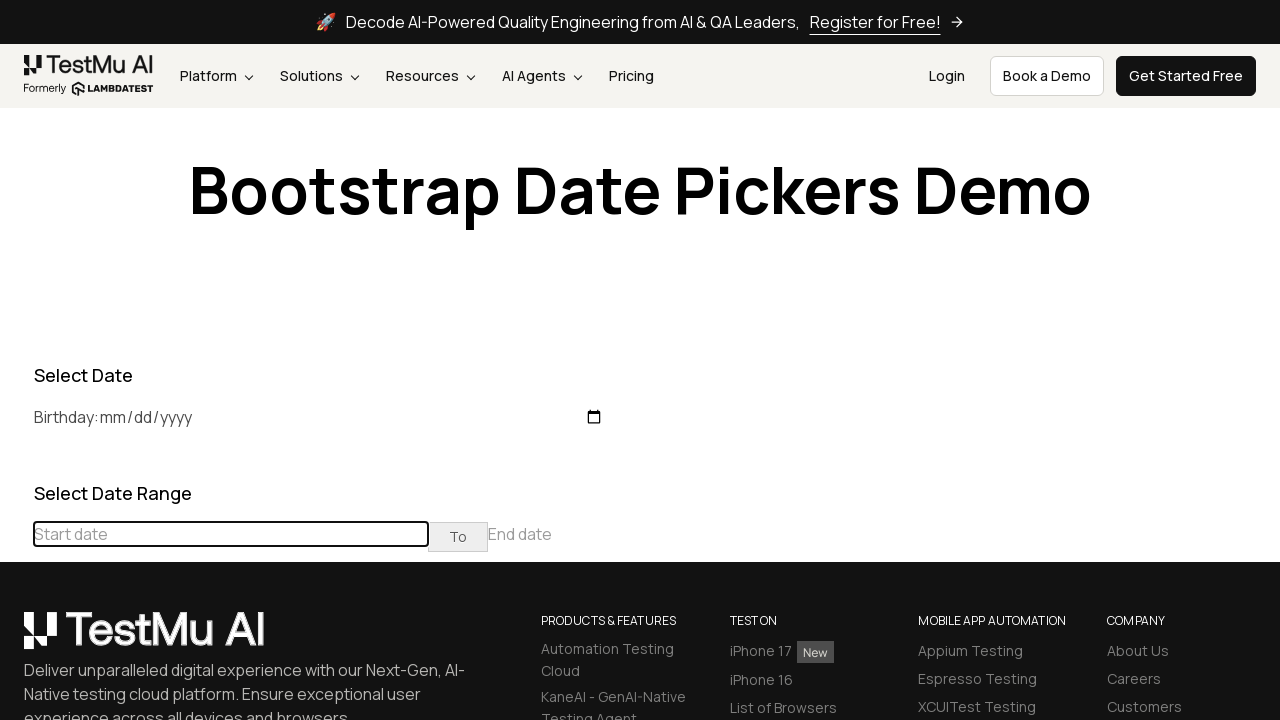

Clicked previous button to navigate backwards in calendar (current month: February 2026) at (16, 465) on (//table[@class='table-condensed']//th[@class='prev'])[1]
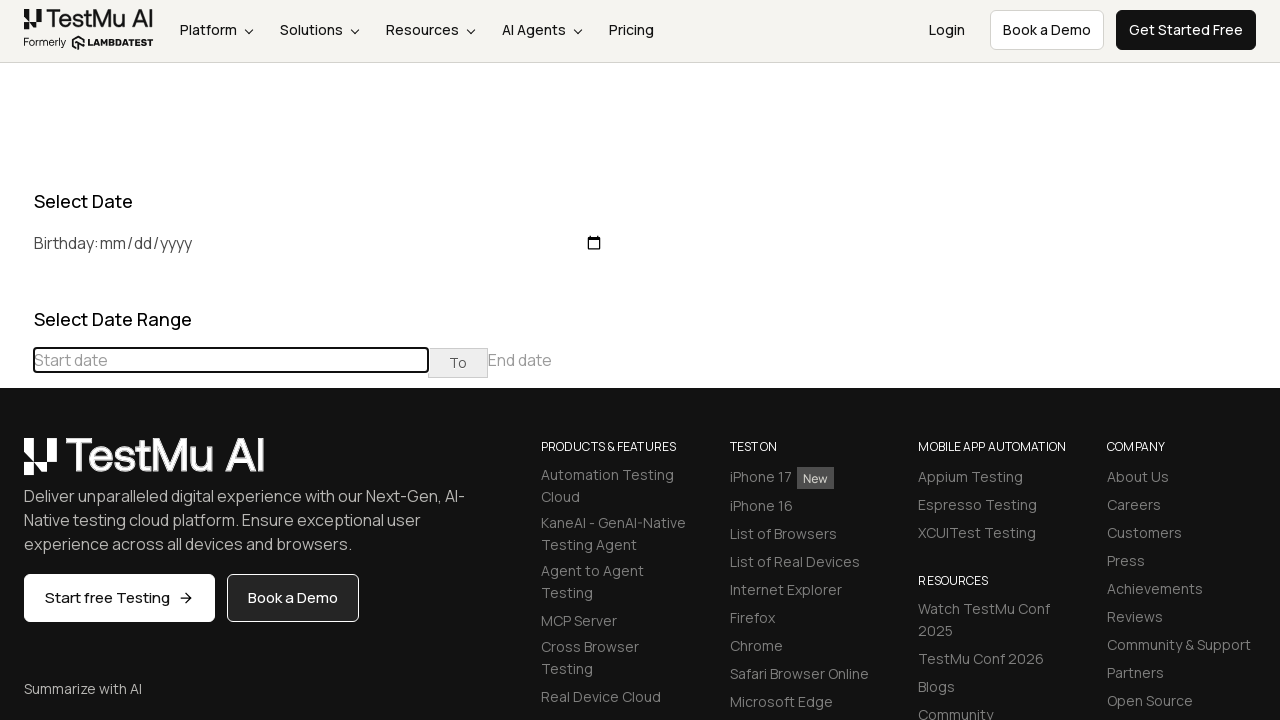

Waited for calendar animation to complete
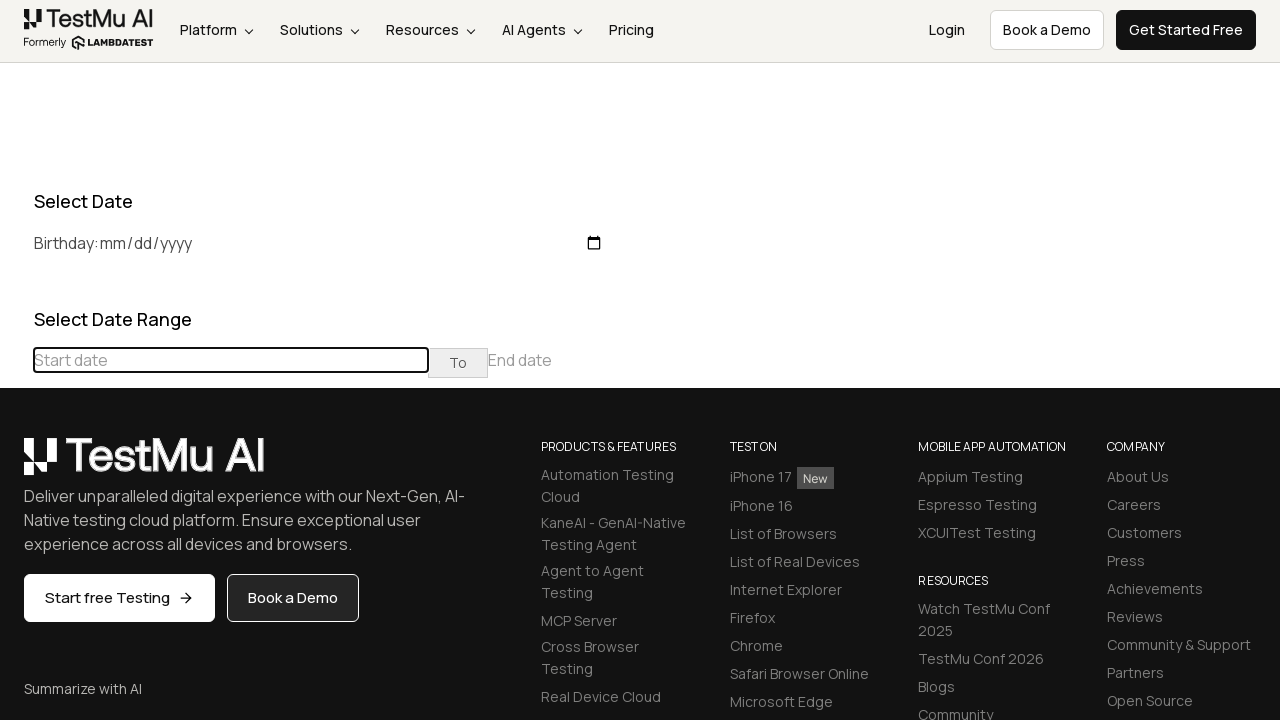

Clicked previous button to navigate backwards in calendar (current month: January 2026) at (16, 465) on (//table[@class='table-condensed']//th[@class='prev'])[1]
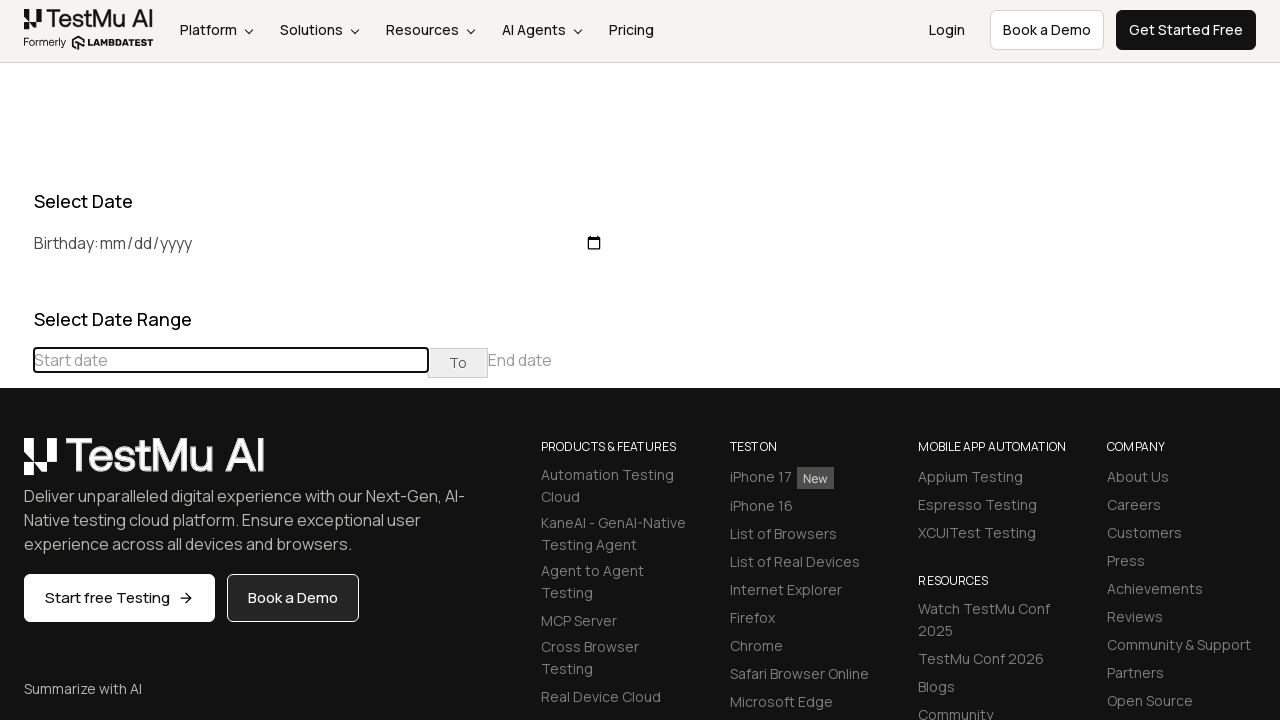

Waited for calendar animation to complete
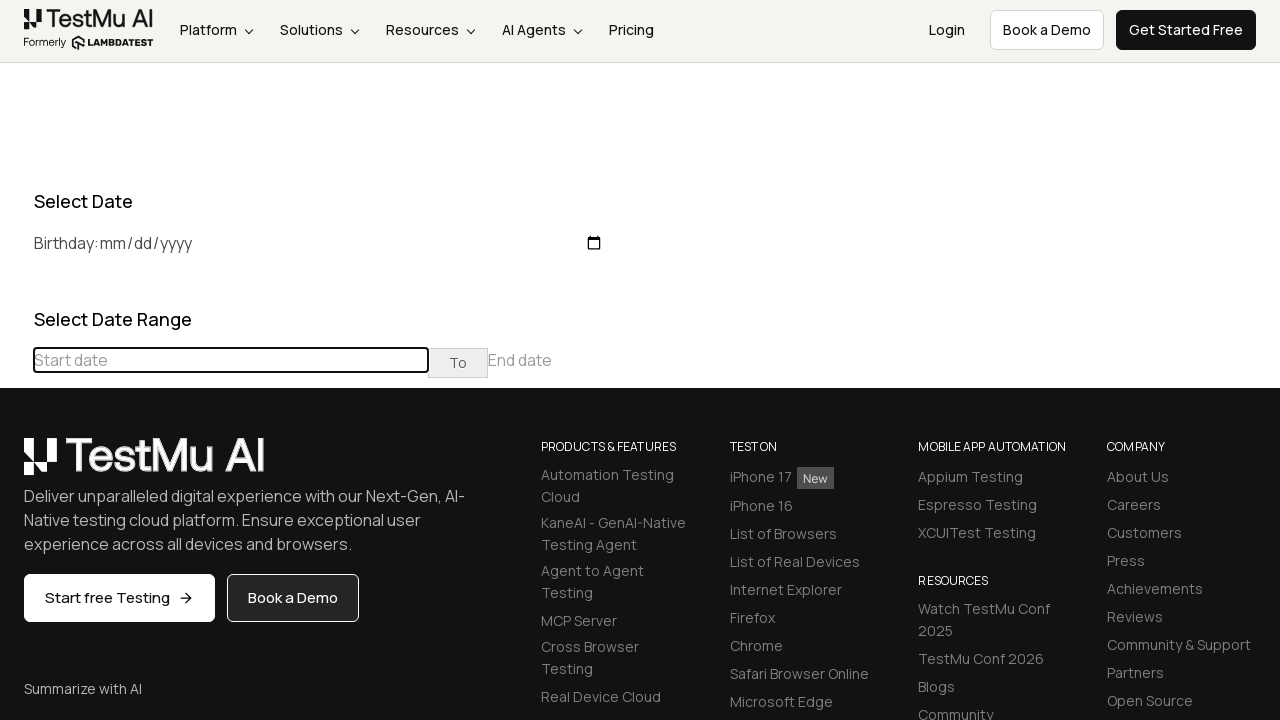

Clicked previous button to navigate backwards in calendar (current month: December 2025) at (16, 465) on (//table[@class='table-condensed']//th[@class='prev'])[1]
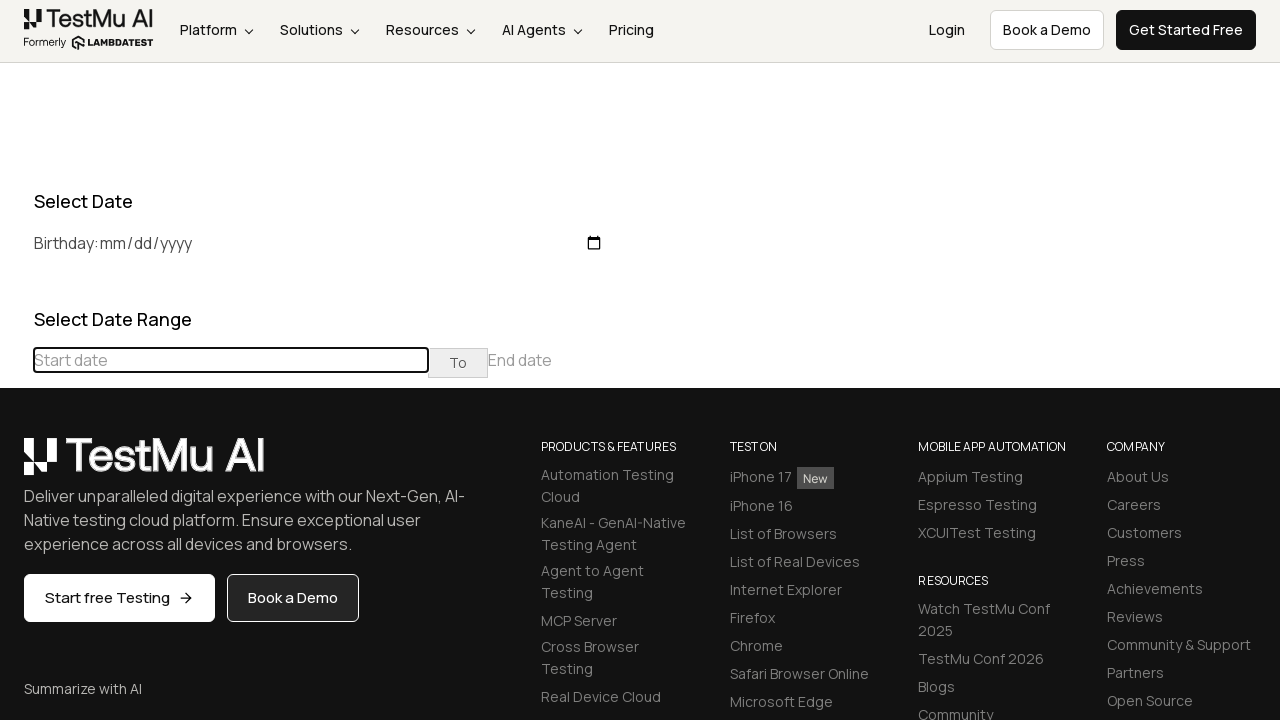

Waited for calendar animation to complete
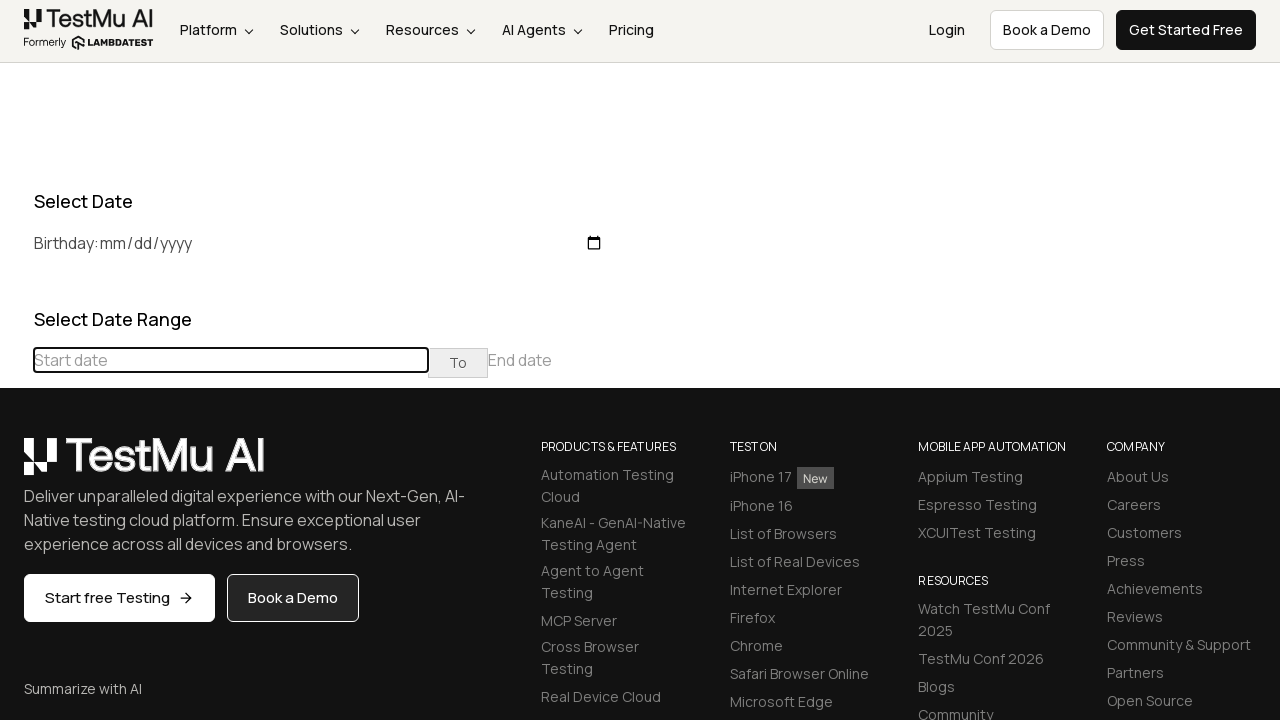

Clicked previous button to navigate backwards in calendar (current month: November 2025) at (16, 465) on (//table[@class='table-condensed']//th[@class='prev'])[1]
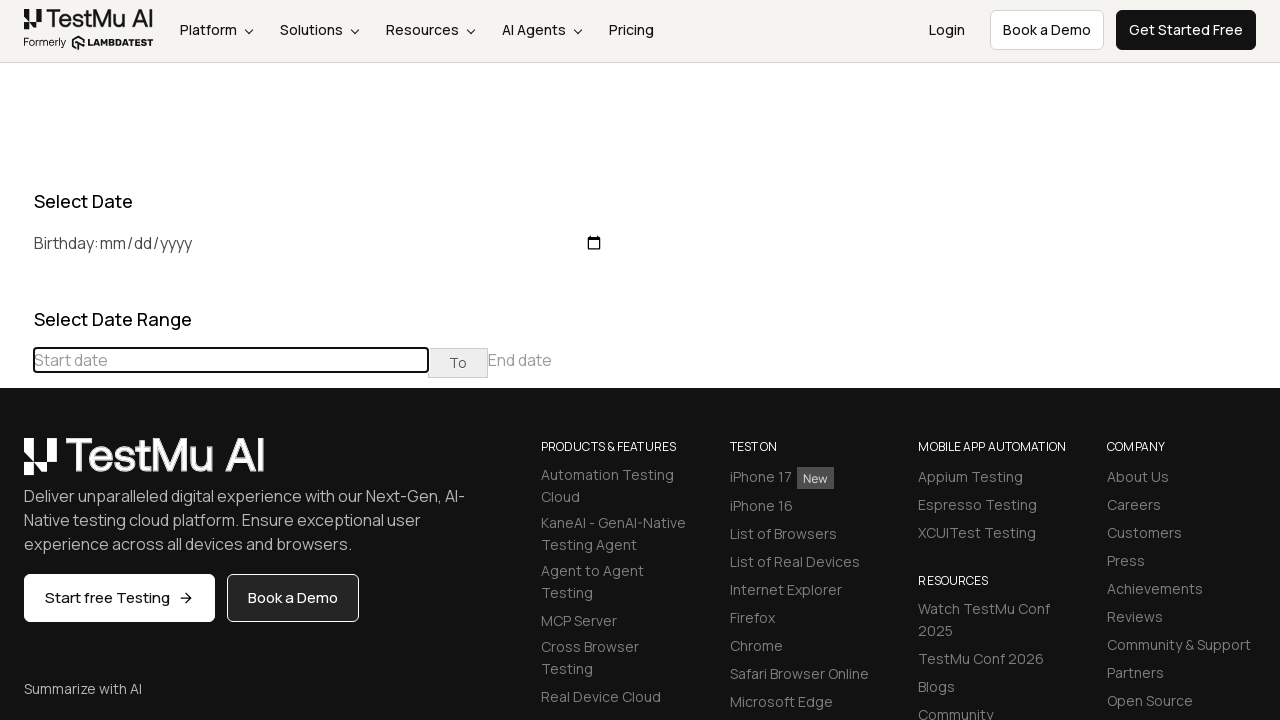

Waited for calendar animation to complete
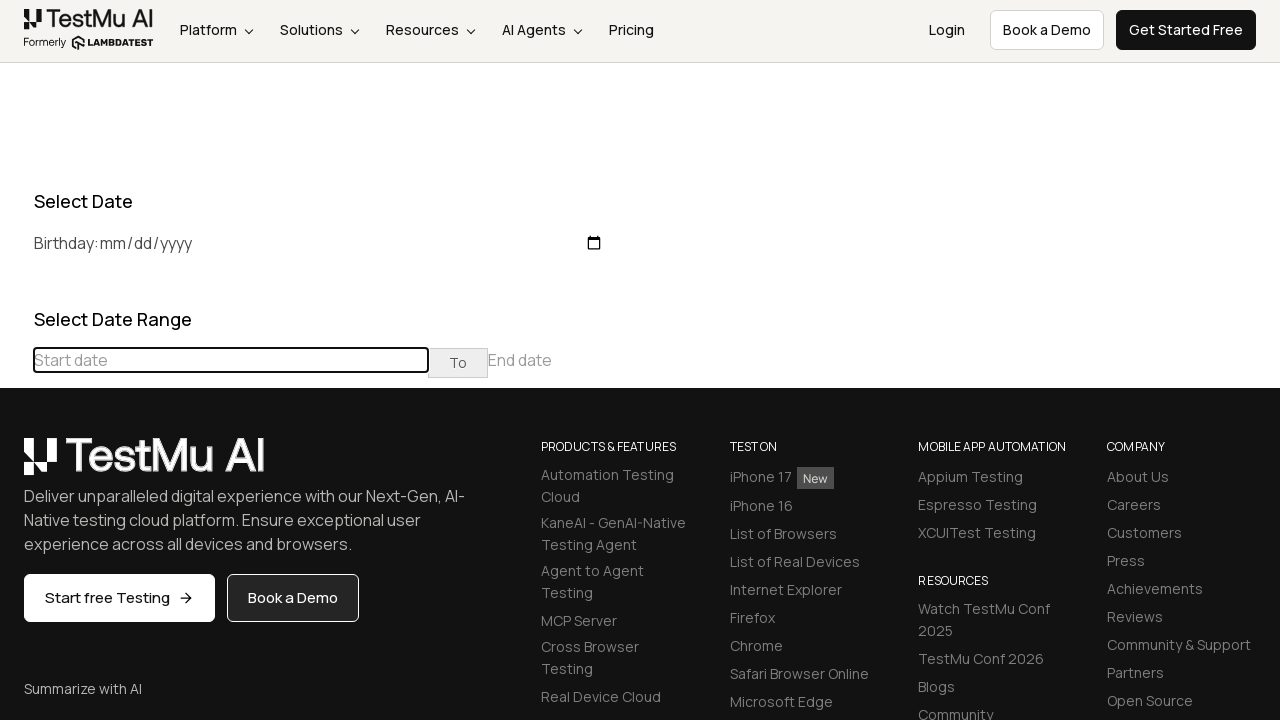

Clicked previous button to navigate backwards in calendar (current month: October 2025) at (16, 465) on (//table[@class='table-condensed']//th[@class='prev'])[1]
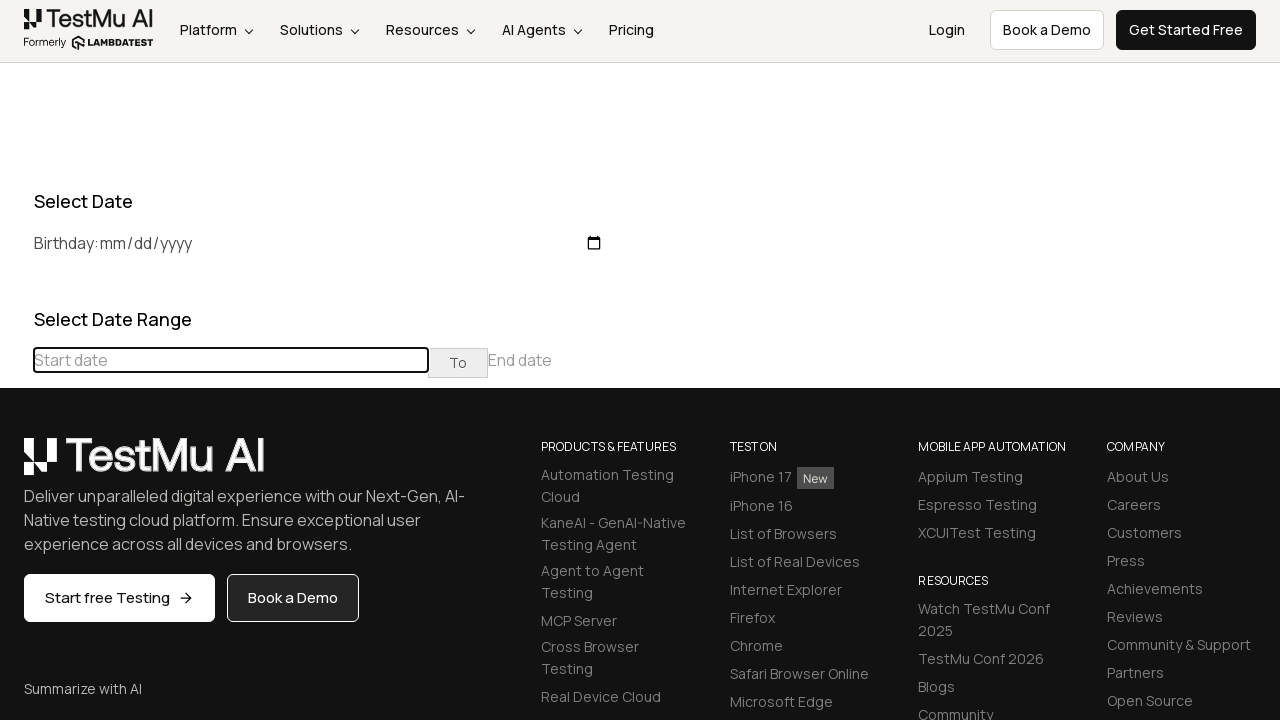

Waited for calendar animation to complete
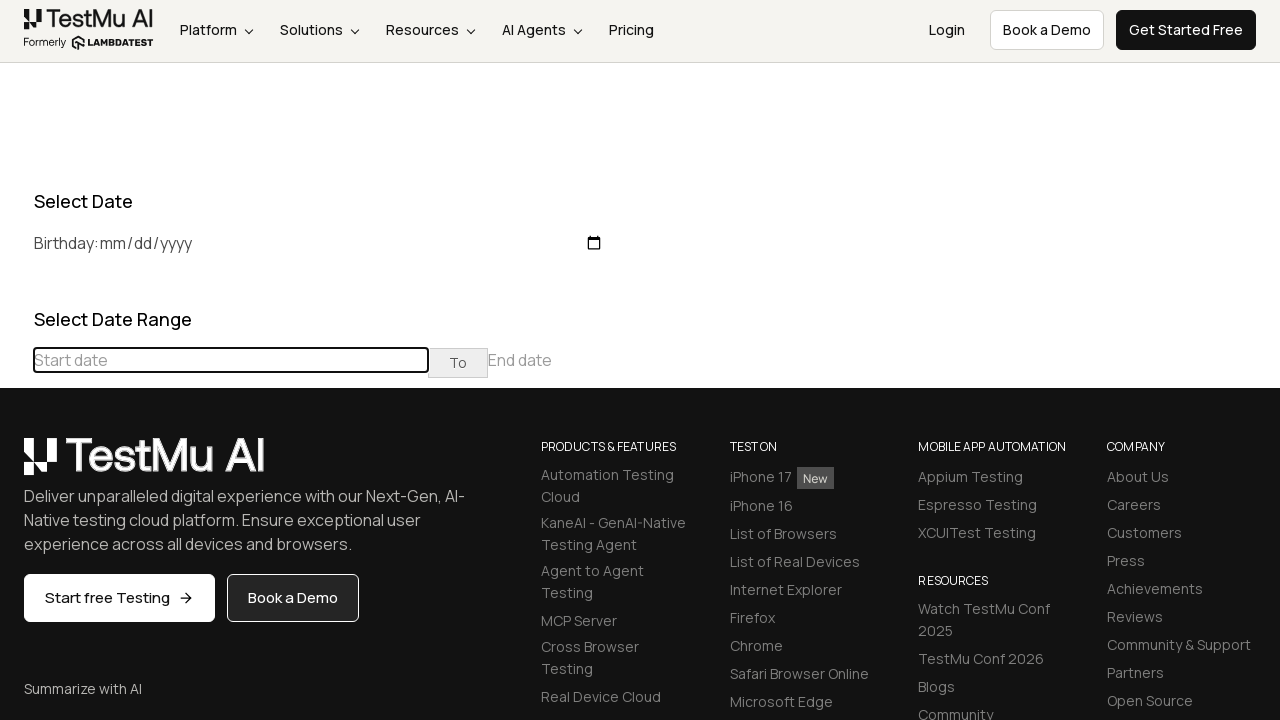

Clicked previous button to navigate backwards in calendar (current month: September 2025) at (16, 465) on (//table[@class='table-condensed']//th[@class='prev'])[1]
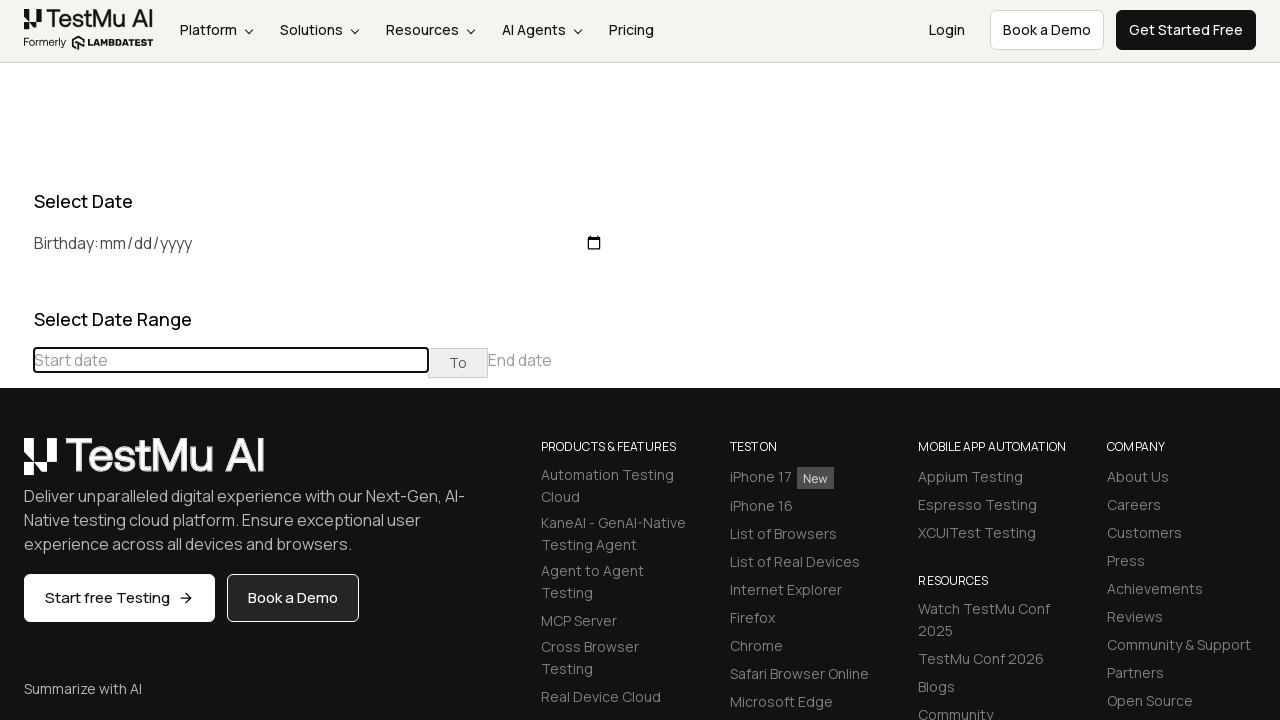

Waited for calendar animation to complete
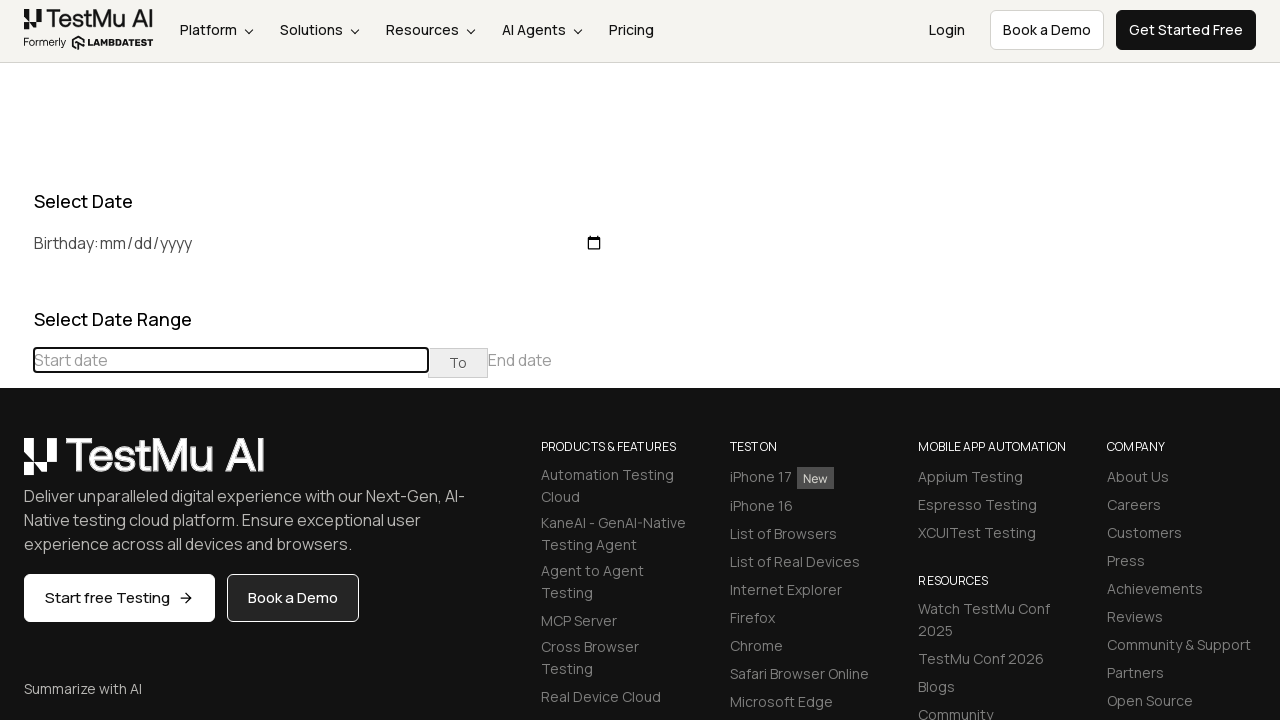

Clicked previous button to navigate backwards in calendar (current month: August 2025) at (16, 465) on (//table[@class='table-condensed']//th[@class='prev'])[1]
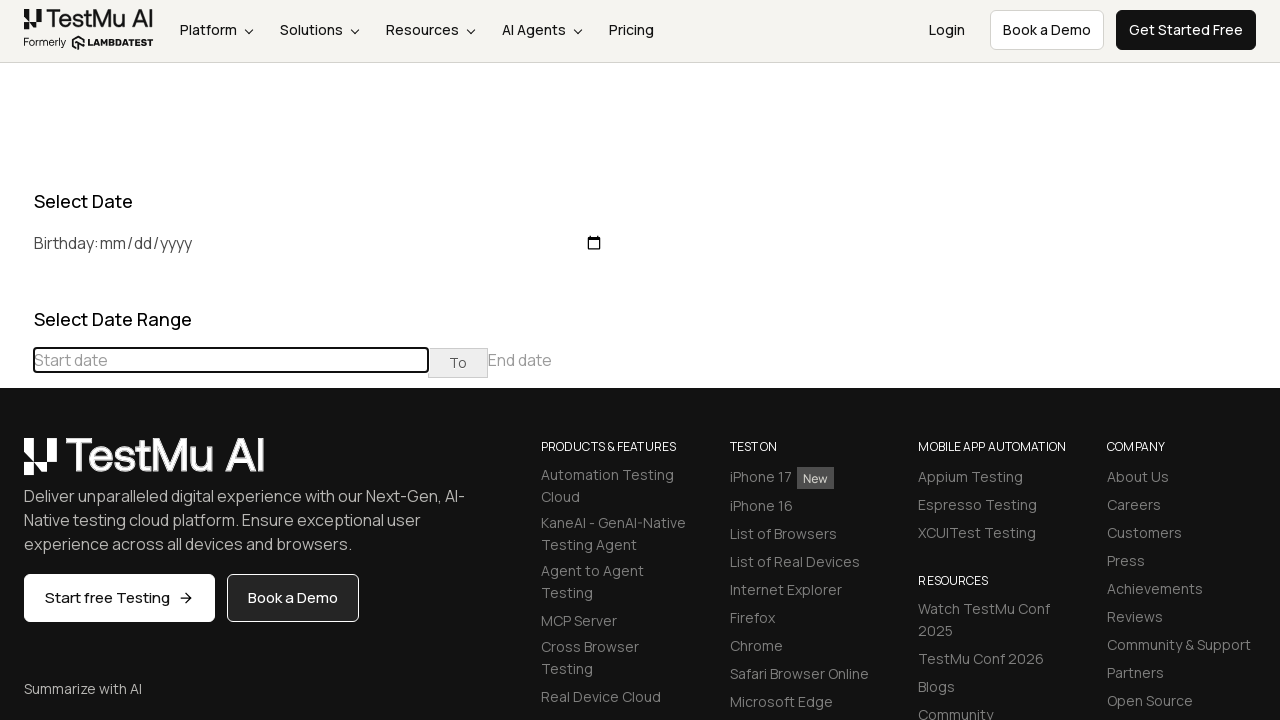

Waited for calendar animation to complete
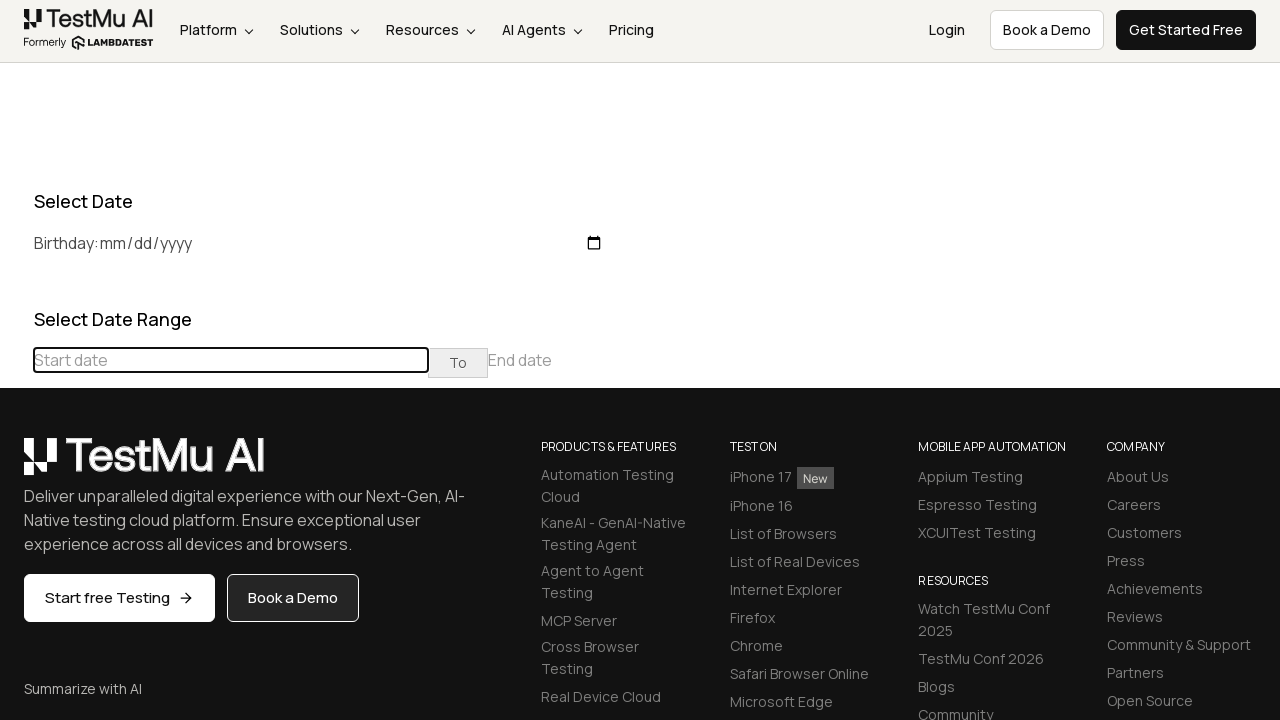

Clicked previous button to navigate backwards in calendar (current month: July 2025) at (16, 465) on (//table[@class='table-condensed']//th[@class='prev'])[1]
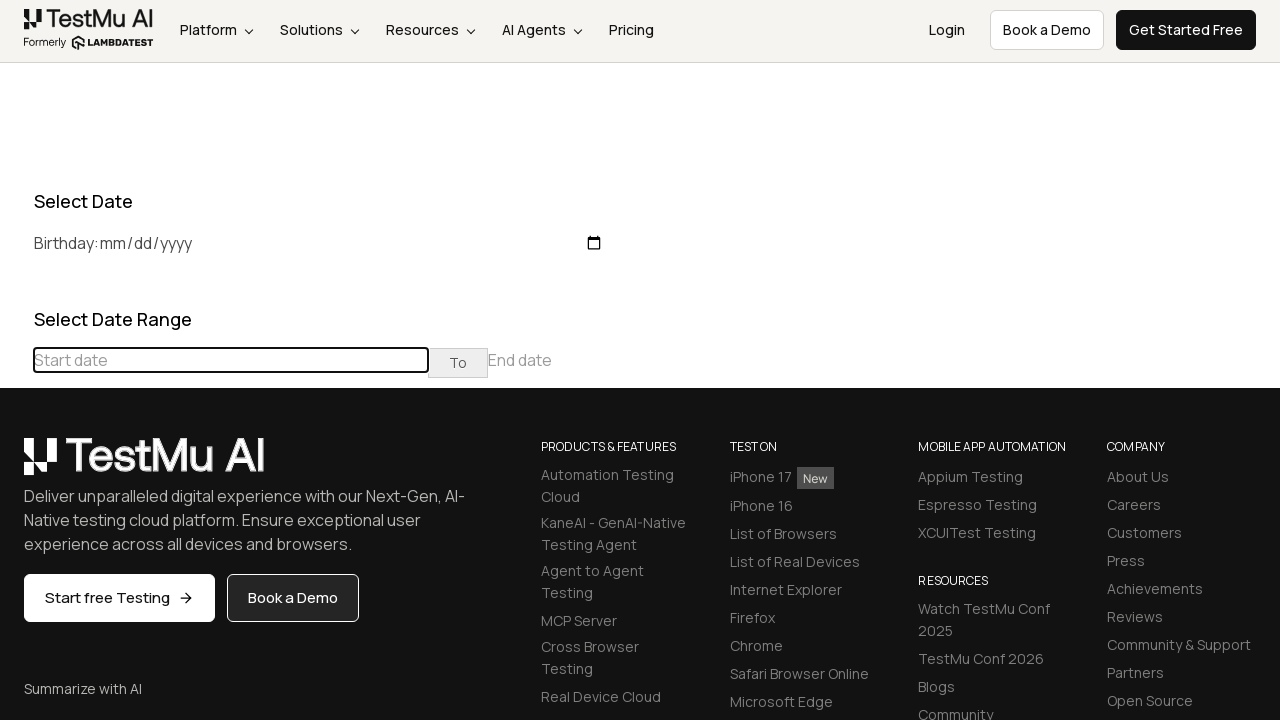

Waited for calendar animation to complete
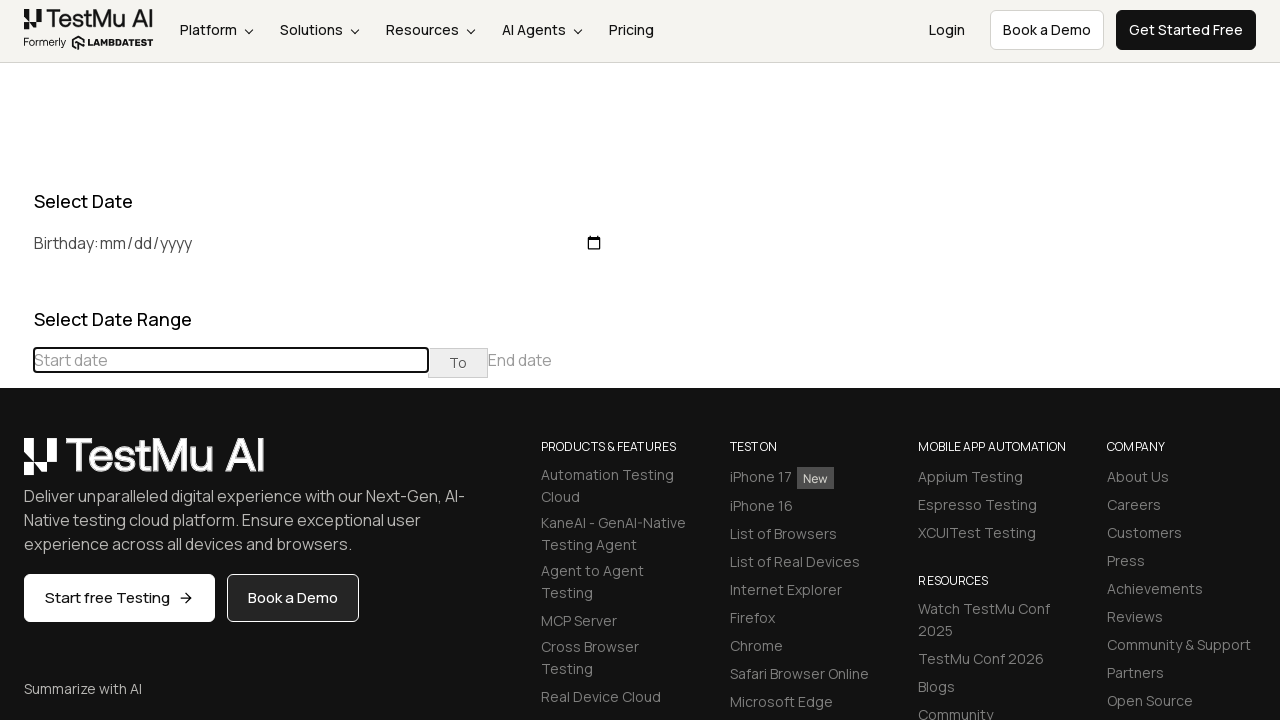

Clicked previous button to navigate backwards in calendar (current month: June 2025) at (16, 465) on (//table[@class='table-condensed']//th[@class='prev'])[1]
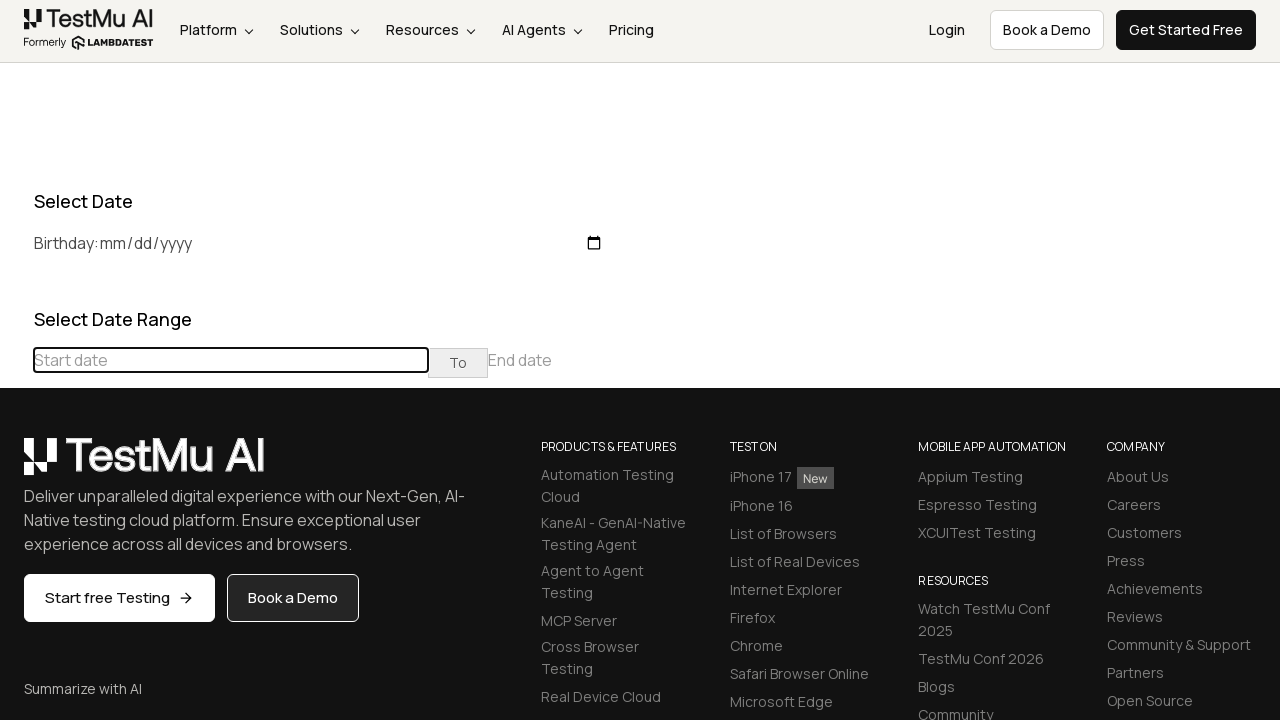

Waited for calendar animation to complete
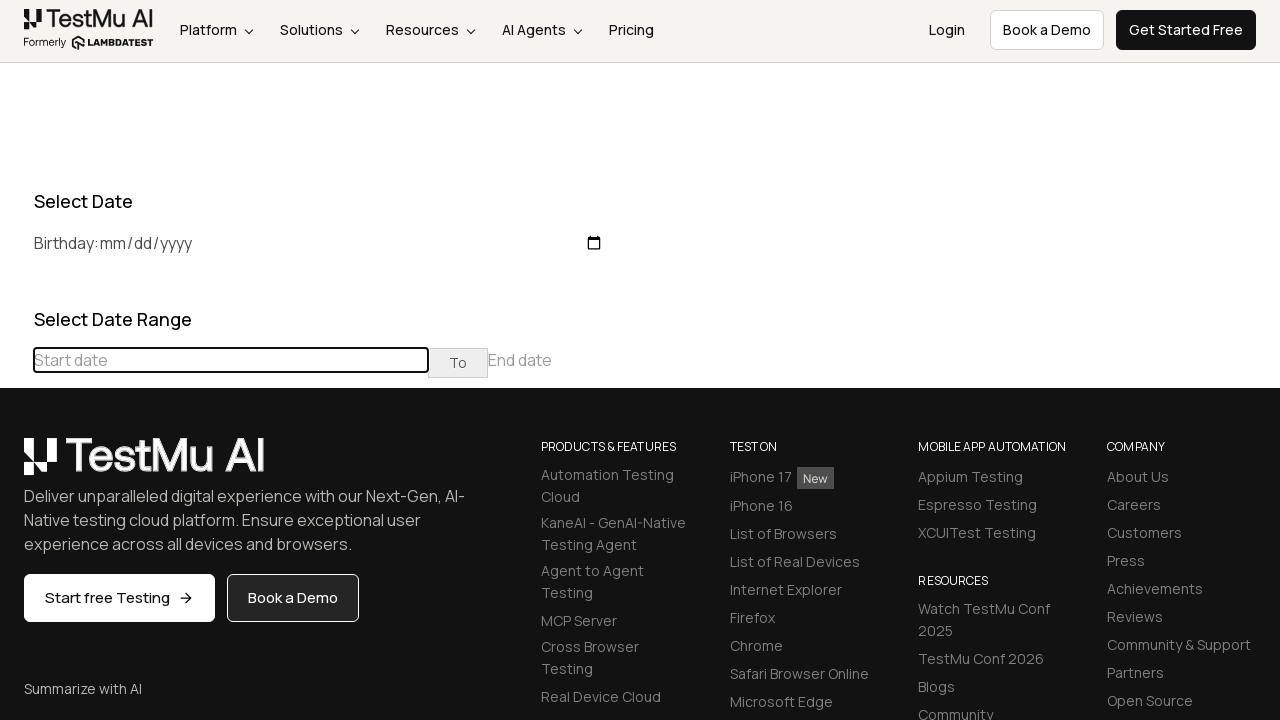

Clicked previous button to navigate backwards in calendar (current month: May 2025) at (16, 465) on (//table[@class='table-condensed']//th[@class='prev'])[1]
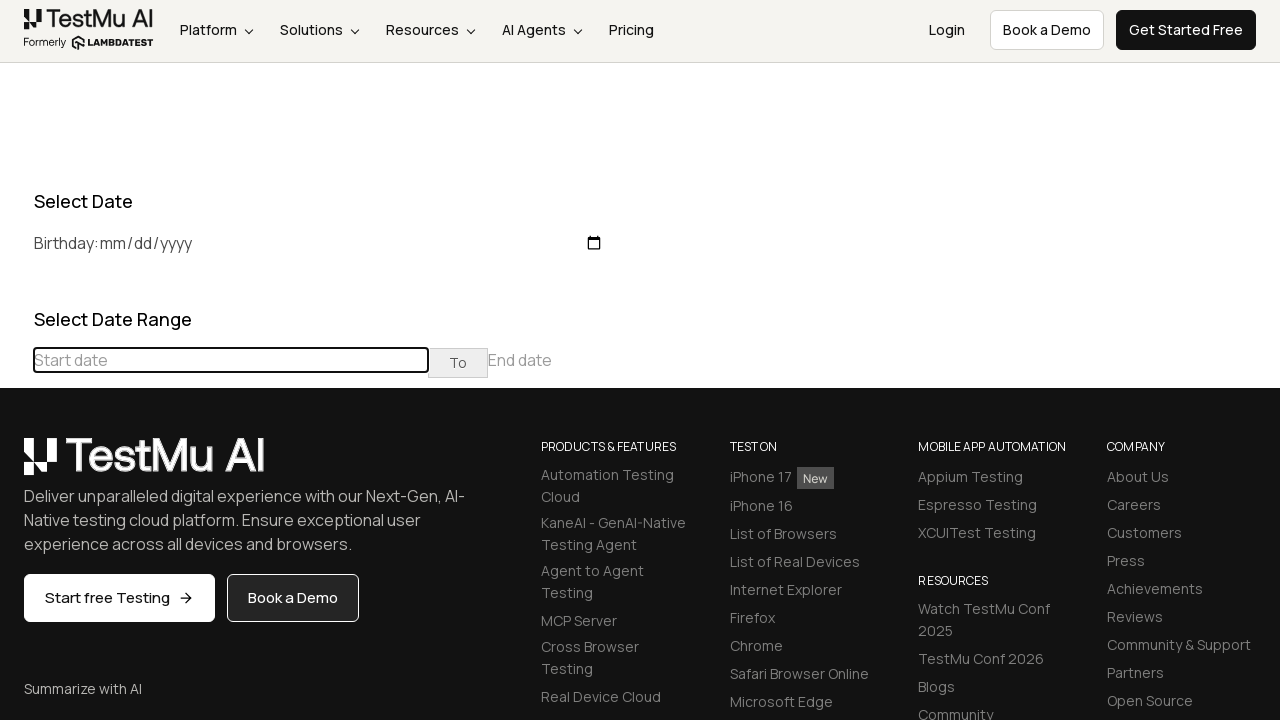

Waited for calendar animation to complete
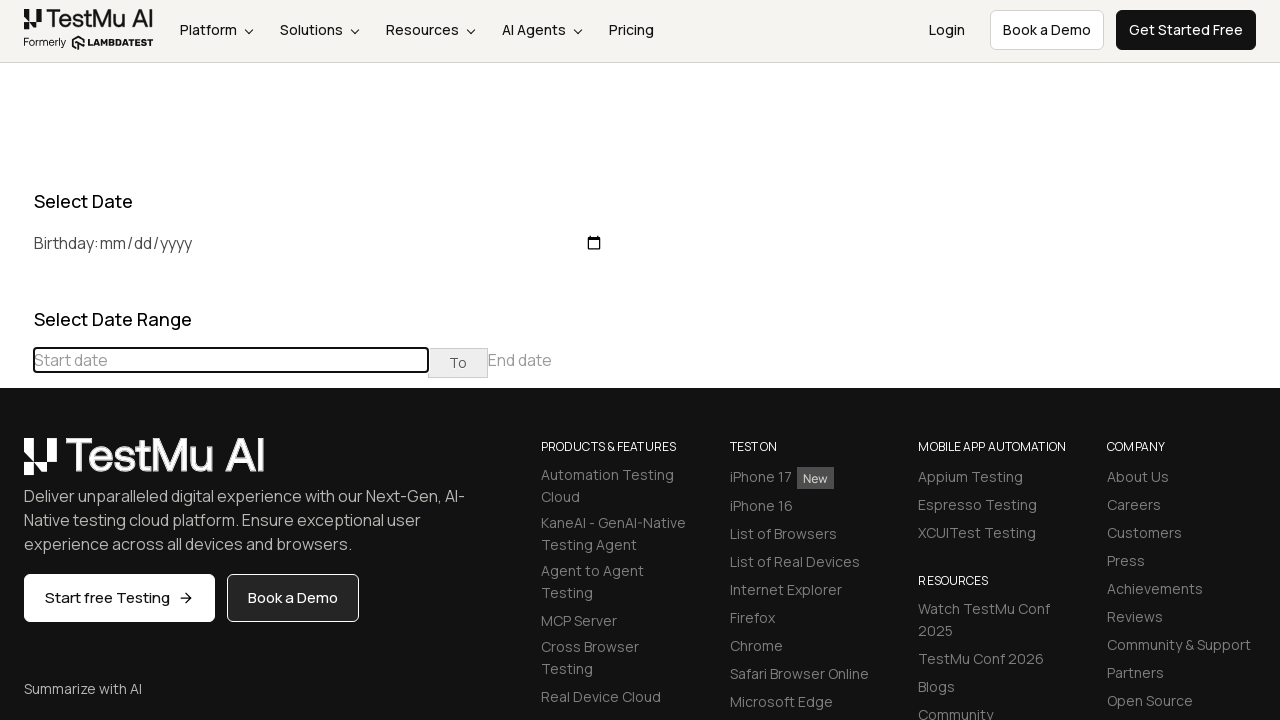

Clicked previous button to navigate backwards in calendar (current month: April 2025) at (16, 465) on (//table[@class='table-condensed']//th[@class='prev'])[1]
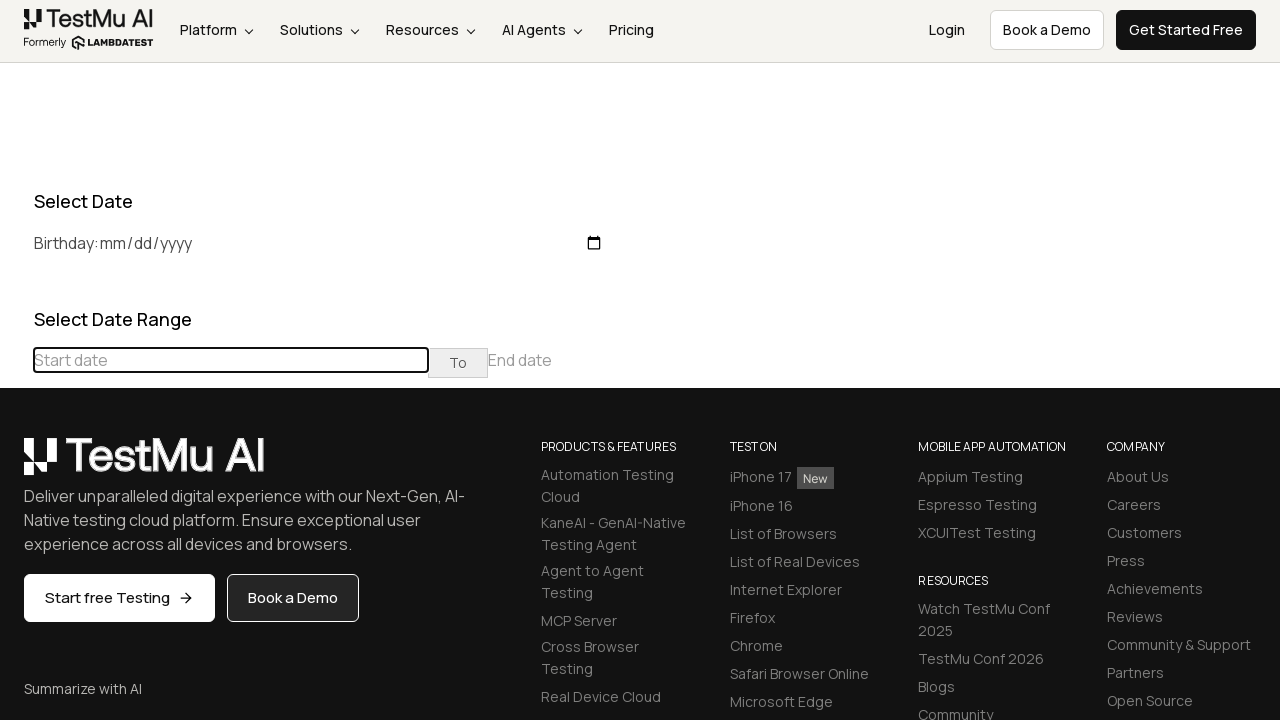

Waited for calendar animation to complete
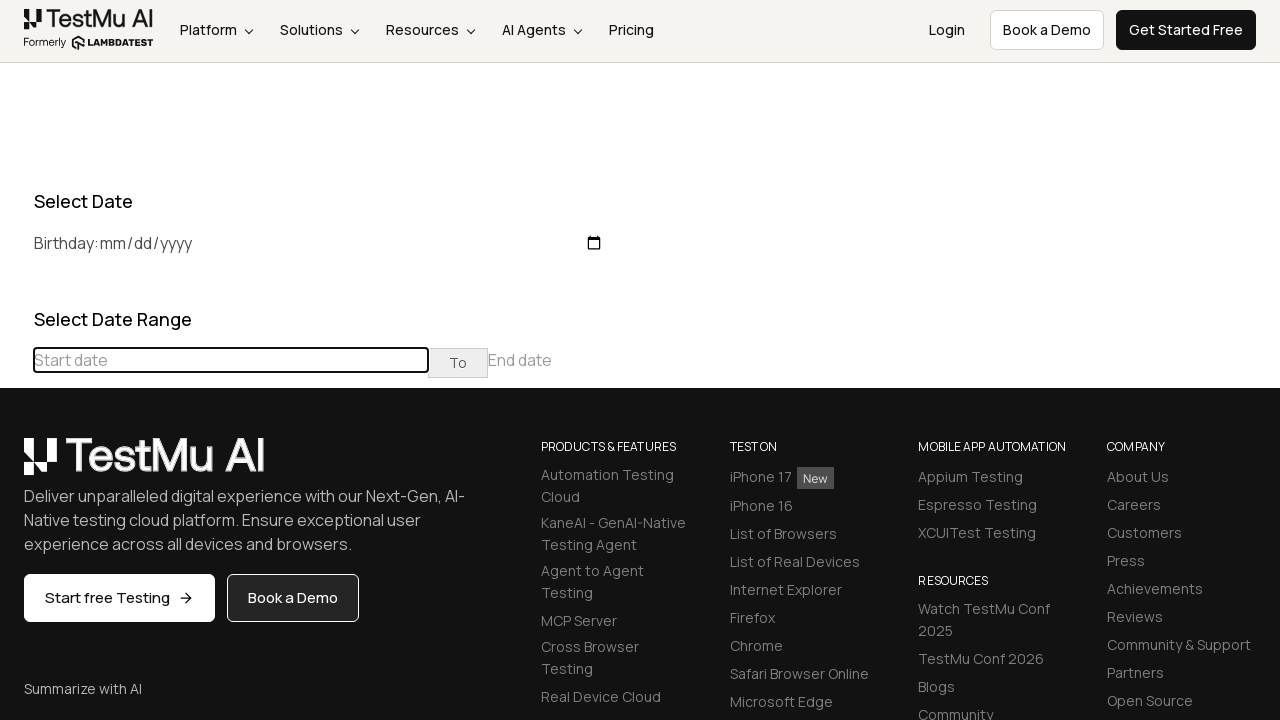

Clicked previous button to navigate backwards in calendar (current month: March 2025) at (16, 465) on (//table[@class='table-condensed']//th[@class='prev'])[1]
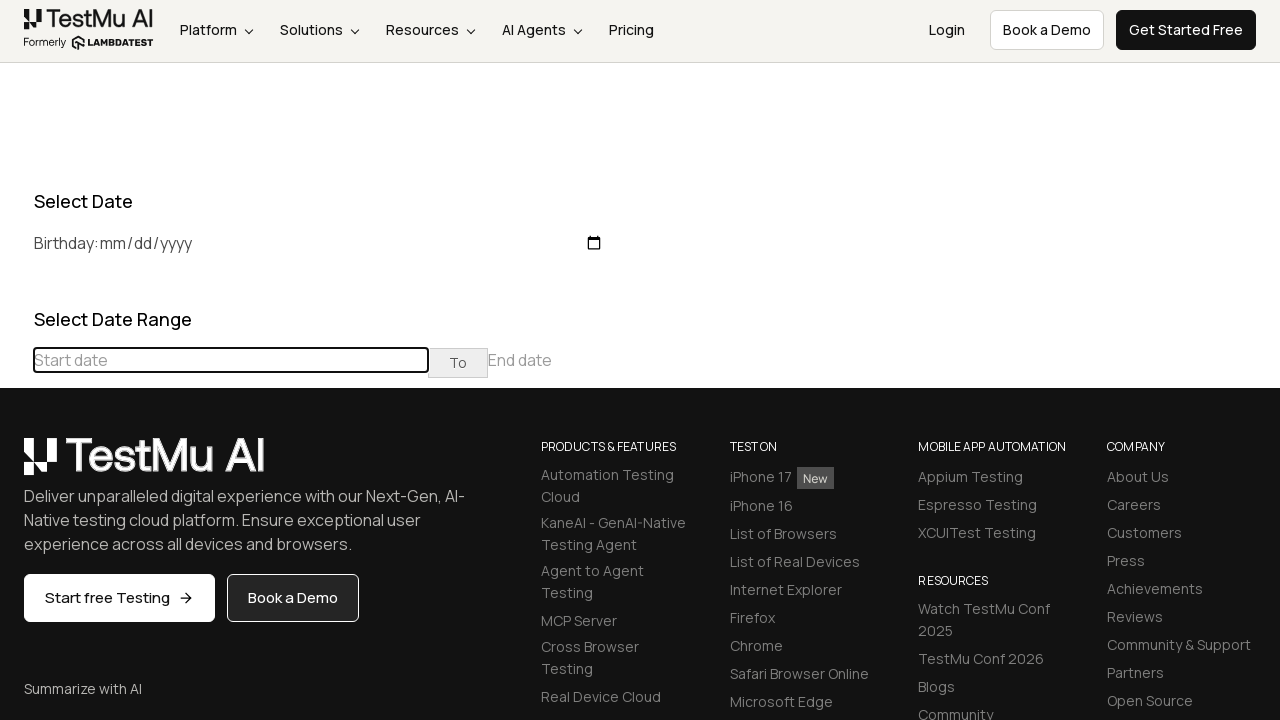

Waited for calendar animation to complete
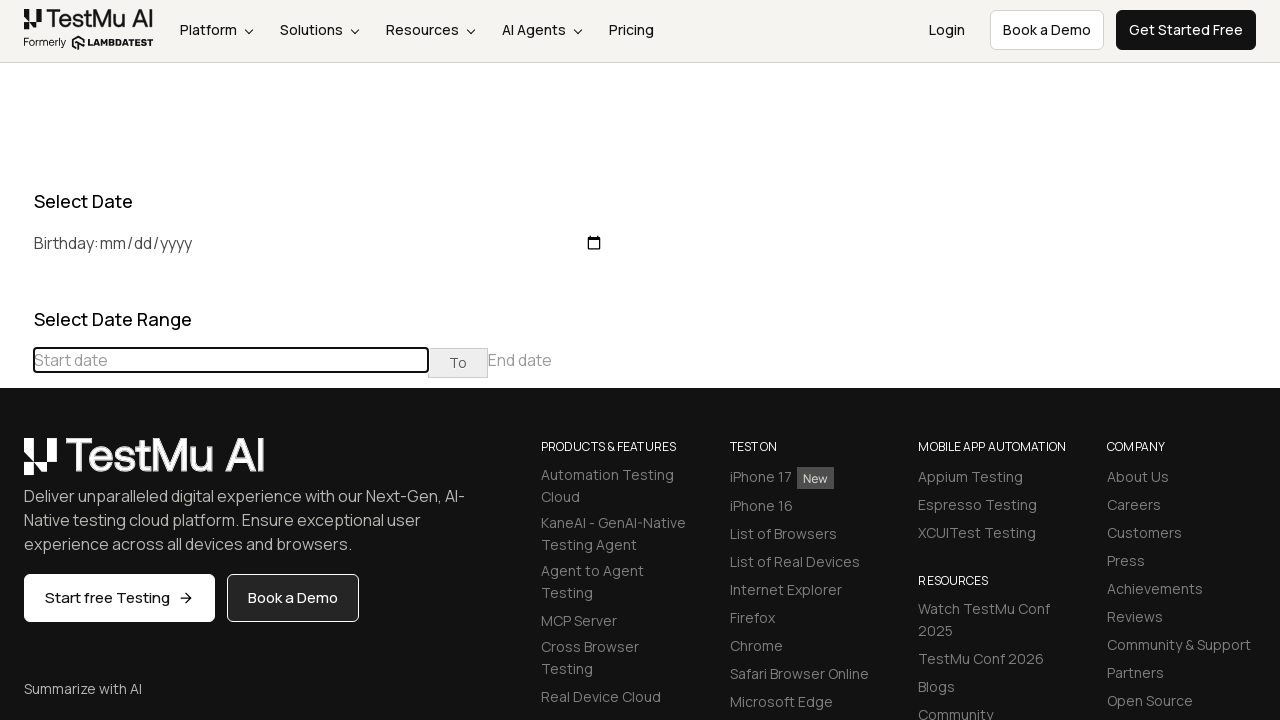

Clicked previous button to navigate backwards in calendar (current month: February 2025) at (16, 465) on (//table[@class='table-condensed']//th[@class='prev'])[1]
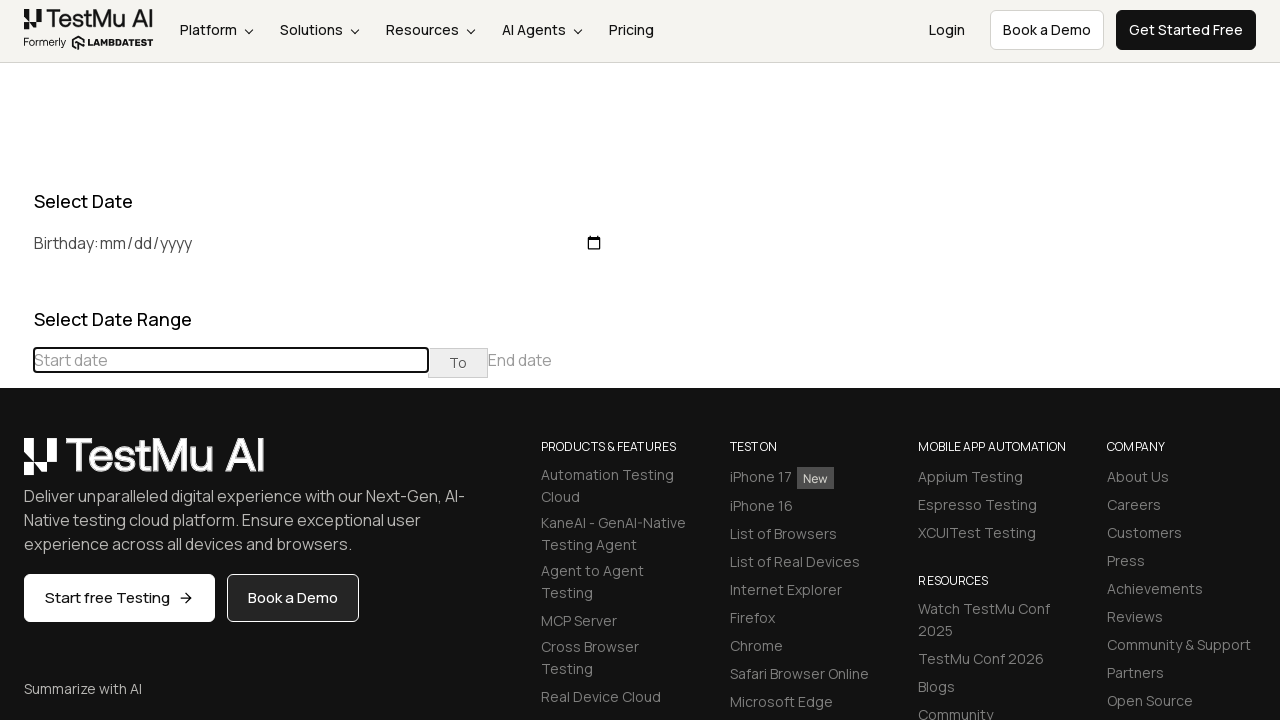

Waited for calendar animation to complete
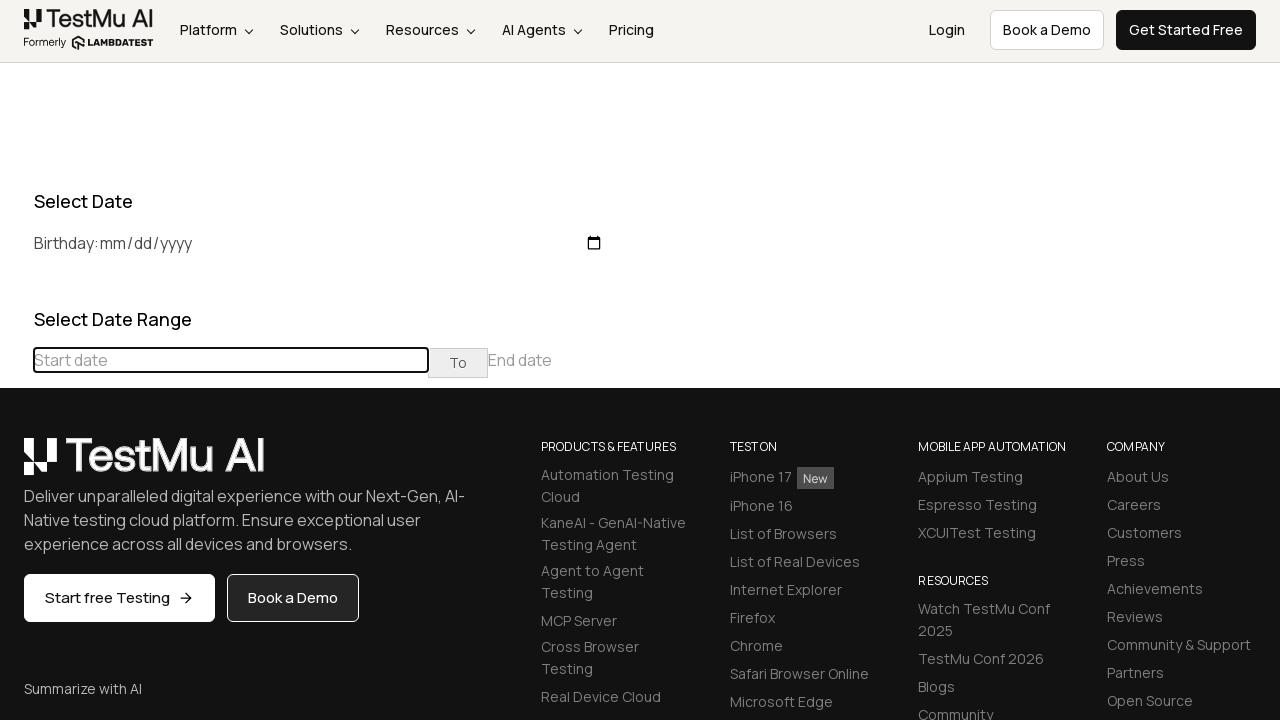

Clicked previous button to navigate backwards in calendar (current month: January 2025) at (16, 465) on (//table[@class='table-condensed']//th[@class='prev'])[1]
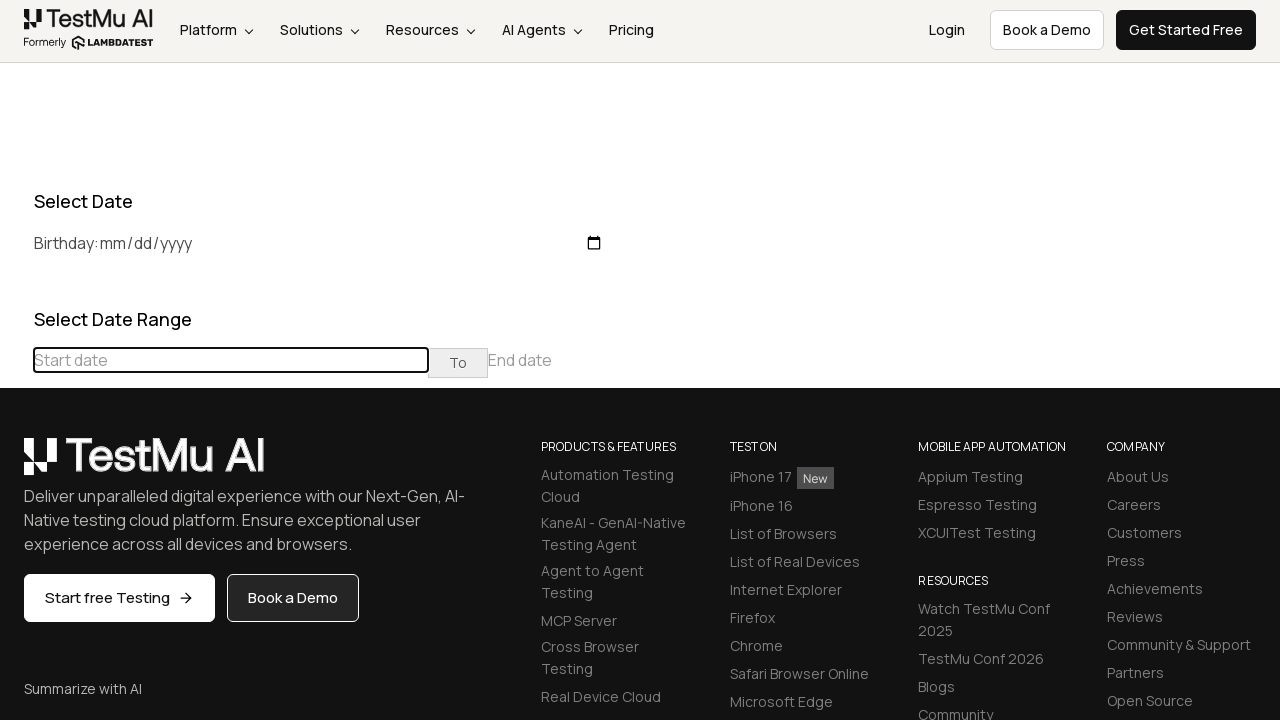

Waited for calendar animation to complete
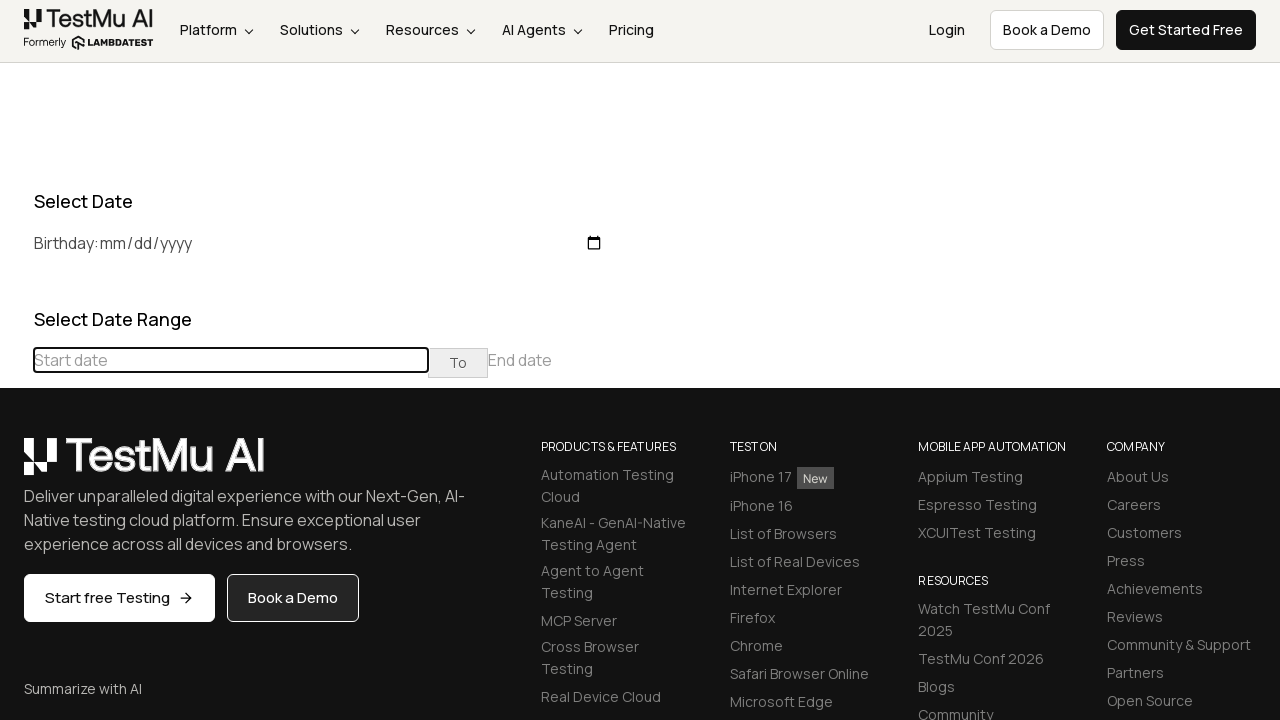

Clicked previous button to navigate backwards in calendar (current month: December 2024) at (16, 465) on (//table[@class='table-condensed']//th[@class='prev'])[1]
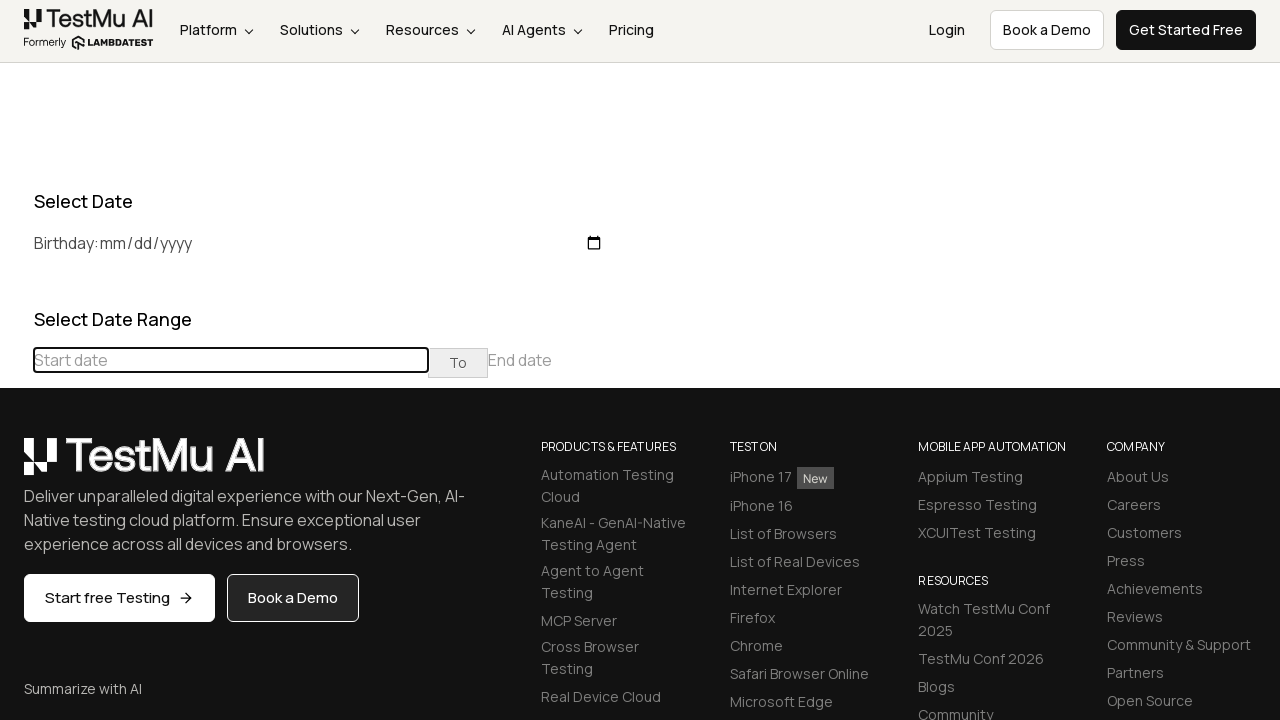

Waited for calendar animation to complete
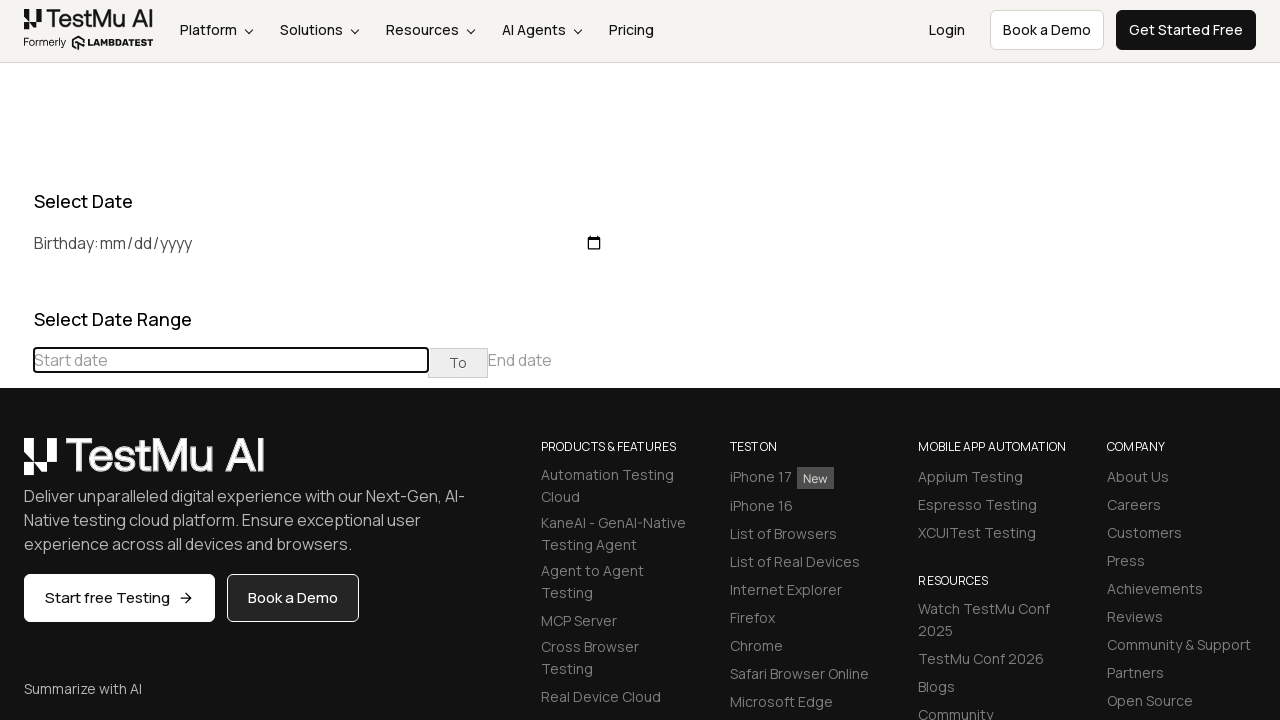

Clicked previous button to navigate backwards in calendar (current month: November 2024) at (16, 465) on (//table[@class='table-condensed']//th[@class='prev'])[1]
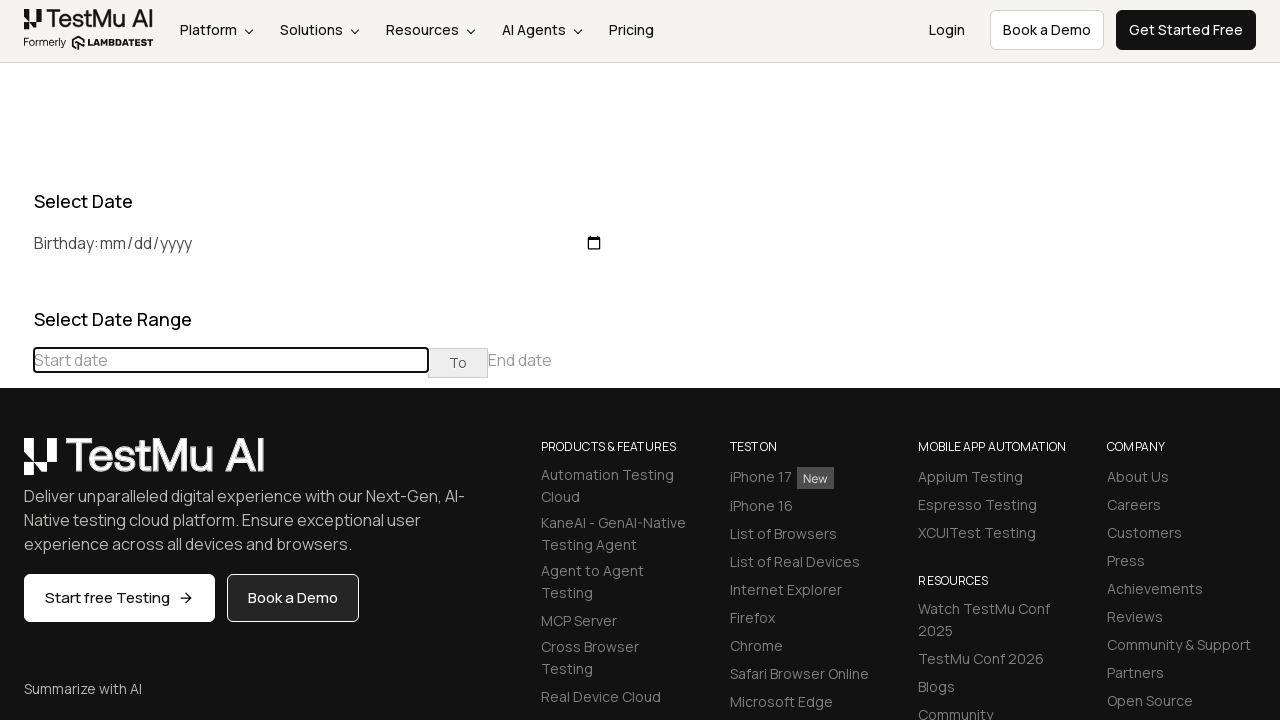

Waited for calendar animation to complete
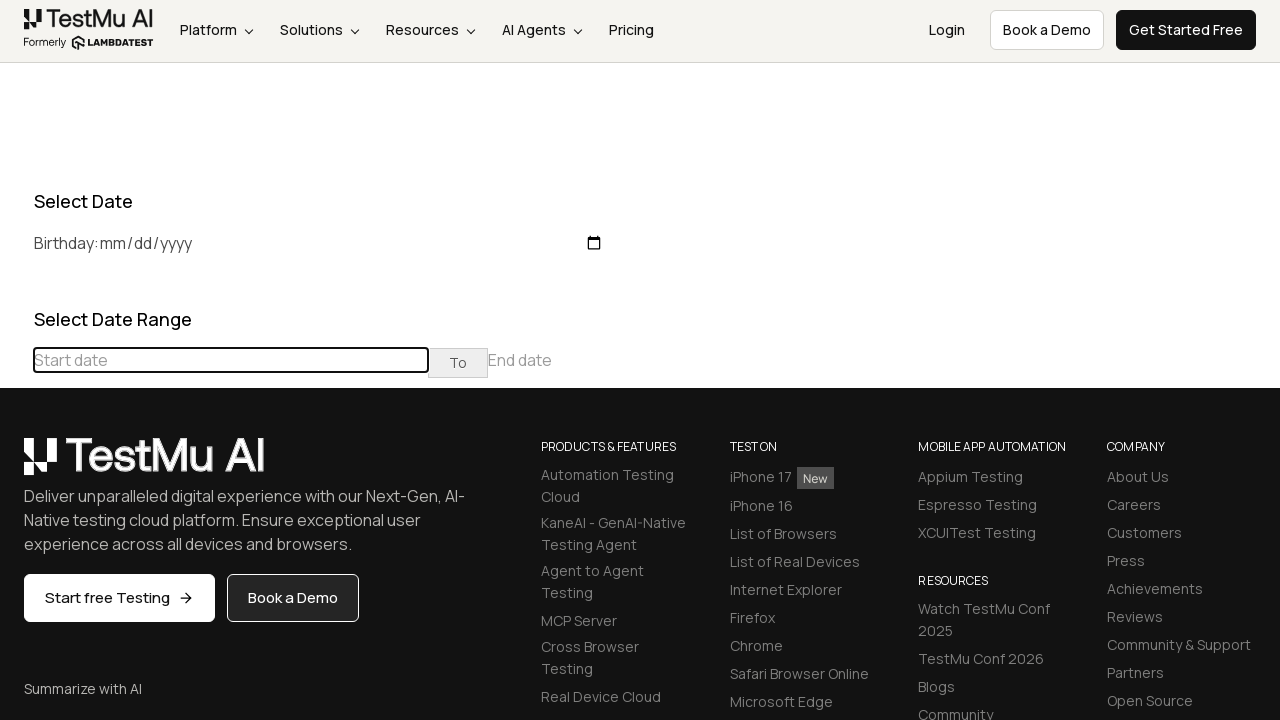

Clicked previous button to navigate backwards in calendar (current month: October 2024) at (16, 465) on (//table[@class='table-condensed']//th[@class='prev'])[1]
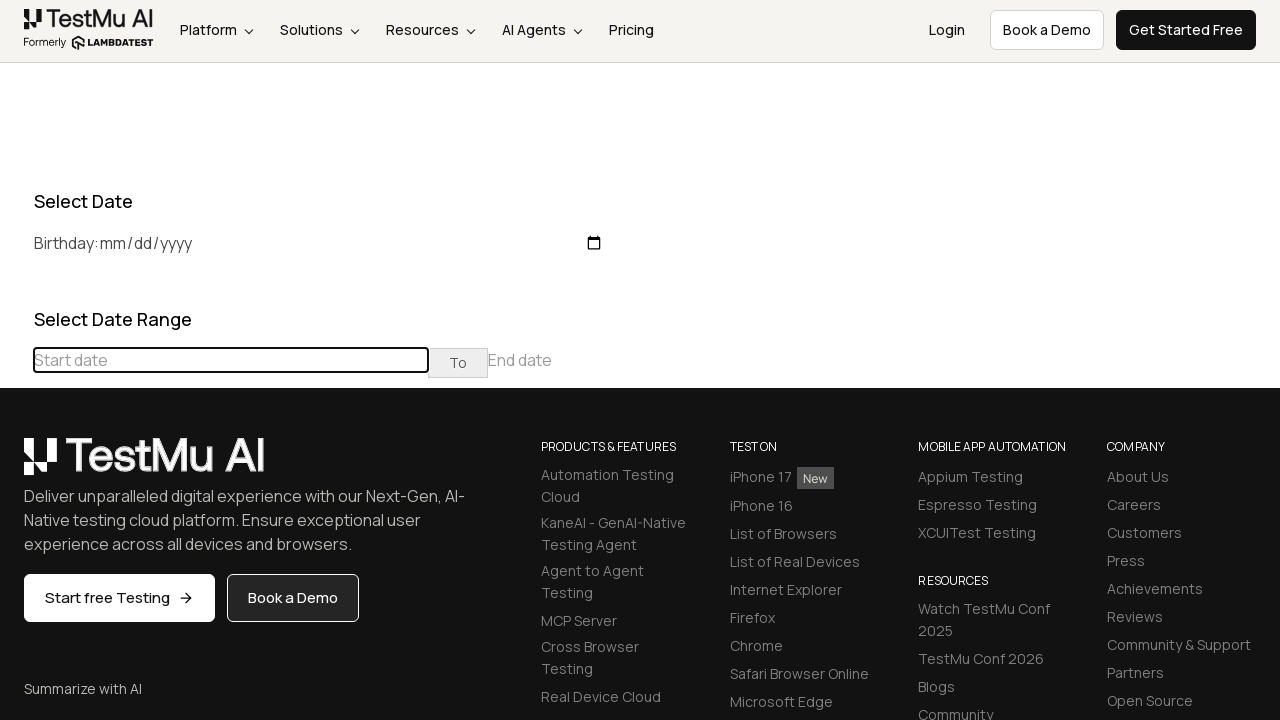

Waited for calendar animation to complete
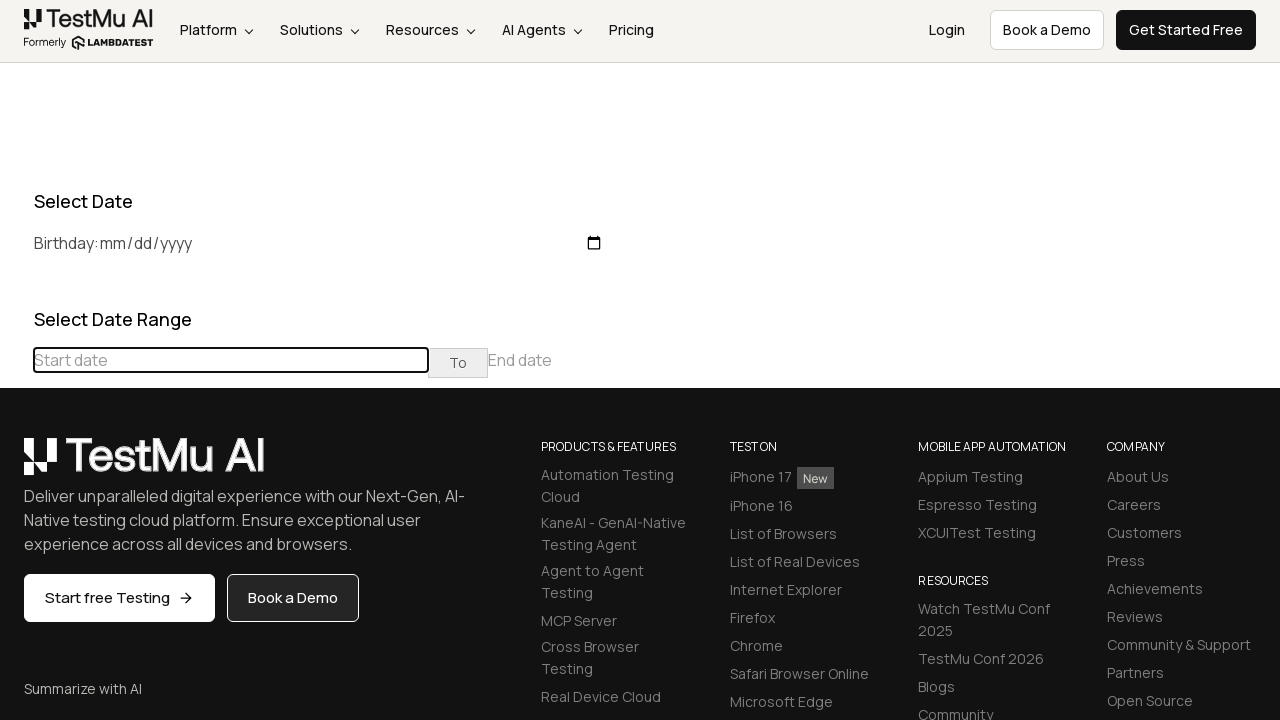

Clicked previous button to navigate backwards in calendar (current month: September 2024) at (16, 465) on (//table[@class='table-condensed']//th[@class='prev'])[1]
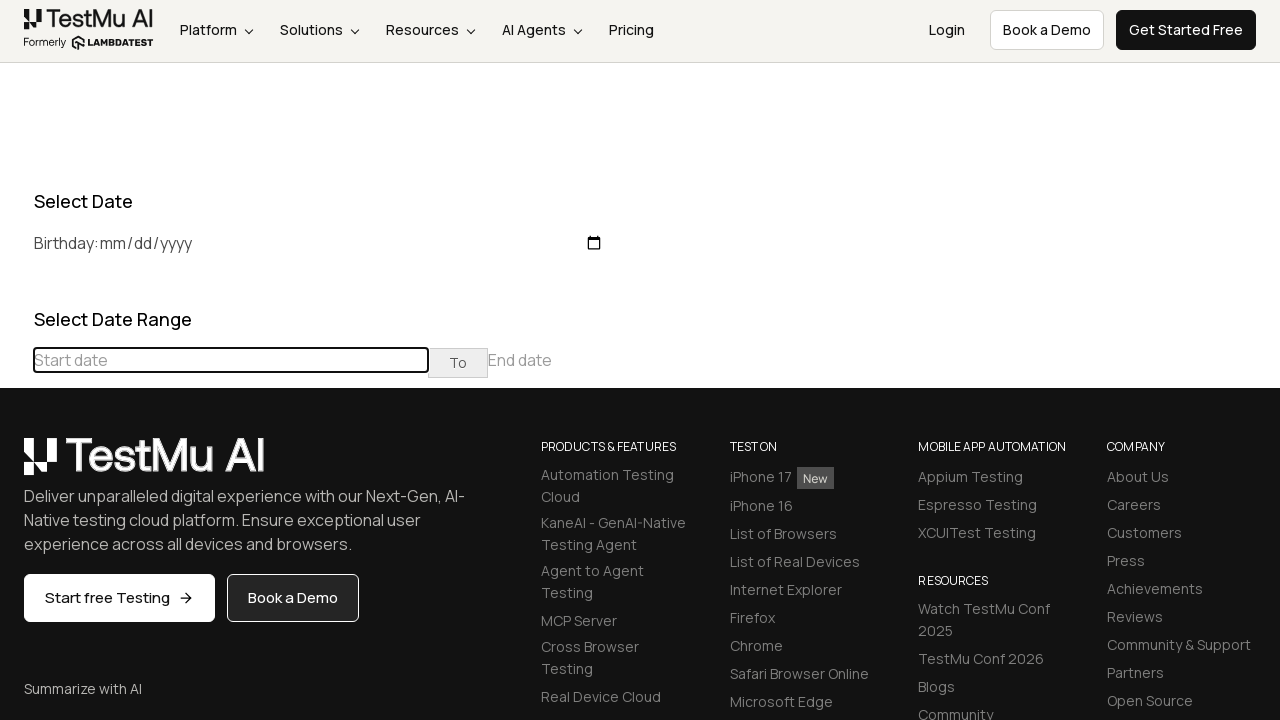

Waited for calendar animation to complete
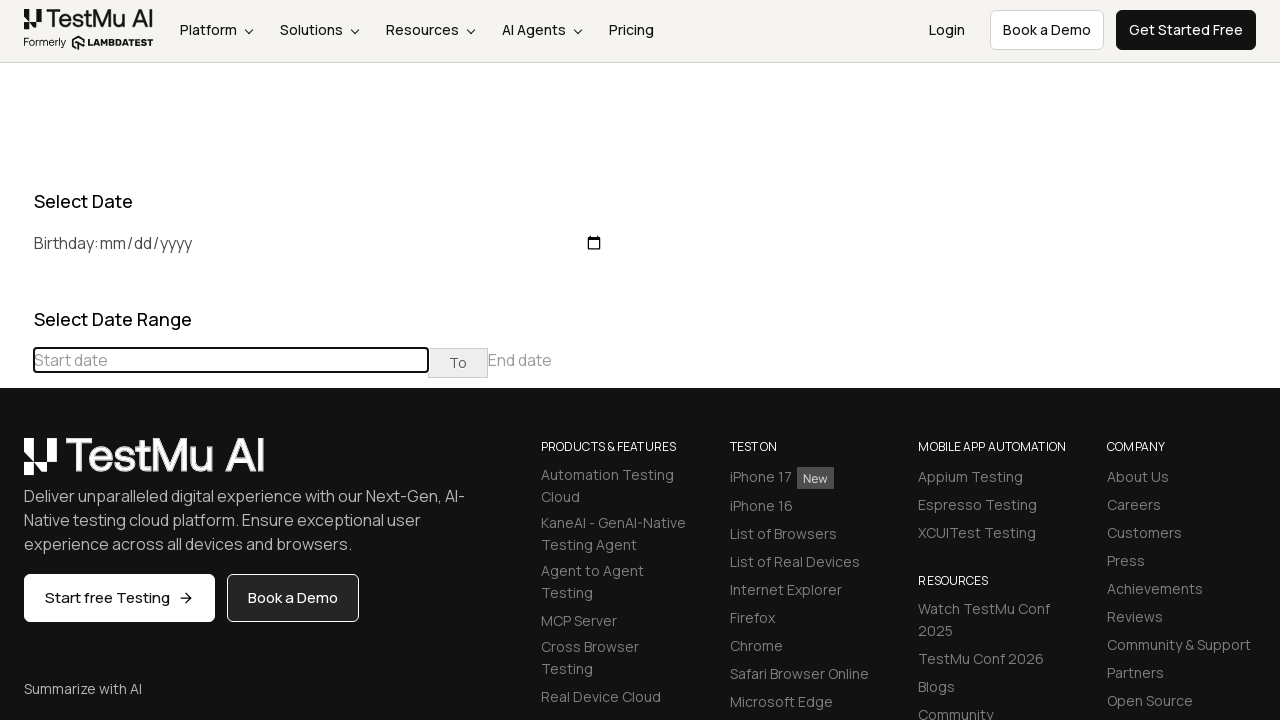

Clicked previous button to navigate backwards in calendar (current month: August 2024) at (16, 465) on (//table[@class='table-condensed']//th[@class='prev'])[1]
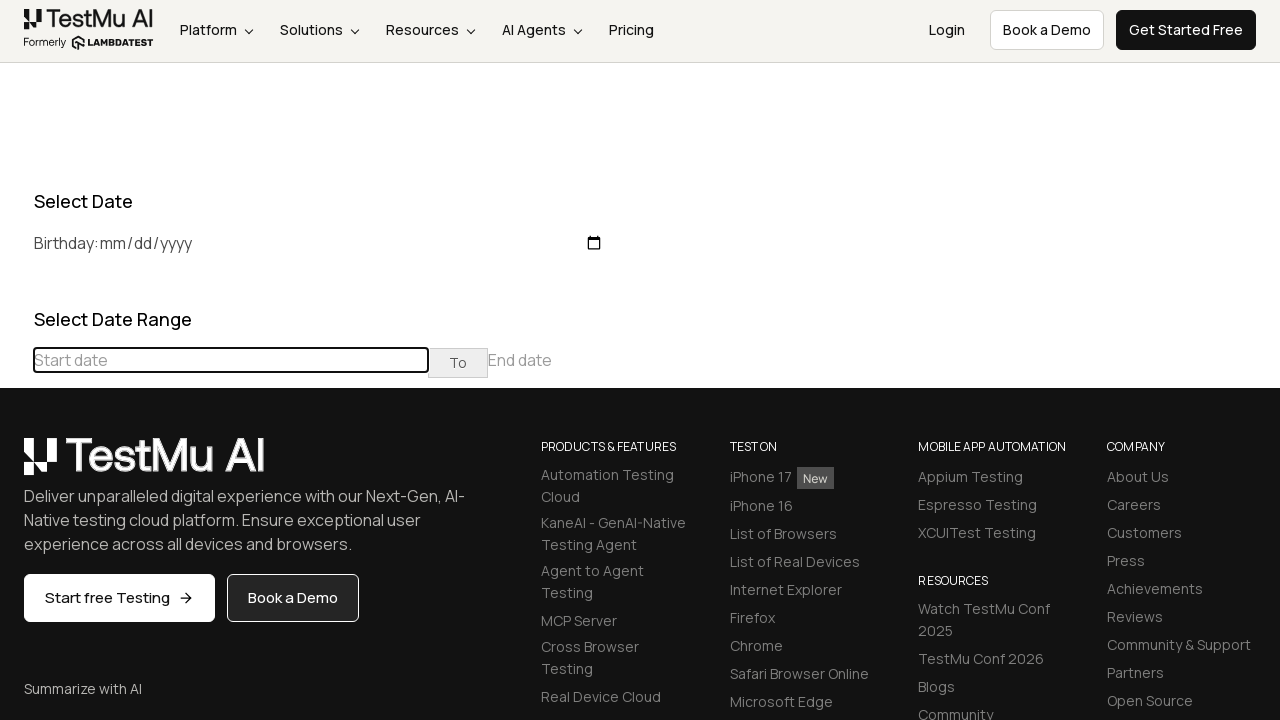

Waited for calendar animation to complete
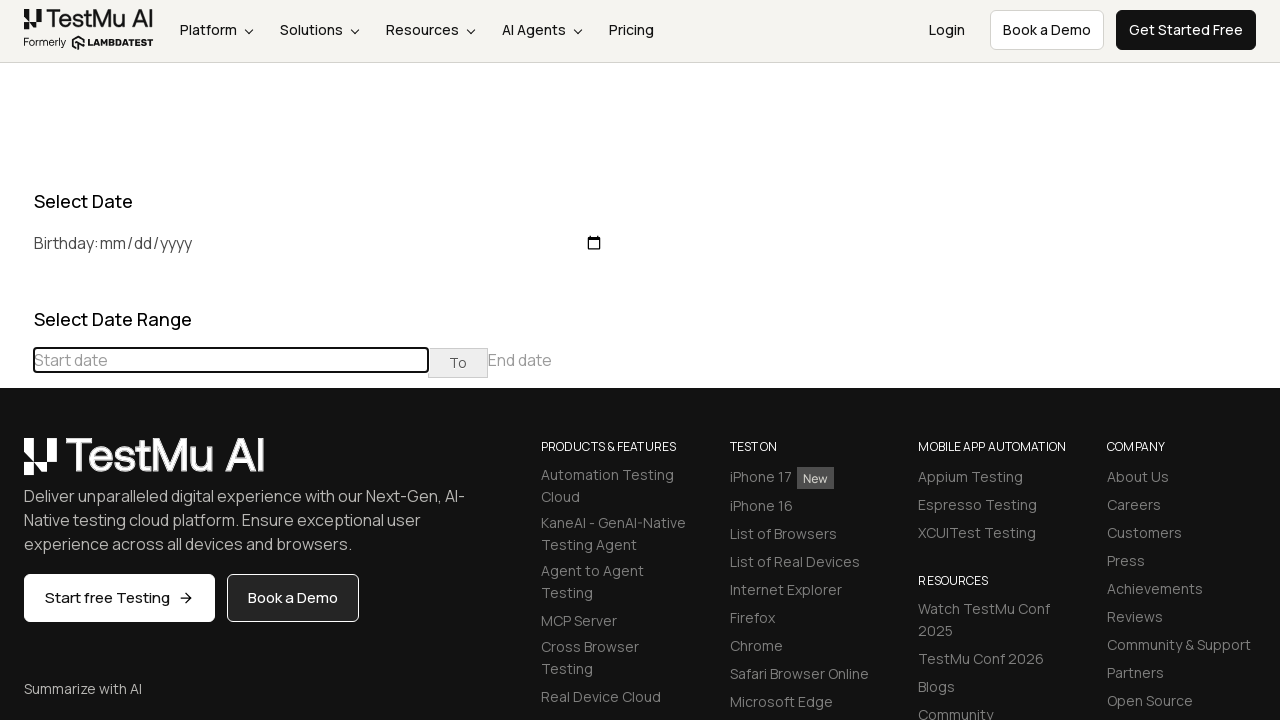

Clicked previous button to navigate backwards in calendar (current month: July 2024) at (16, 465) on (//table[@class='table-condensed']//th[@class='prev'])[1]
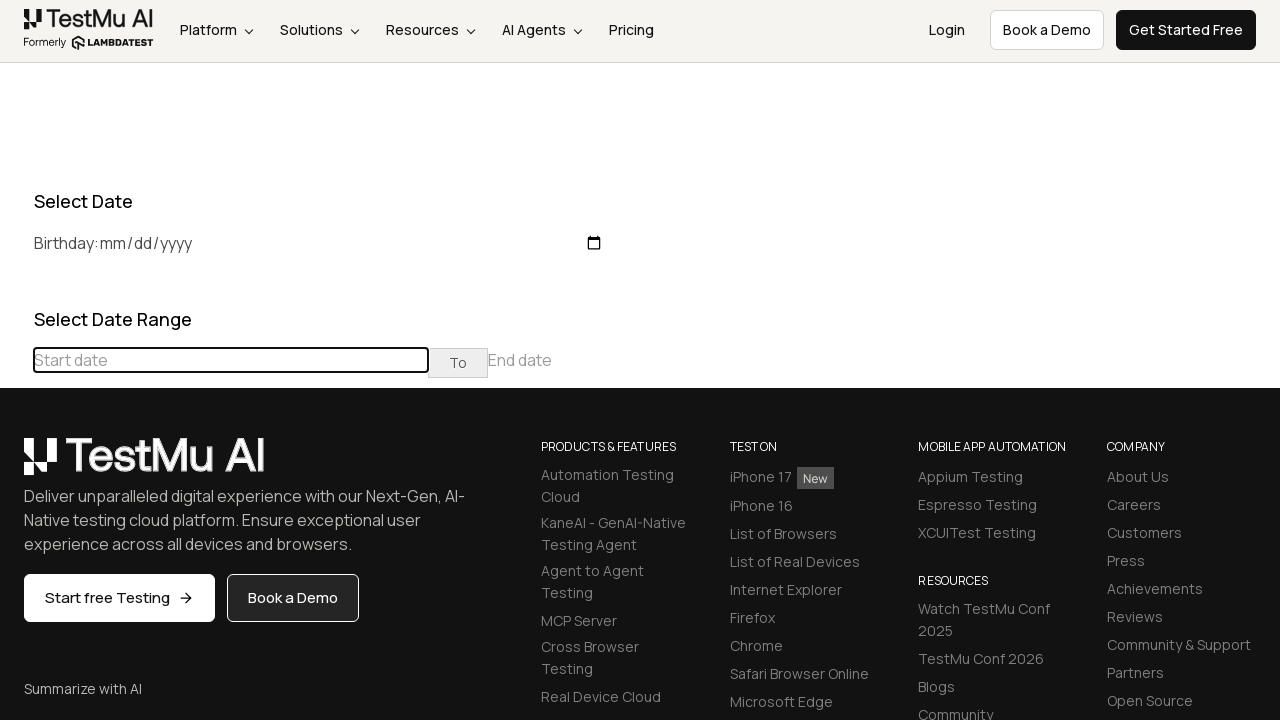

Waited for calendar animation to complete
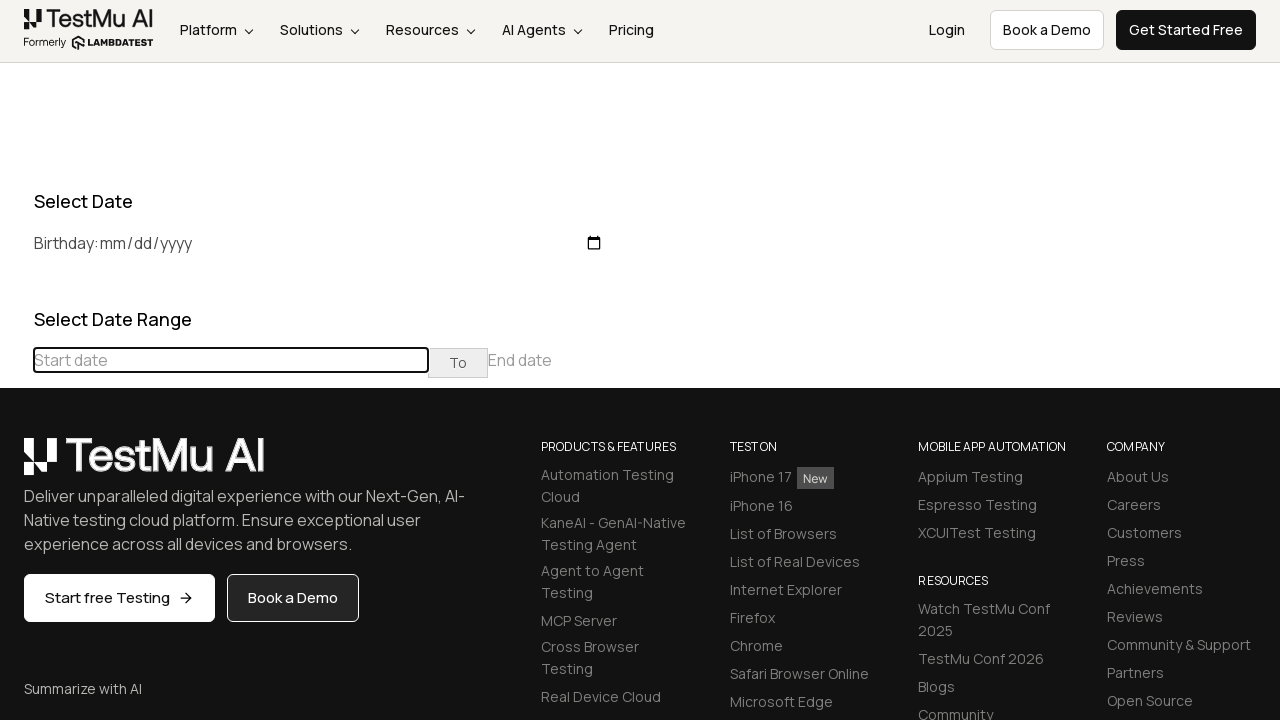

Clicked previous button to navigate backwards in calendar (current month: June 2024) at (16, 465) on (//table[@class='table-condensed']//th[@class='prev'])[1]
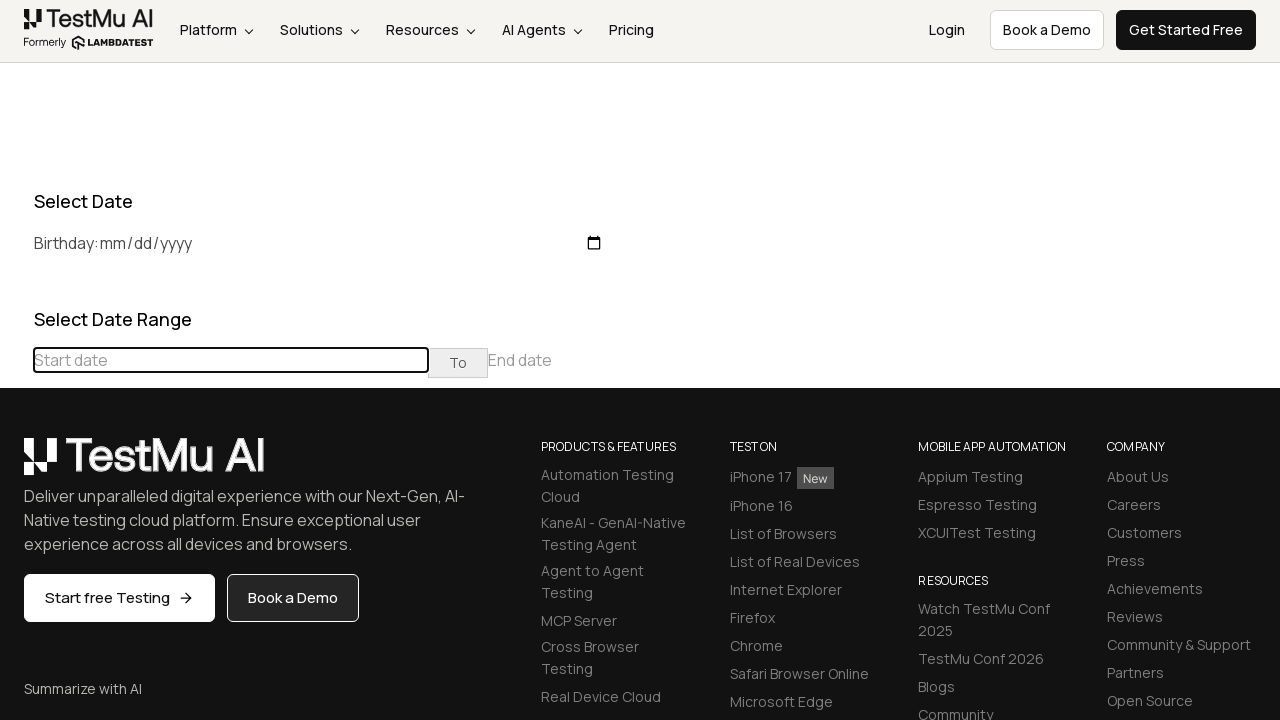

Waited for calendar animation to complete
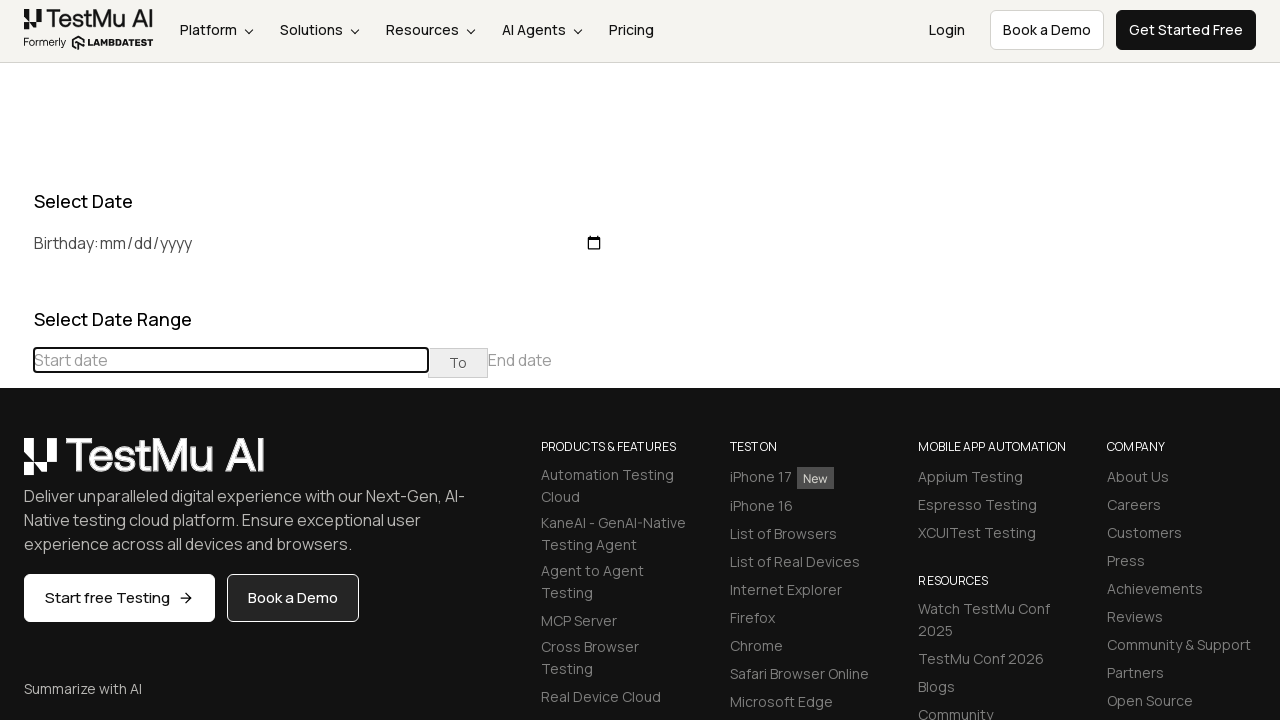

Clicked previous button to navigate backwards in calendar (current month: May 2024) at (16, 465) on (//table[@class='table-condensed']//th[@class='prev'])[1]
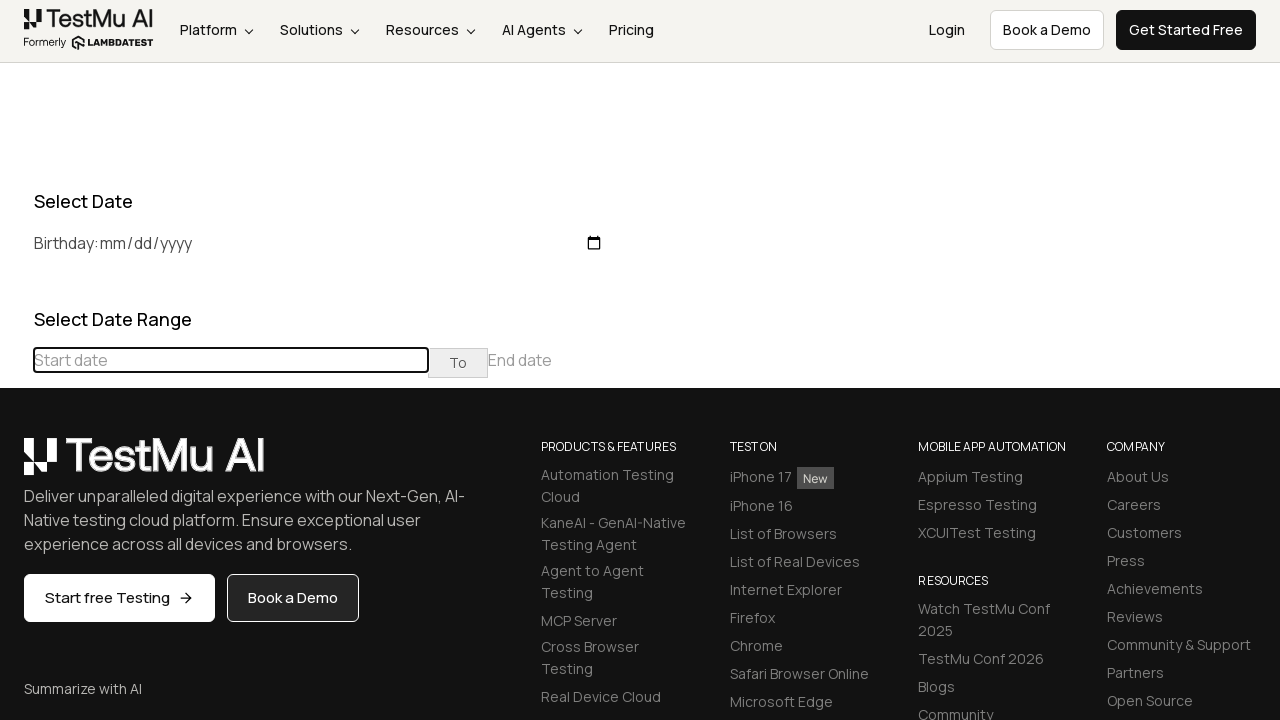

Waited for calendar animation to complete
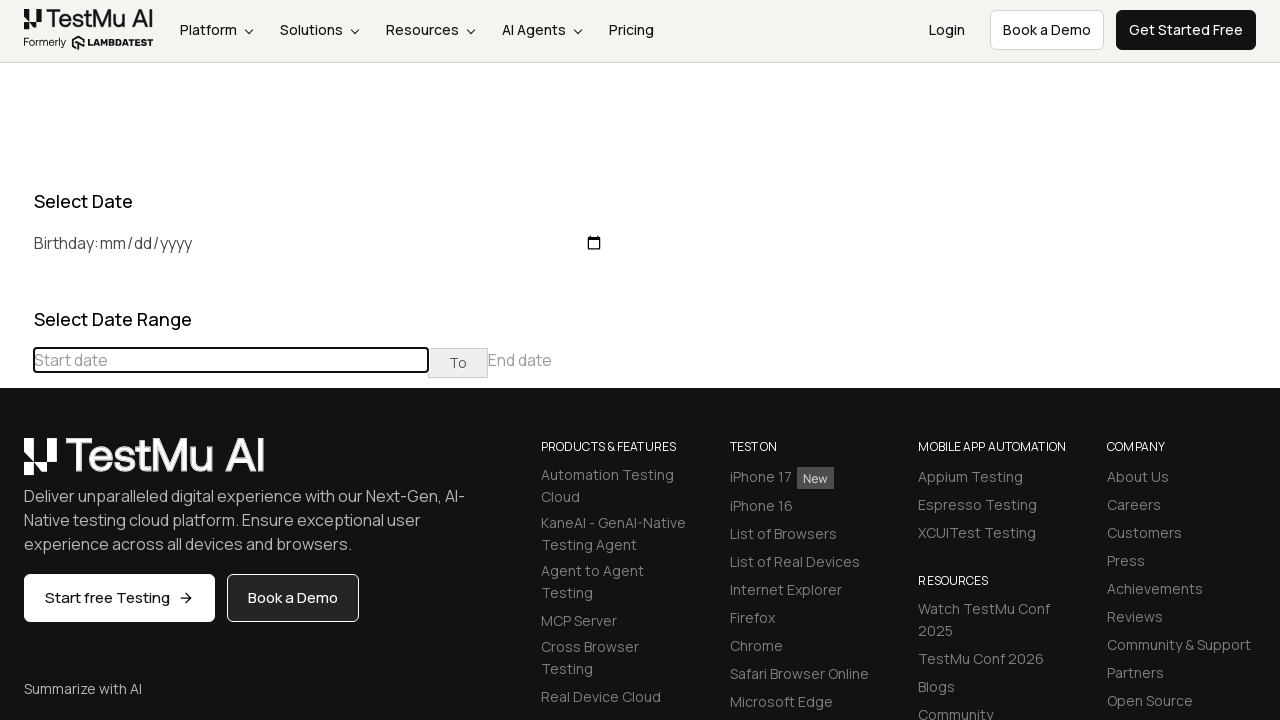

Clicked previous button to navigate backwards in calendar (current month: April 2024) at (16, 465) on (//table[@class='table-condensed']//th[@class='prev'])[1]
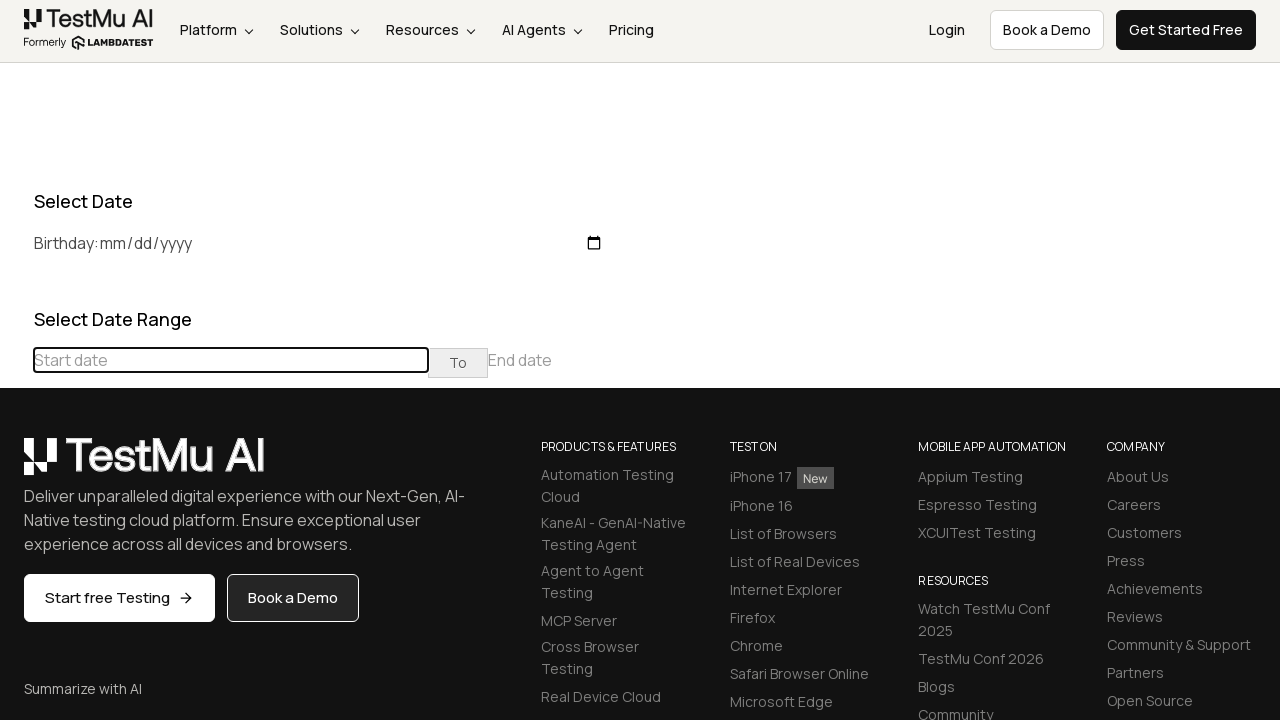

Waited for calendar animation to complete
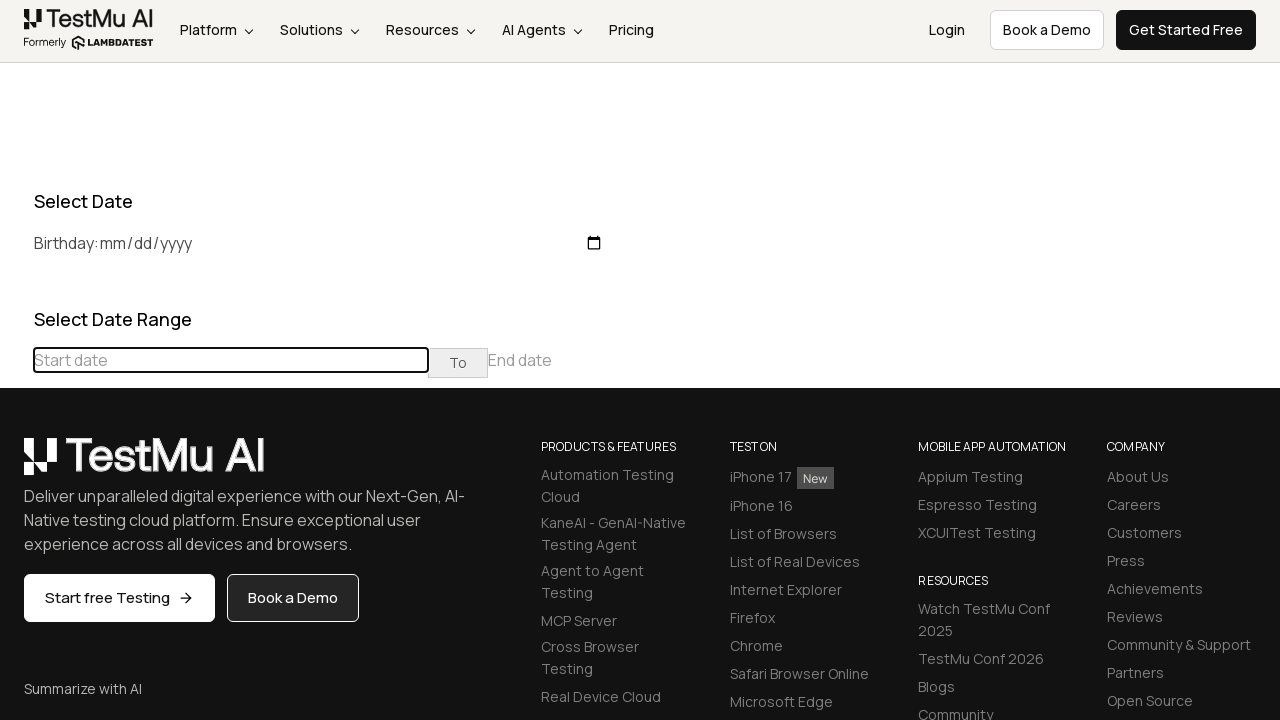

Clicked previous button to navigate backwards in calendar (current month: March 2024) at (16, 465) on (//table[@class='table-condensed']//th[@class='prev'])[1]
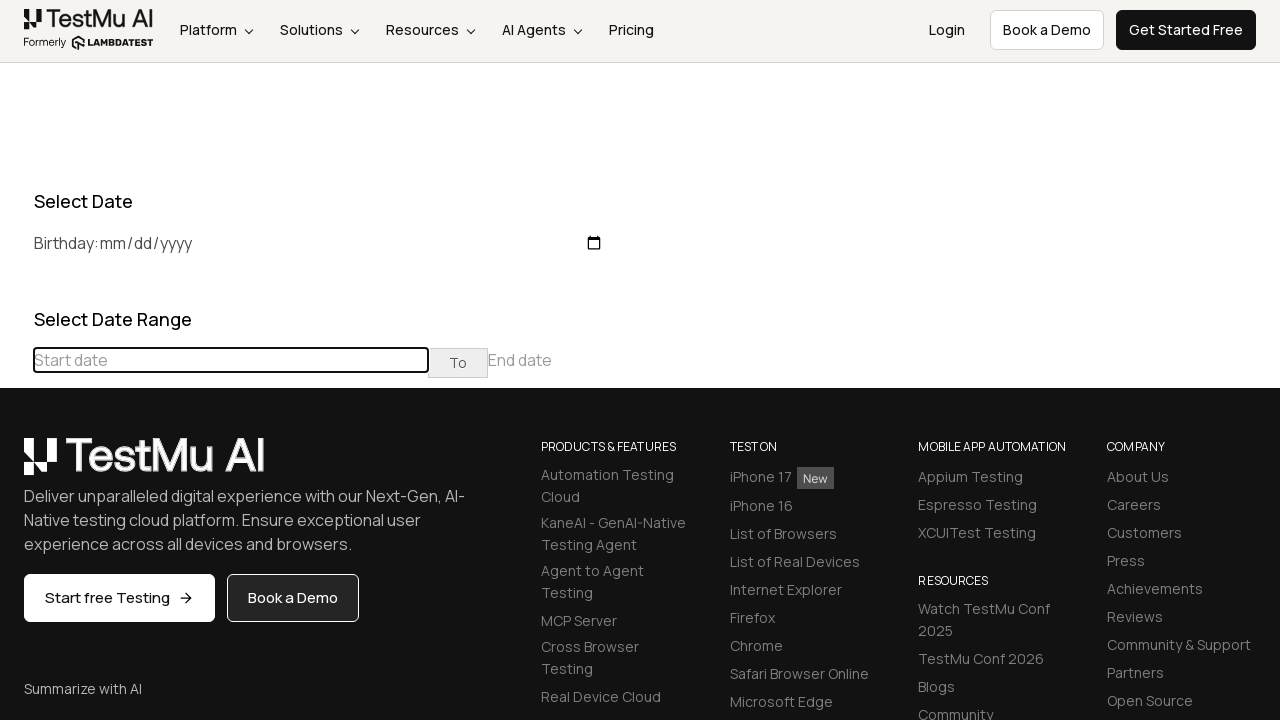

Waited for calendar animation to complete
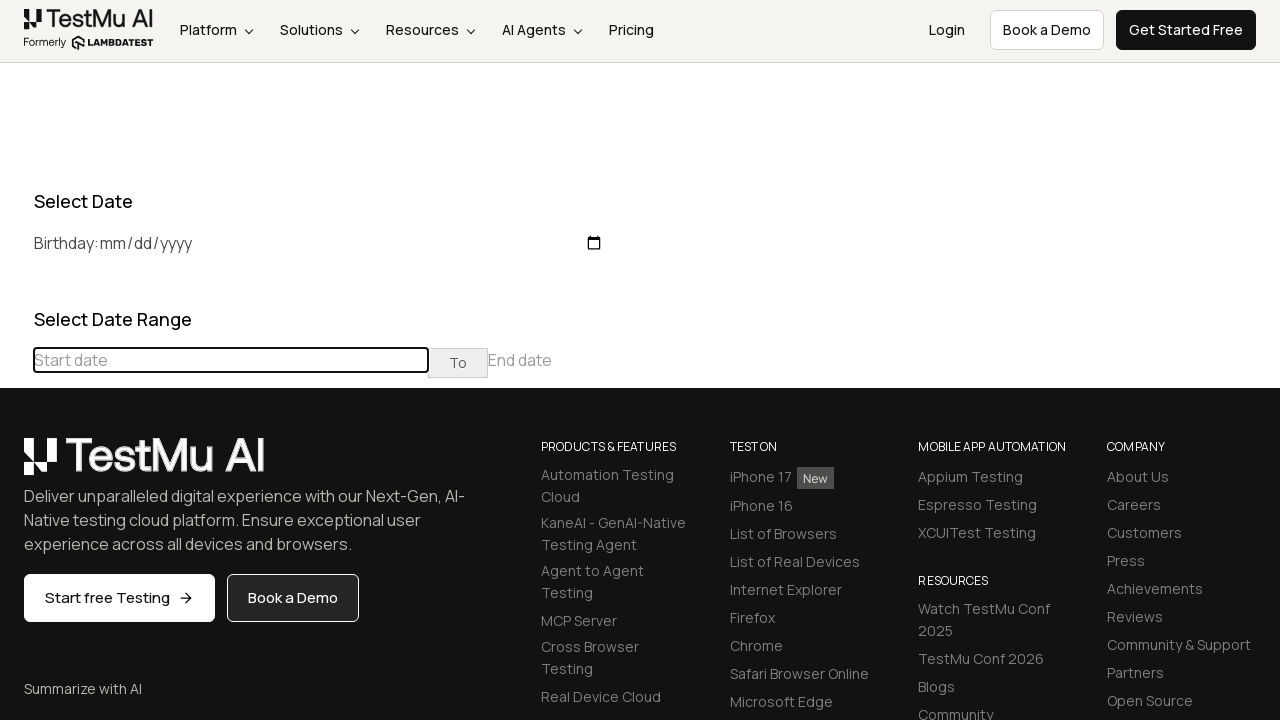

Clicked previous button to navigate backwards in calendar (current month: February 2024) at (16, 465) on (//table[@class='table-condensed']//th[@class='prev'])[1]
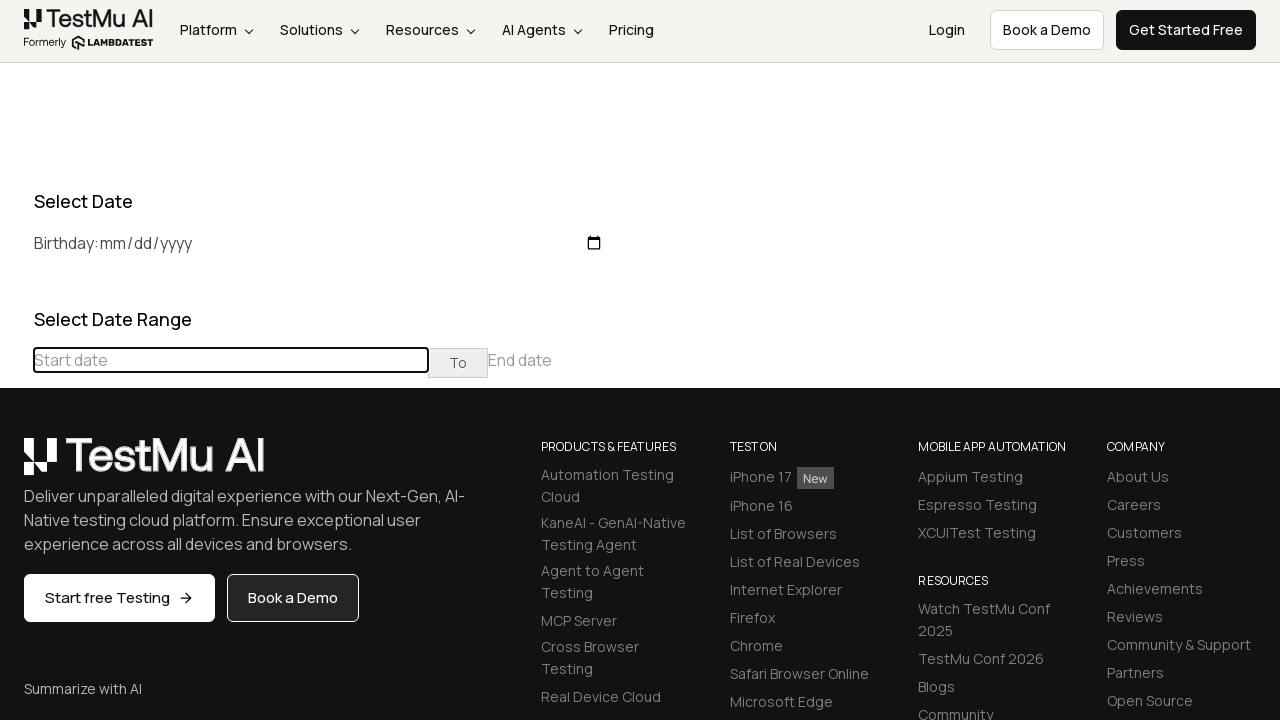

Waited for calendar animation to complete
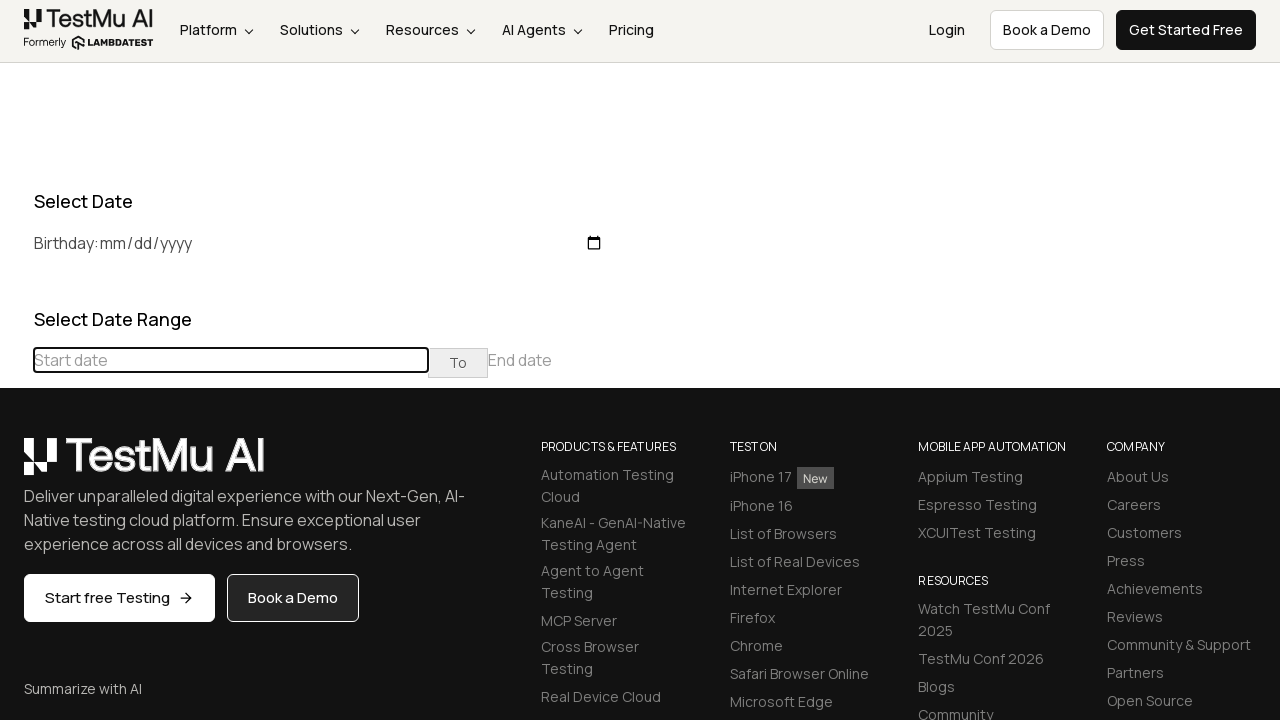

Clicked previous button to navigate backwards in calendar (current month: January 2024) at (16, 465) on (//table[@class='table-condensed']//th[@class='prev'])[1]
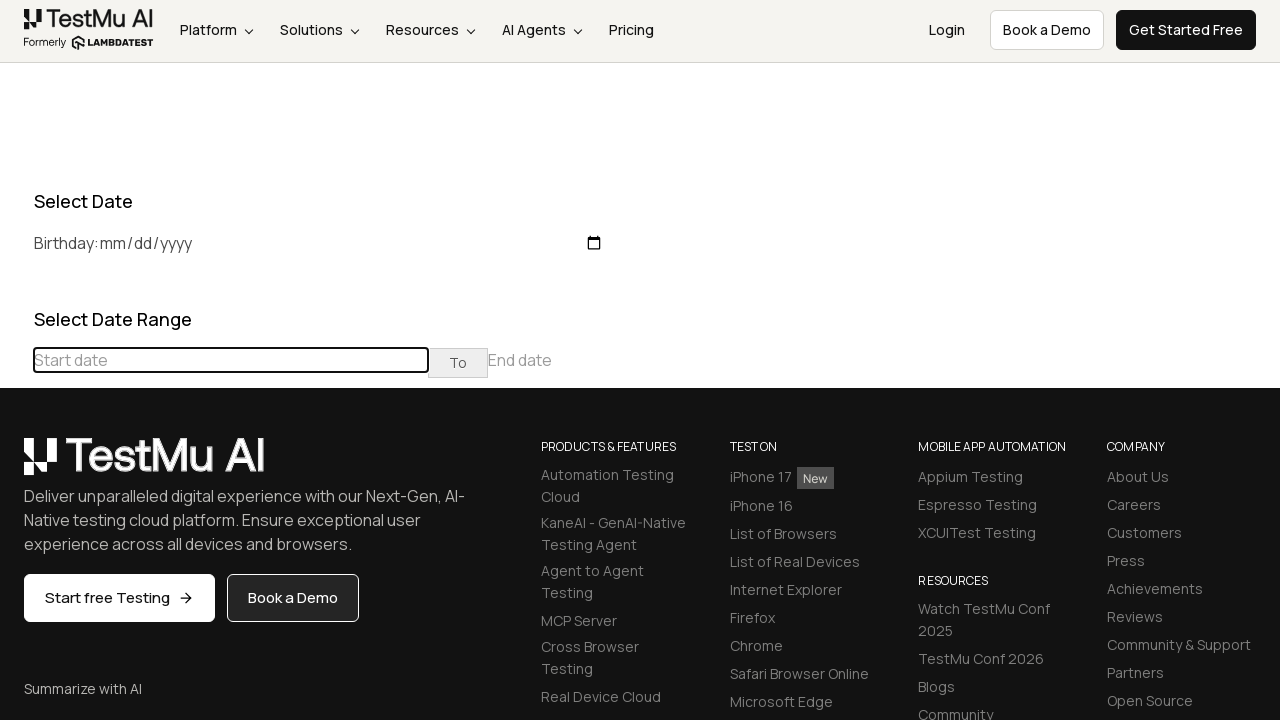

Waited for calendar animation to complete
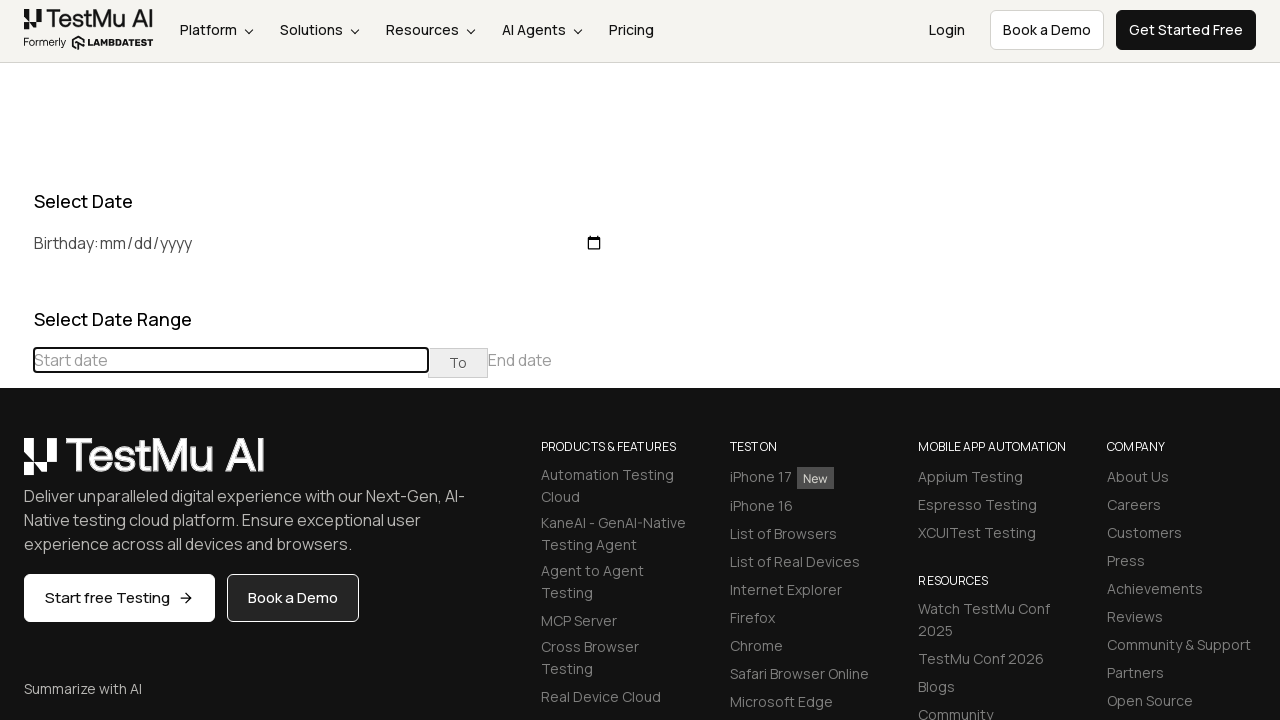

Clicked previous button to navigate backwards in calendar (current month: December 2023) at (16, 465) on (//table[@class='table-condensed']//th[@class='prev'])[1]
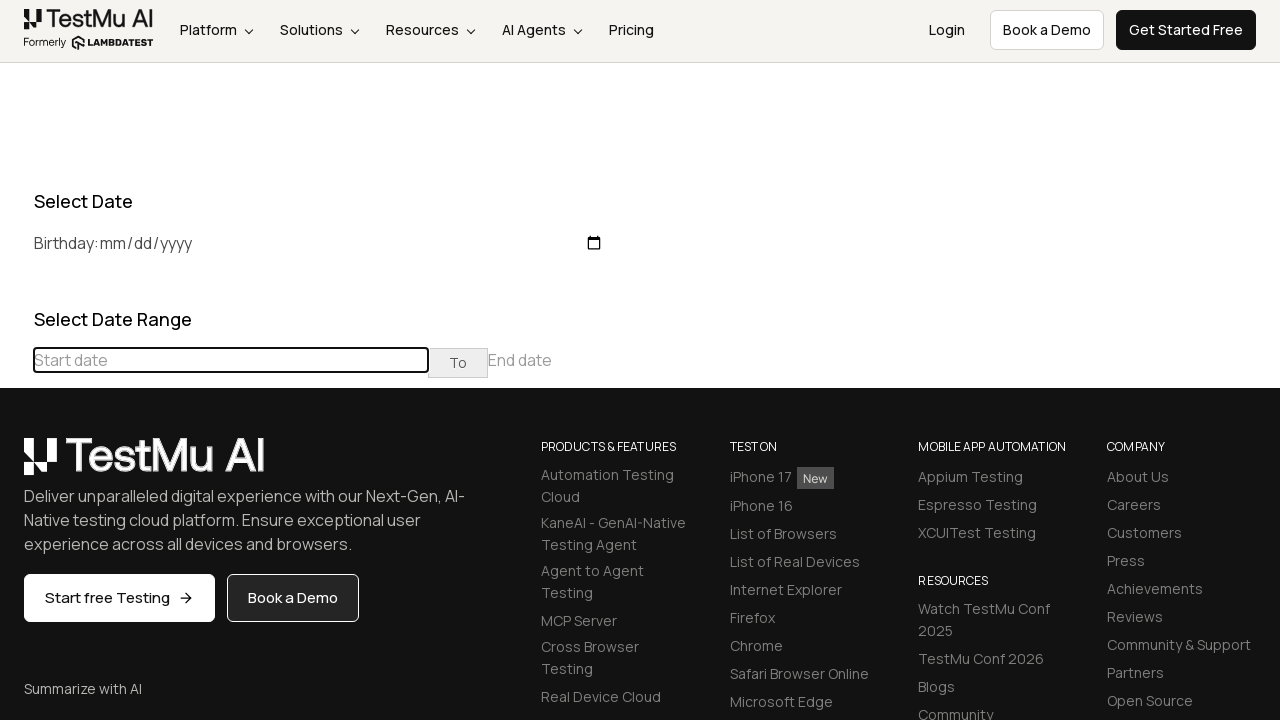

Waited for calendar animation to complete
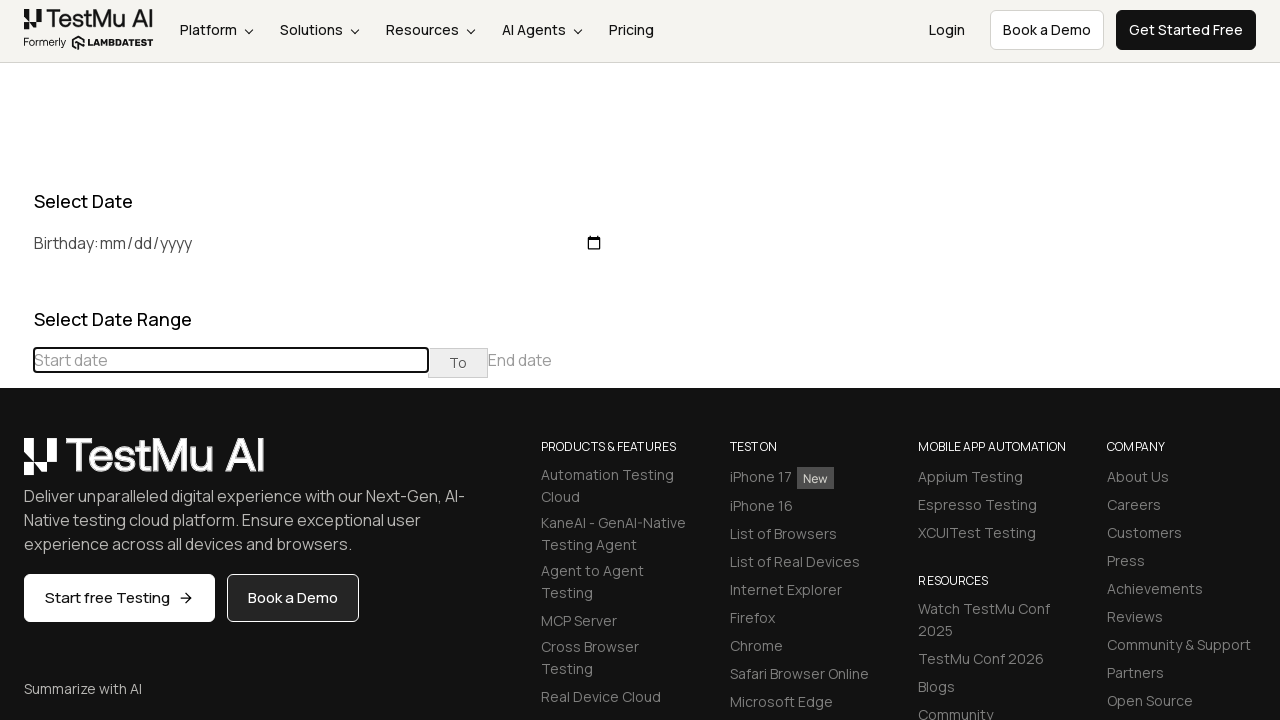

Clicked previous button to navigate backwards in calendar (current month: November 2023) at (16, 465) on (//table[@class='table-condensed']//th[@class='prev'])[1]
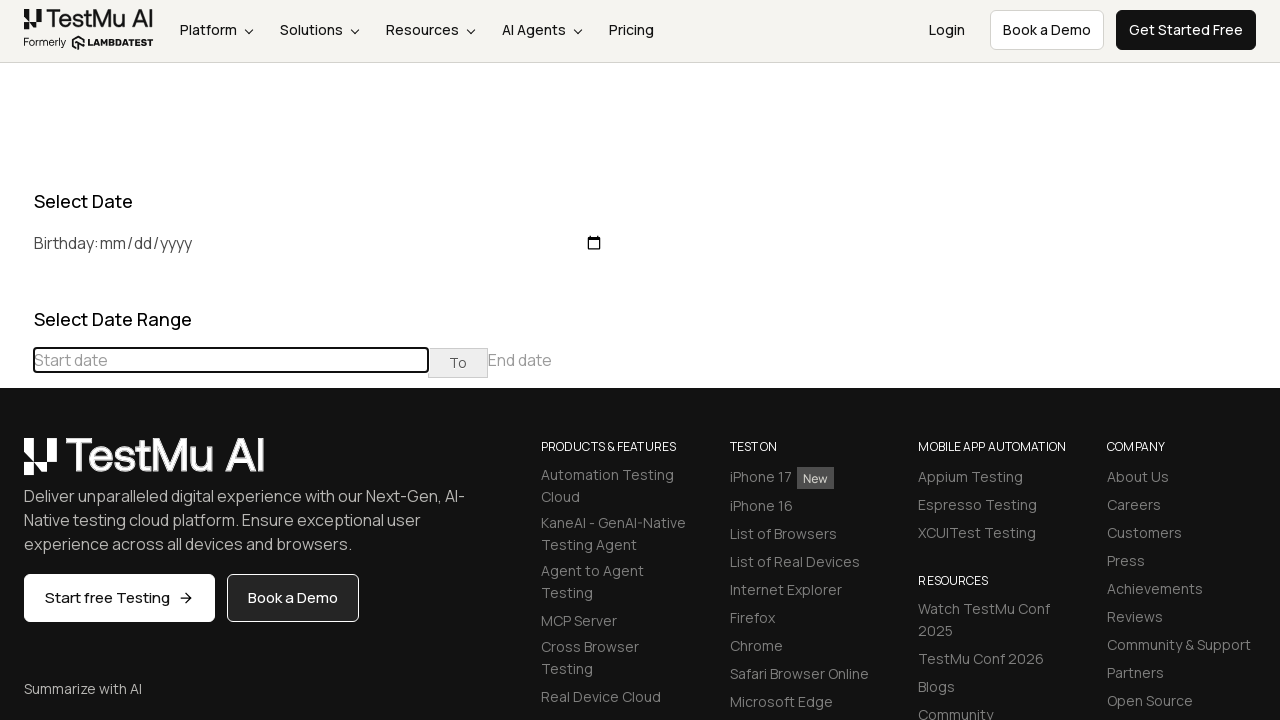

Waited for calendar animation to complete
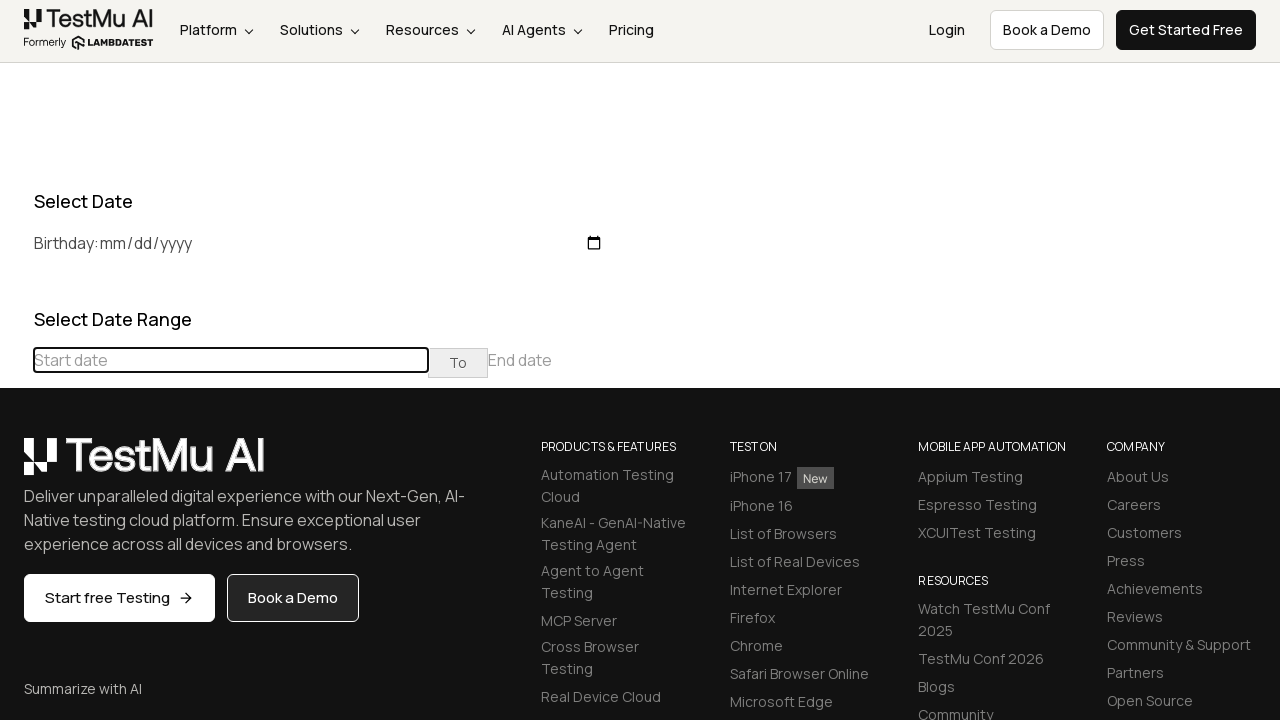

Clicked previous button to navigate backwards in calendar (current month: October 2023) at (16, 465) on (//table[@class='table-condensed']//th[@class='prev'])[1]
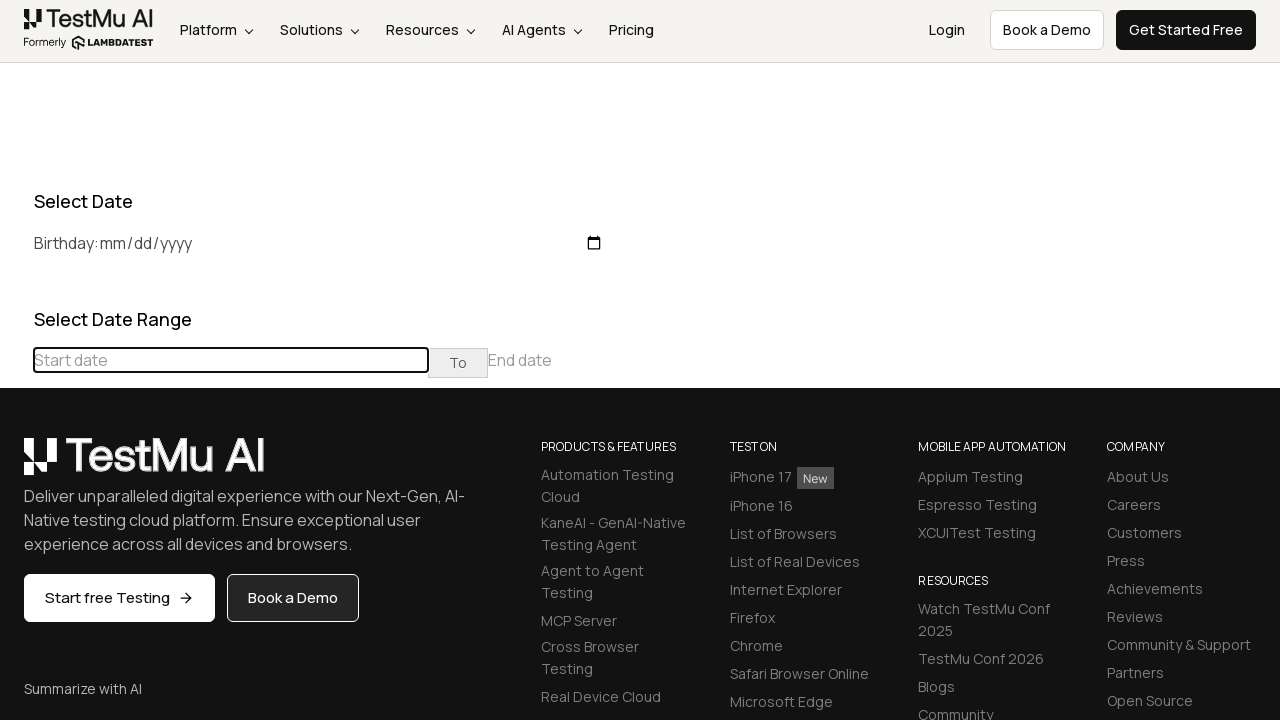

Waited for calendar animation to complete
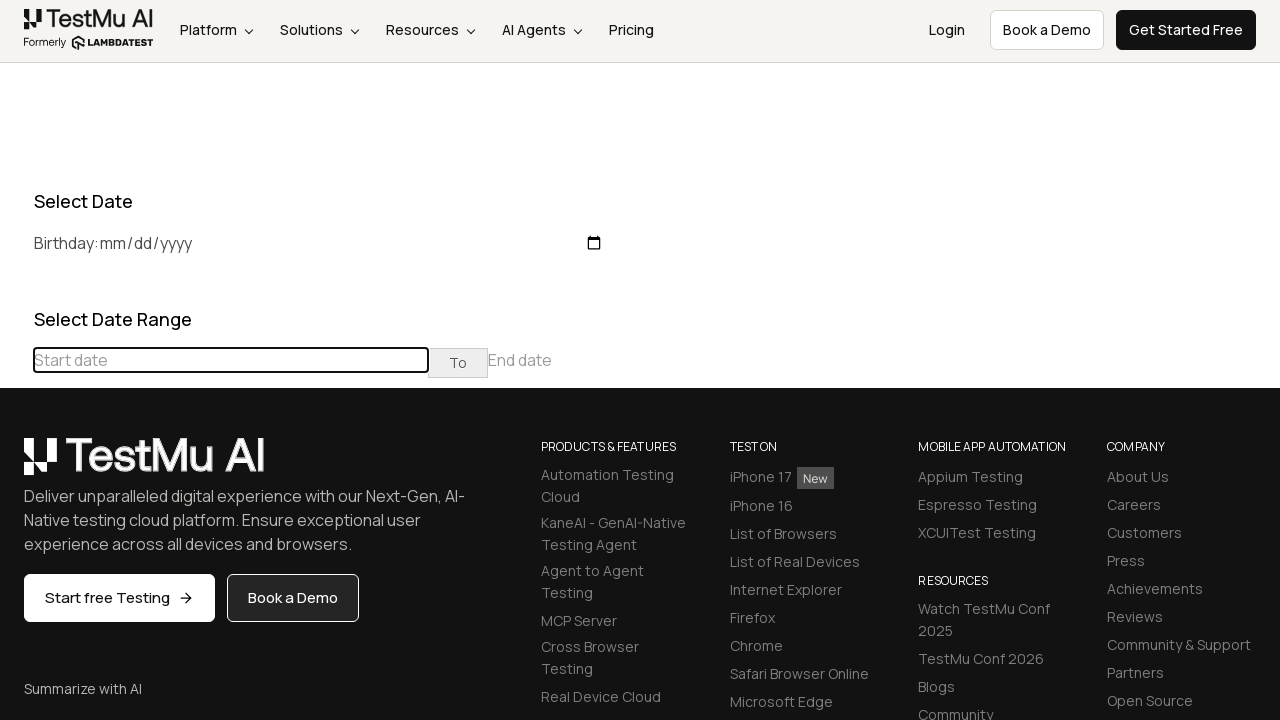

Clicked previous button to navigate backwards in calendar (current month: September 2023) at (16, 465) on (//table[@class='table-condensed']//th[@class='prev'])[1]
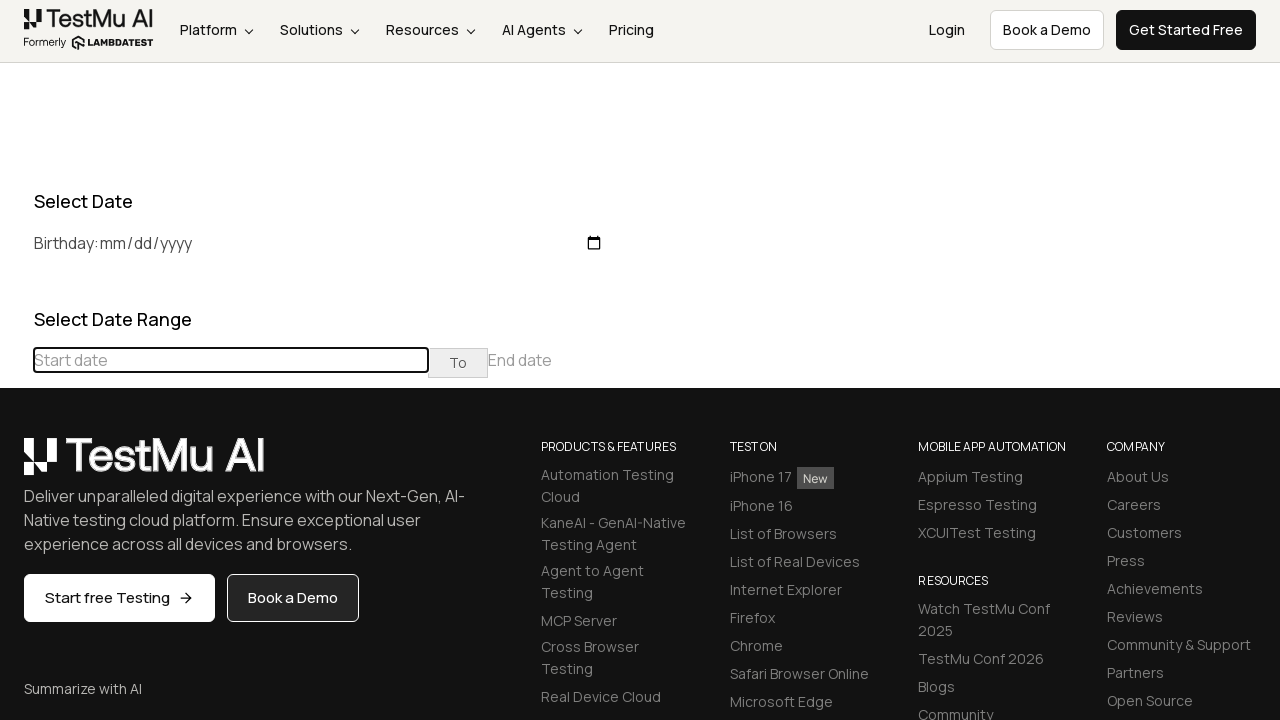

Waited for calendar animation to complete
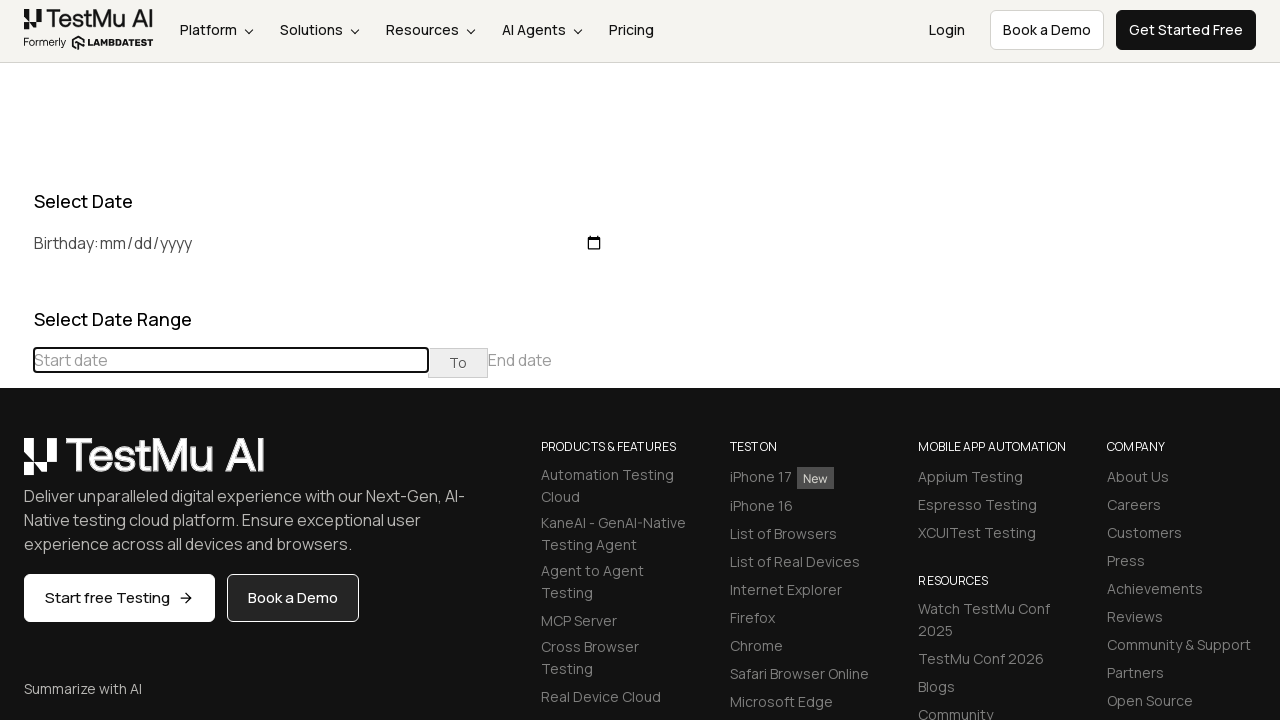

Clicked previous button to navigate backwards in calendar (current month: August 2023) at (16, 465) on (//table[@class='table-condensed']//th[@class='prev'])[1]
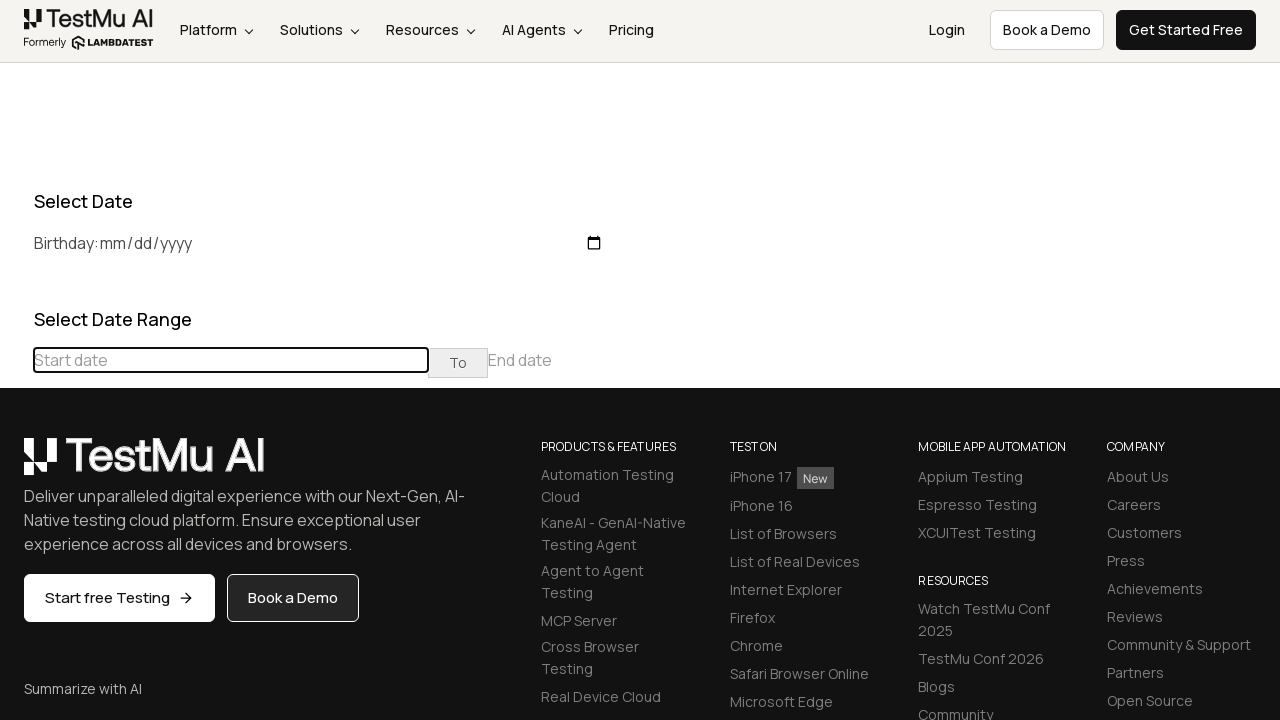

Waited for calendar animation to complete
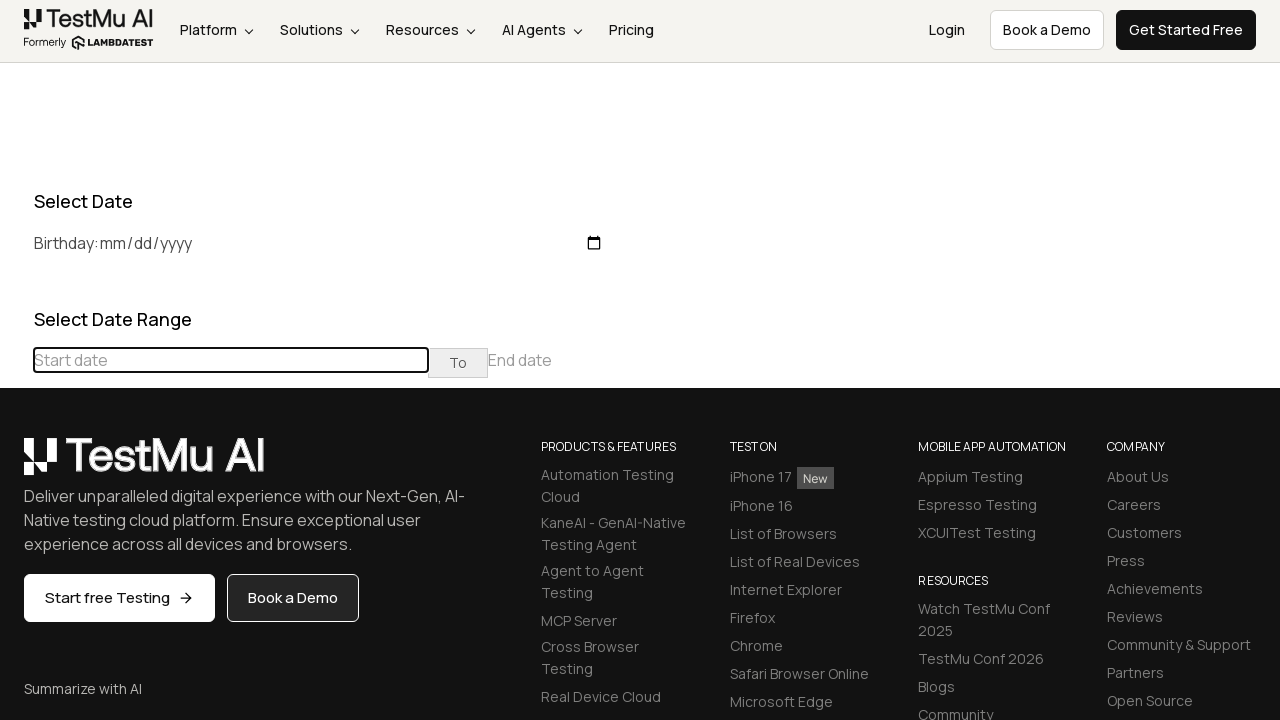

Clicked previous button to navigate backwards in calendar (current month: July 2023) at (16, 465) on (//table[@class='table-condensed']//th[@class='prev'])[1]
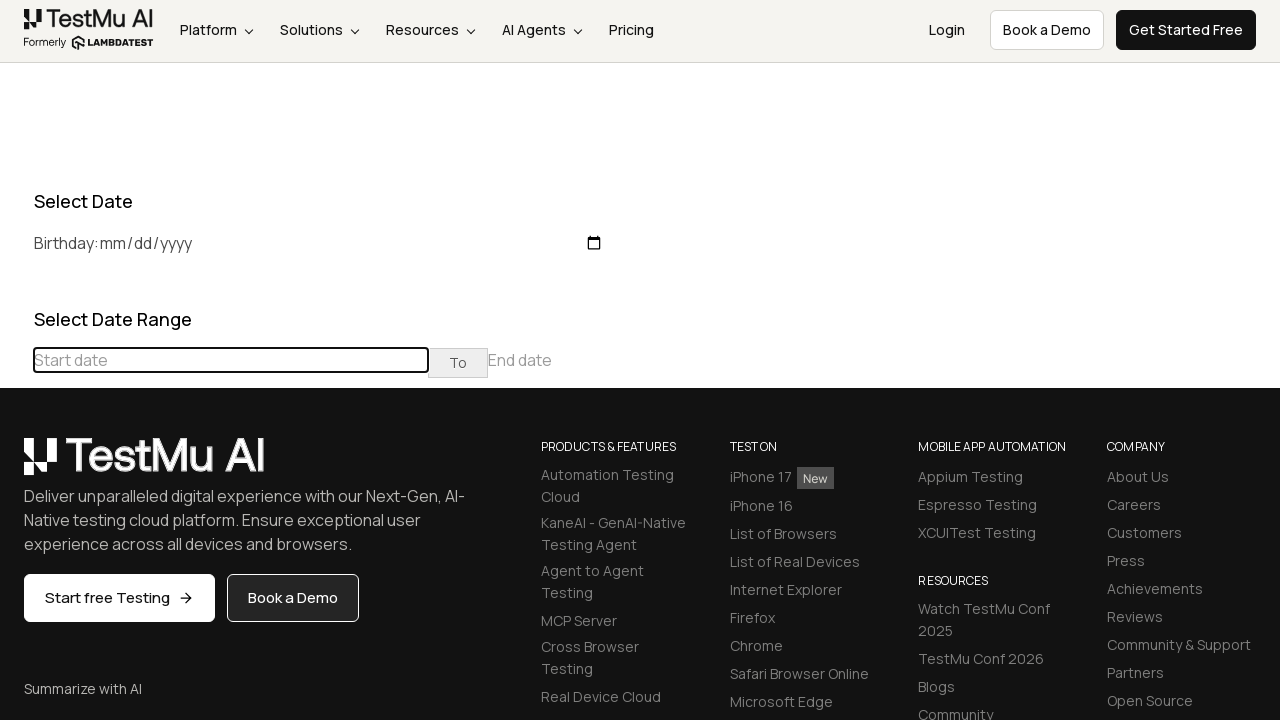

Waited for calendar animation to complete
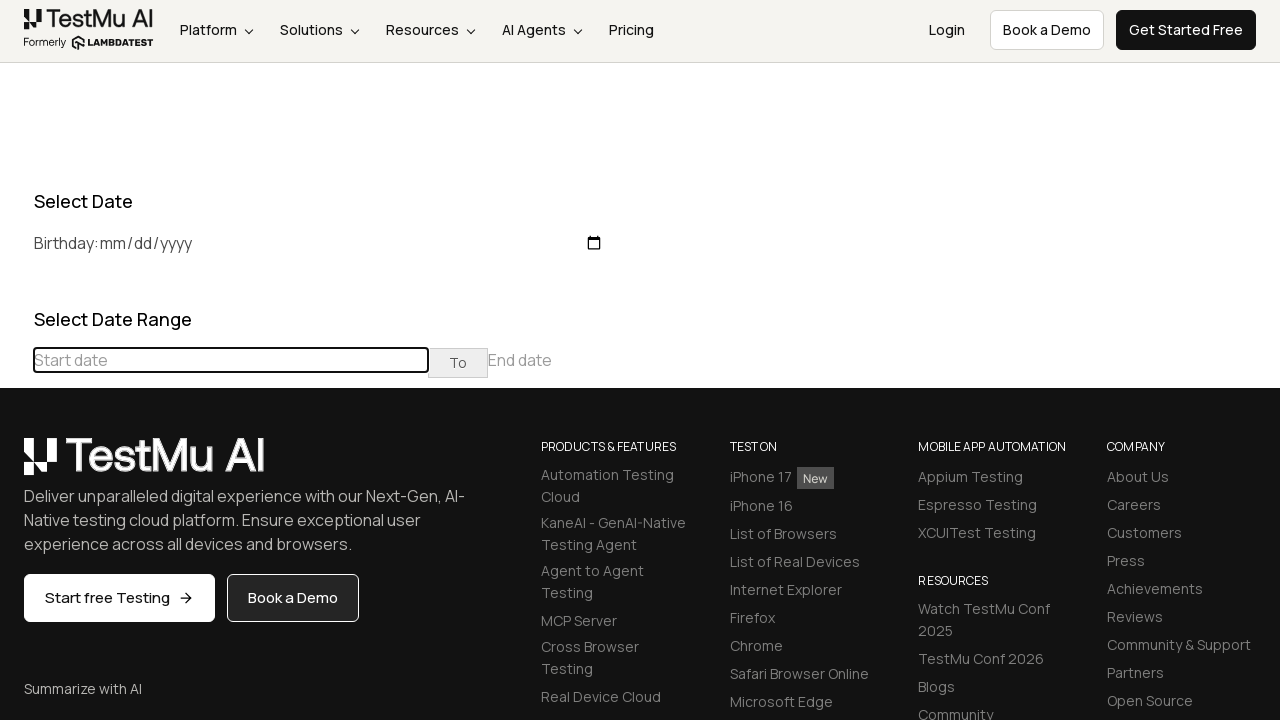

Clicked previous button to navigate backwards in calendar (current month: June 2023) at (16, 465) on (//table[@class='table-condensed']//th[@class='prev'])[1]
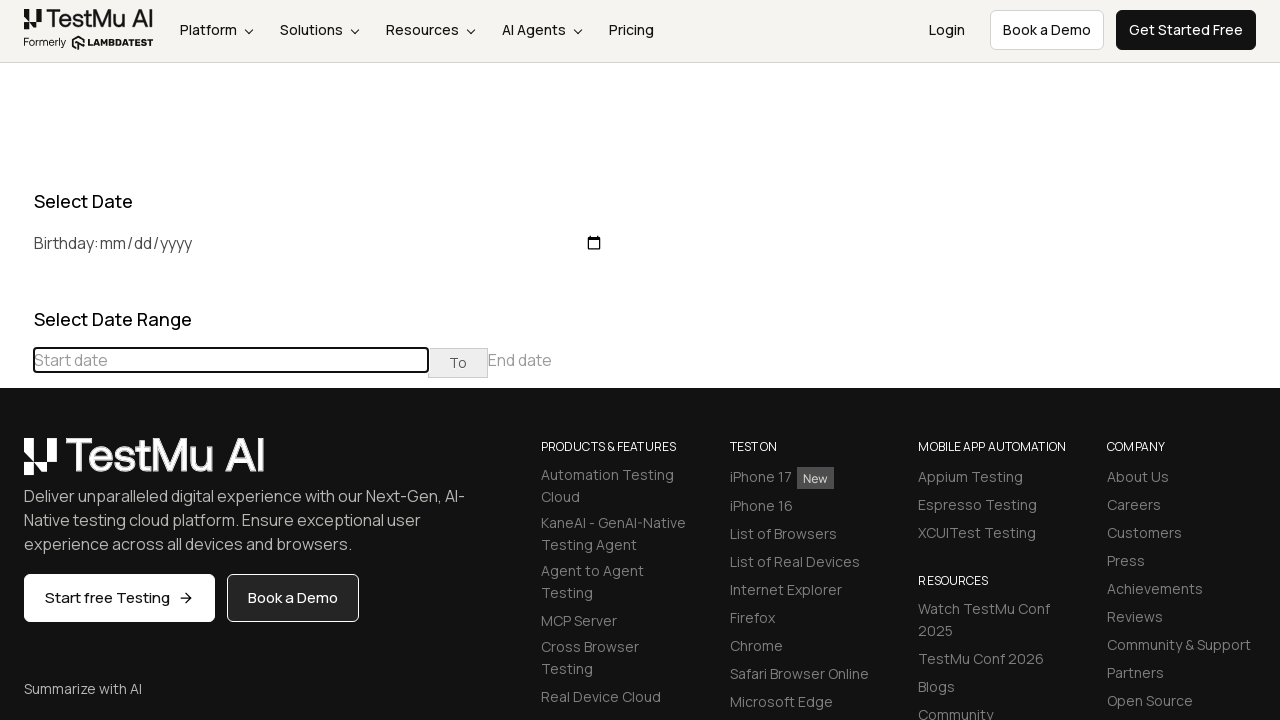

Waited for calendar animation to complete
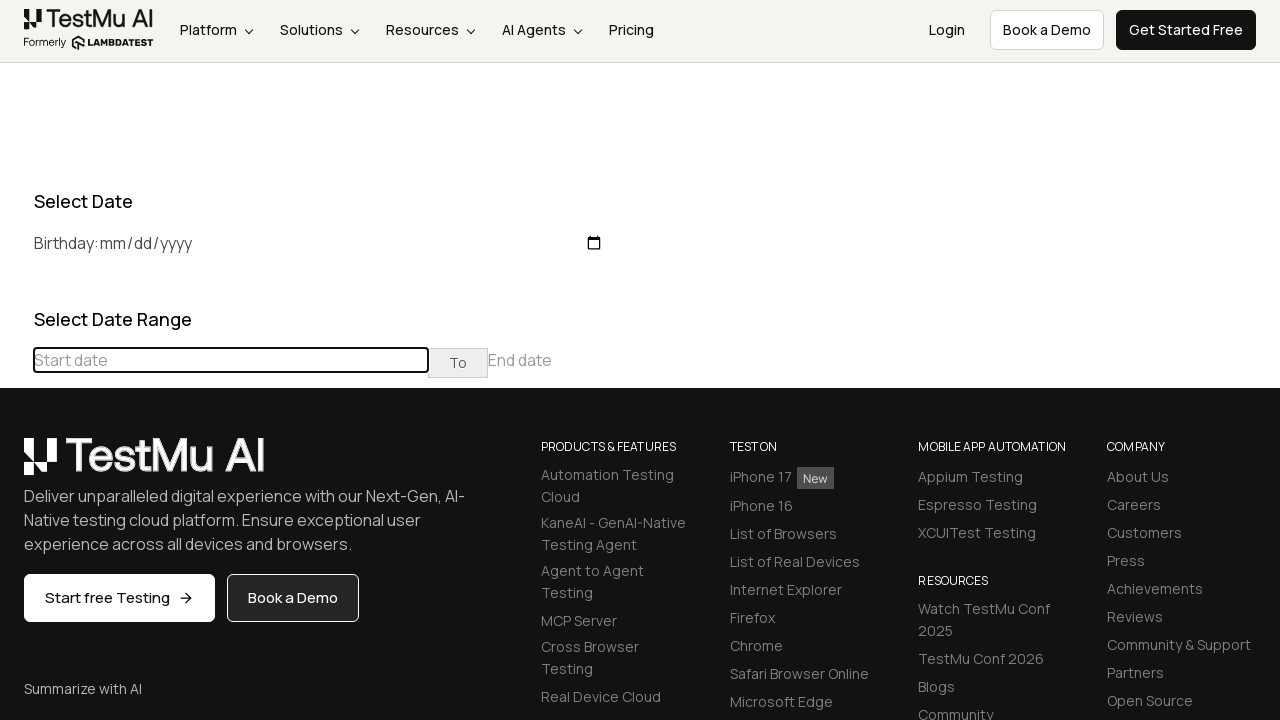

Clicked previous button to navigate backwards in calendar (current month: May 2023) at (16, 465) on (//table[@class='table-condensed']//th[@class='prev'])[1]
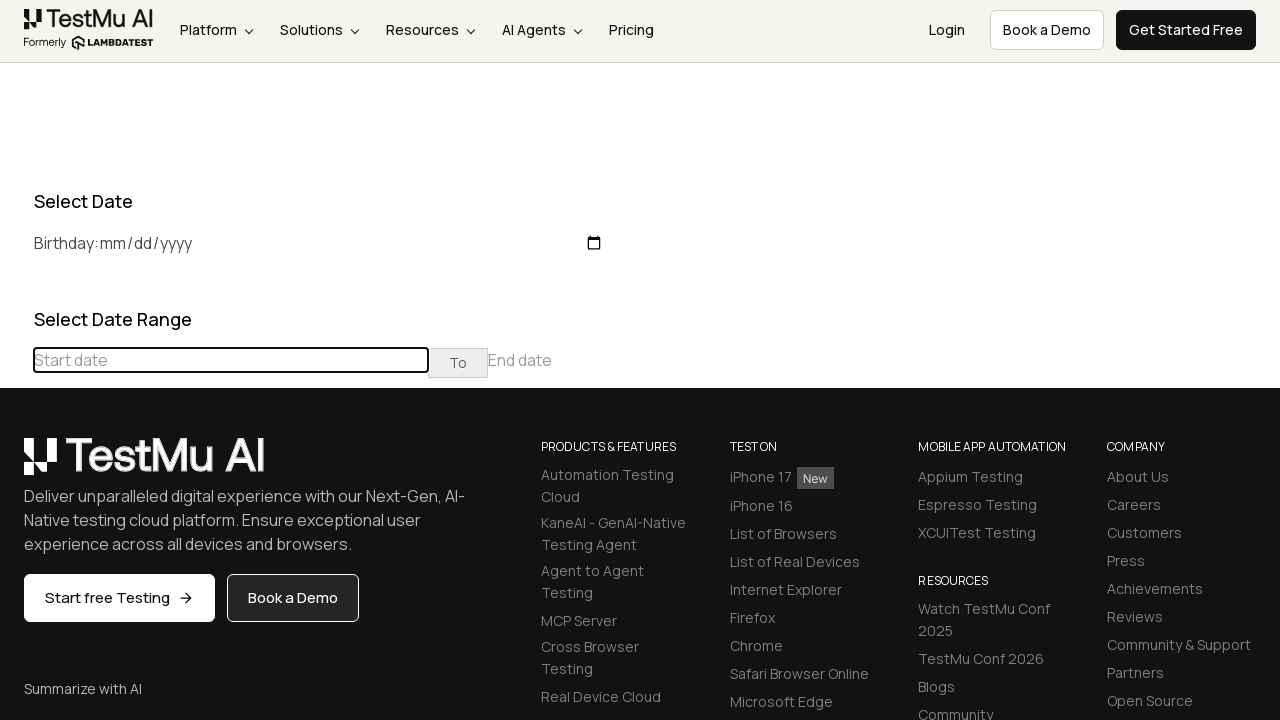

Waited for calendar animation to complete
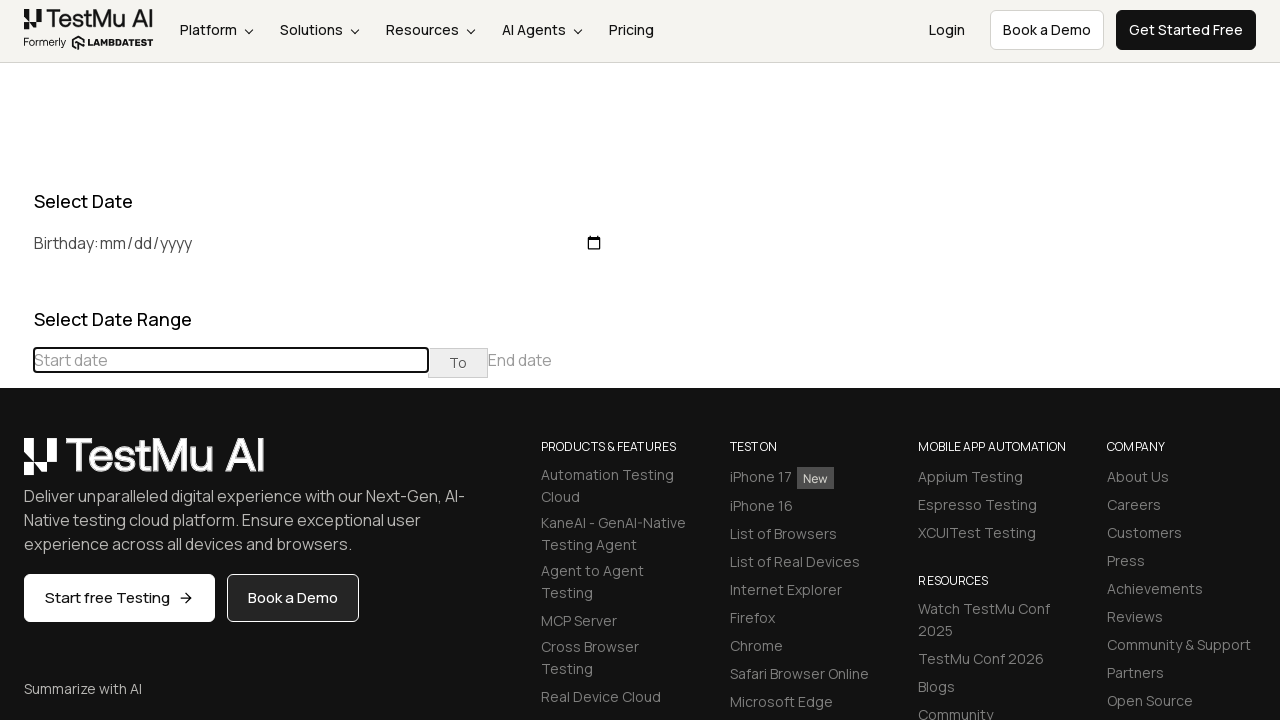

Clicked previous button to navigate backwards in calendar (current month: April 2023) at (16, 465) on (//table[@class='table-condensed']//th[@class='prev'])[1]
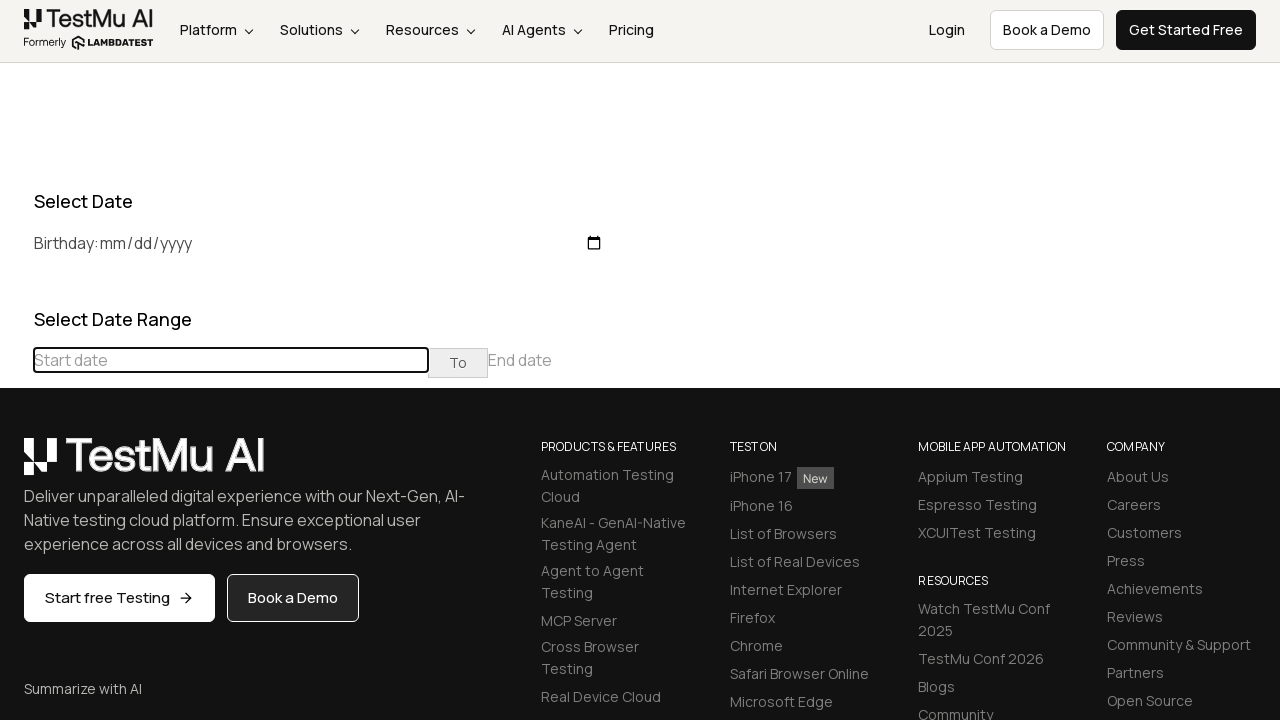

Waited for calendar animation to complete
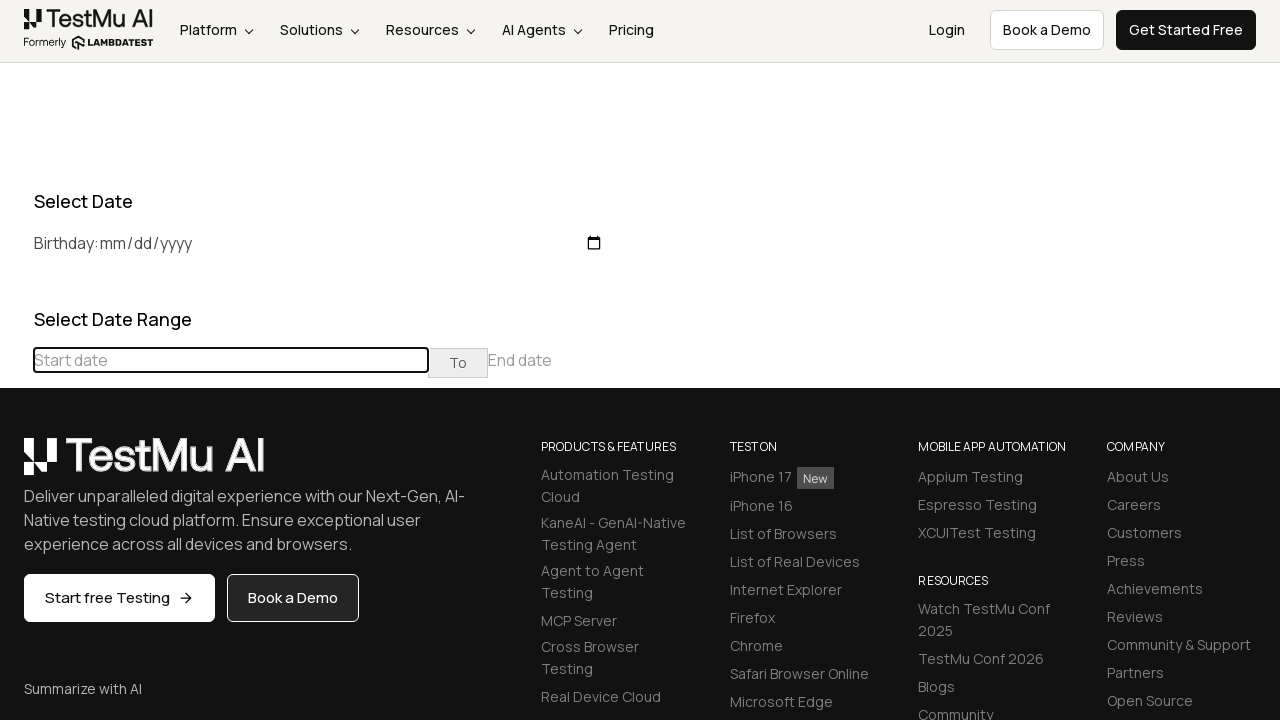

Clicked previous button to navigate backwards in calendar (current month: March 2023) at (16, 465) on (//table[@class='table-condensed']//th[@class='prev'])[1]
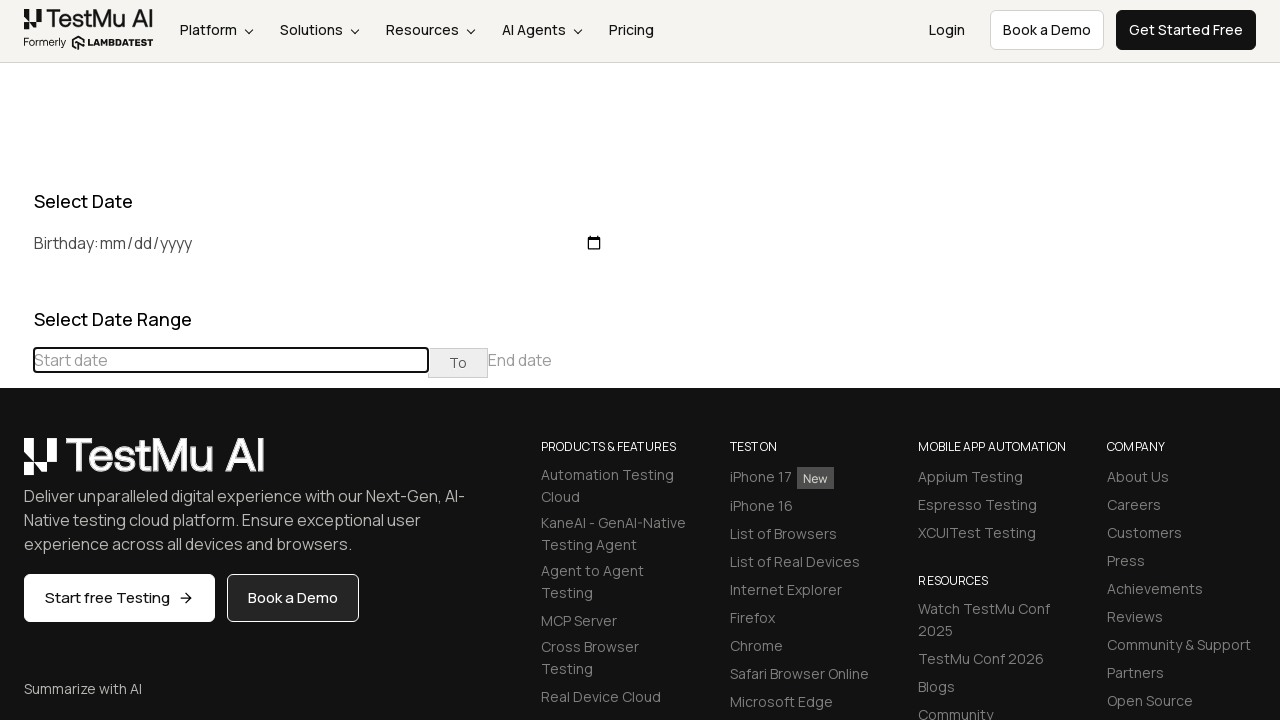

Waited for calendar animation to complete
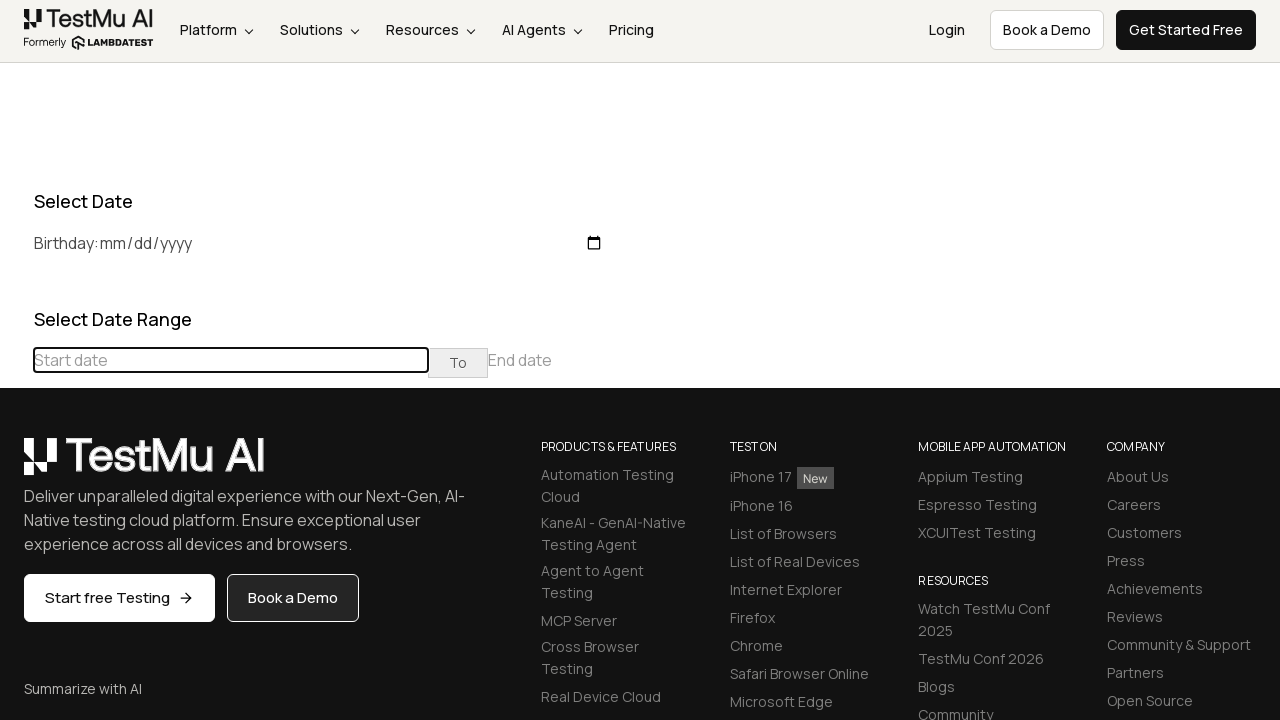

Clicked previous button to navigate backwards in calendar (current month: February 2023) at (16, 465) on (//table[@class='table-condensed']//th[@class='prev'])[1]
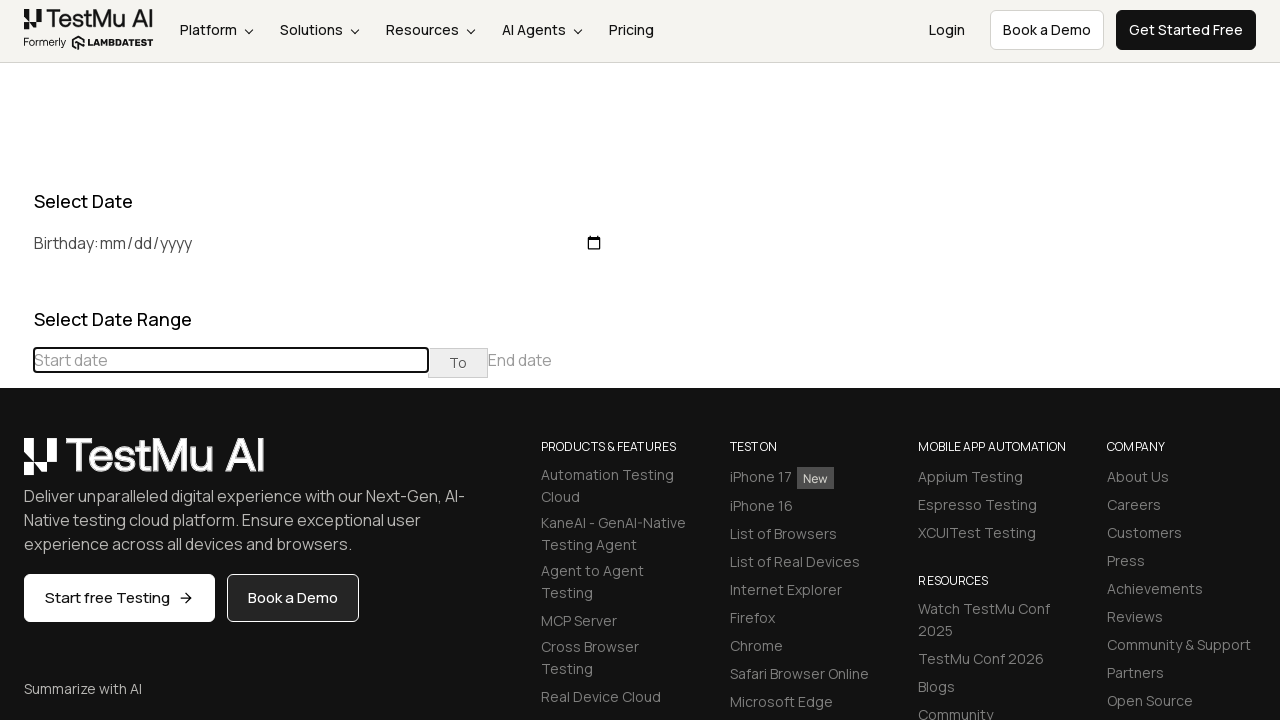

Waited for calendar animation to complete
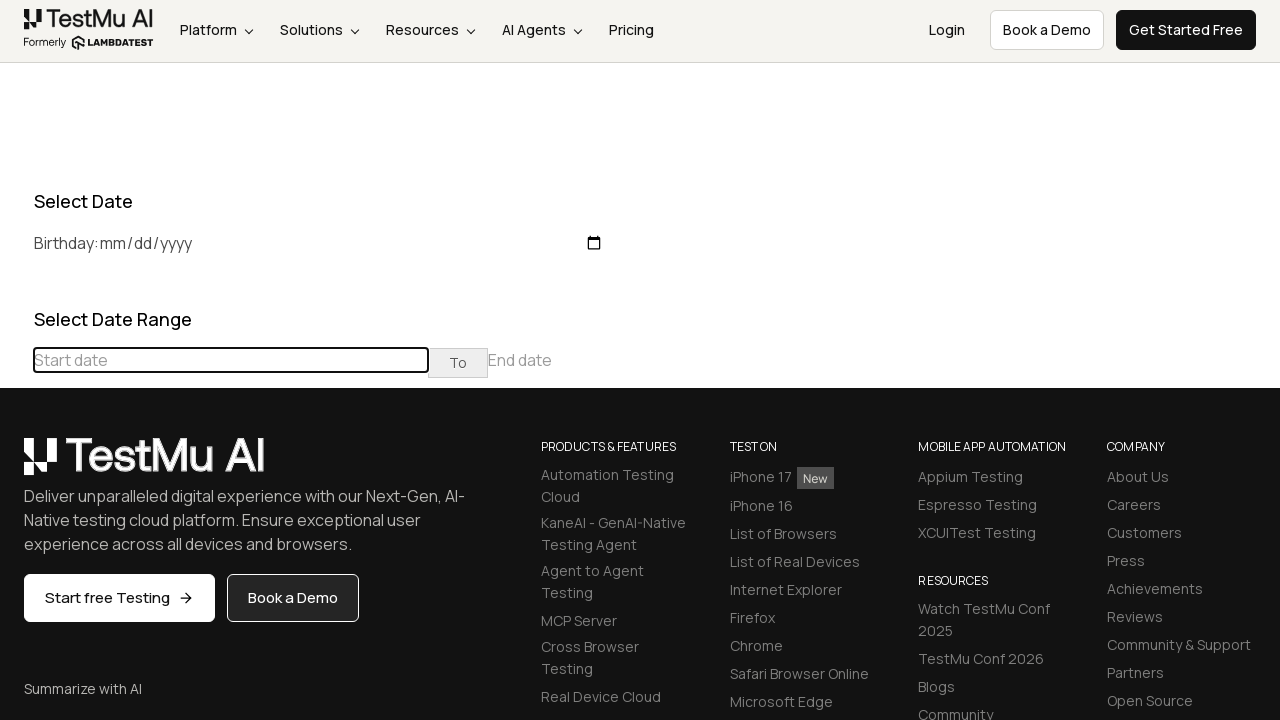

Clicked previous button to navigate backwards in calendar (current month: January 2023) at (16, 465) on (//table[@class='table-condensed']//th[@class='prev'])[1]
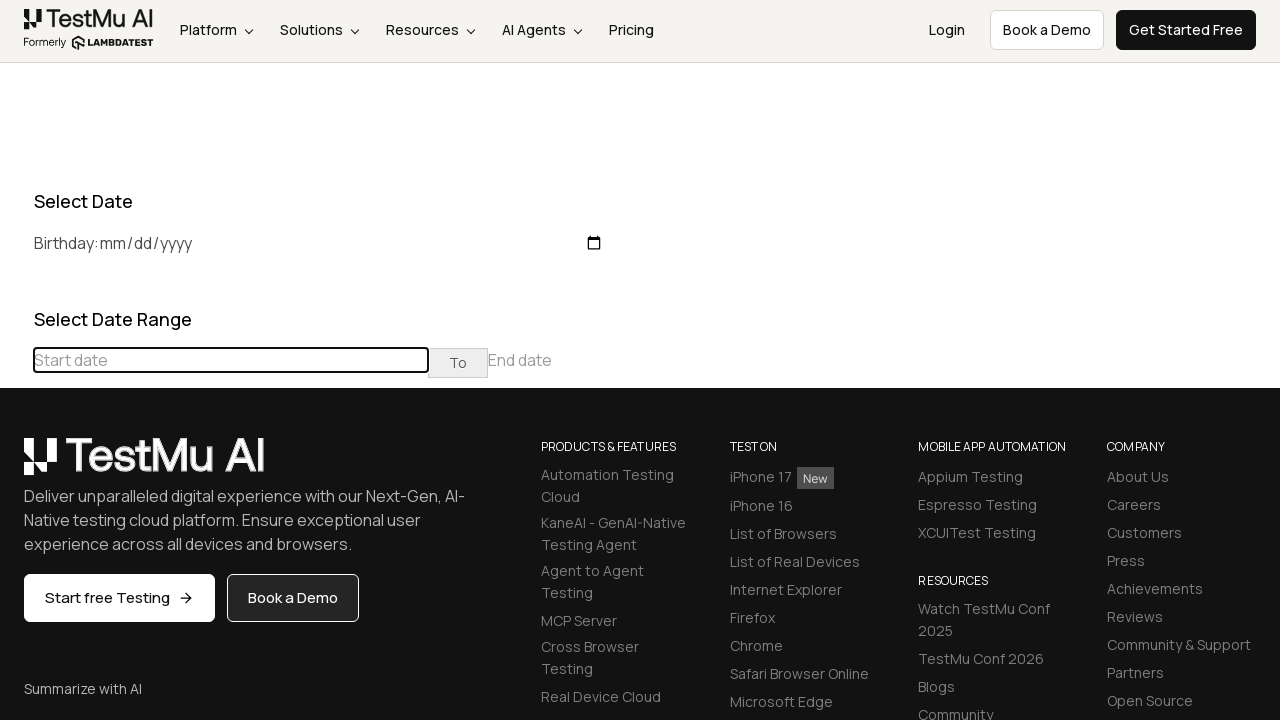

Waited for calendar animation to complete
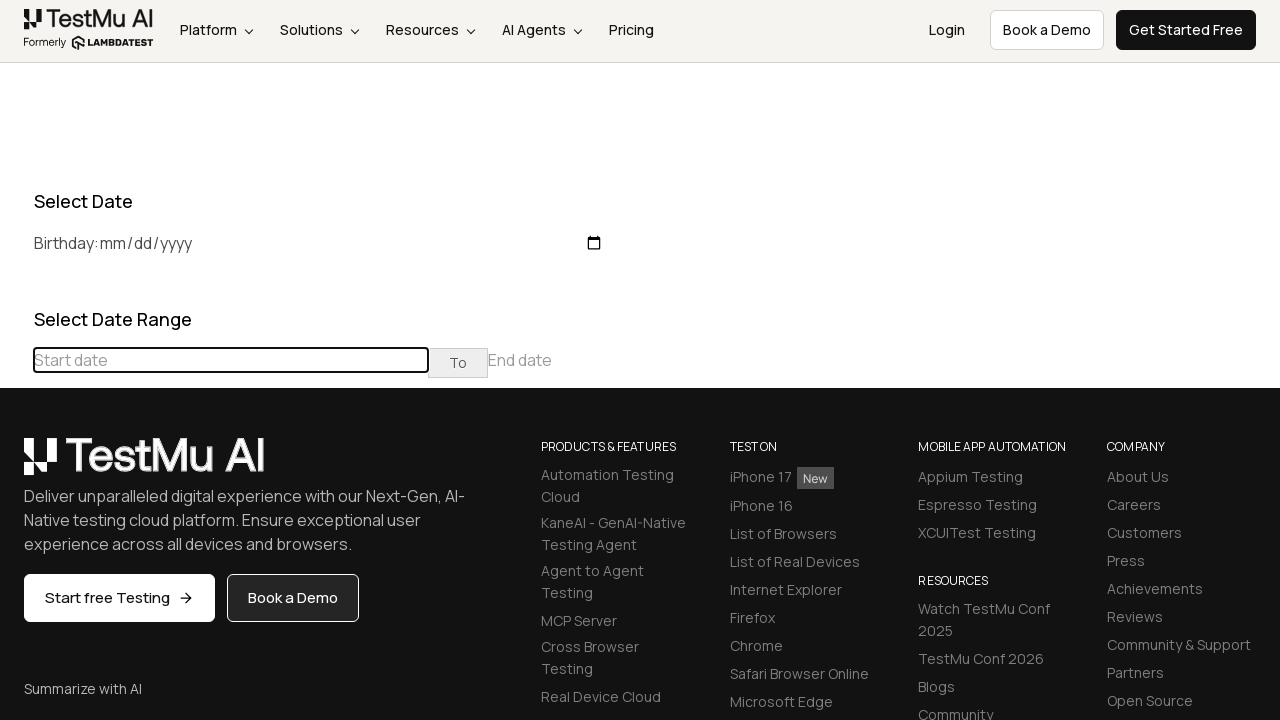

Clicked previous button to navigate backwards in calendar (current month: December 2022) at (16, 465) on (//table[@class='table-condensed']//th[@class='prev'])[1]
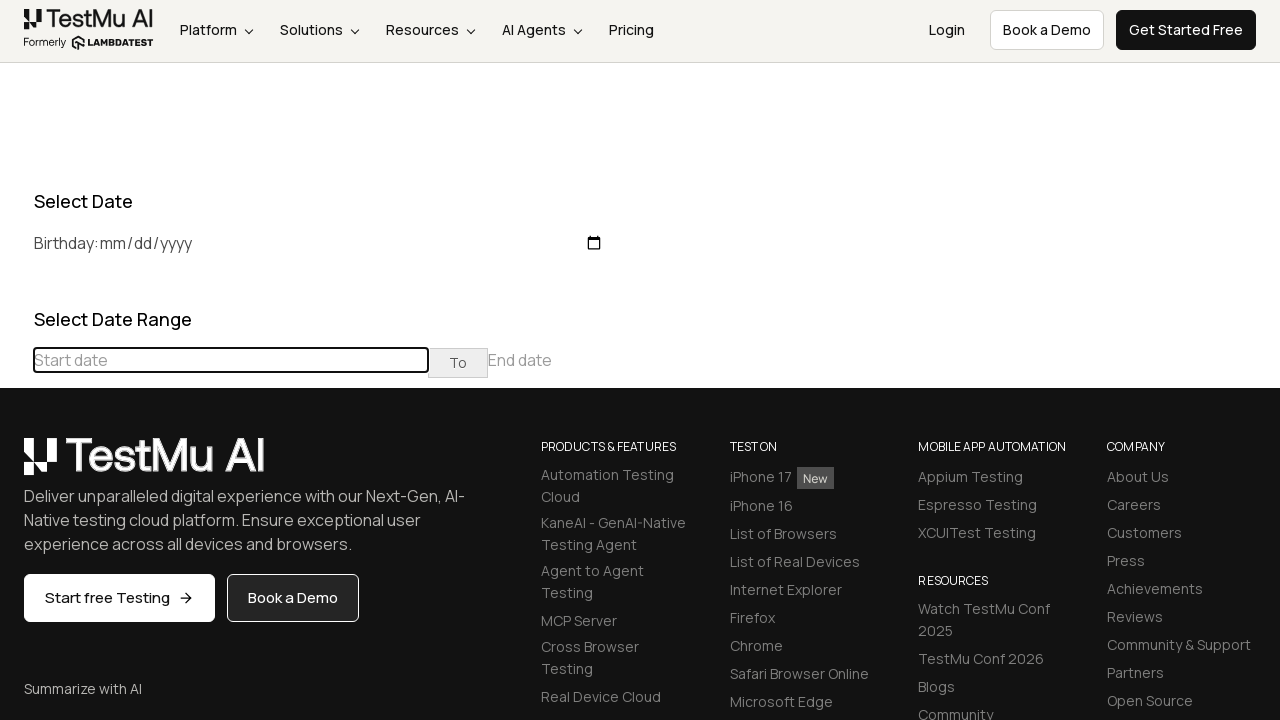

Waited for calendar animation to complete
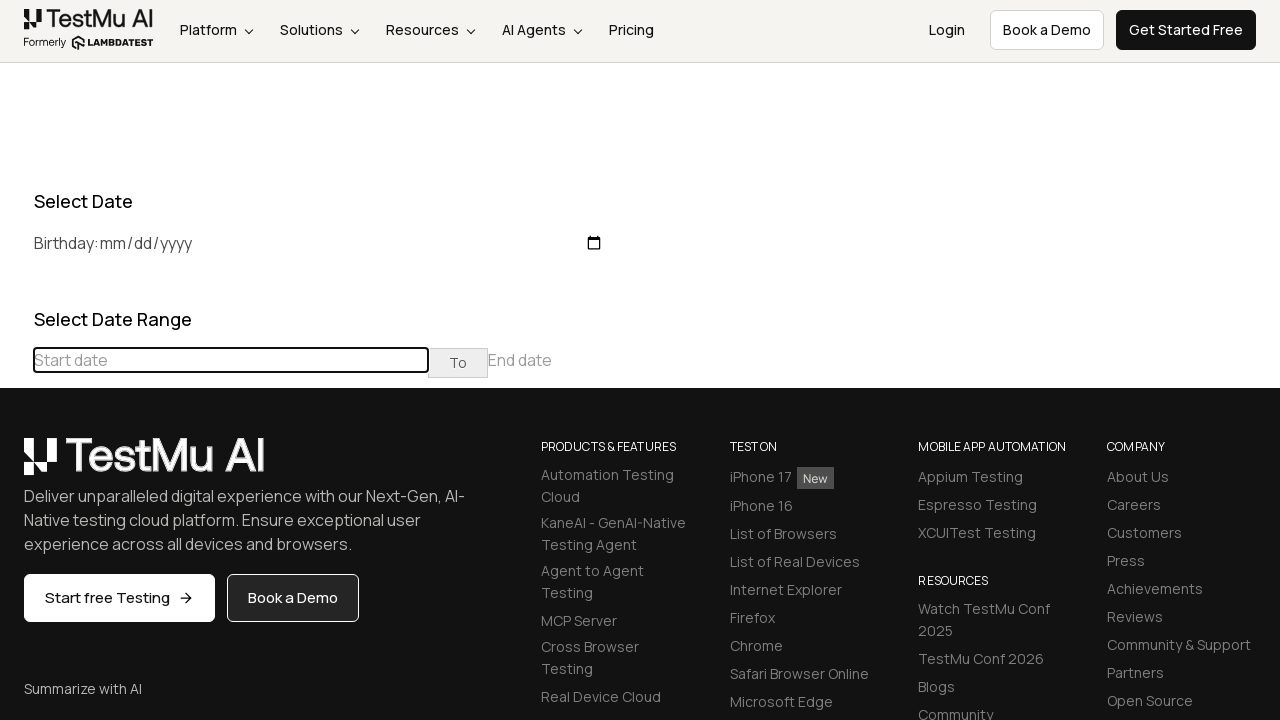

Clicked previous button to navigate backwards in calendar (current month: November 2022) at (16, 465) on (//table[@class='table-condensed']//th[@class='prev'])[1]
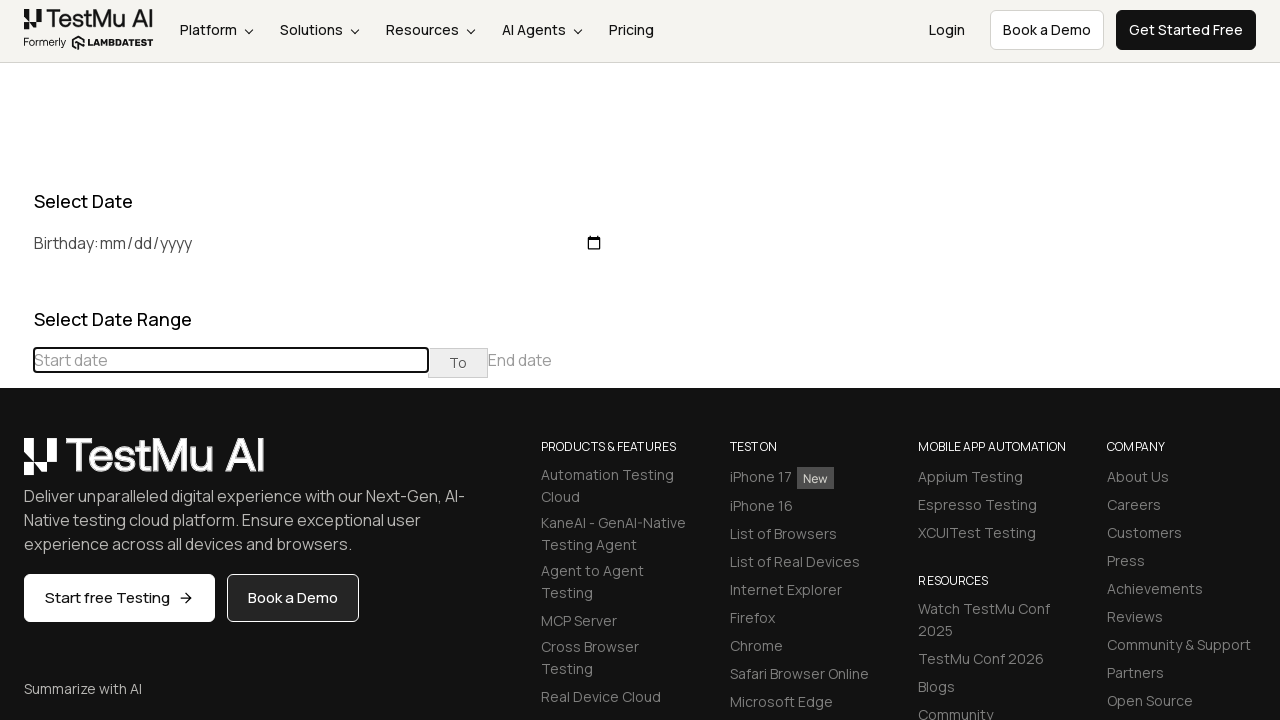

Waited for calendar animation to complete
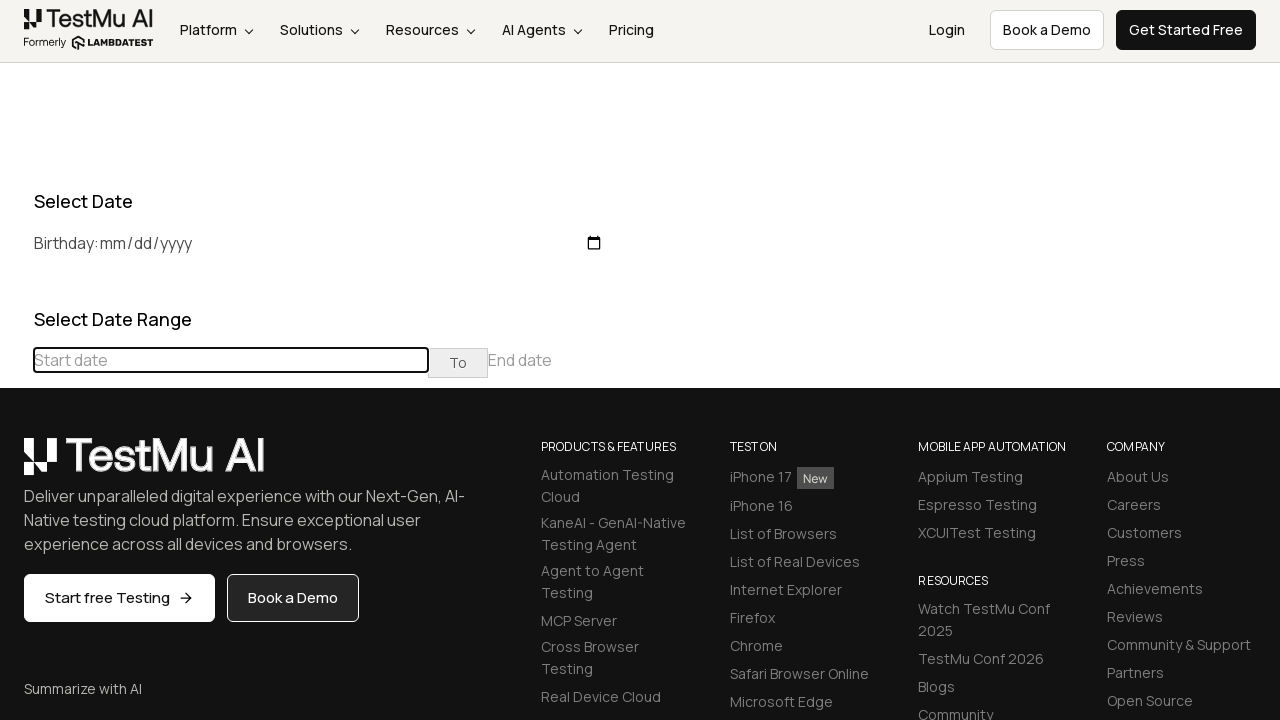

Clicked previous button to navigate backwards in calendar (current month: October 2022) at (16, 465) on (//table[@class='table-condensed']//th[@class='prev'])[1]
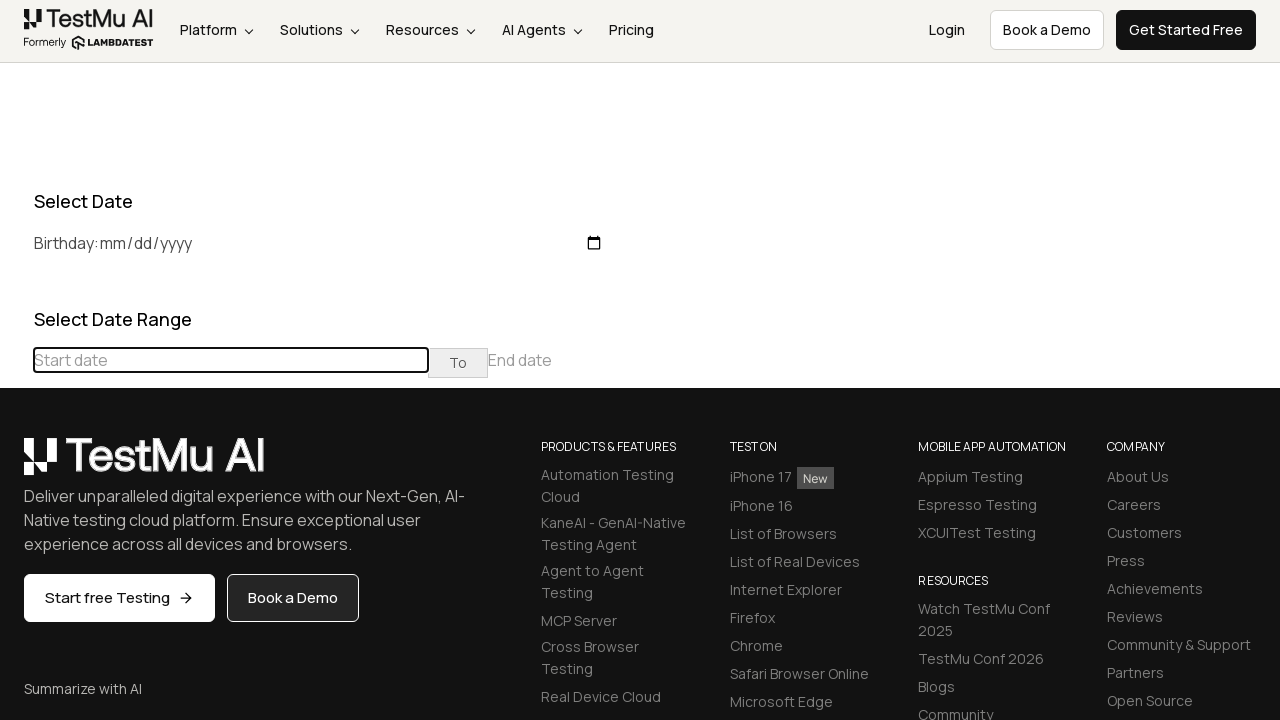

Waited for calendar animation to complete
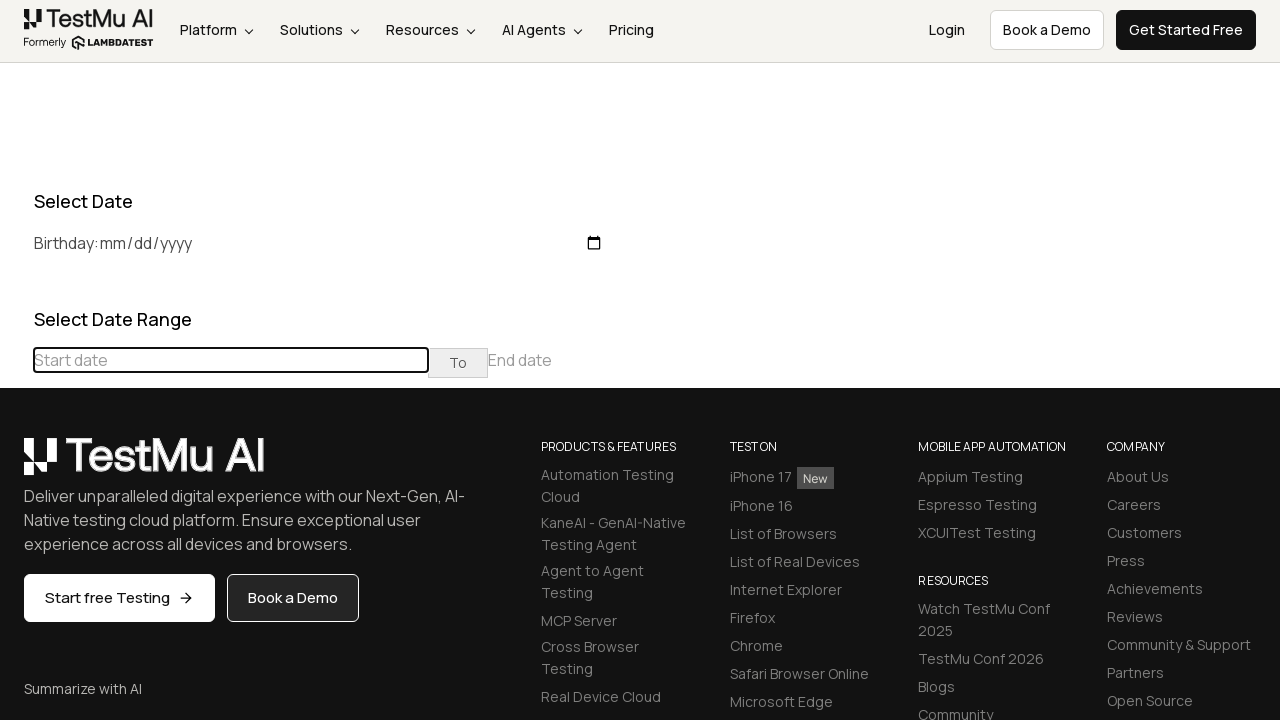

Clicked previous button to navigate backwards in calendar (current month: September 2022) at (16, 465) on (//table[@class='table-condensed']//th[@class='prev'])[1]
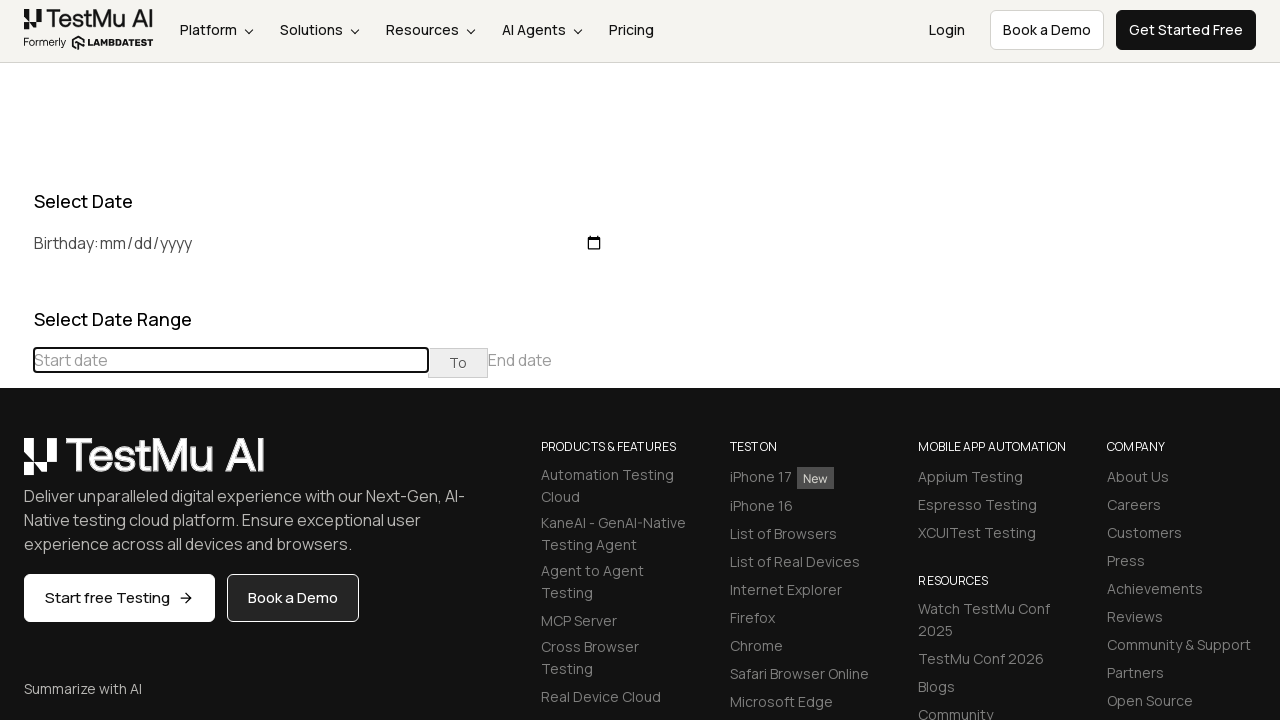

Waited for calendar animation to complete
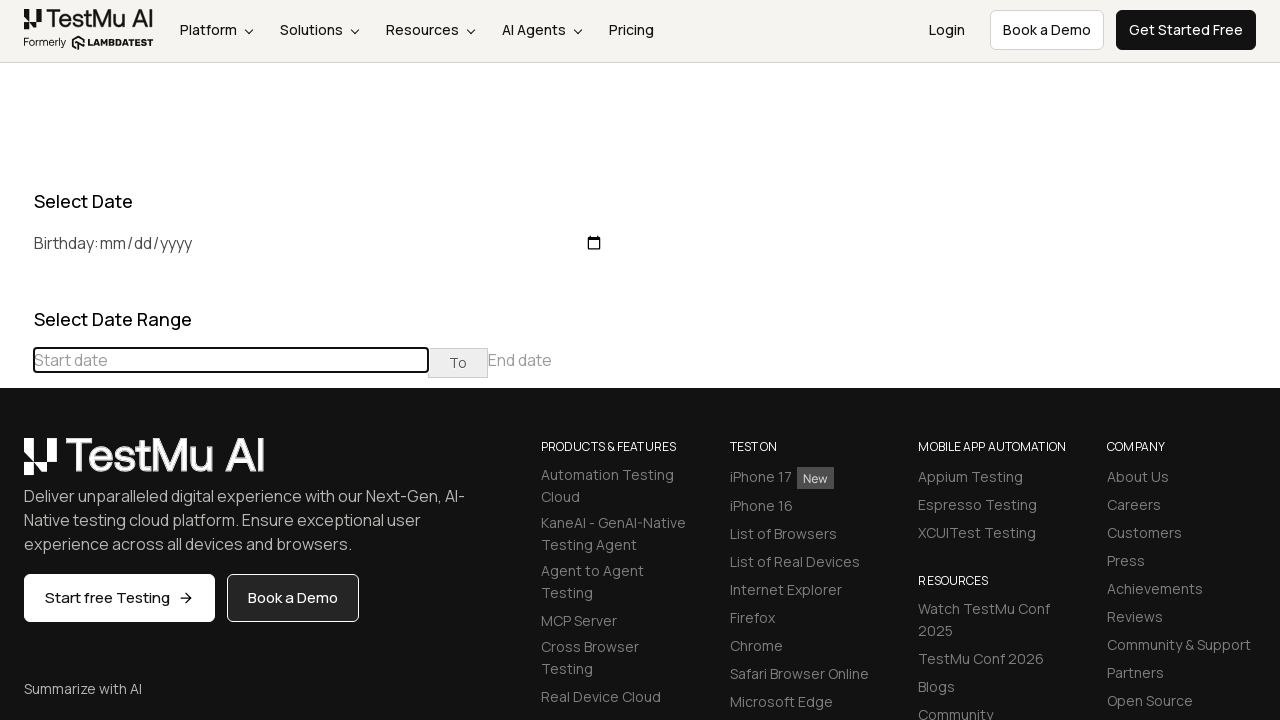

Clicked previous button to navigate backwards in calendar (current month: August 2022) at (16, 465) on (//table[@class='table-condensed']//th[@class='prev'])[1]
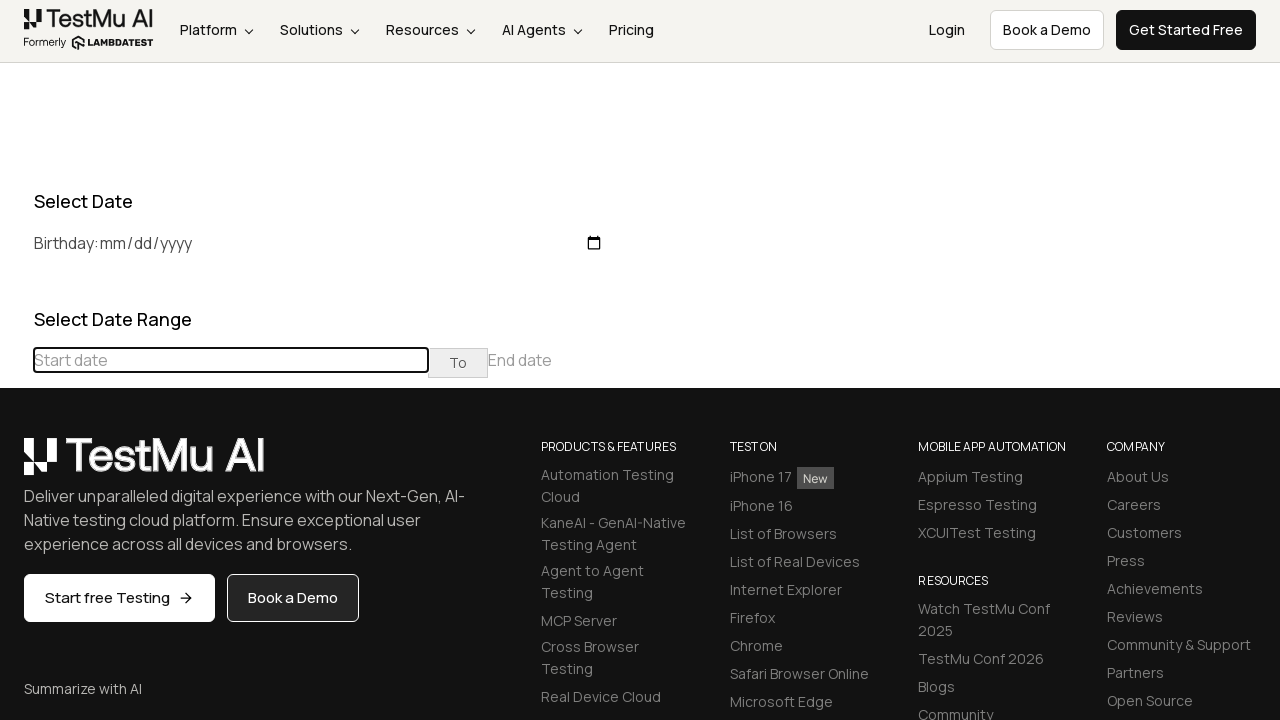

Waited for calendar animation to complete
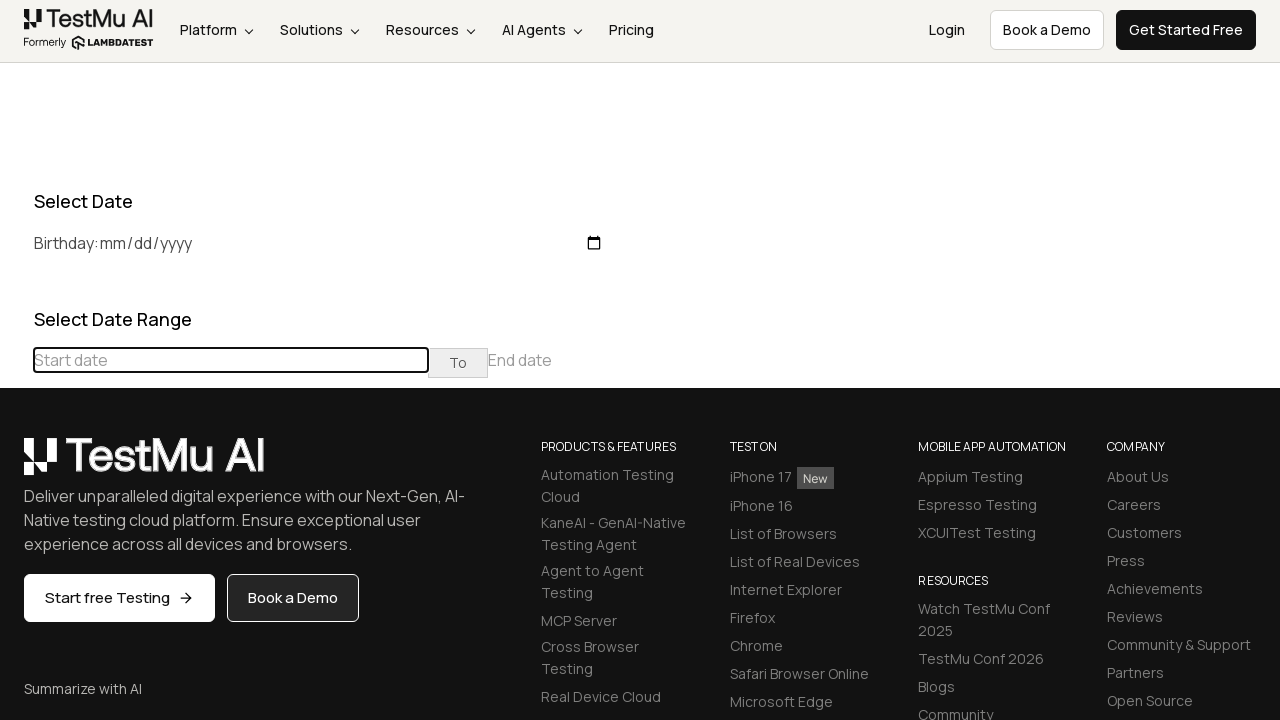

Clicked previous button to navigate backwards in calendar (current month: July 2022) at (16, 465) on (//table[@class='table-condensed']//th[@class='prev'])[1]
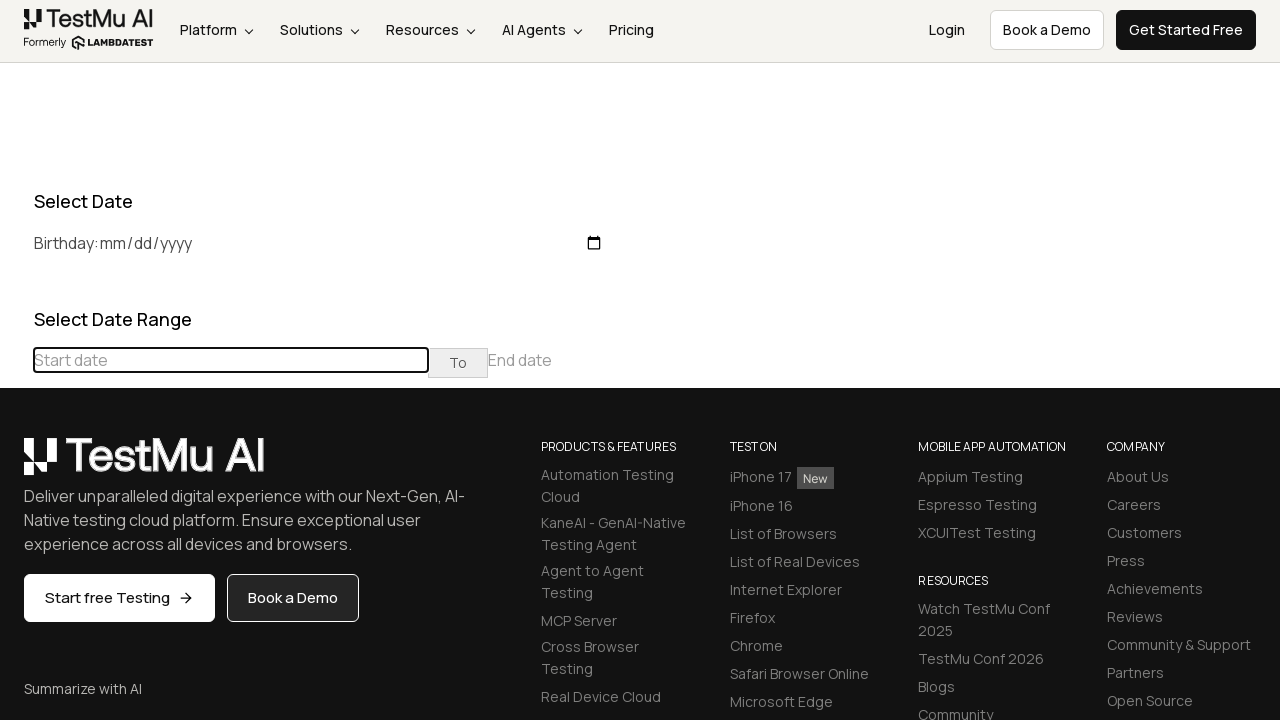

Waited for calendar animation to complete
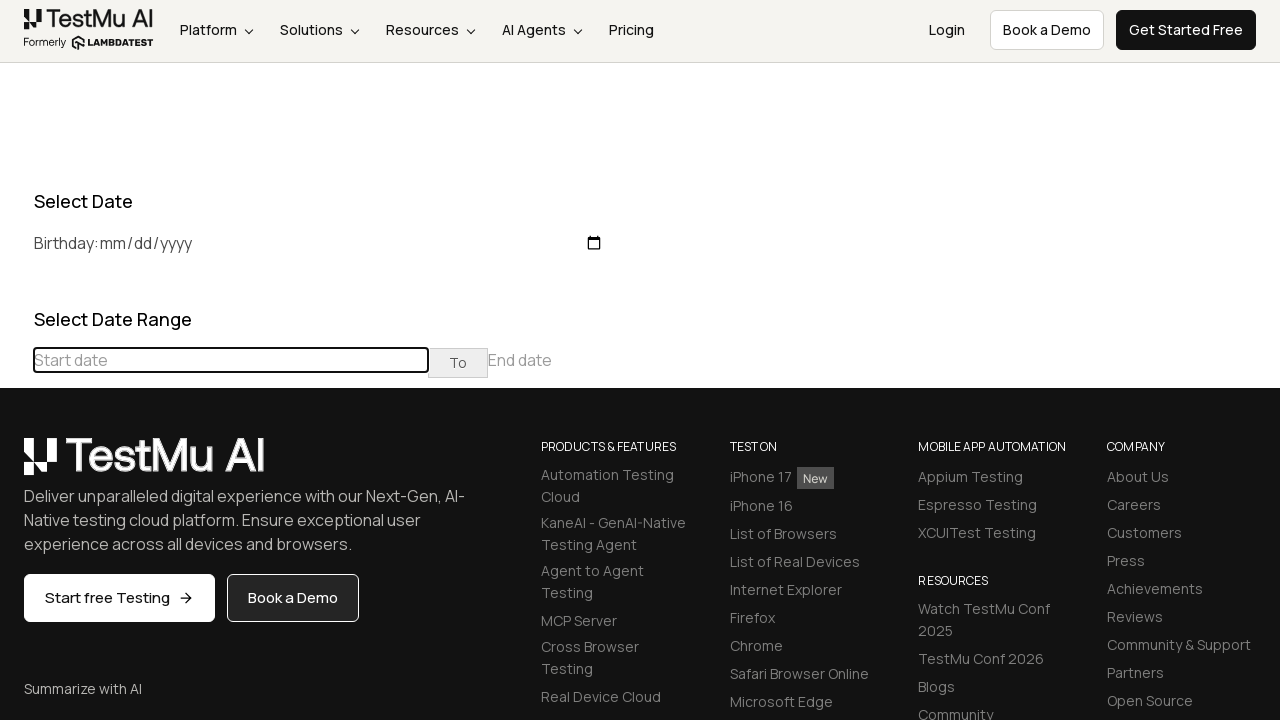

Clicked previous button to navigate backwards in calendar (current month: June 2022) at (16, 465) on (//table[@class='table-condensed']//th[@class='prev'])[1]
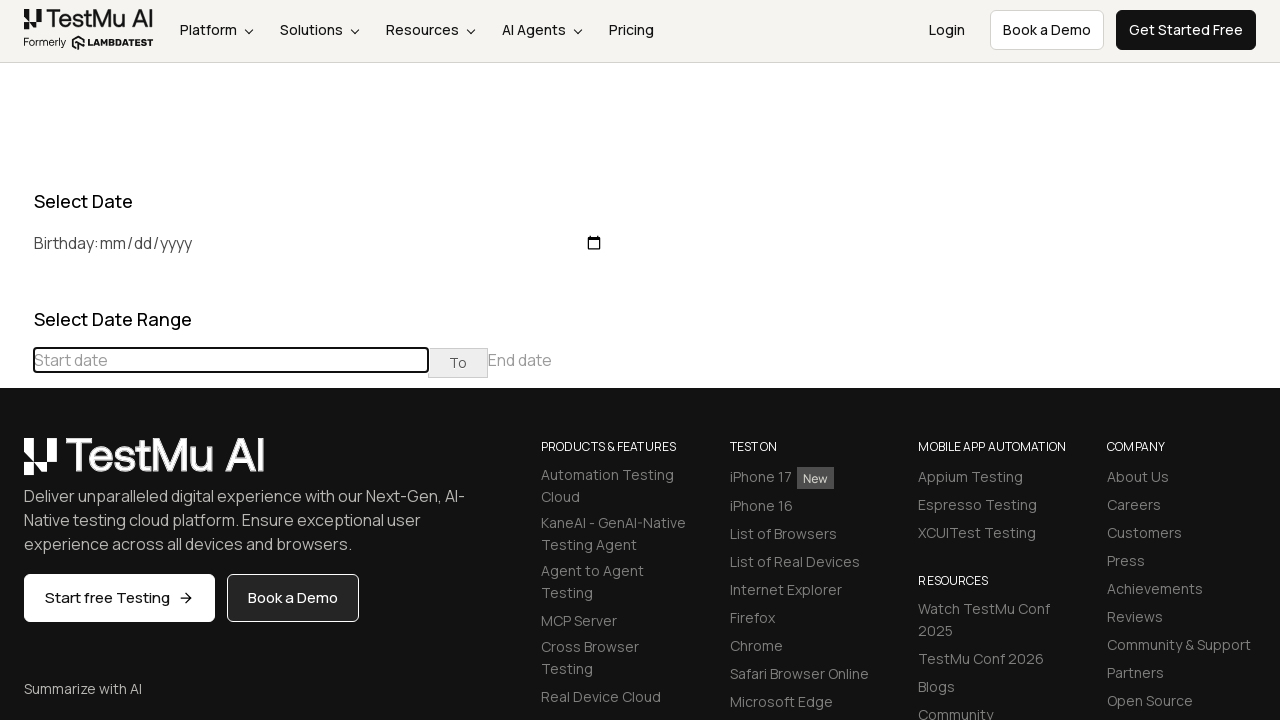

Waited for calendar animation to complete
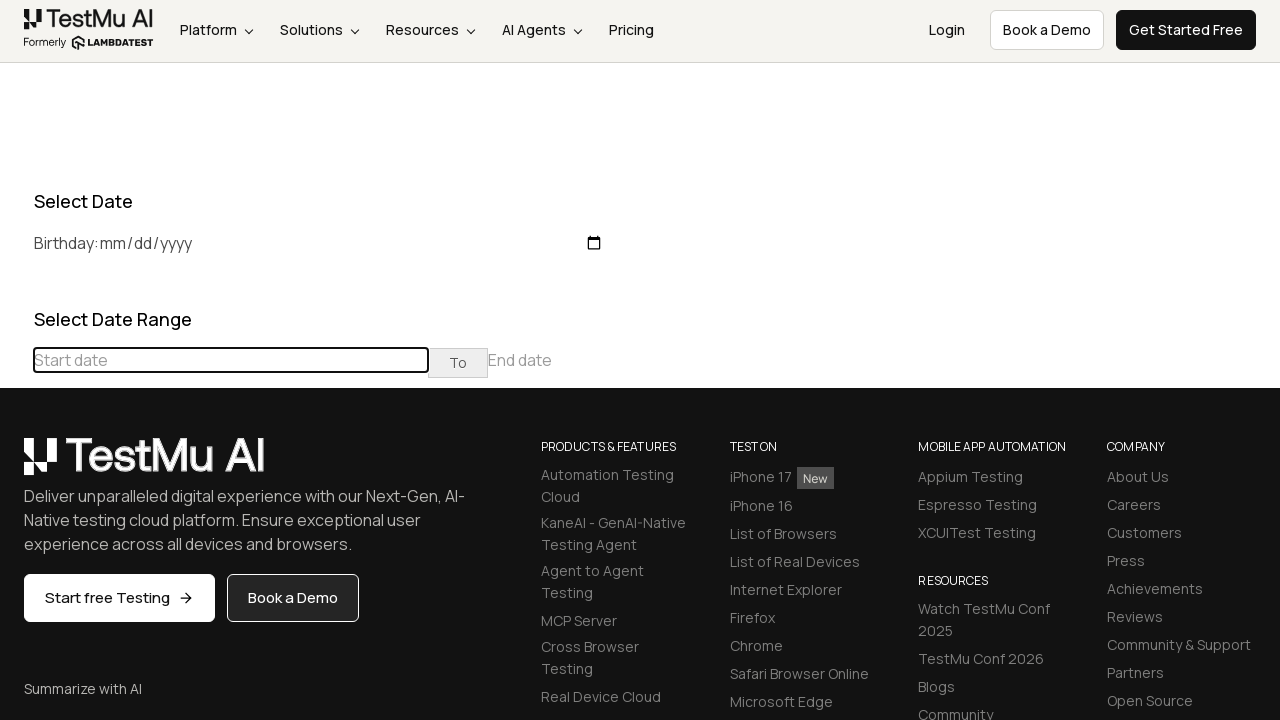

Clicked previous button to navigate backwards in calendar (current month: May 2022) at (16, 465) on (//table[@class='table-condensed']//th[@class='prev'])[1]
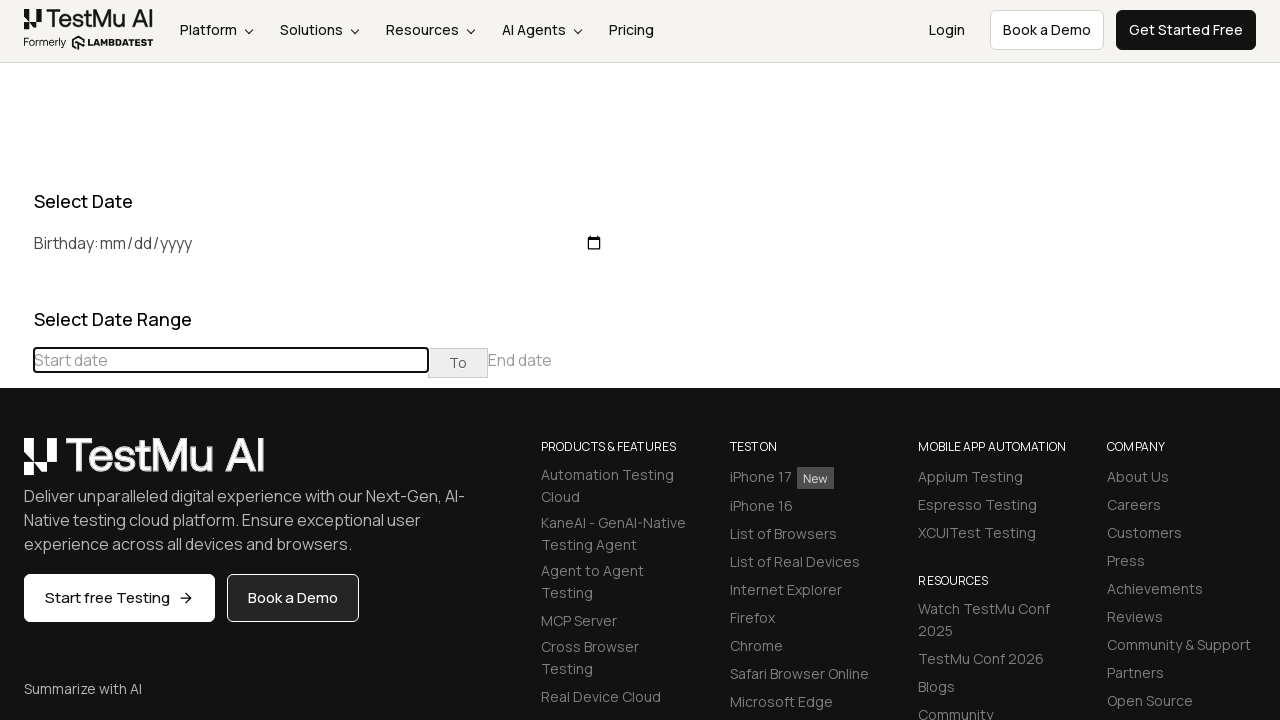

Waited for calendar animation to complete
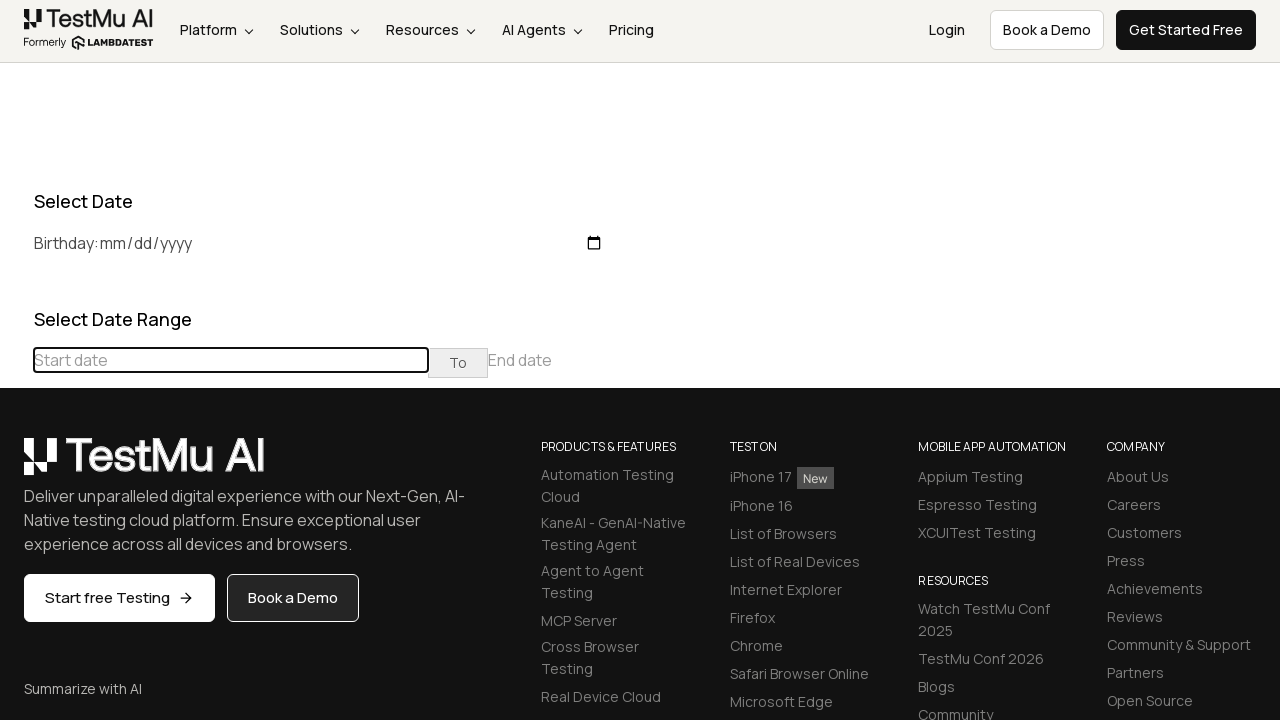

Clicked previous button to navigate backwards in calendar (current month: April 2022) at (16, 465) on (//table[@class='table-condensed']//th[@class='prev'])[1]
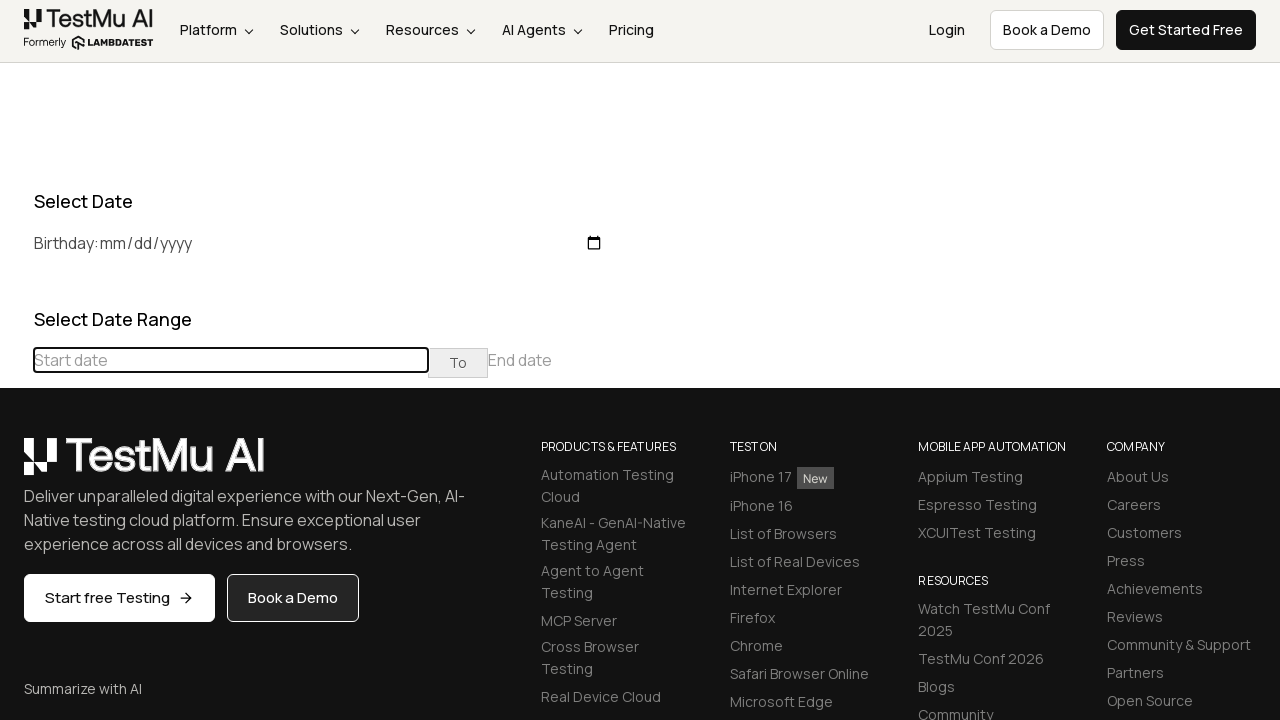

Waited for calendar animation to complete
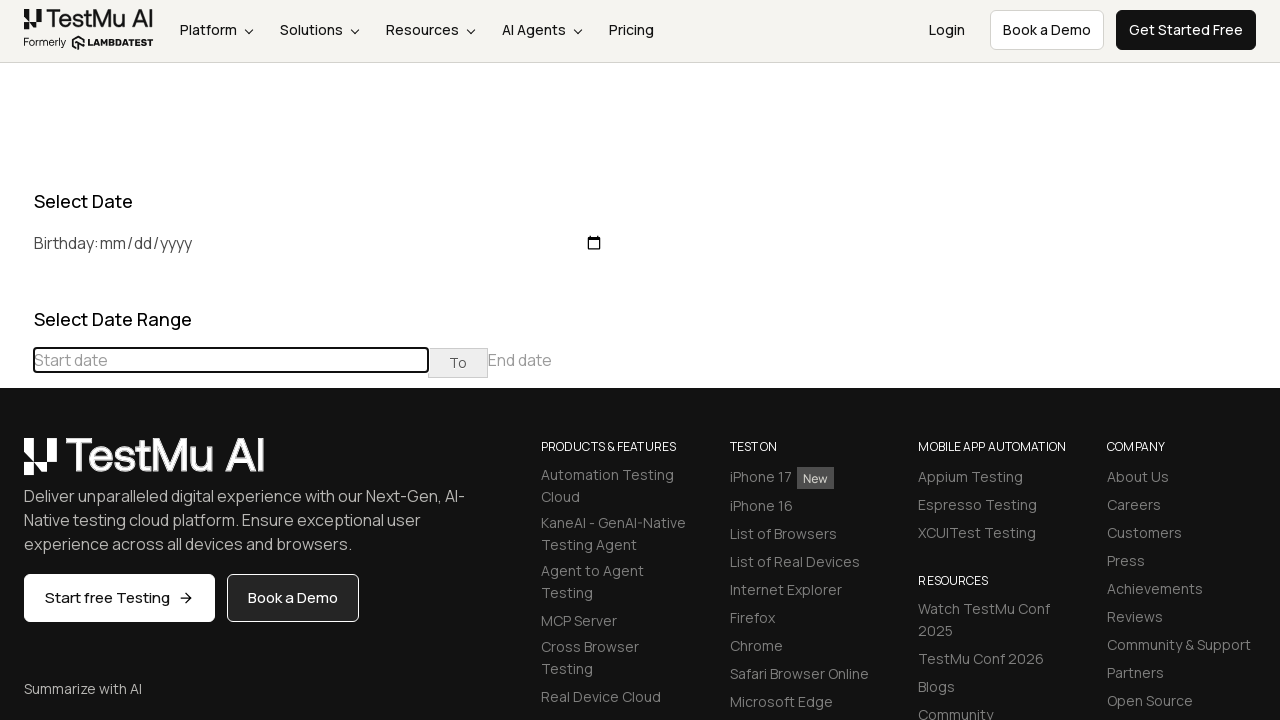

Clicked previous button to navigate backwards in calendar (current month: March 2022) at (16, 465) on (//table[@class='table-condensed']//th[@class='prev'])[1]
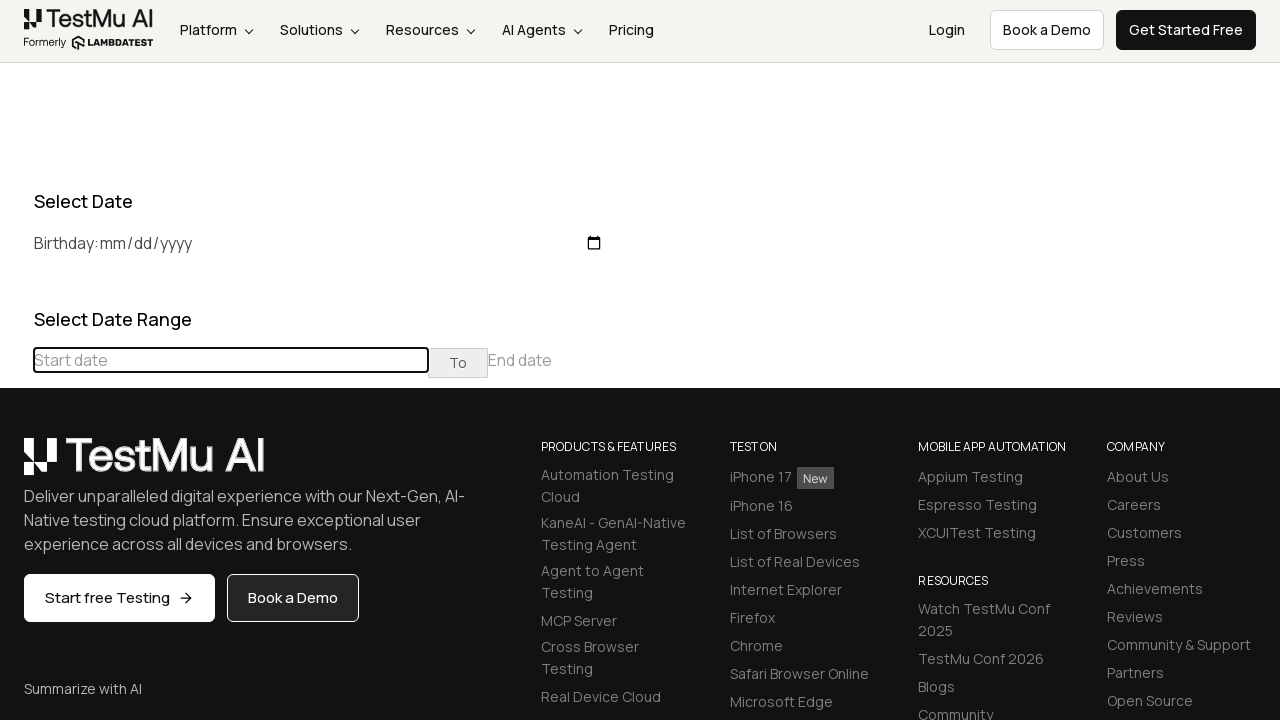

Waited for calendar animation to complete
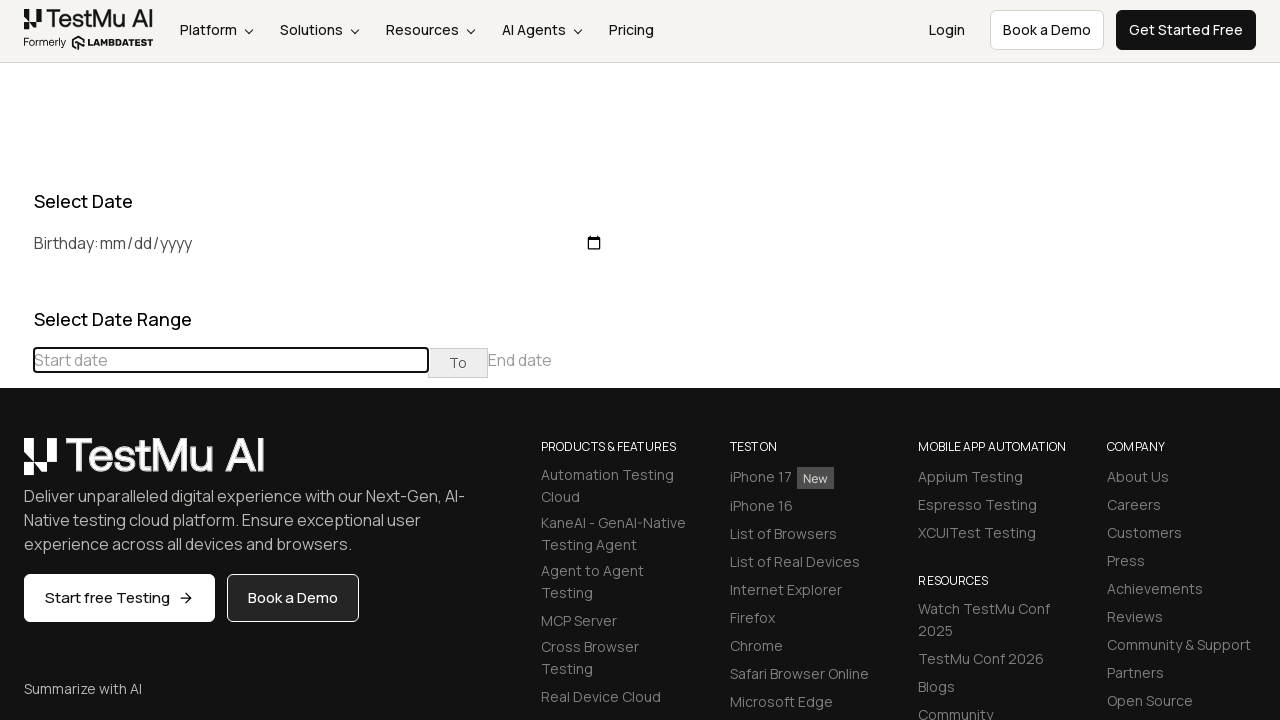

Clicked previous button to navigate backwards in calendar (current month: February 2022) at (16, 465) on (//table[@class='table-condensed']//th[@class='prev'])[1]
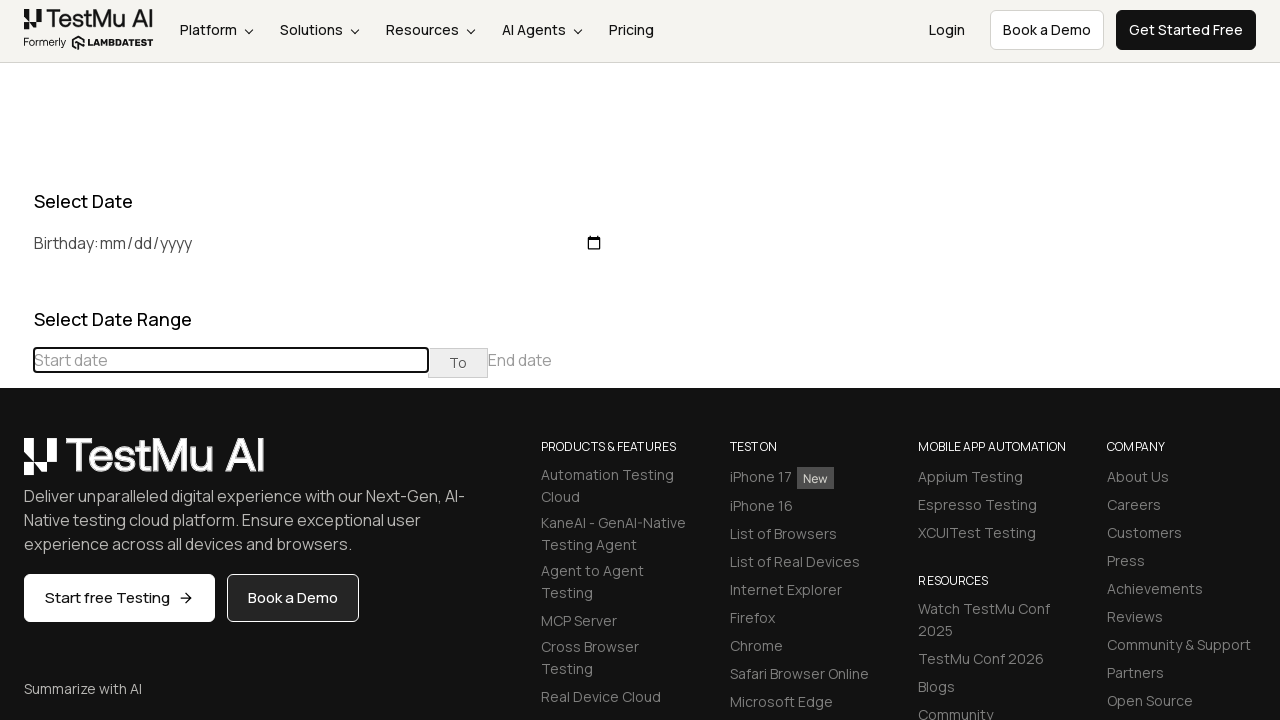

Waited for calendar animation to complete
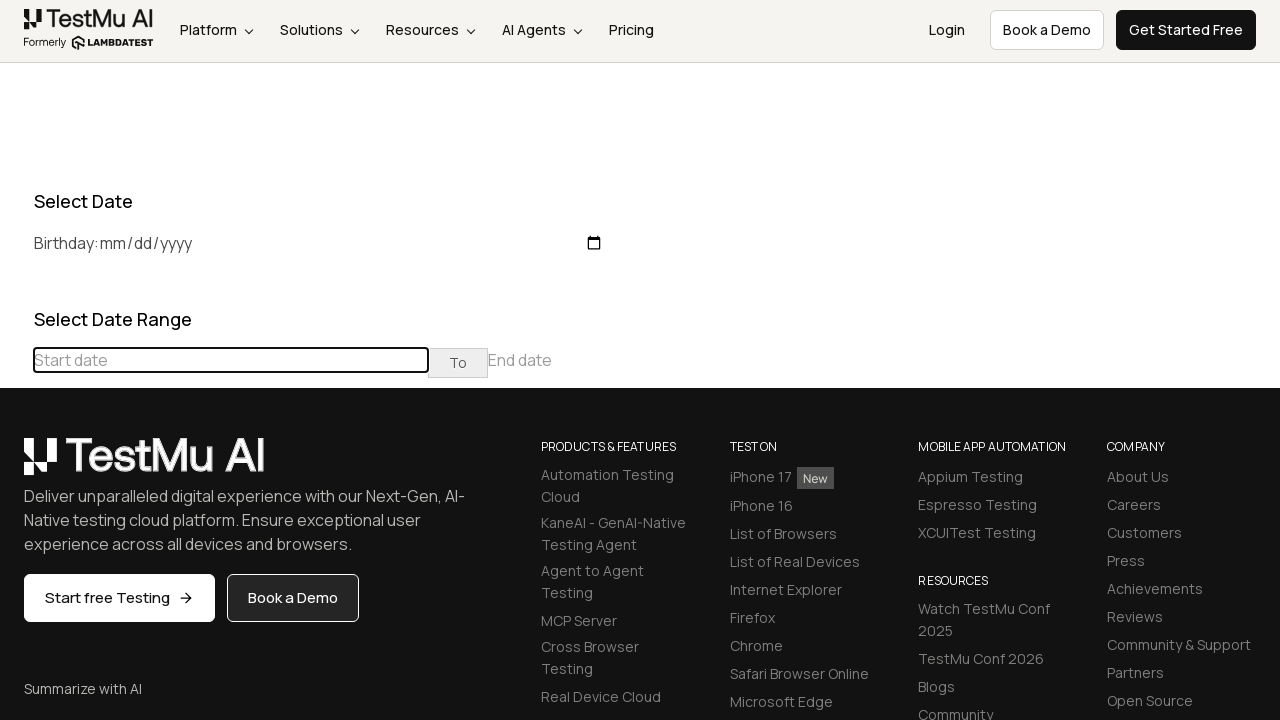

Clicked previous button to navigate backwards in calendar (current month: January 2022) at (16, 465) on (//table[@class='table-condensed']//th[@class='prev'])[1]
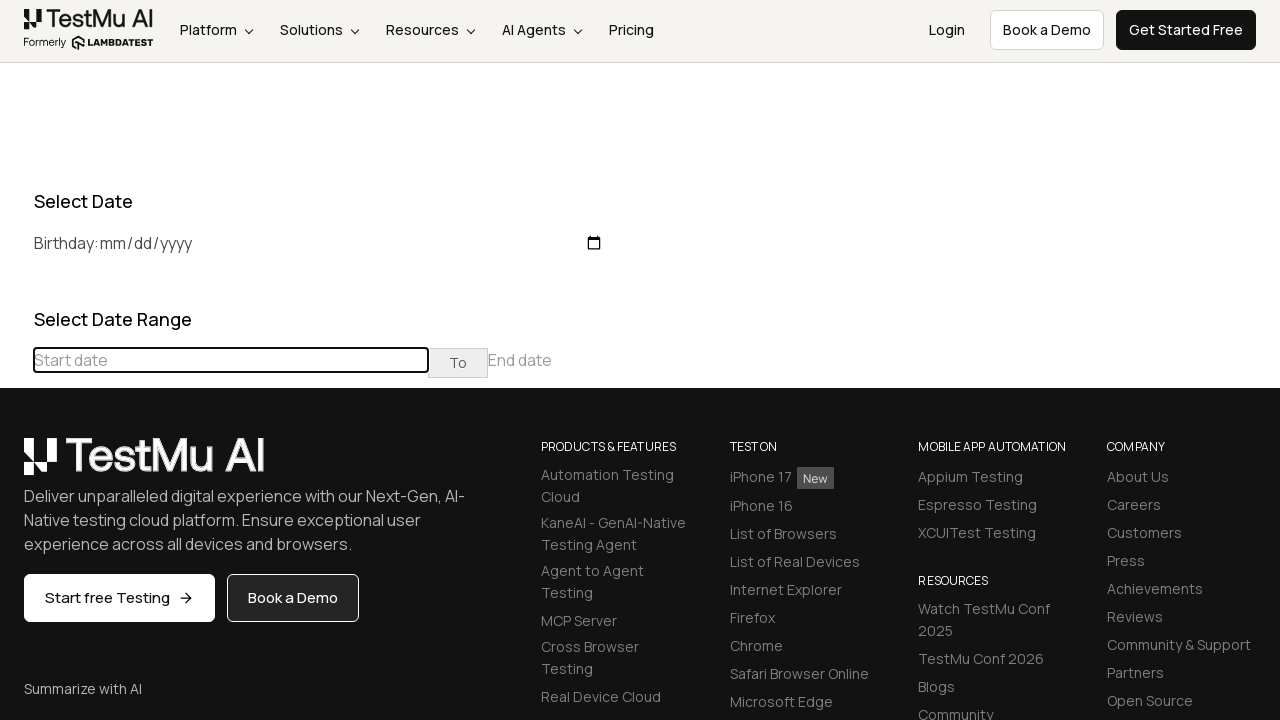

Waited for calendar animation to complete
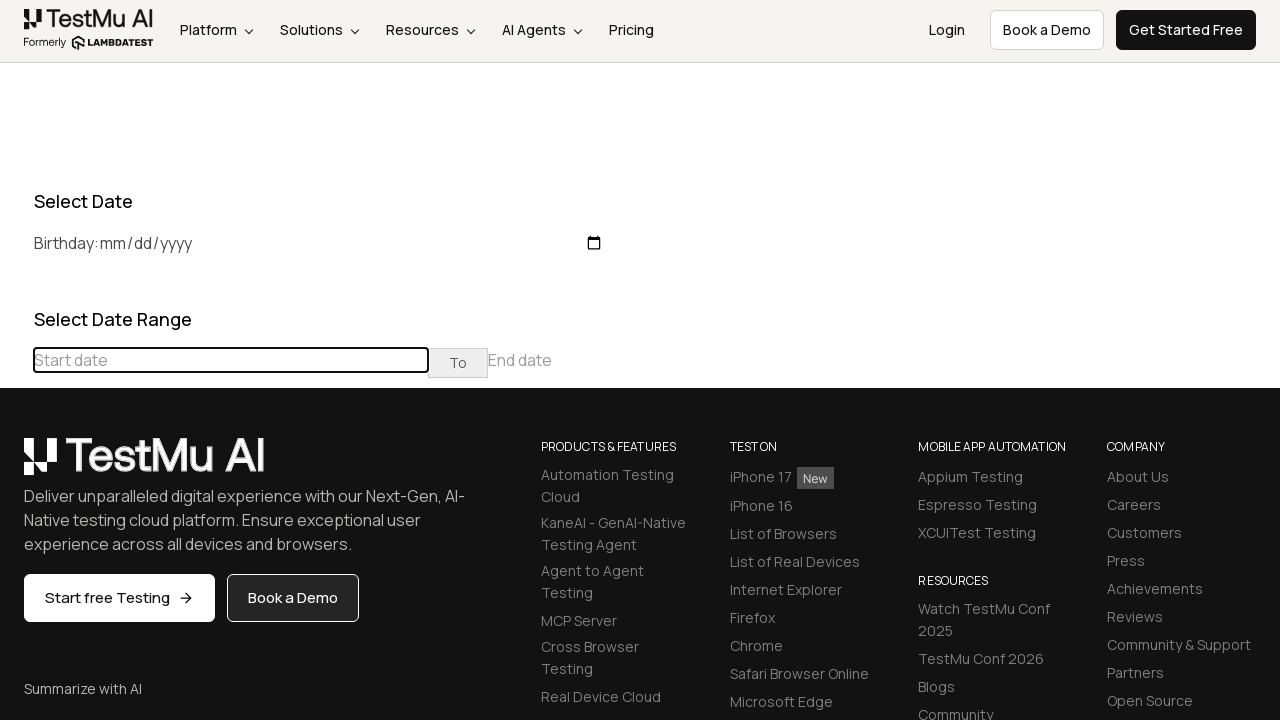

Clicked previous button to navigate backwards in calendar (current month: December 2021) at (16, 465) on (//table[@class='table-condensed']//th[@class='prev'])[1]
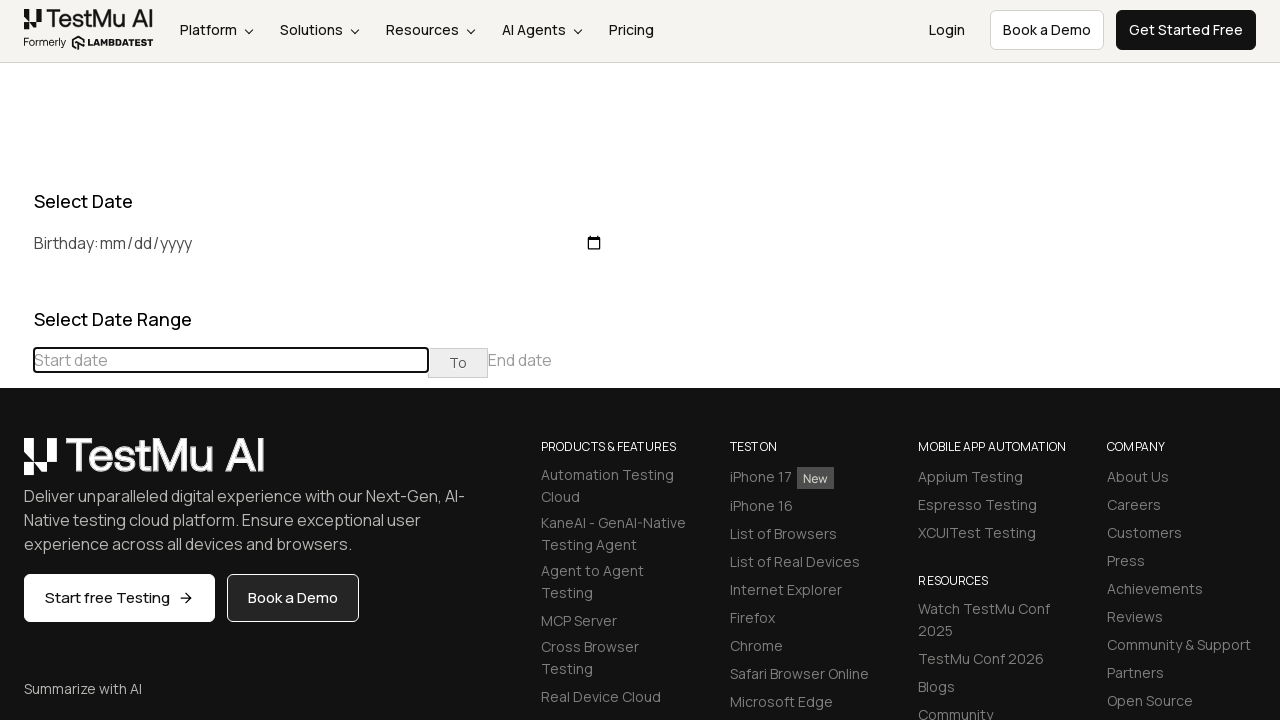

Waited for calendar animation to complete
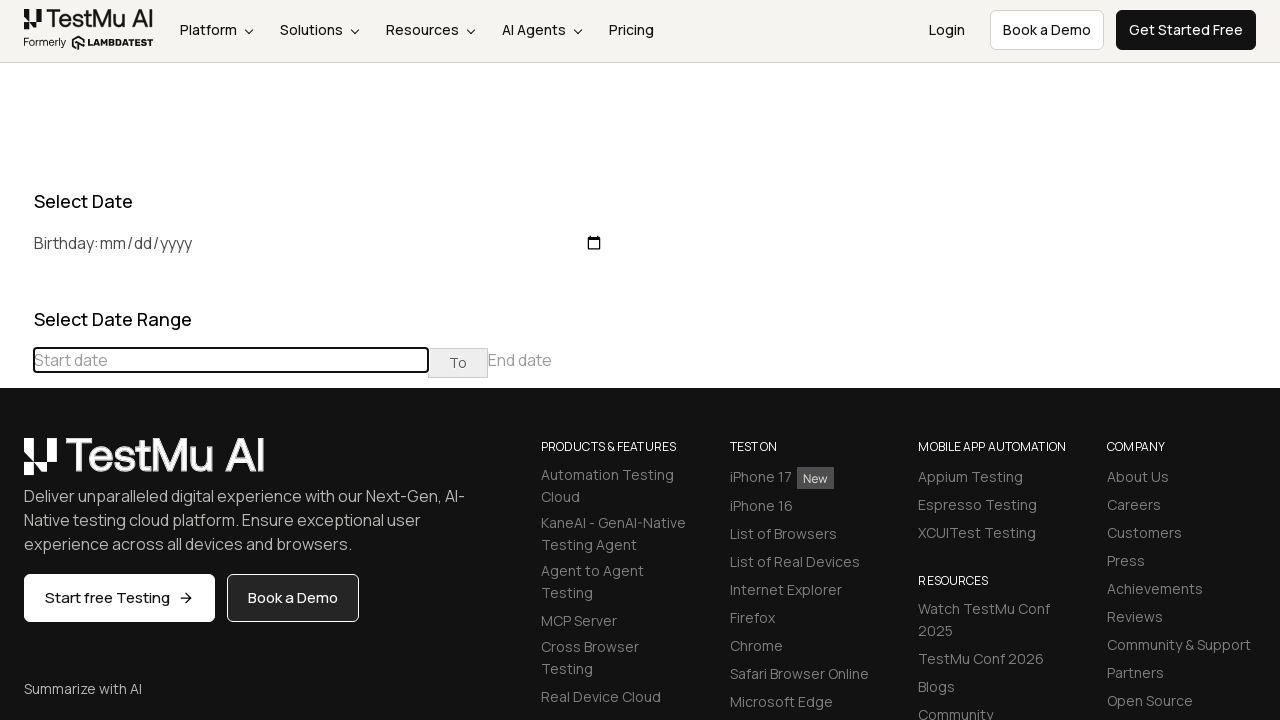

Clicked previous button to navigate backwards in calendar (current month: November 2021) at (16, 465) on (//table[@class='table-condensed']//th[@class='prev'])[1]
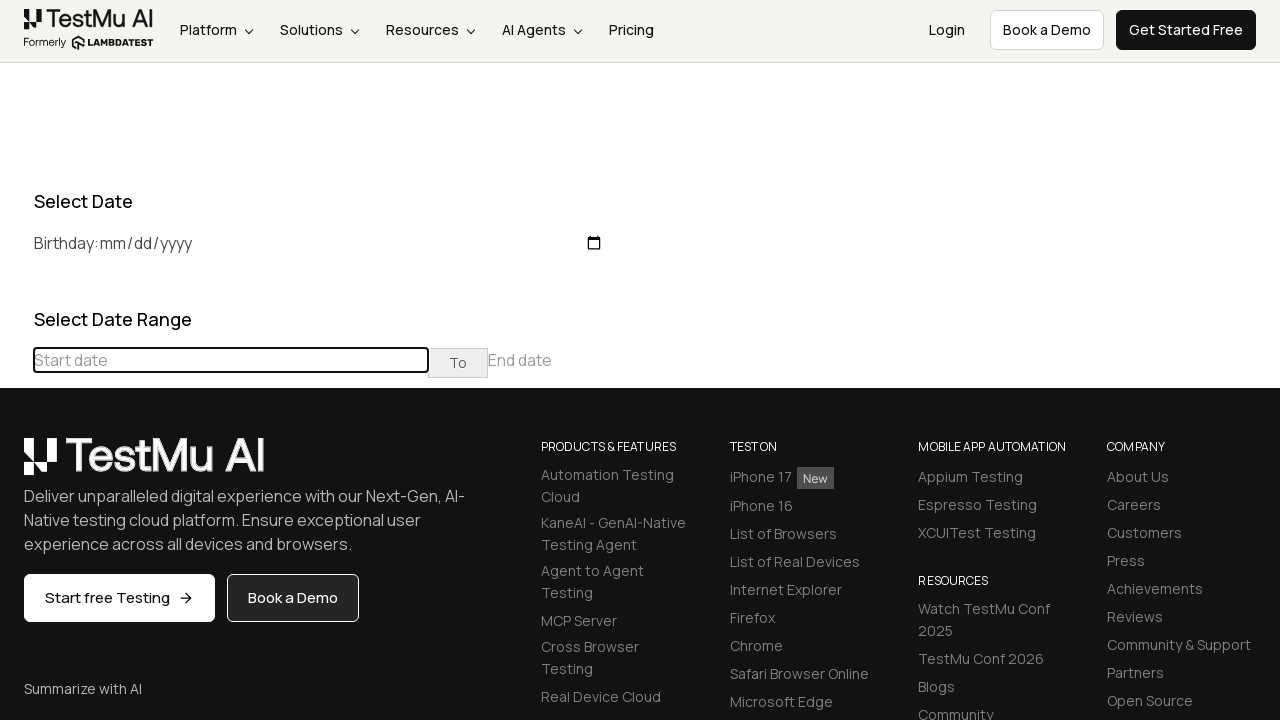

Waited for calendar animation to complete
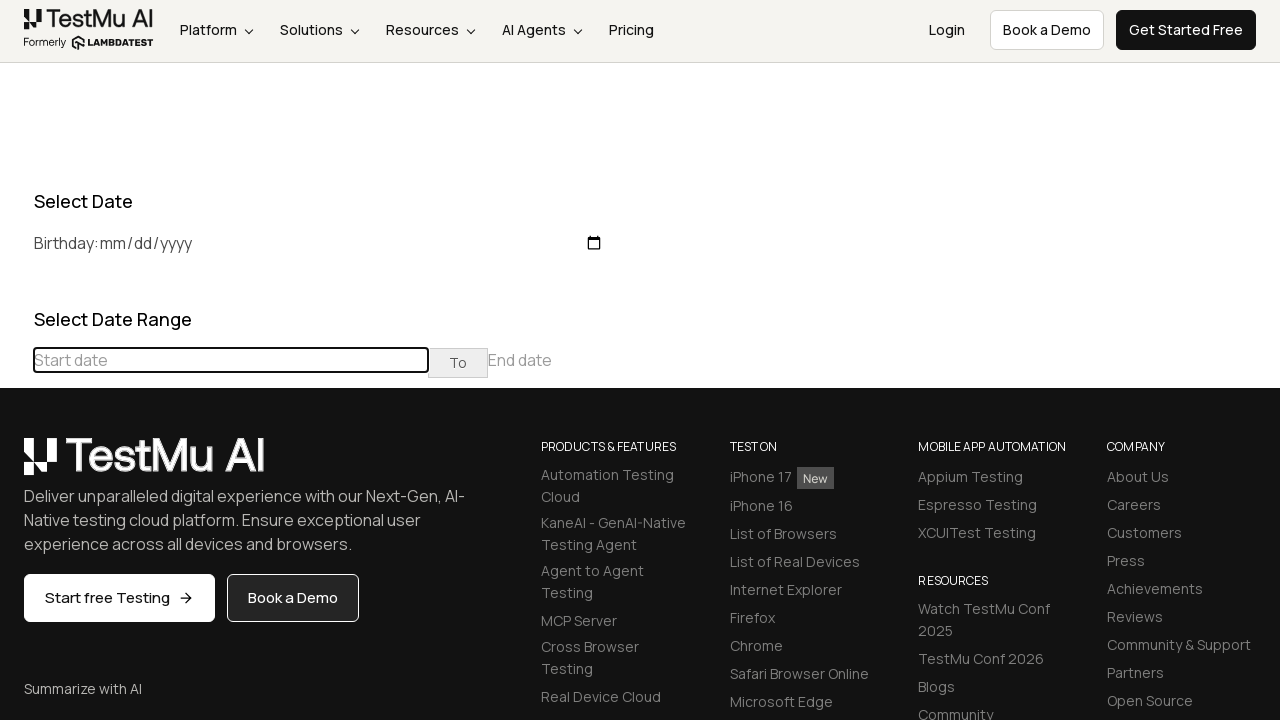

Clicked previous button to navigate backwards in calendar (current month: October 2021) at (16, 465) on (//table[@class='table-condensed']//th[@class='prev'])[1]
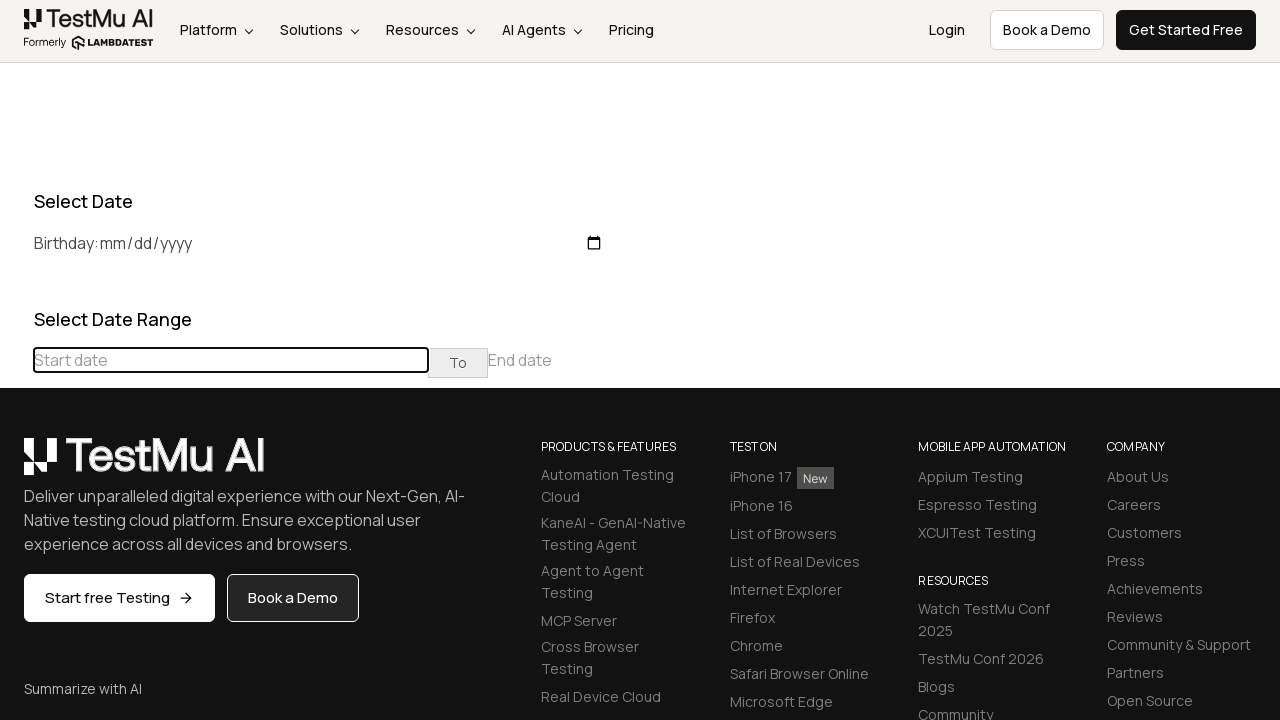

Waited for calendar animation to complete
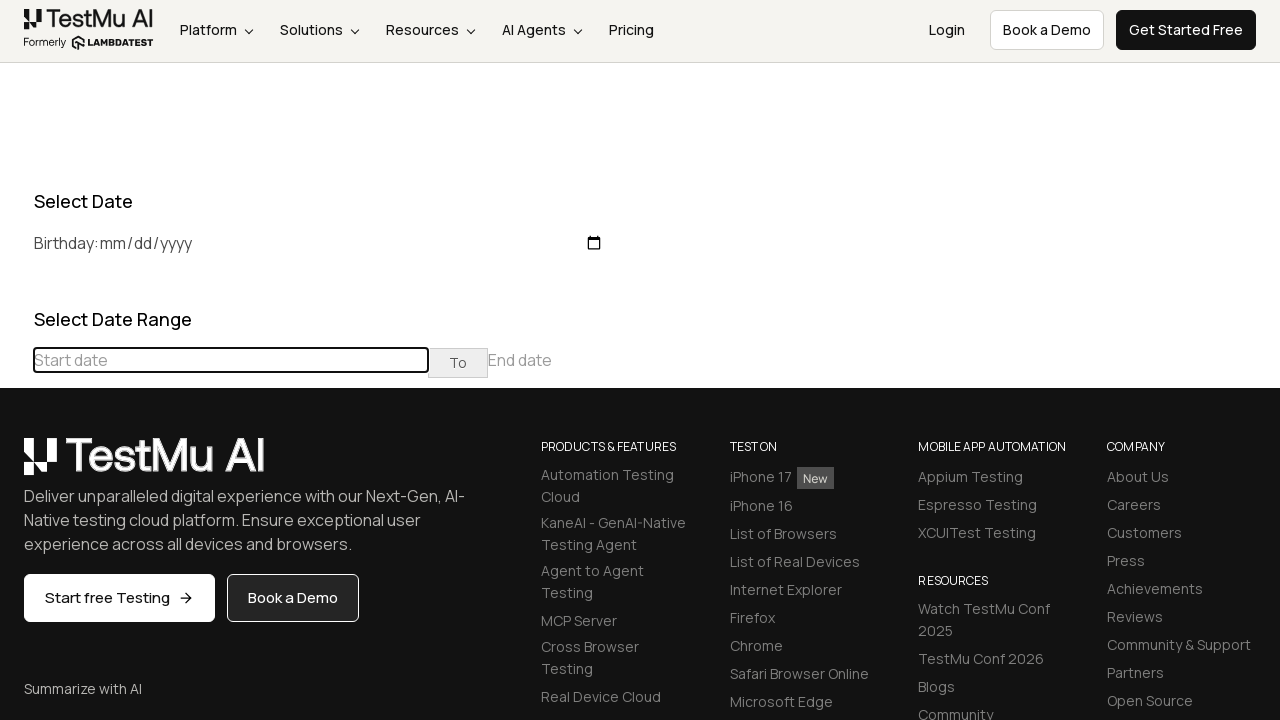

Clicked previous button to navigate backwards in calendar (current month: September 2021) at (16, 465) on (//table[@class='table-condensed']//th[@class='prev'])[1]
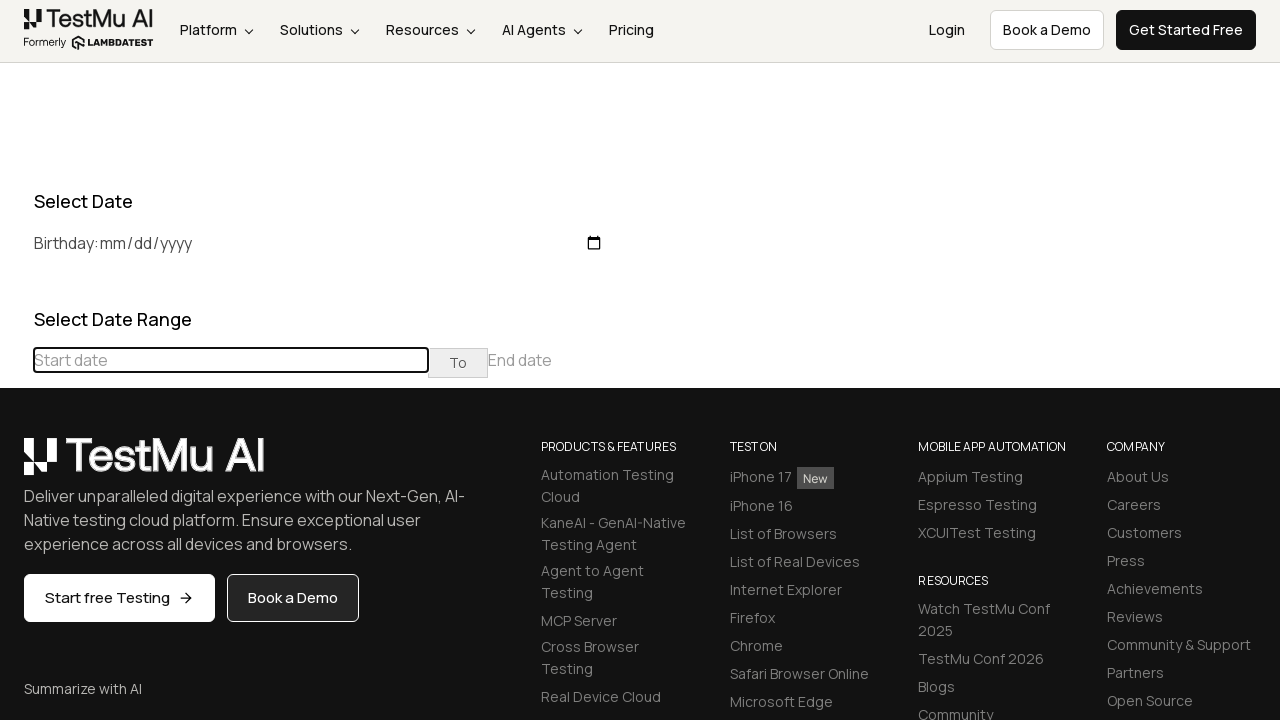

Waited for calendar animation to complete
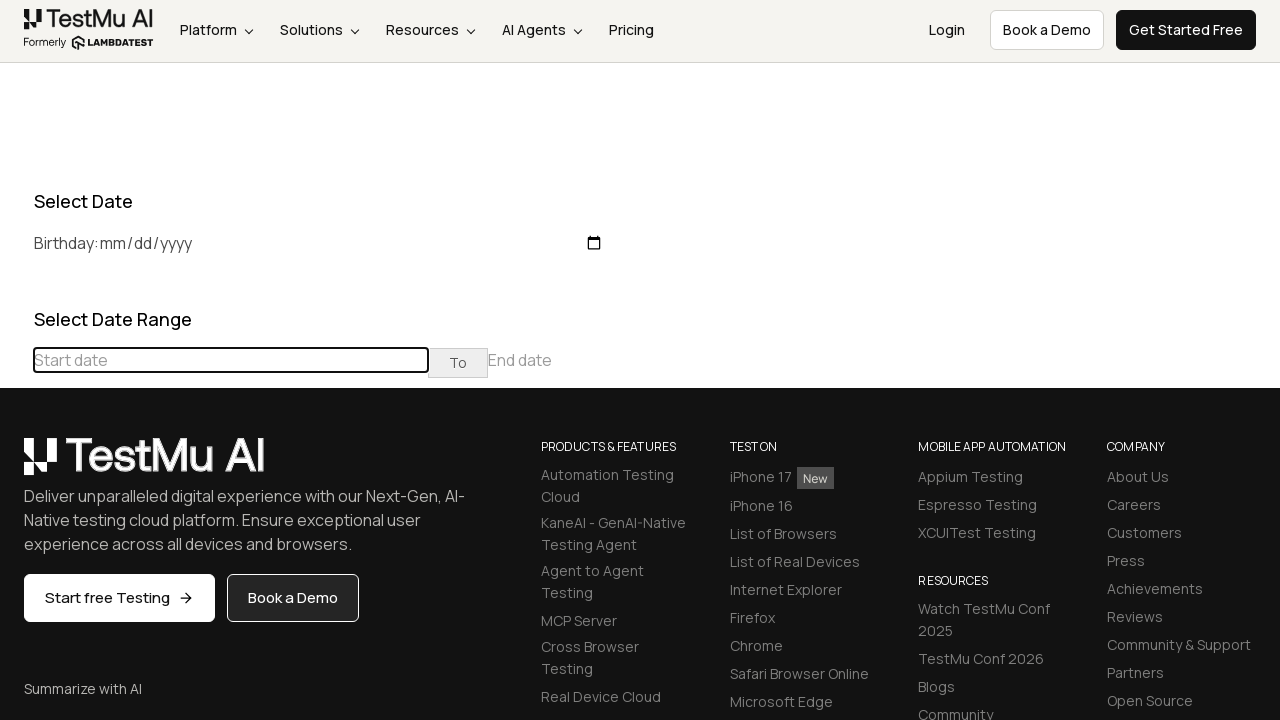

Clicked previous button to navigate backwards in calendar (current month: August 2021) at (16, 465) on (//table[@class='table-condensed']//th[@class='prev'])[1]
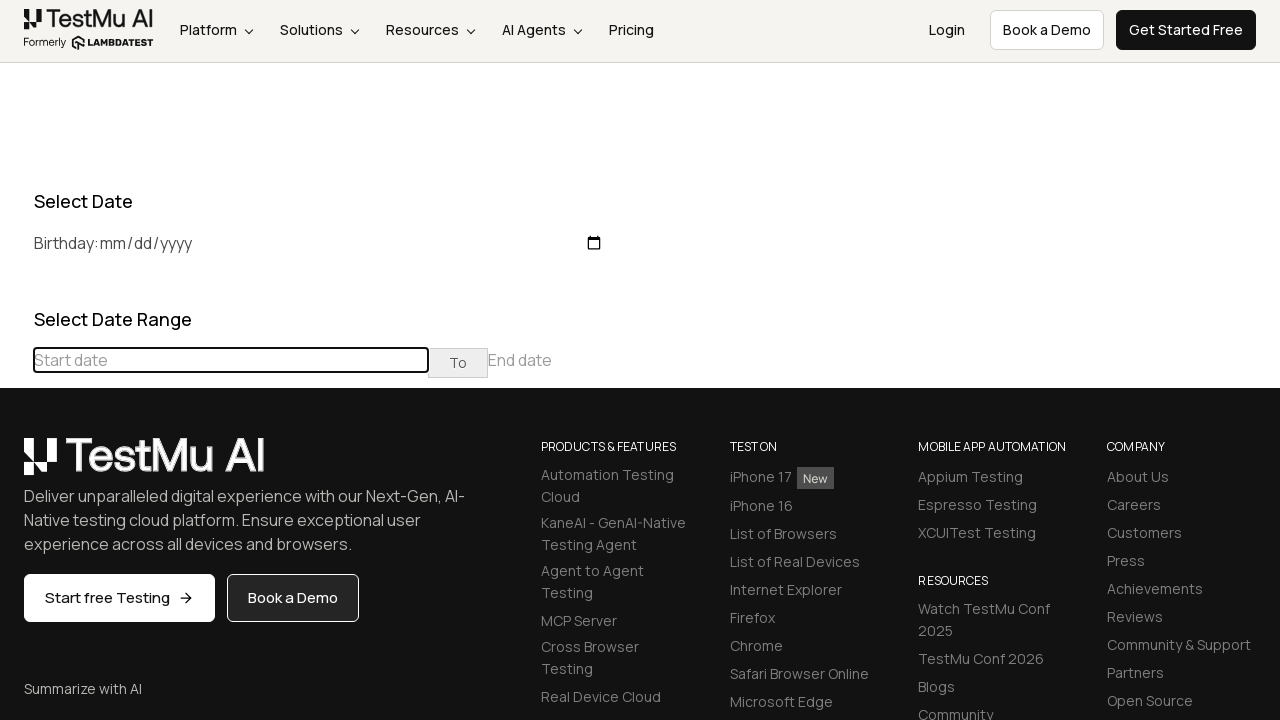

Waited for calendar animation to complete
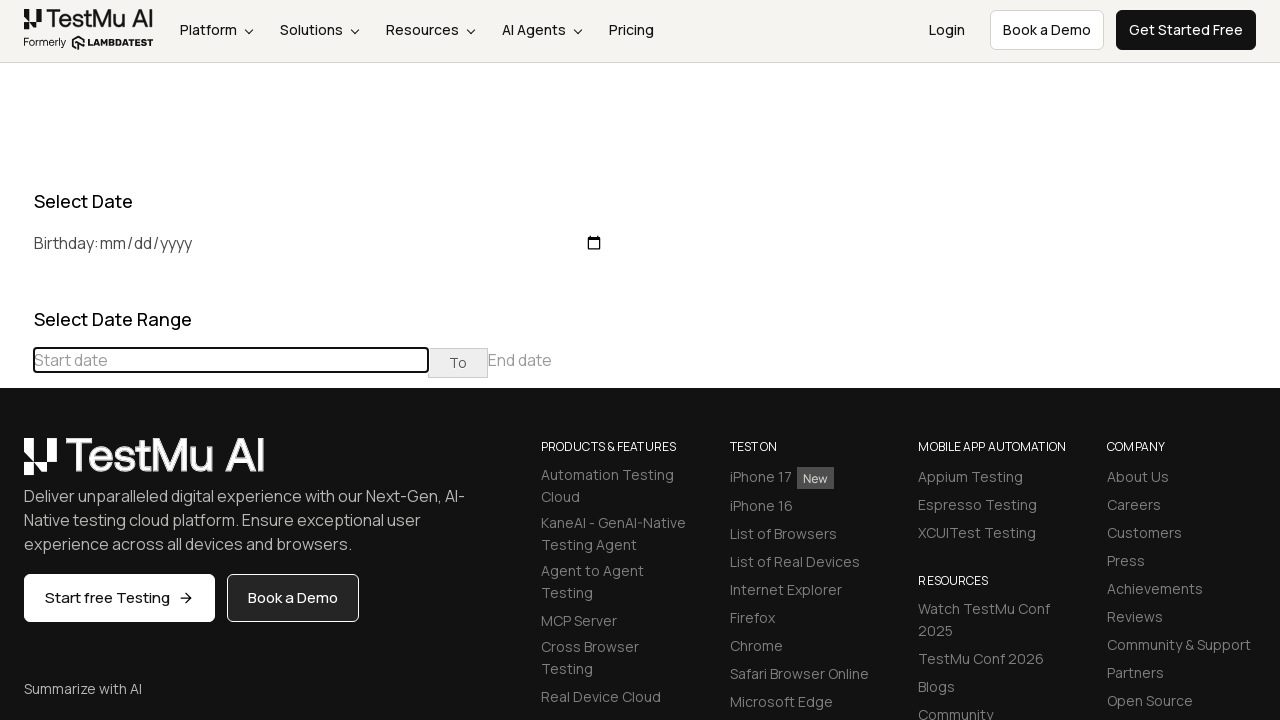

Clicked previous button to navigate backwards in calendar (current month: July 2021) at (16, 465) on (//table[@class='table-condensed']//th[@class='prev'])[1]
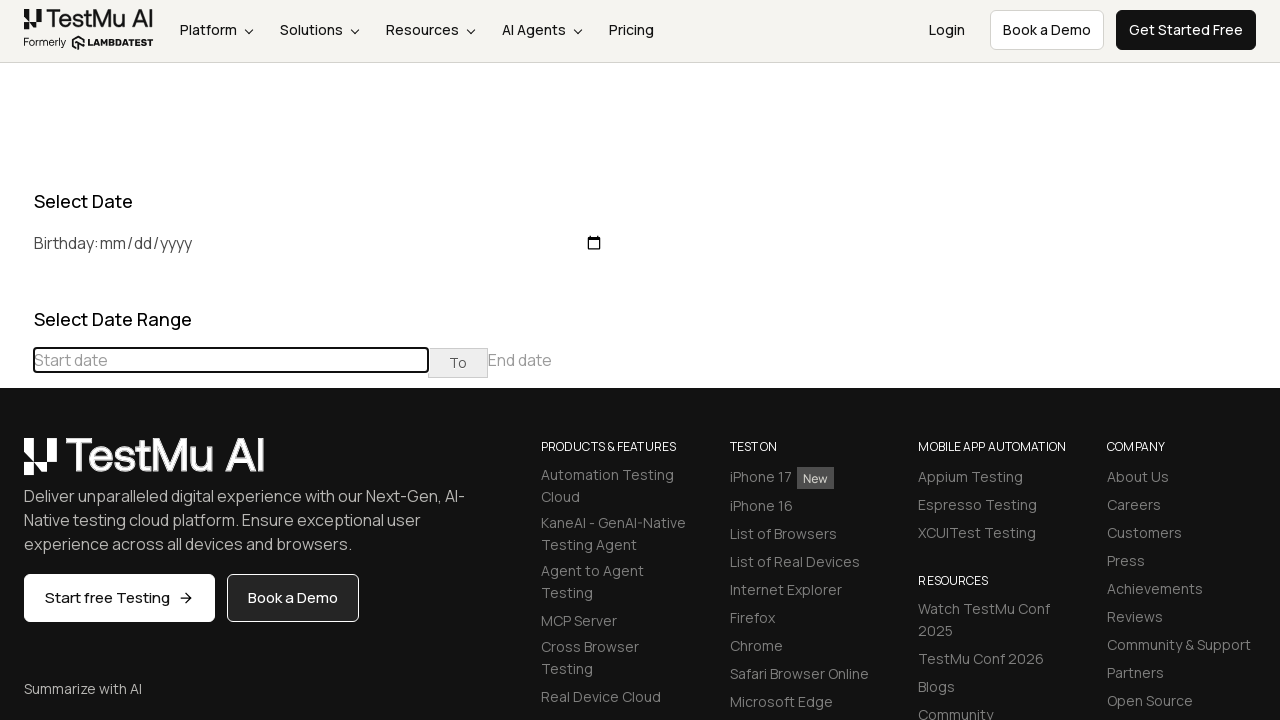

Waited for calendar animation to complete
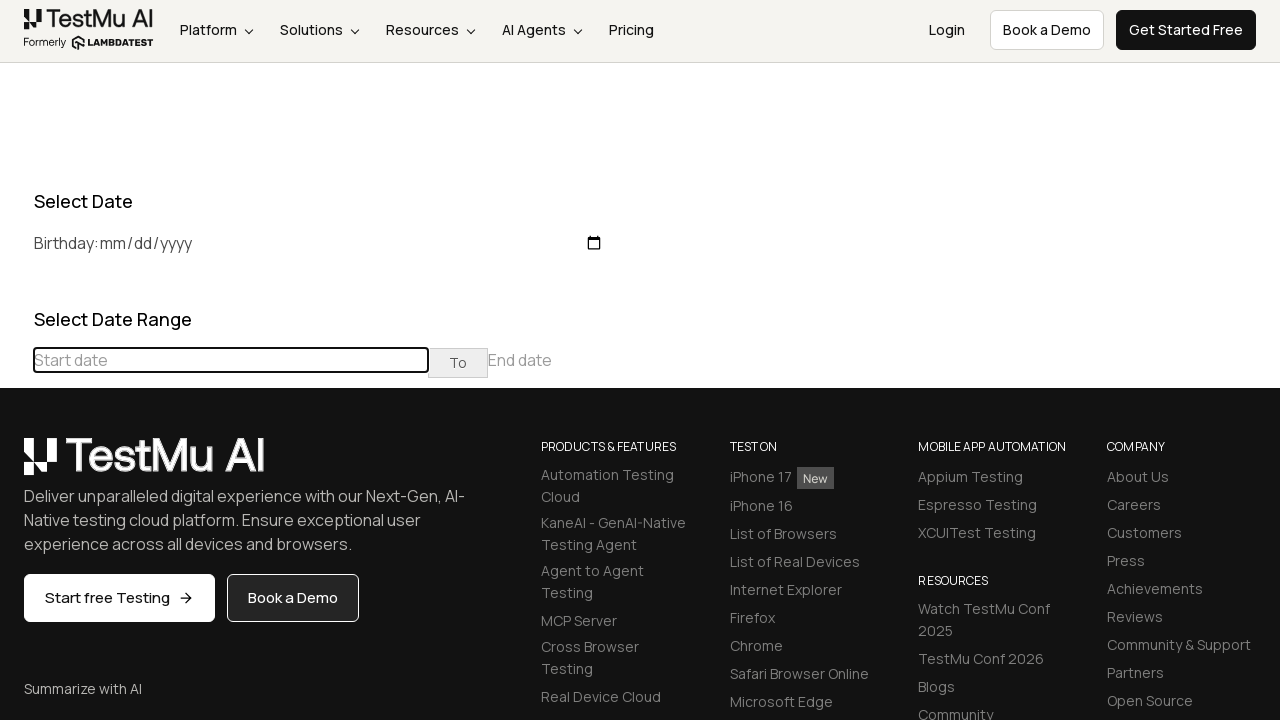

Clicked previous button to navigate backwards in calendar (current month: June 2021) at (16, 465) on (//table[@class='table-condensed']//th[@class='prev'])[1]
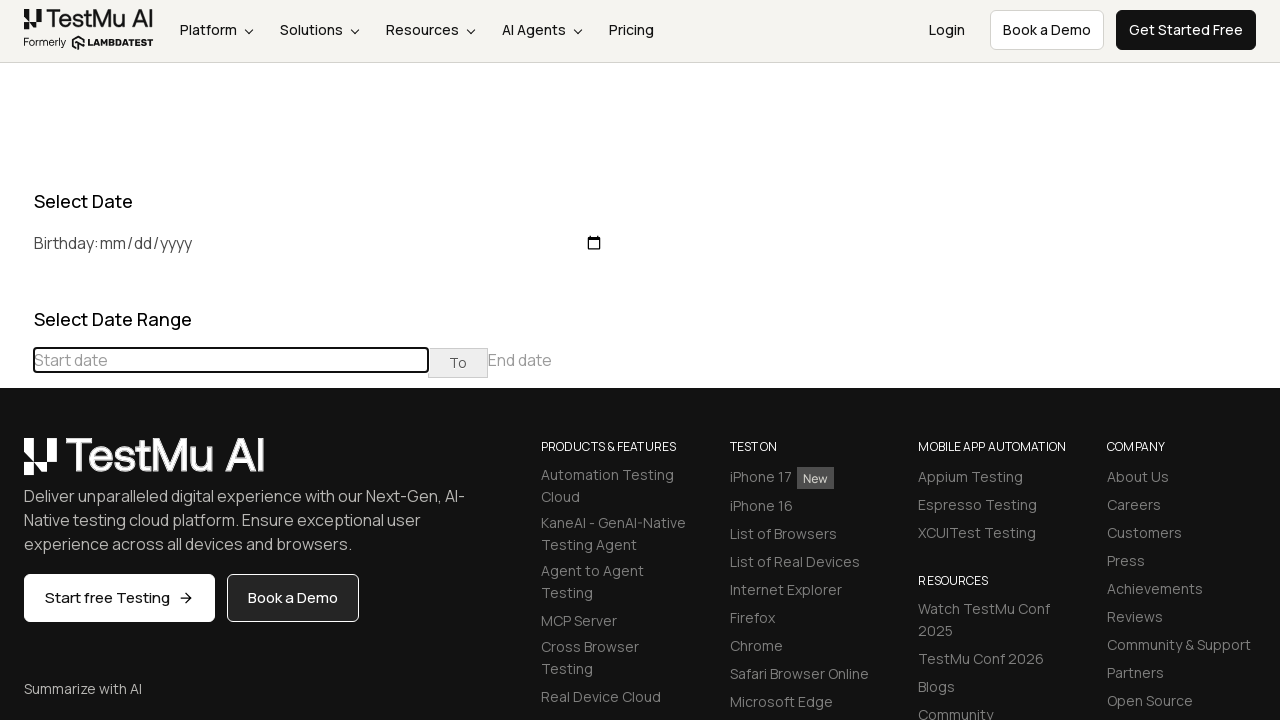

Waited for calendar animation to complete
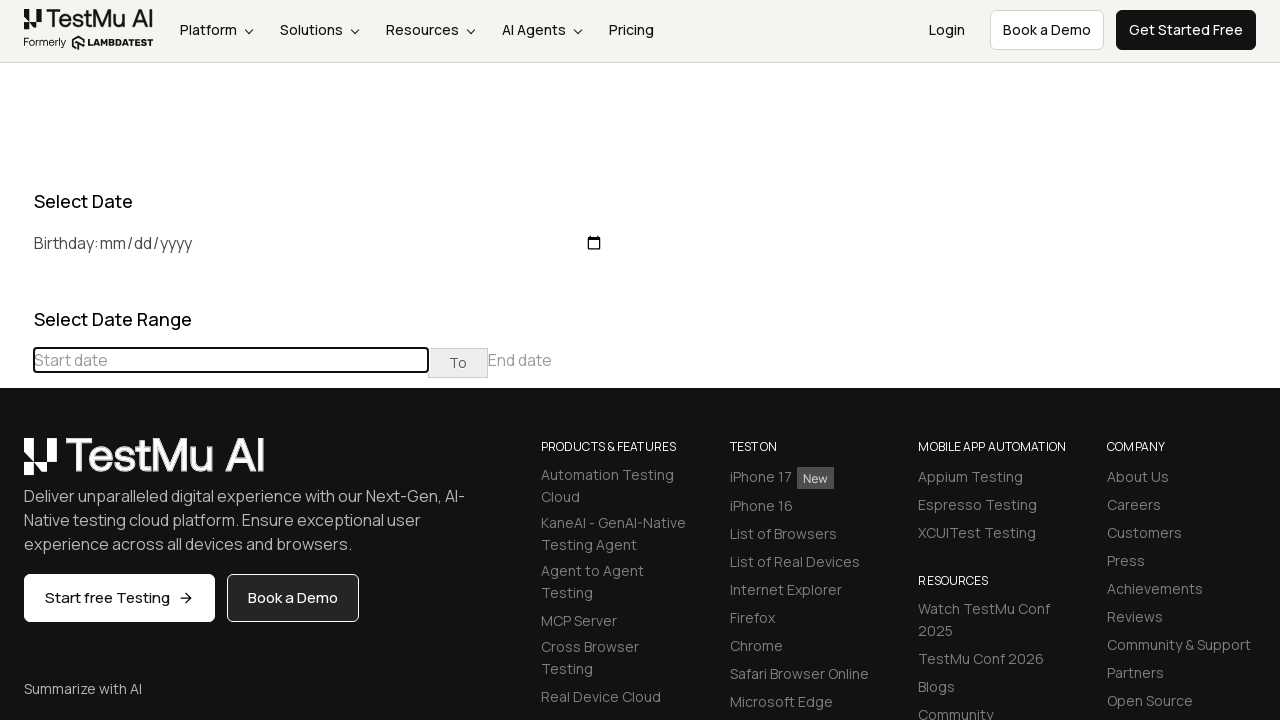

Clicked previous button to navigate backwards in calendar (current month: May 2021) at (16, 465) on (//table[@class='table-condensed']//th[@class='prev'])[1]
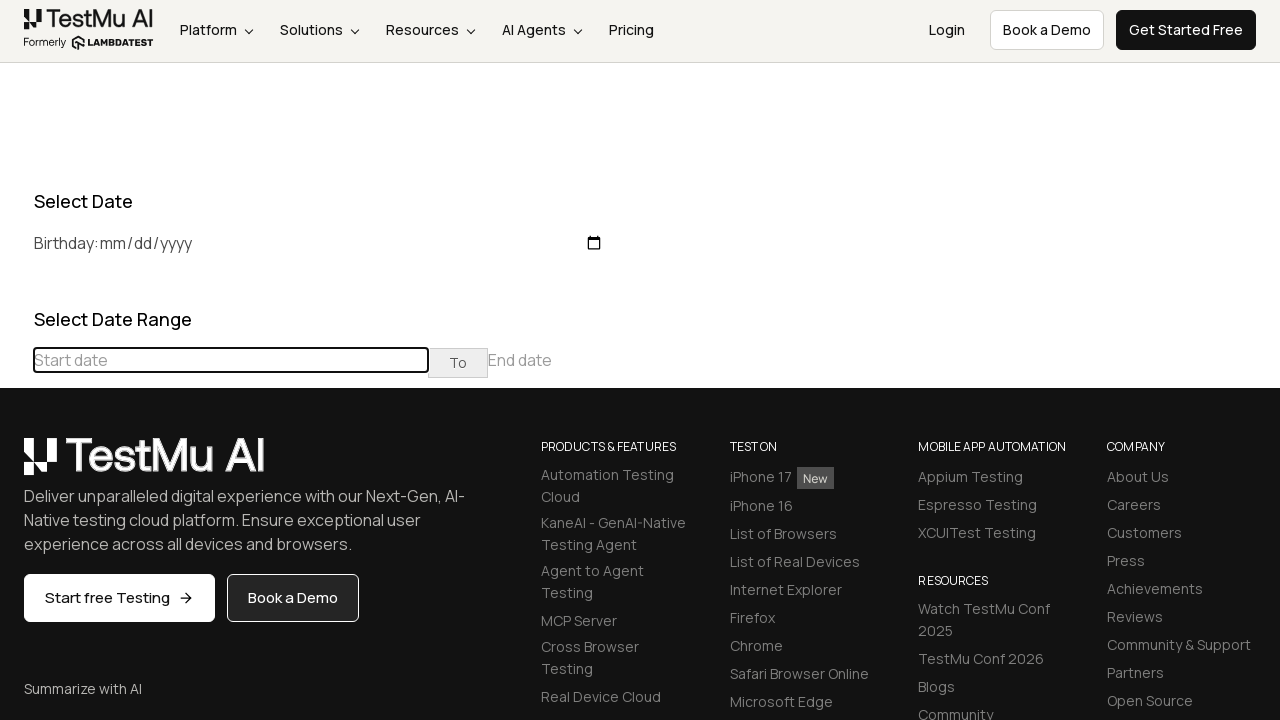

Waited for calendar animation to complete
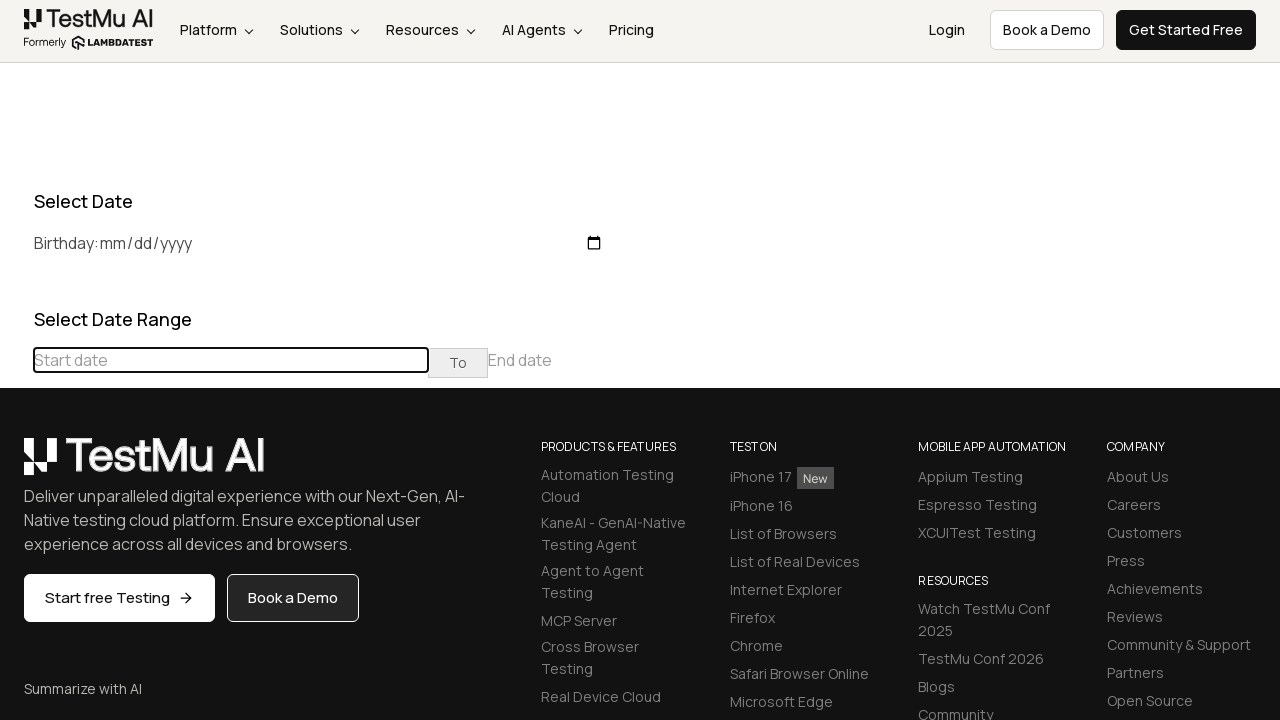

Clicked previous button to navigate backwards in calendar (current month: April 2021) at (16, 465) on (//table[@class='table-condensed']//th[@class='prev'])[1]
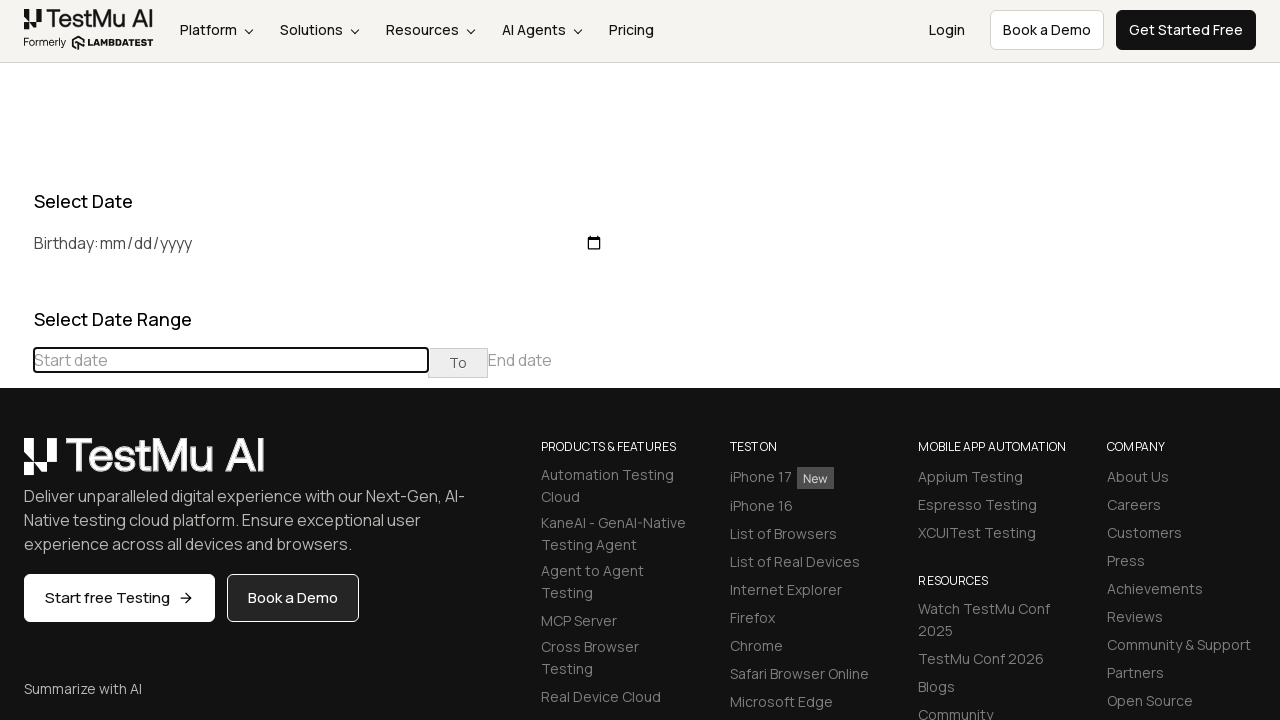

Waited for calendar animation to complete
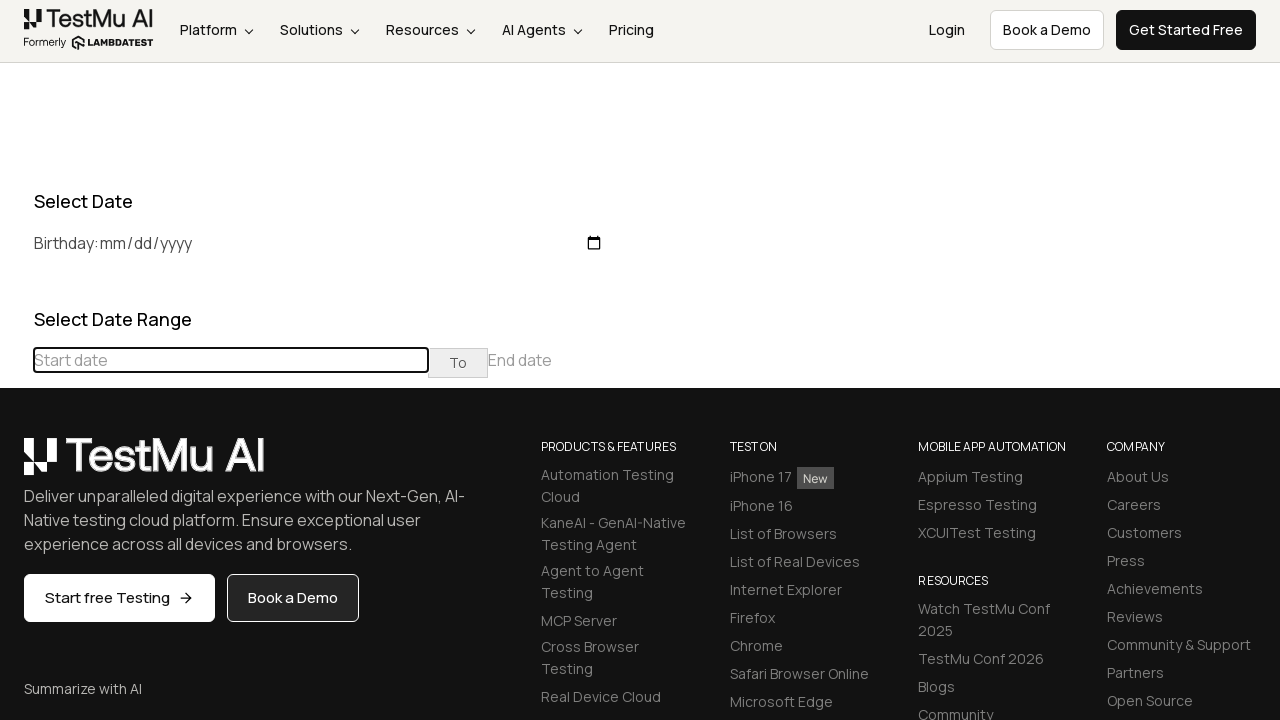

Clicked previous button to navigate backwards in calendar (current month: March 2021) at (16, 465) on (//table[@class='table-condensed']//th[@class='prev'])[1]
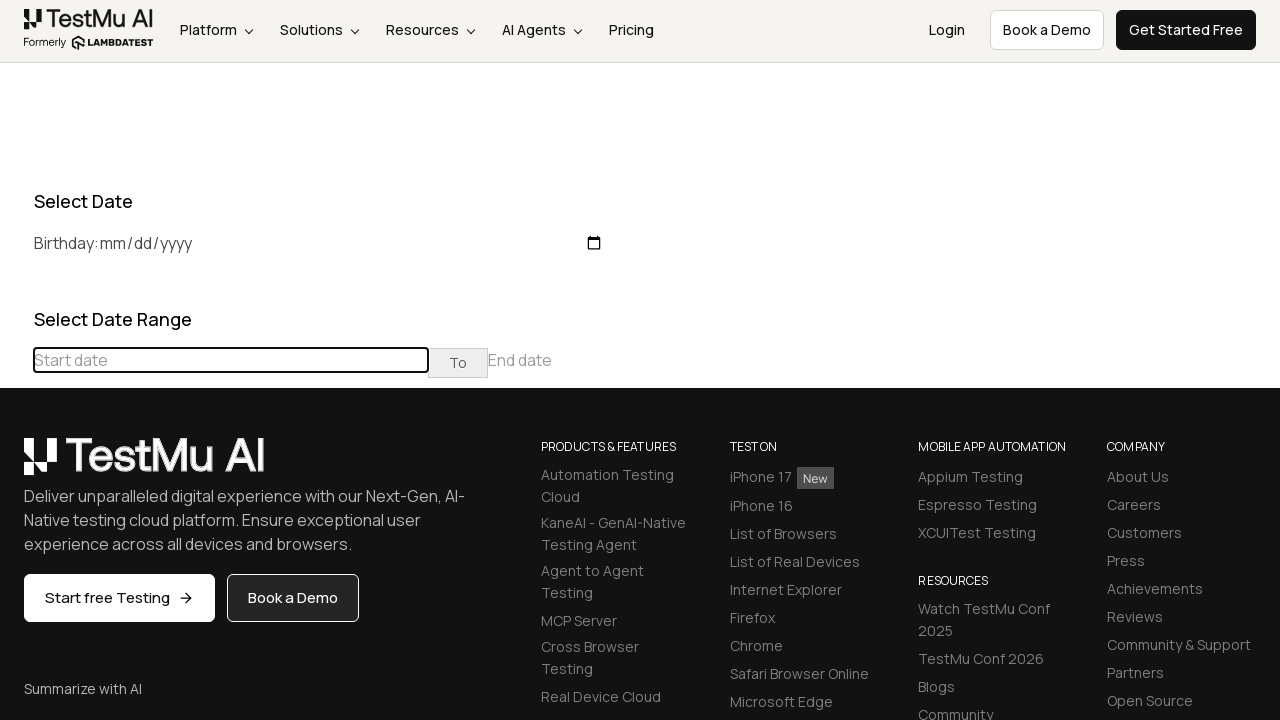

Waited for calendar animation to complete
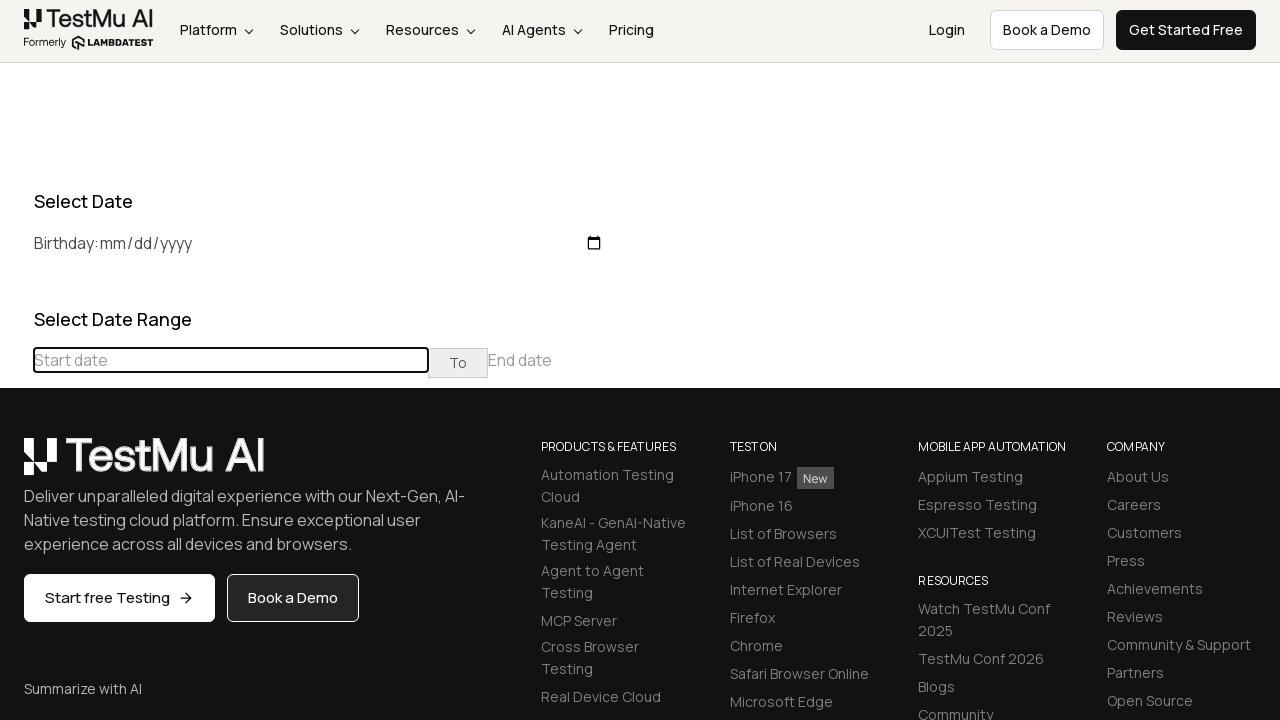

Clicked previous button to navigate backwards in calendar (current month: February 2021) at (16, 465) on (//table[@class='table-condensed']//th[@class='prev'])[1]
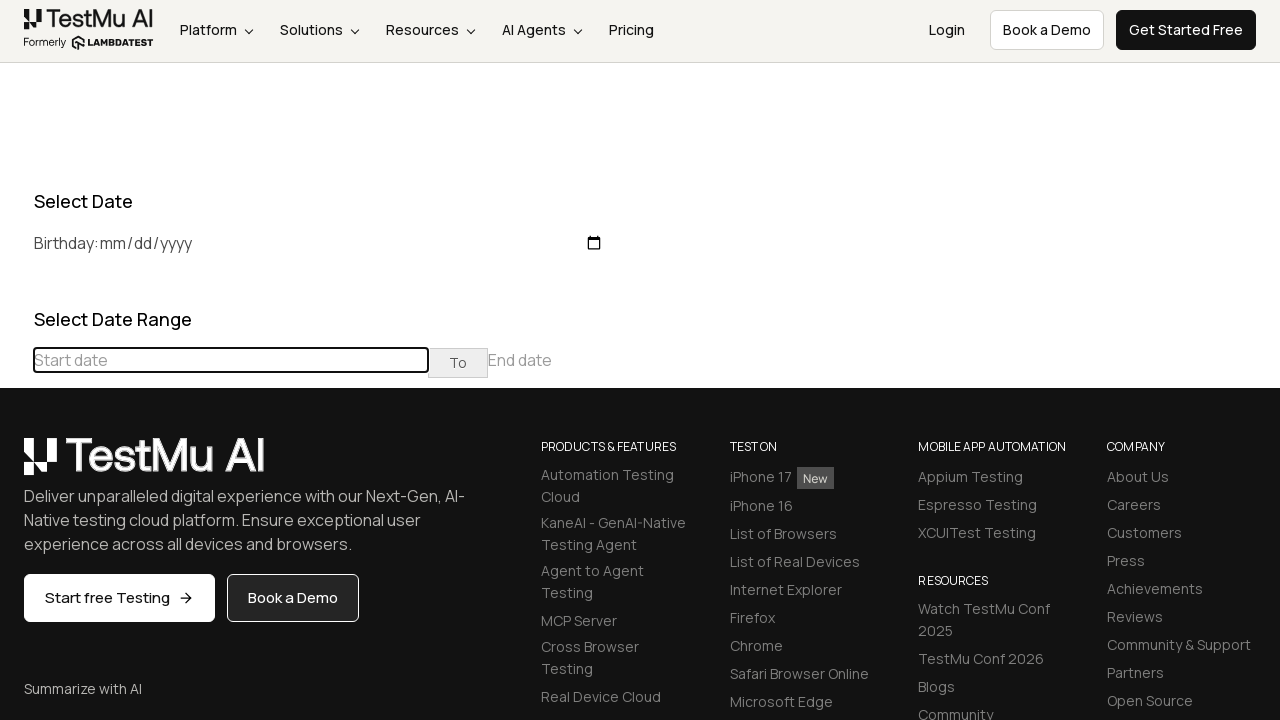

Waited for calendar animation to complete
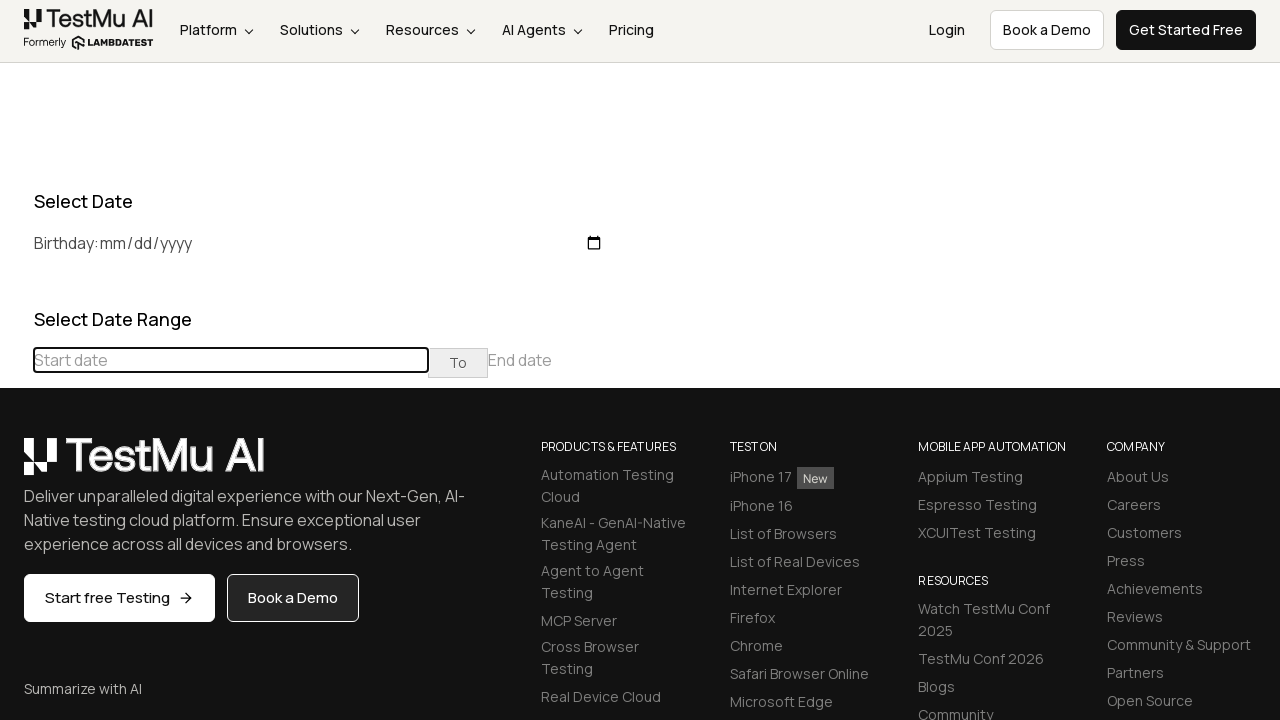

Clicked previous button to navigate backwards in calendar (current month: January 2021) at (16, 465) on (//table[@class='table-condensed']//th[@class='prev'])[1]
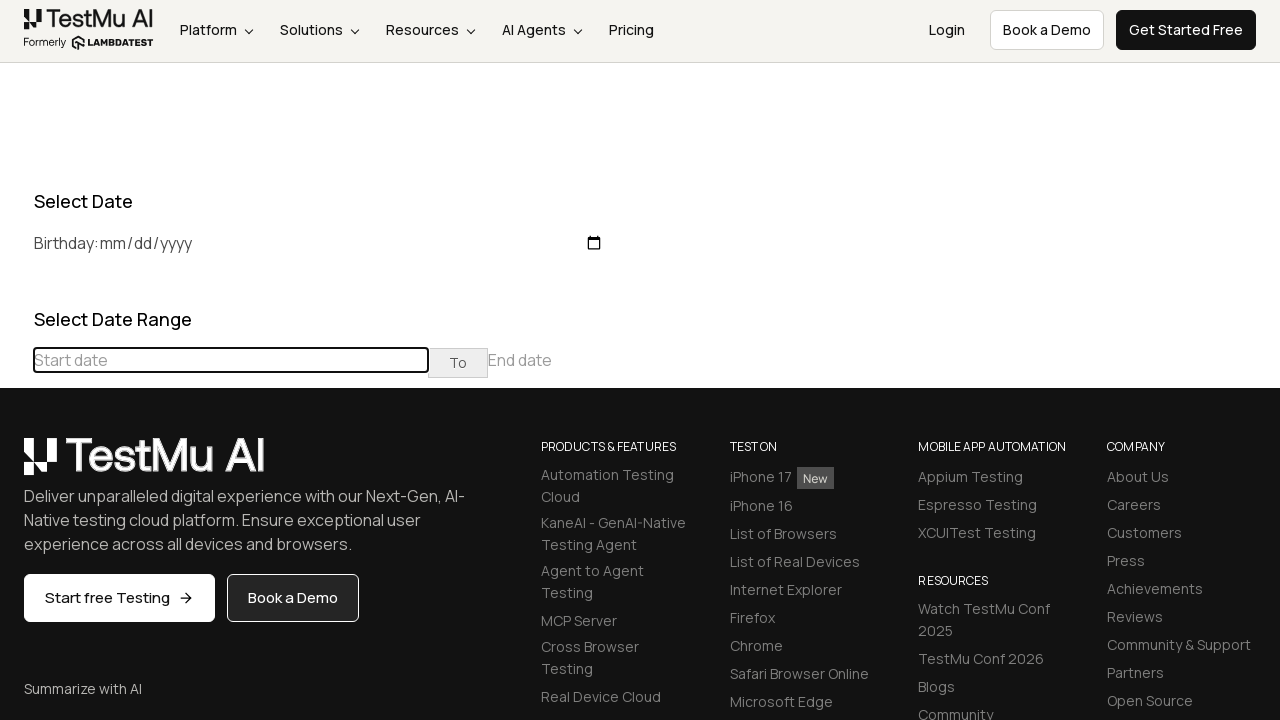

Waited for calendar animation to complete
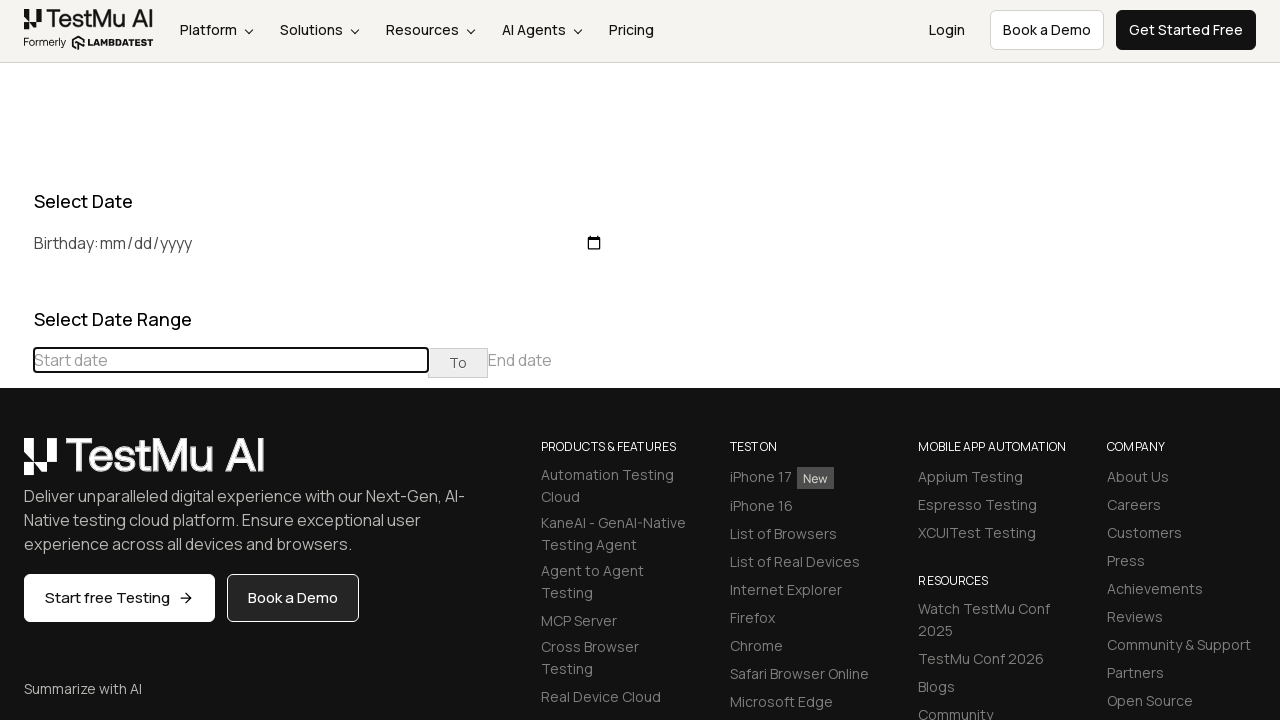

Clicked previous button to navigate backwards in calendar (current month: December 2020) at (16, 465) on (//table[@class='table-condensed']//th[@class='prev'])[1]
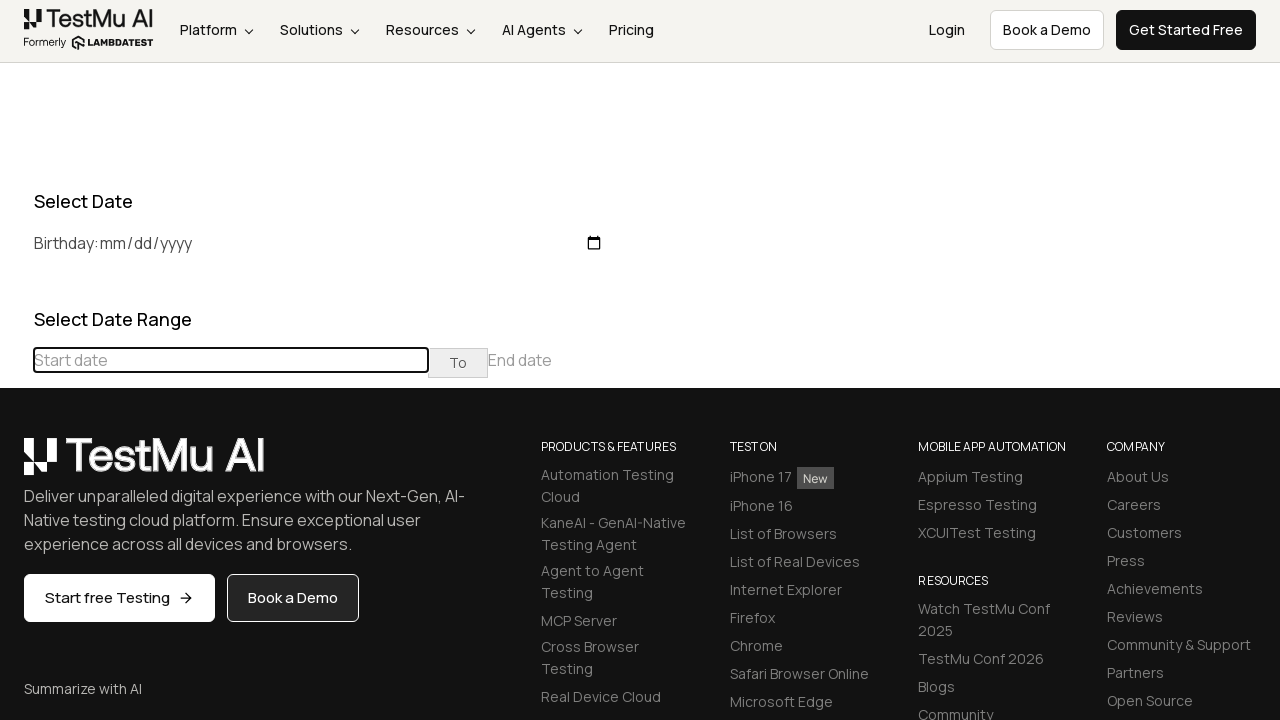

Waited for calendar animation to complete
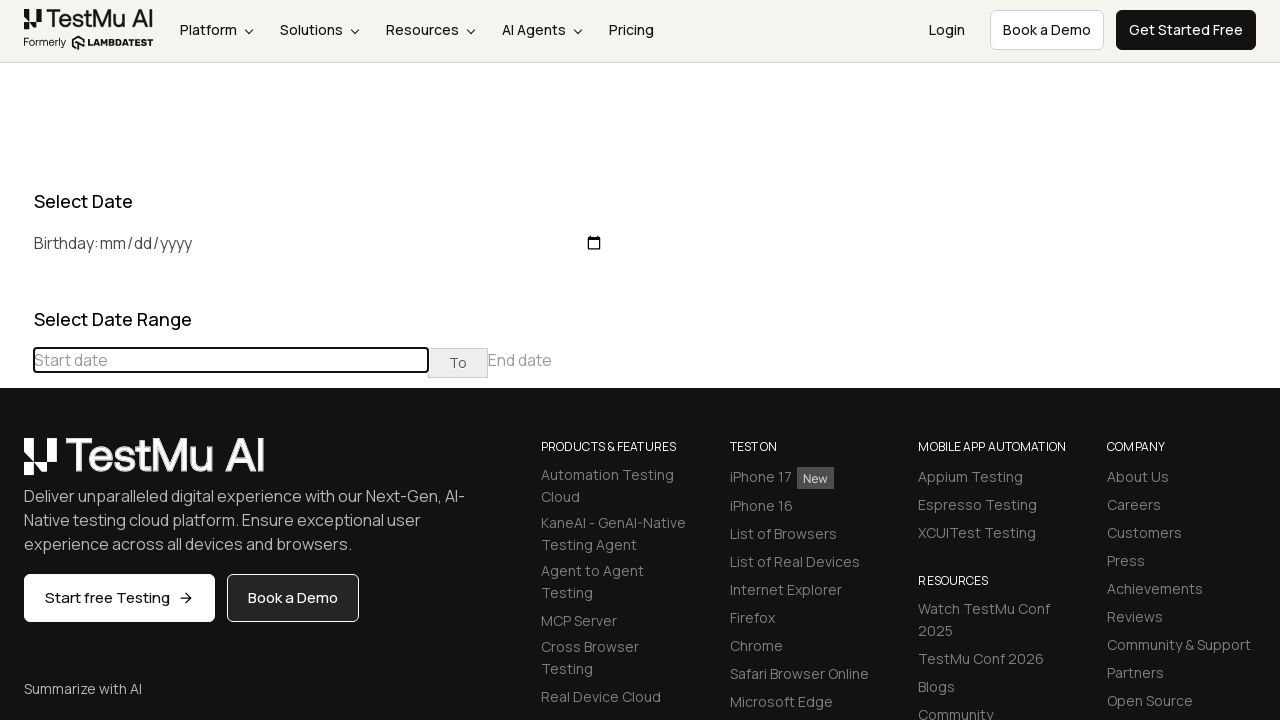

Clicked previous button to navigate backwards in calendar (current month: November 2020) at (16, 465) on (//table[@class='table-condensed']//th[@class='prev'])[1]
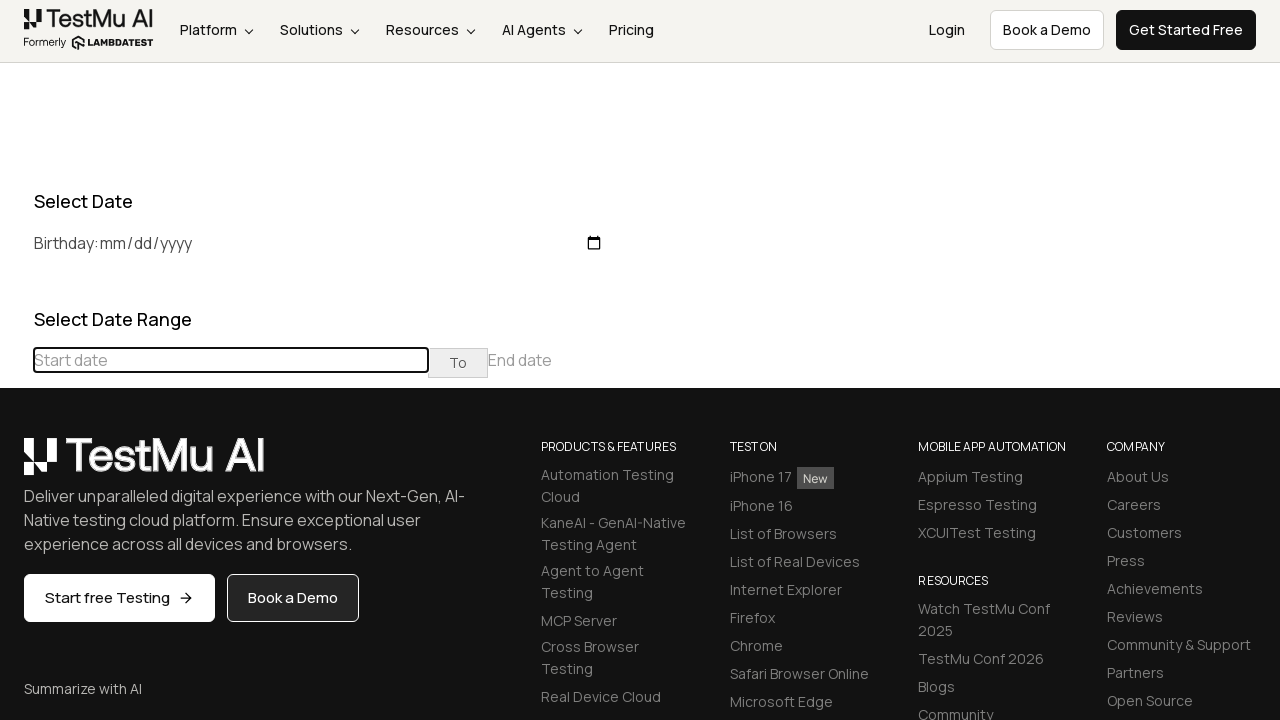

Waited for calendar animation to complete
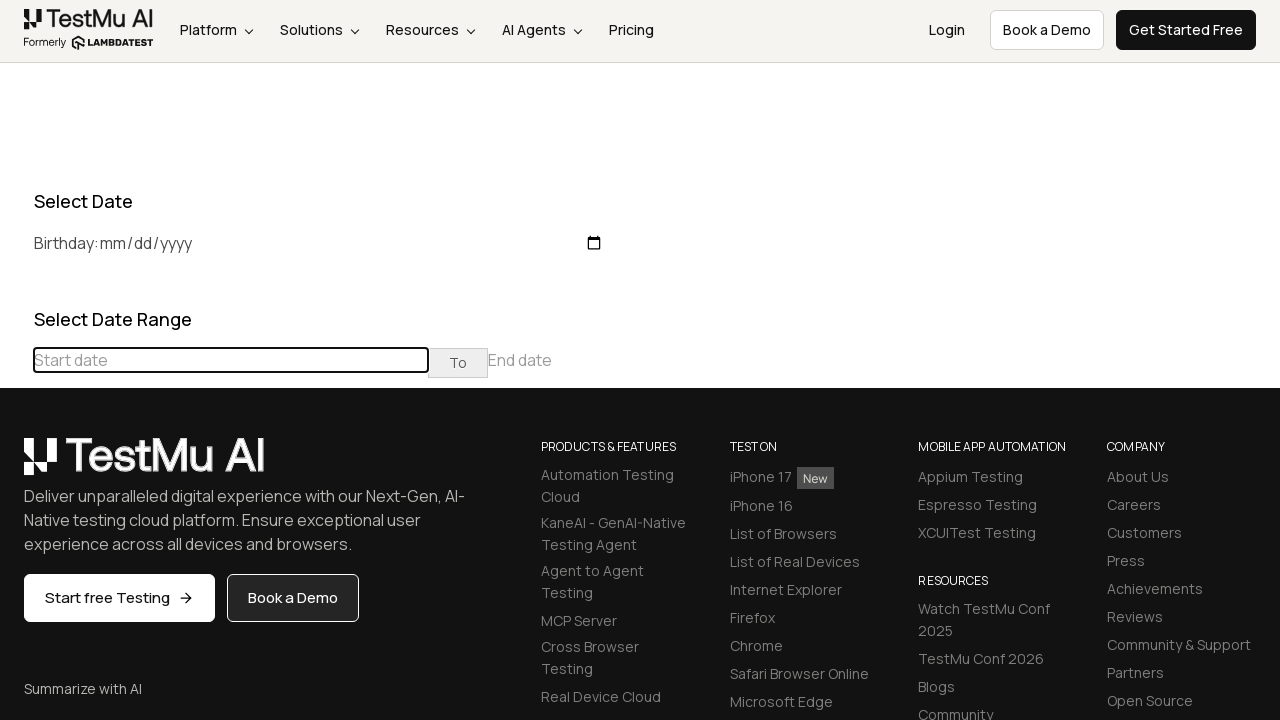

Clicked previous button to navigate backwards in calendar (current month: October 2020) at (16, 465) on (//table[@class='table-condensed']//th[@class='prev'])[1]
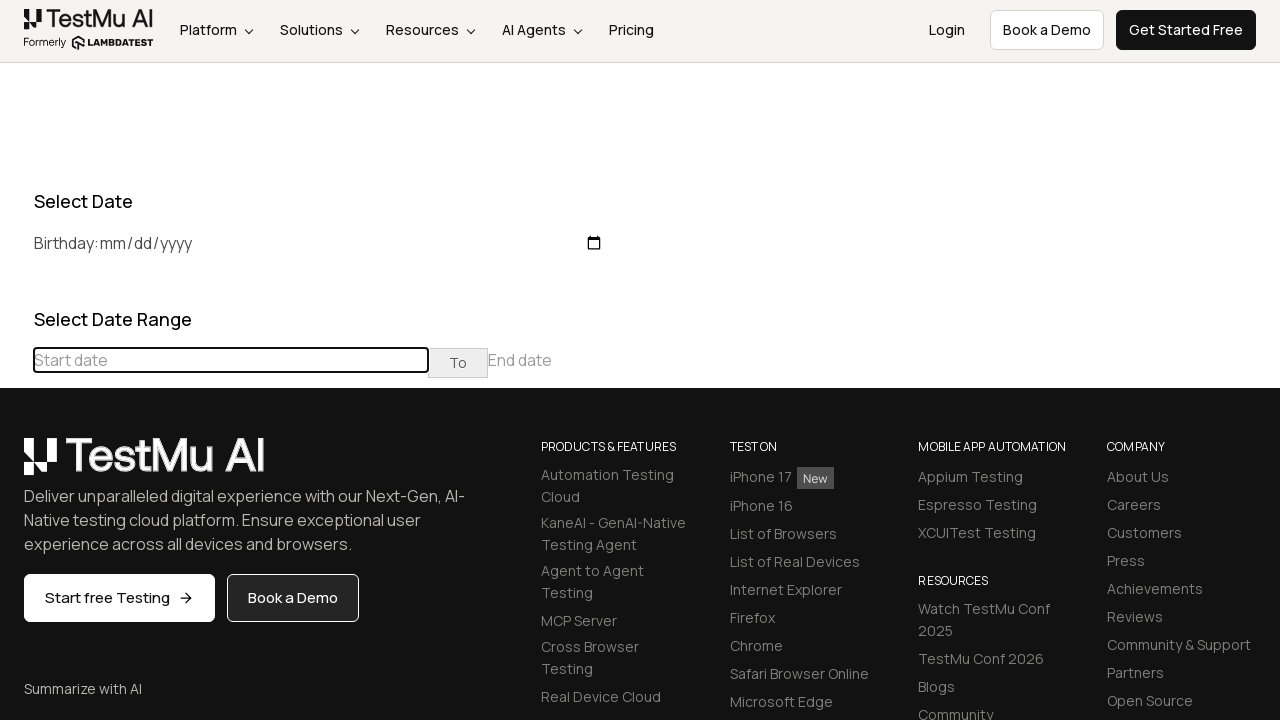

Waited for calendar animation to complete
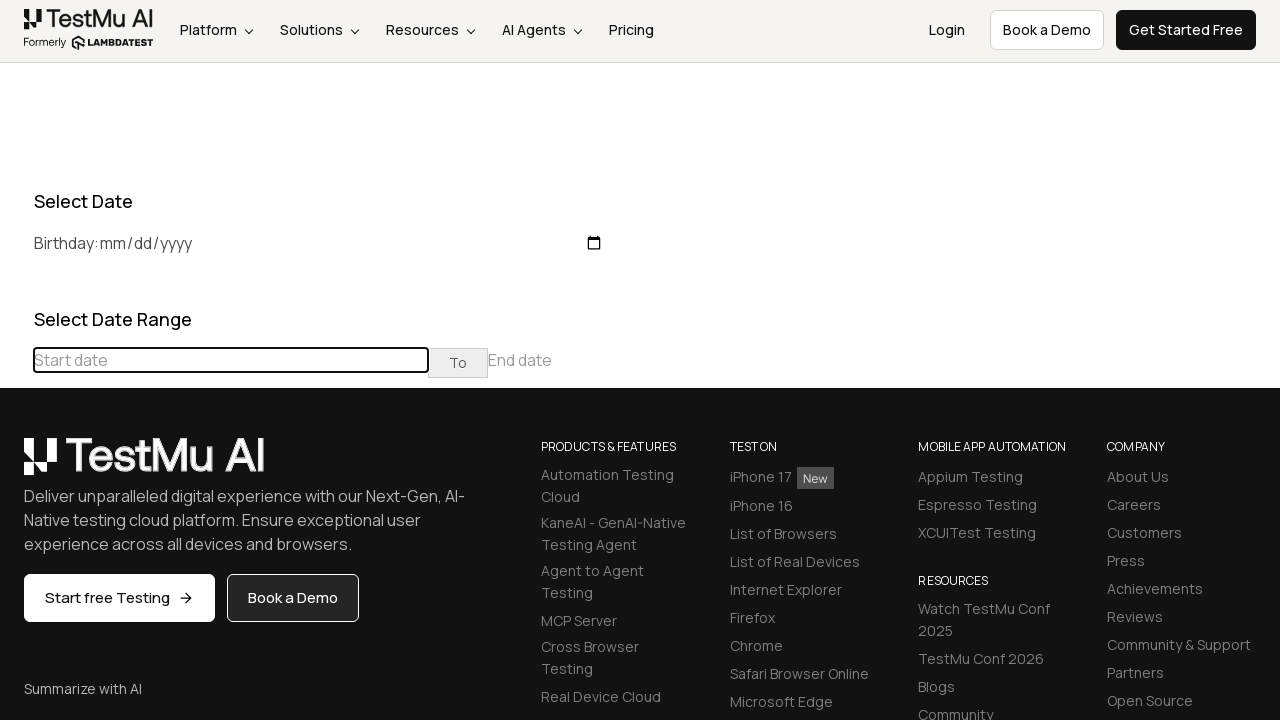

Clicked previous button to navigate backwards in calendar (current month: September 2020) at (16, 465) on (//table[@class='table-condensed']//th[@class='prev'])[1]
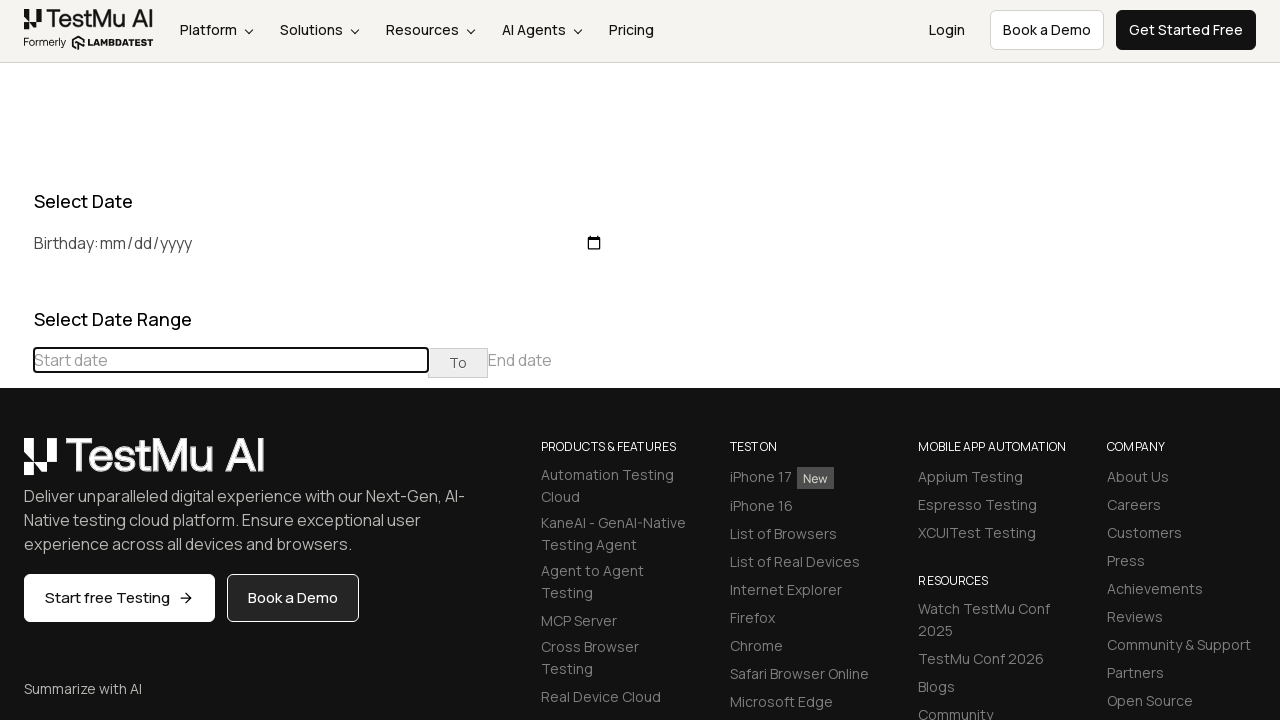

Waited for calendar animation to complete
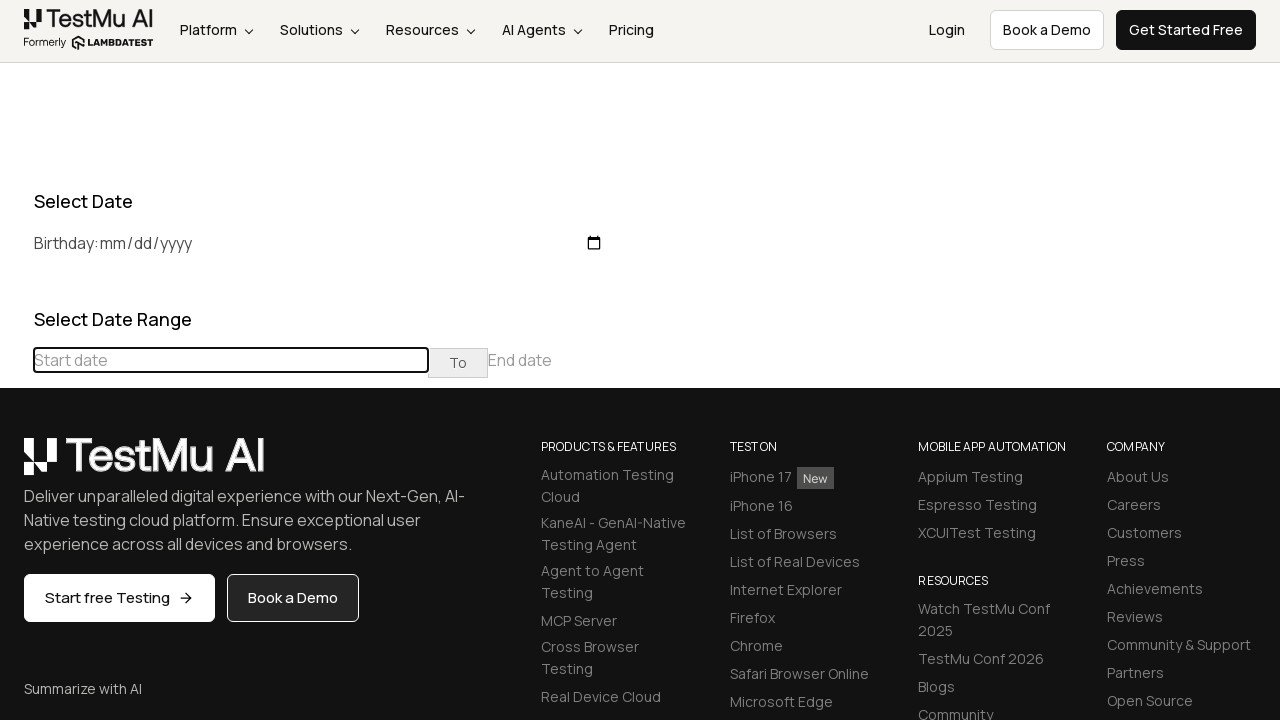

Clicked previous button to navigate backwards in calendar (current month: August 2020) at (16, 465) on (//table[@class='table-condensed']//th[@class='prev'])[1]
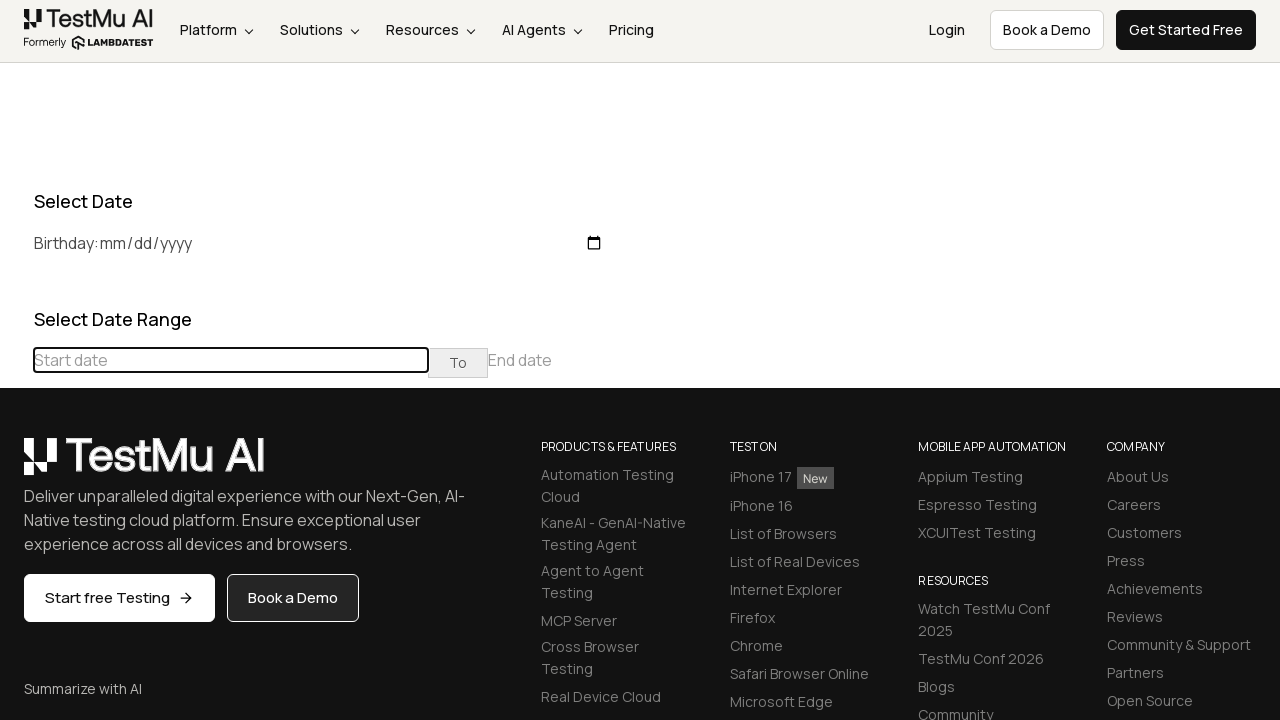

Waited for calendar animation to complete
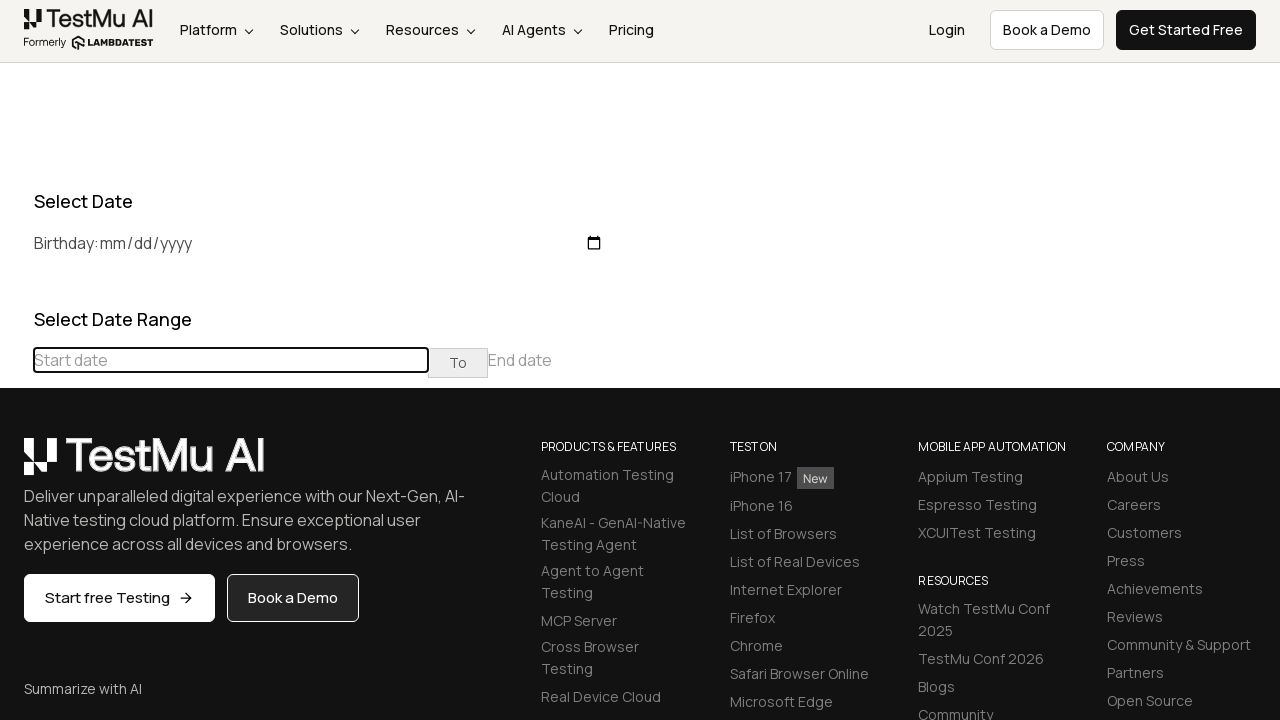

Clicked previous button to navigate backwards in calendar (current month: July 2020) at (16, 465) on (//table[@class='table-condensed']//th[@class='prev'])[1]
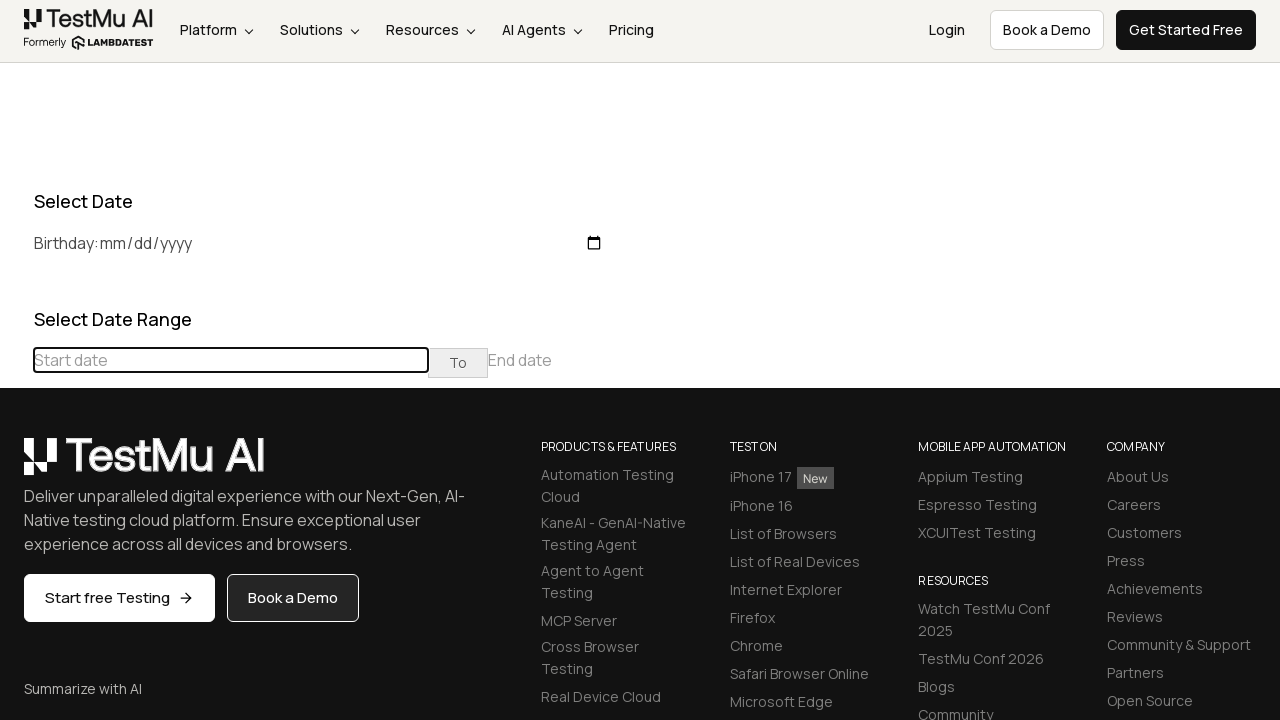

Waited for calendar animation to complete
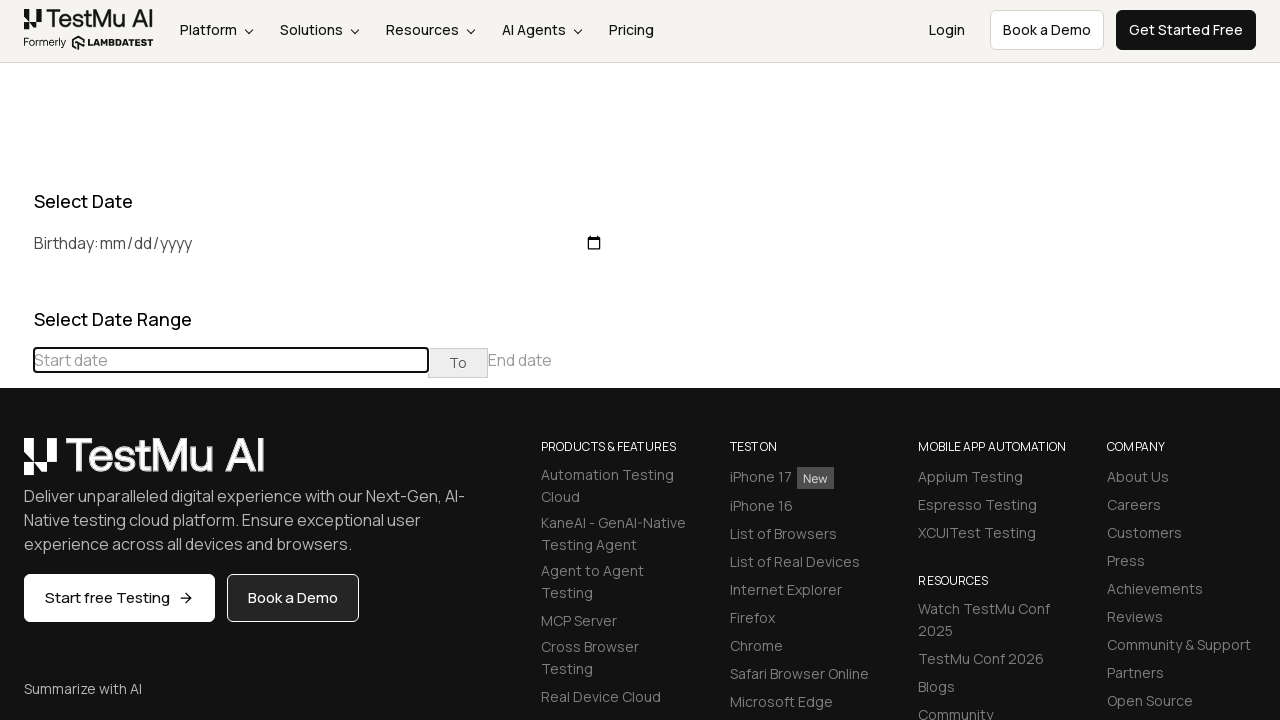

Clicked previous button to navigate backwards in calendar (current month: June 2020) at (16, 465) on (//table[@class='table-condensed']//th[@class='prev'])[1]
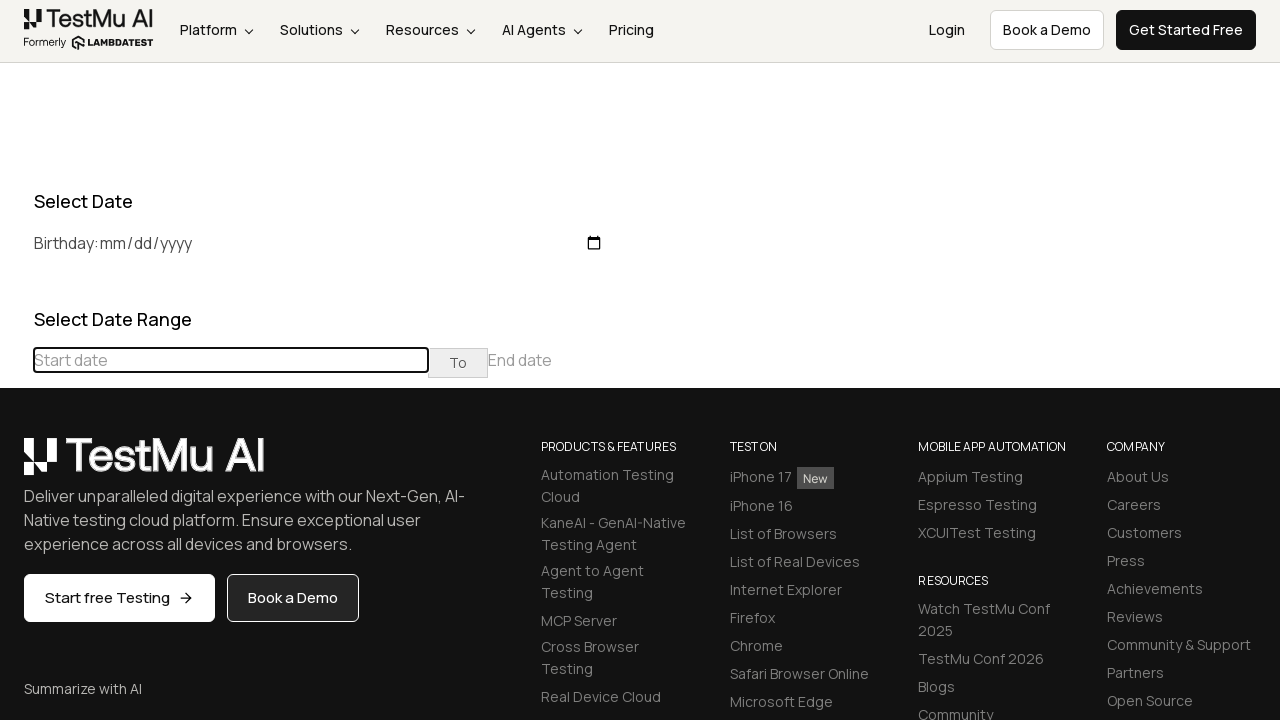

Waited for calendar animation to complete
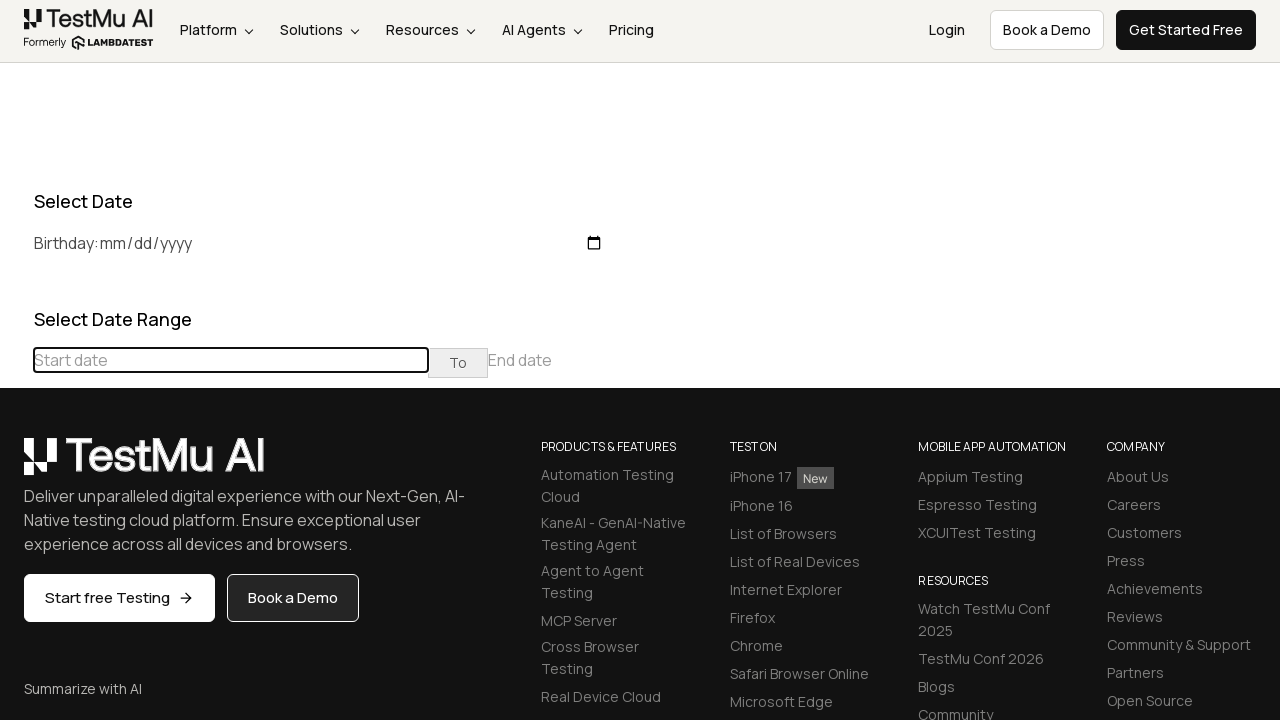

Clicked previous button to navigate backwards in calendar (current month: May 2020) at (16, 465) on (//table[@class='table-condensed']//th[@class='prev'])[1]
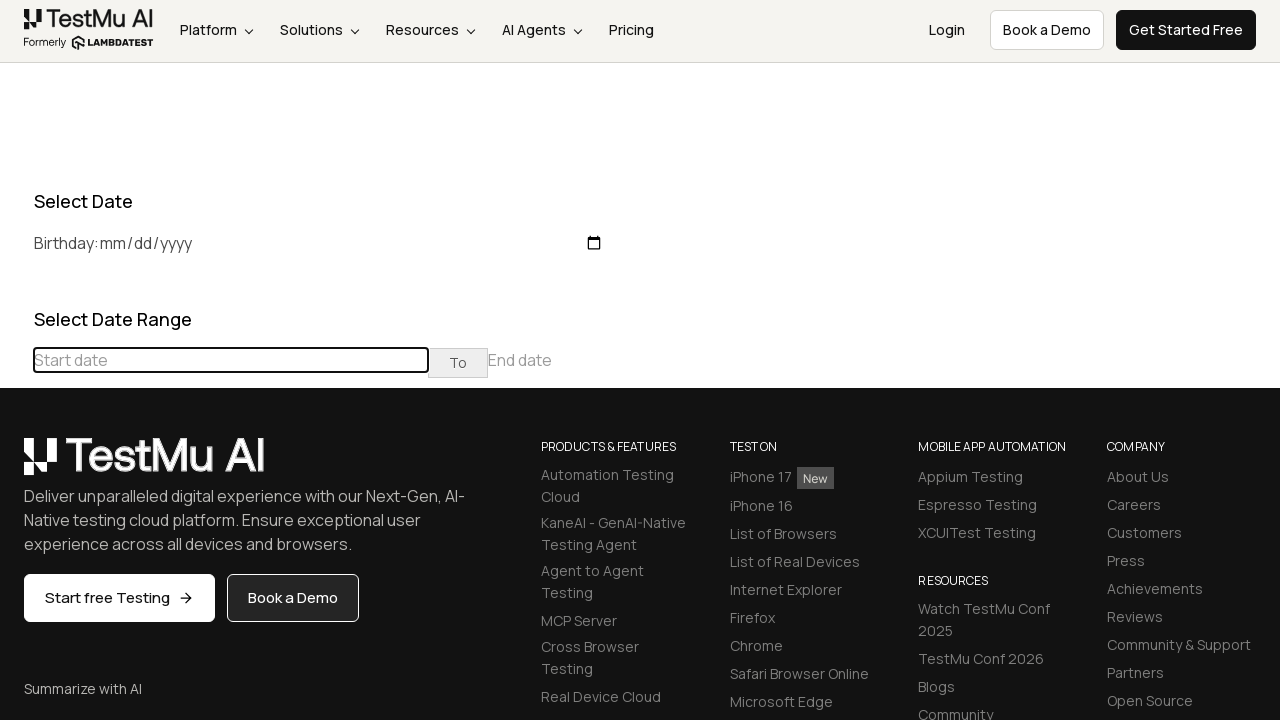

Waited for calendar animation to complete
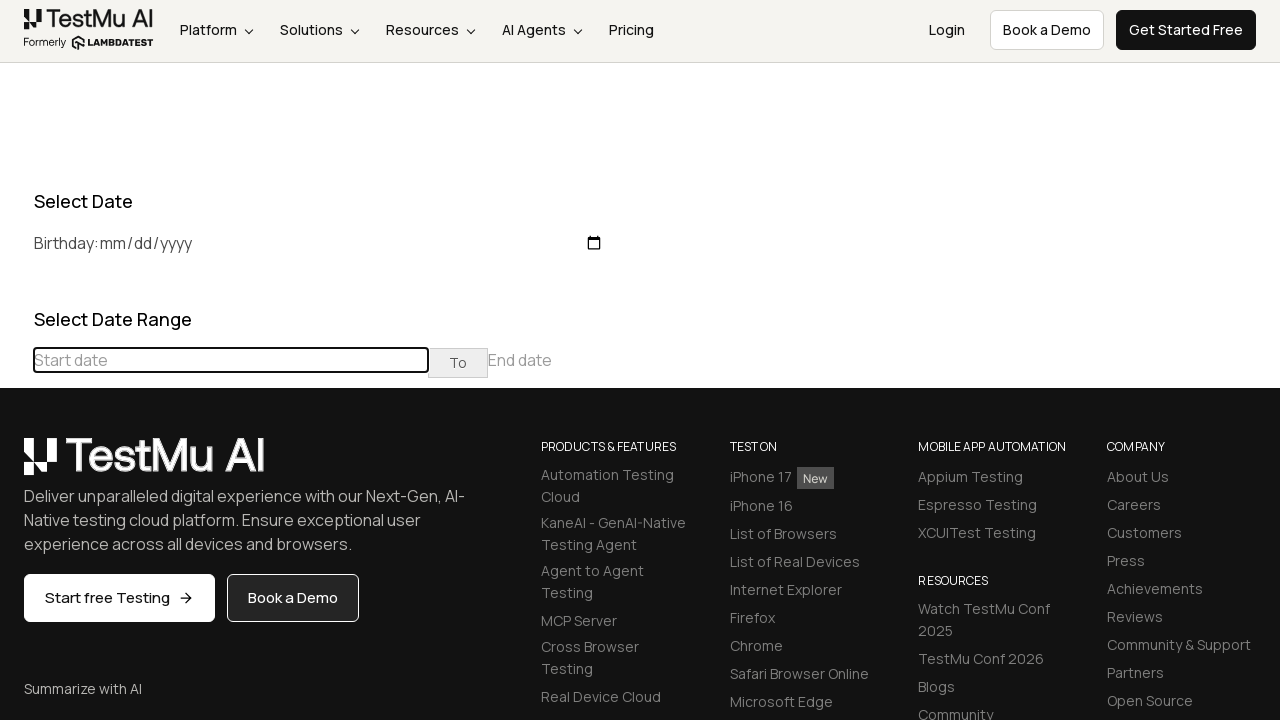

Clicked previous button to navigate backwards in calendar (current month: April 2020) at (16, 465) on (//table[@class='table-condensed']//th[@class='prev'])[1]
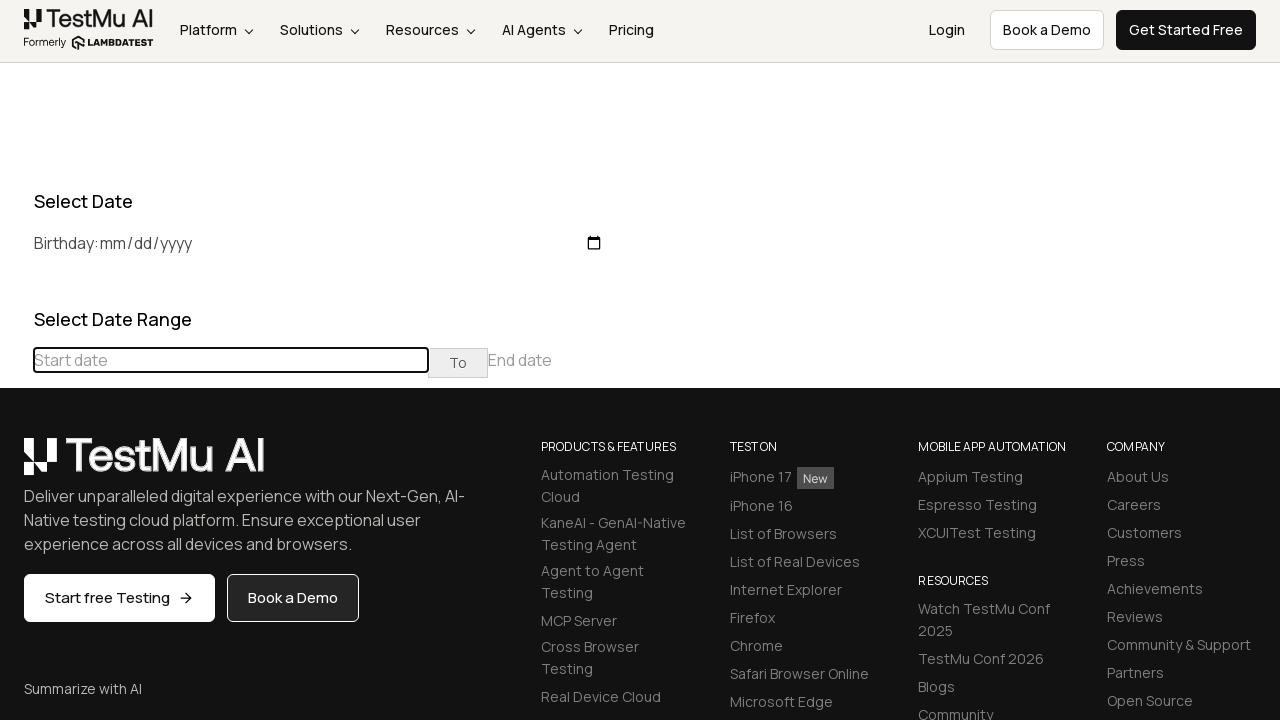

Waited for calendar animation to complete
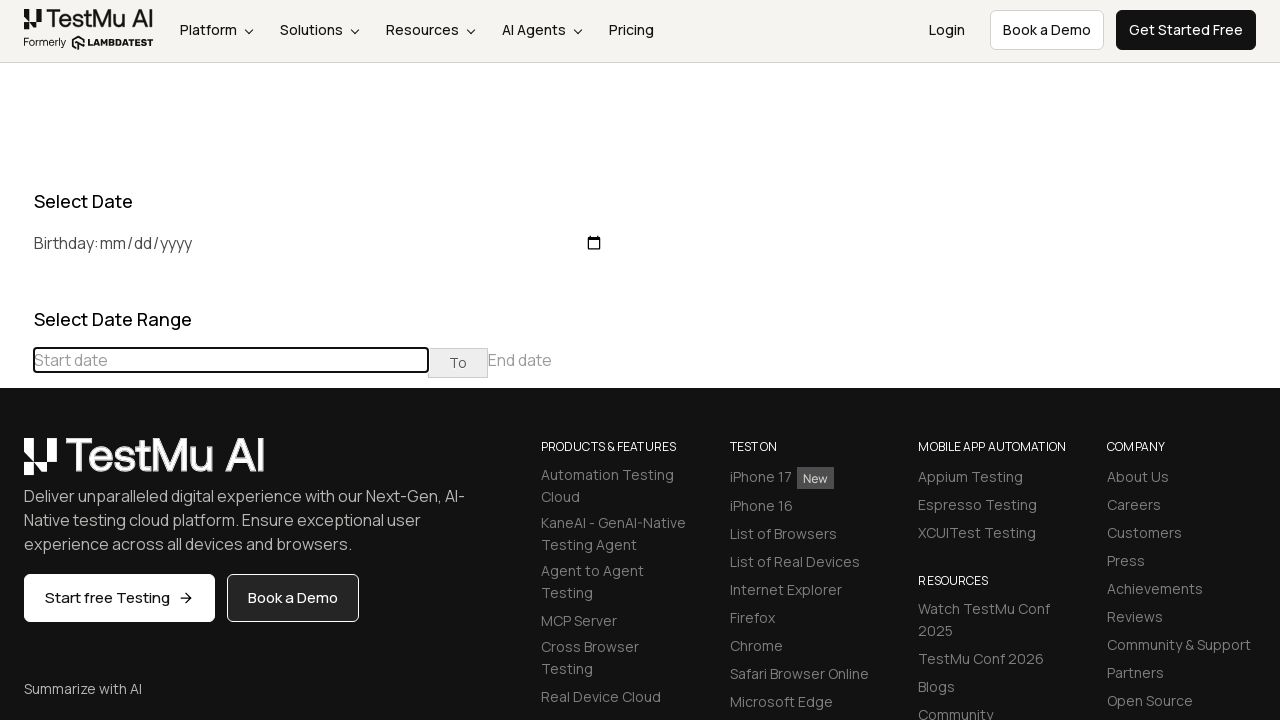

Clicked previous button to navigate backwards in calendar (current month: March 2020) at (16, 465) on (//table[@class='table-condensed']//th[@class='prev'])[1]
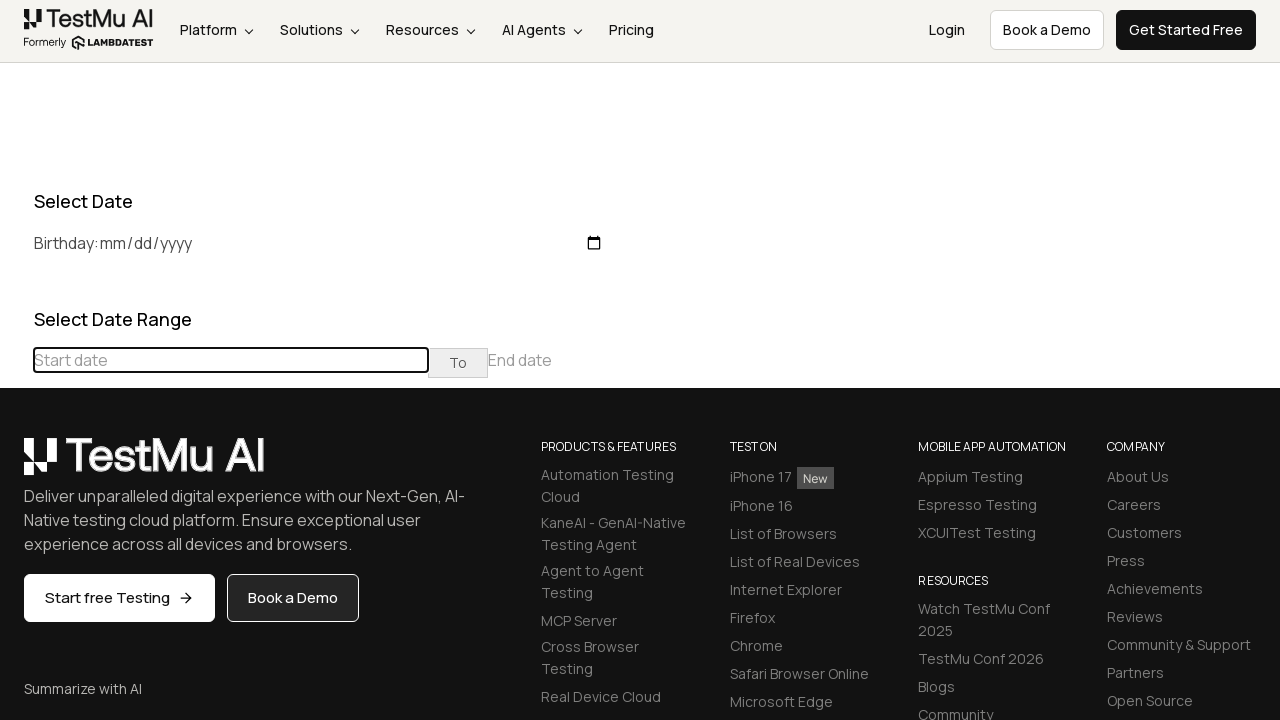

Waited for calendar animation to complete
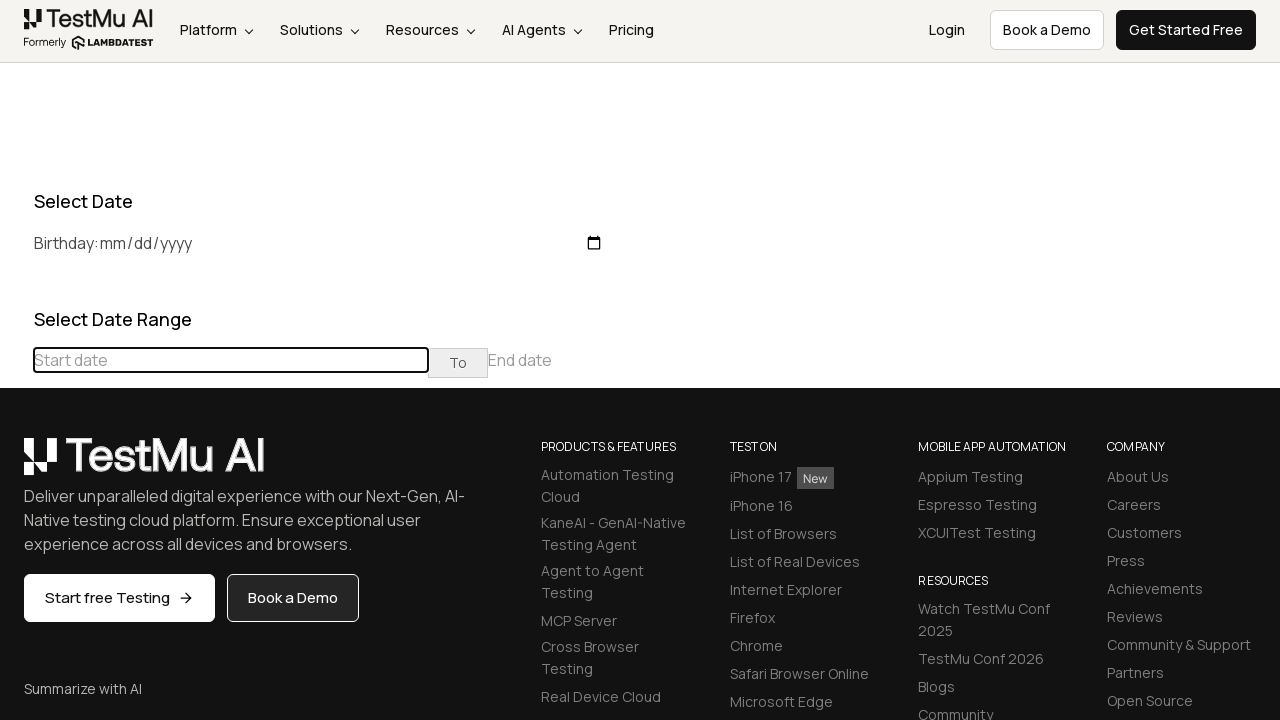

Clicked previous button to navigate backwards in calendar (current month: February 2020) at (16, 465) on (//table[@class='table-condensed']//th[@class='prev'])[1]
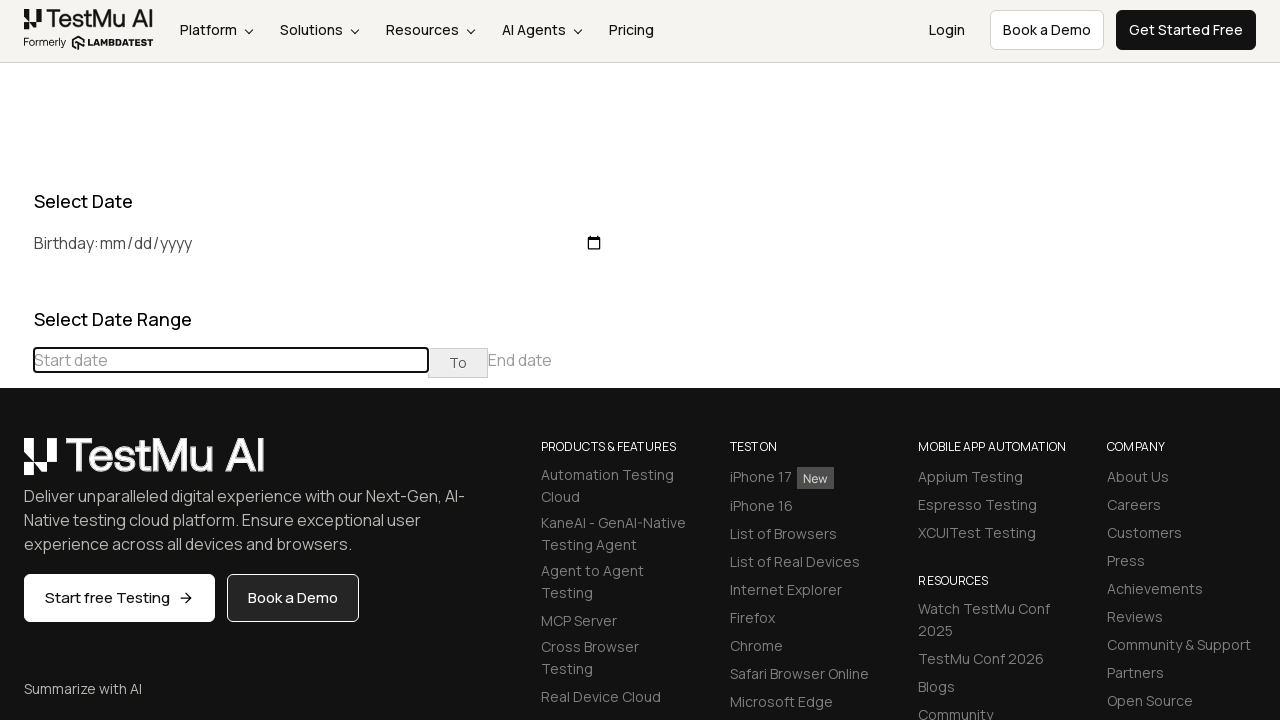

Waited for calendar animation to complete
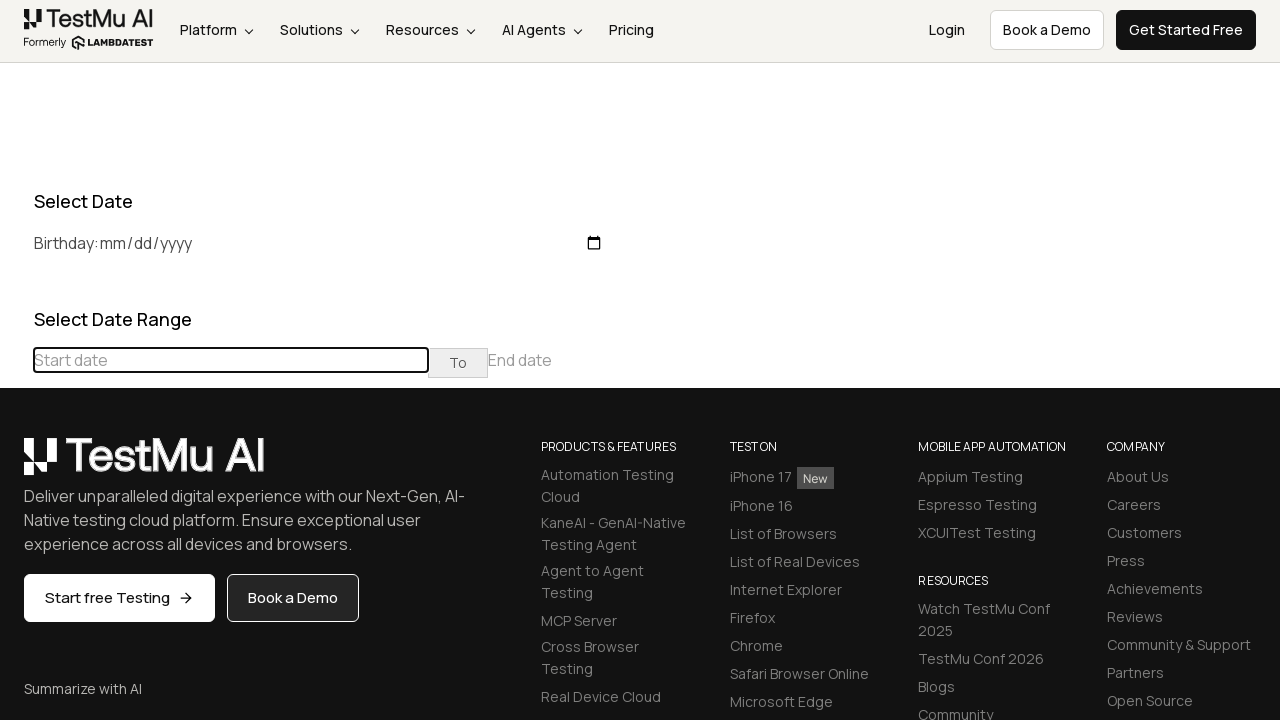

Clicked previous button to navigate backwards in calendar (current month: January 2020) at (16, 465) on (//table[@class='table-condensed']//th[@class='prev'])[1]
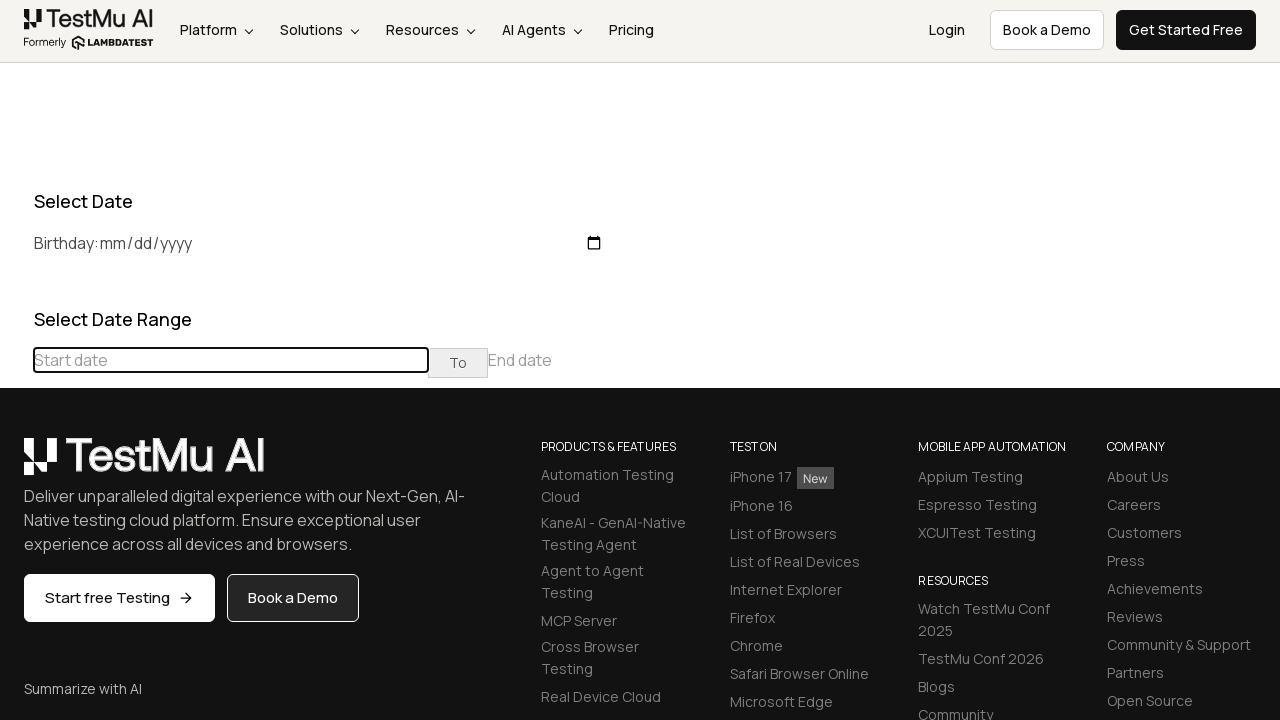

Waited for calendar animation to complete
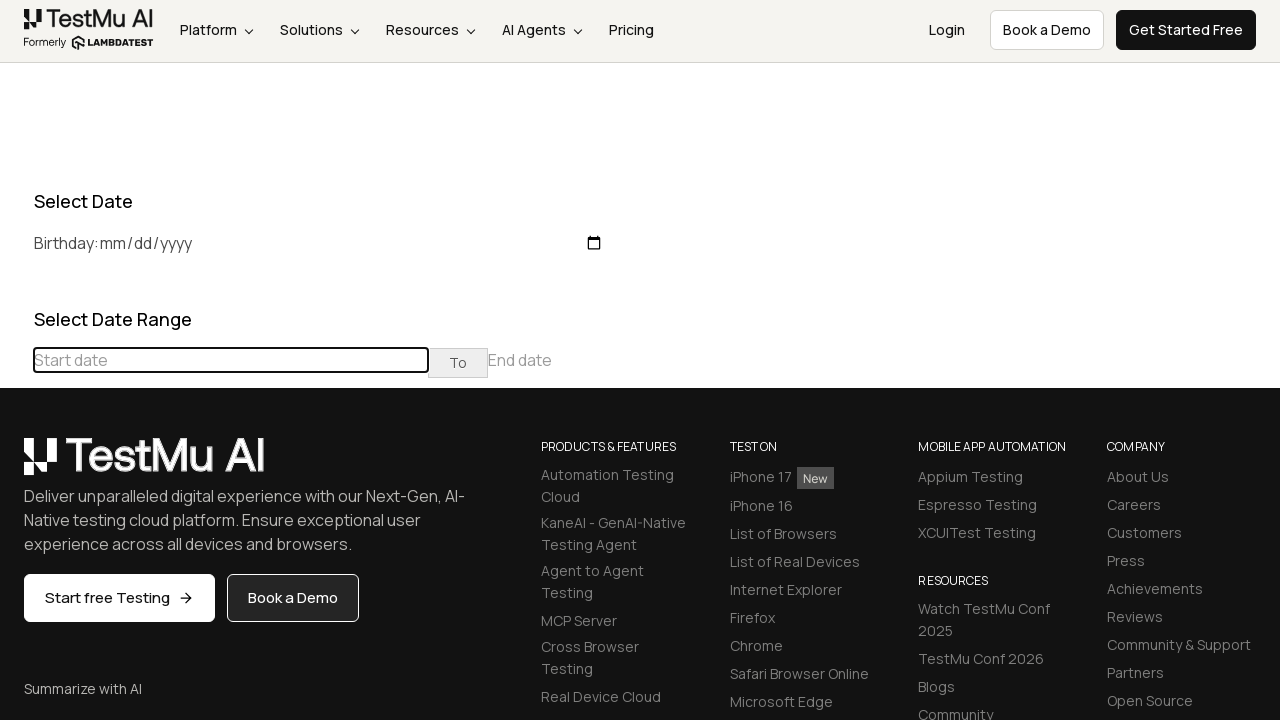

Clicked previous button to navigate backwards in calendar (current month: December 2019) at (16, 465) on (//table[@class='table-condensed']//th[@class='prev'])[1]
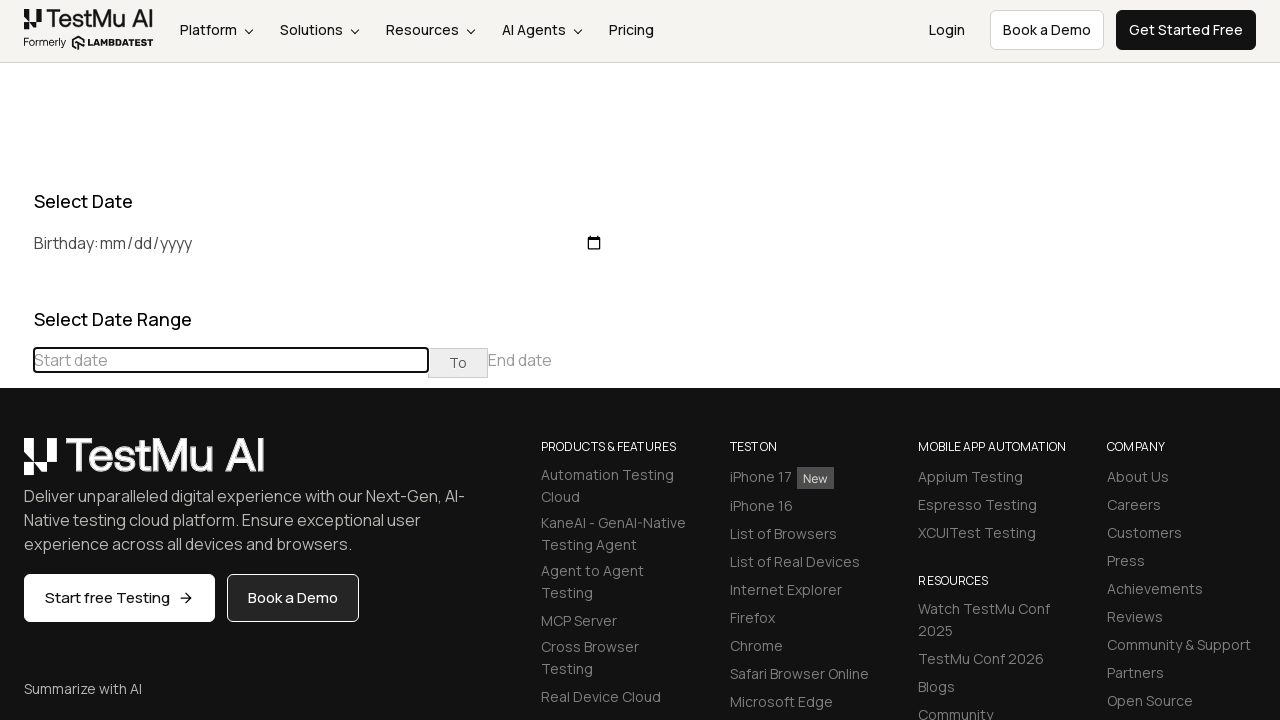

Waited for calendar animation to complete
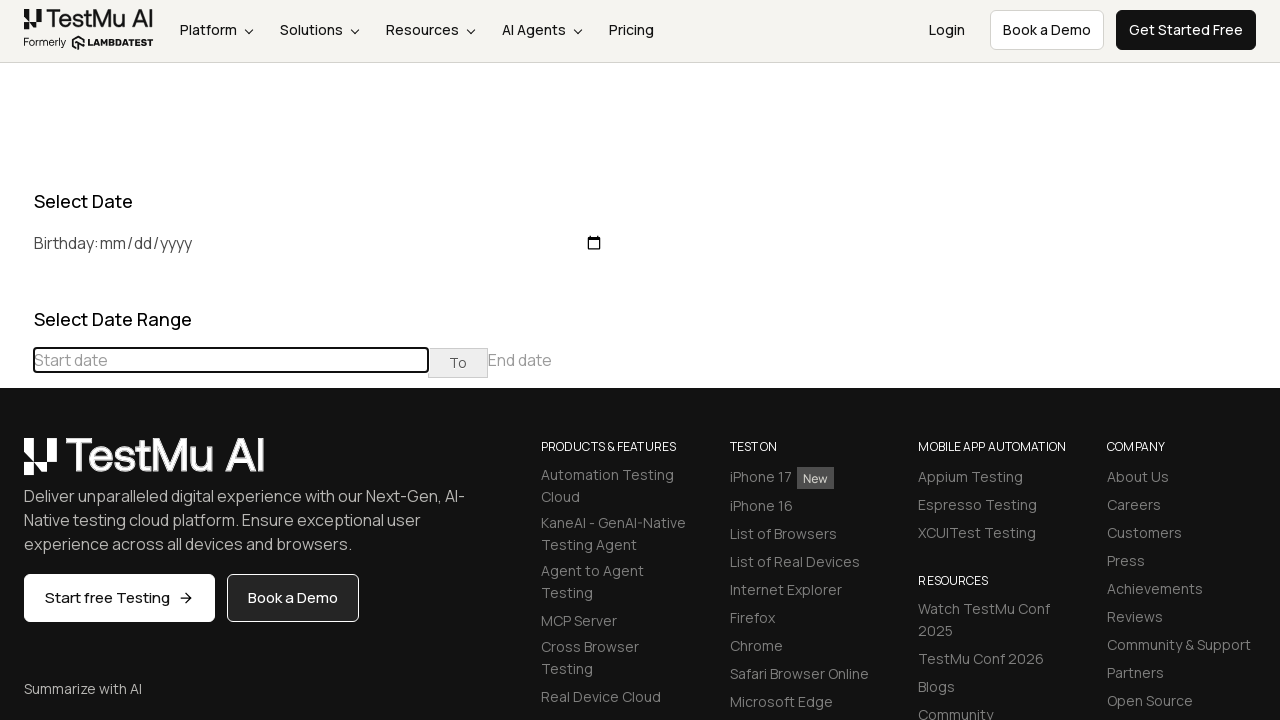

Clicked previous button to navigate backwards in calendar (current month: November 2019) at (16, 465) on (//table[@class='table-condensed']//th[@class='prev'])[1]
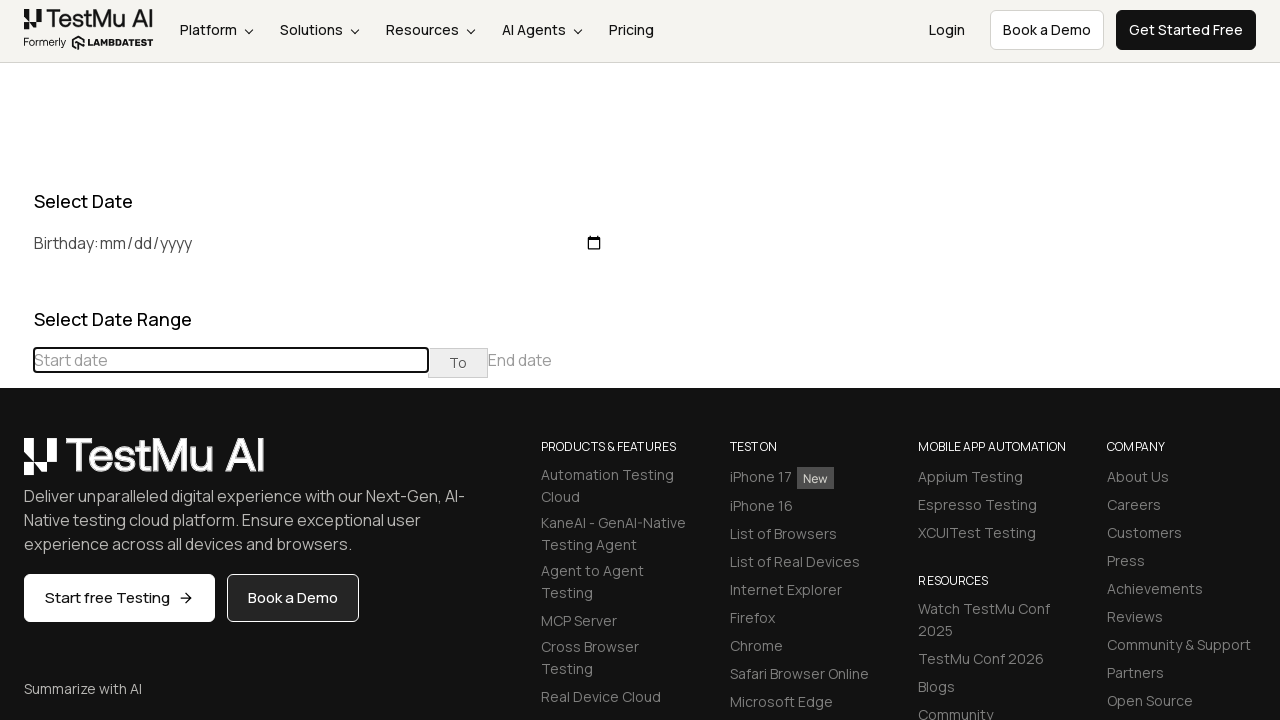

Waited for calendar animation to complete
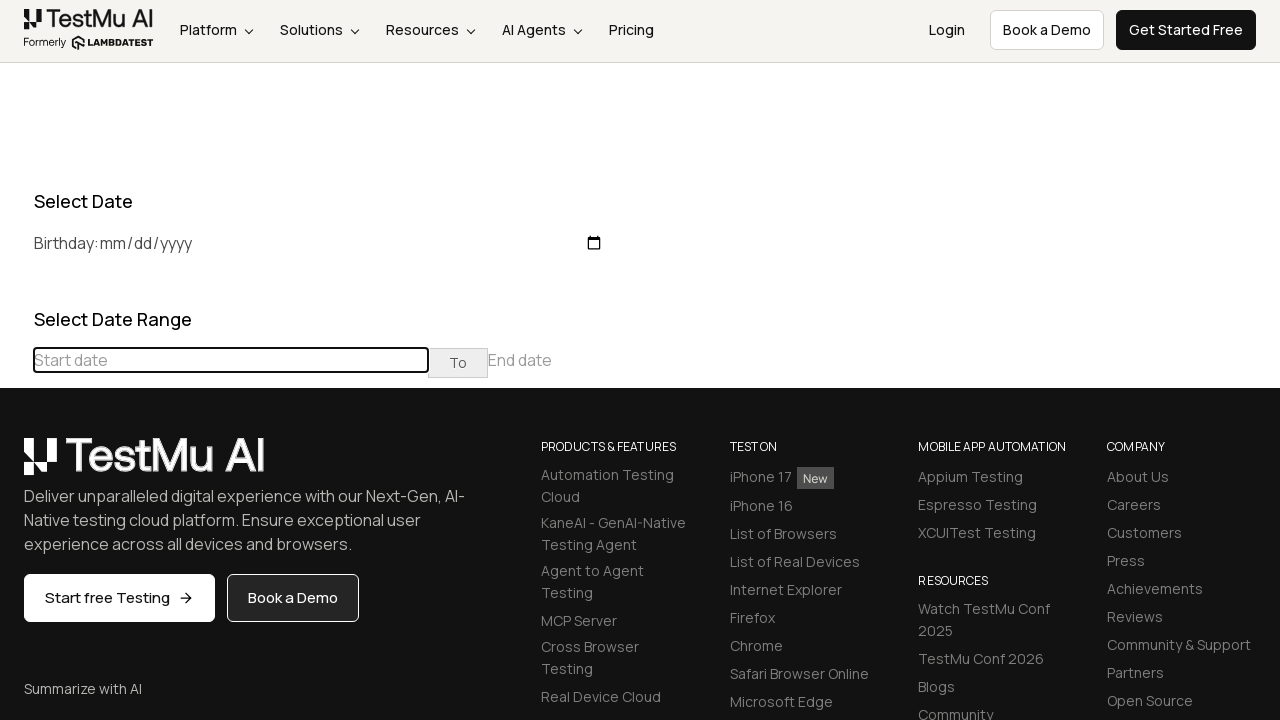

Clicked previous button to navigate backwards in calendar (current month: October 2019) at (16, 465) on (//table[@class='table-condensed']//th[@class='prev'])[1]
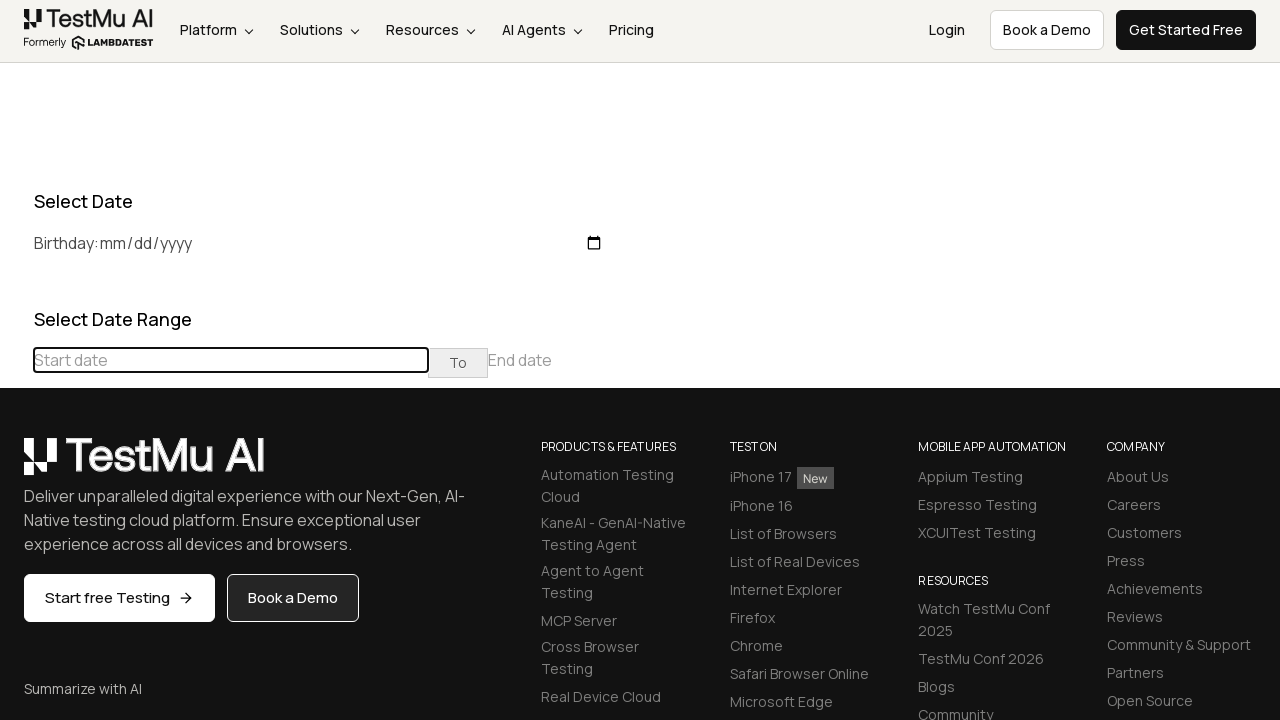

Waited for calendar animation to complete
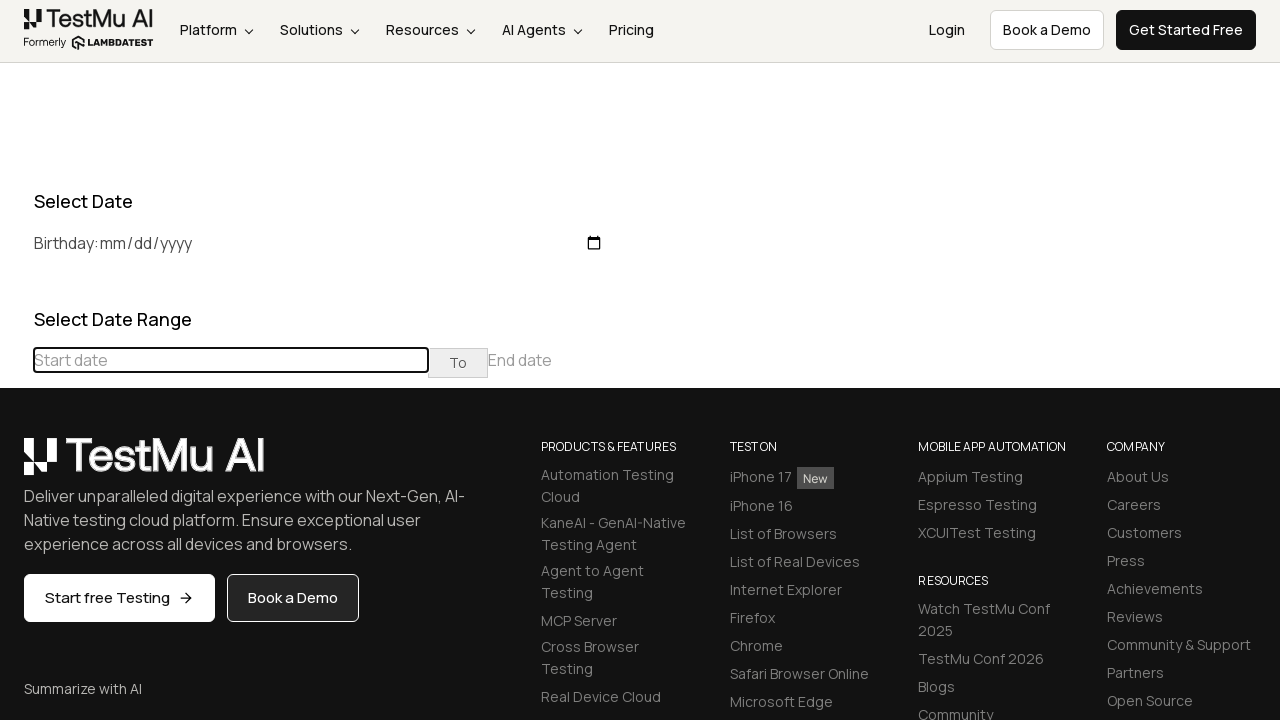

Clicked previous button to navigate backwards in calendar (current month: September 2019) at (16, 465) on (//table[@class='table-condensed']//th[@class='prev'])[1]
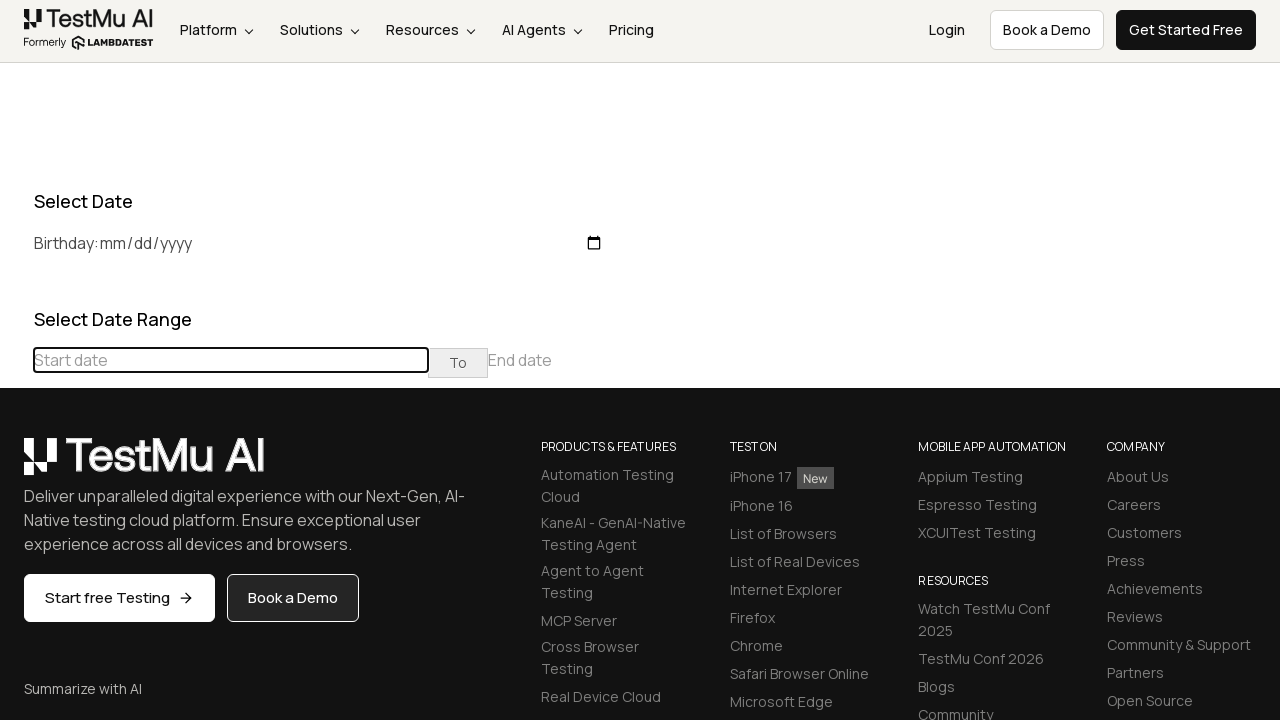

Waited for calendar animation to complete
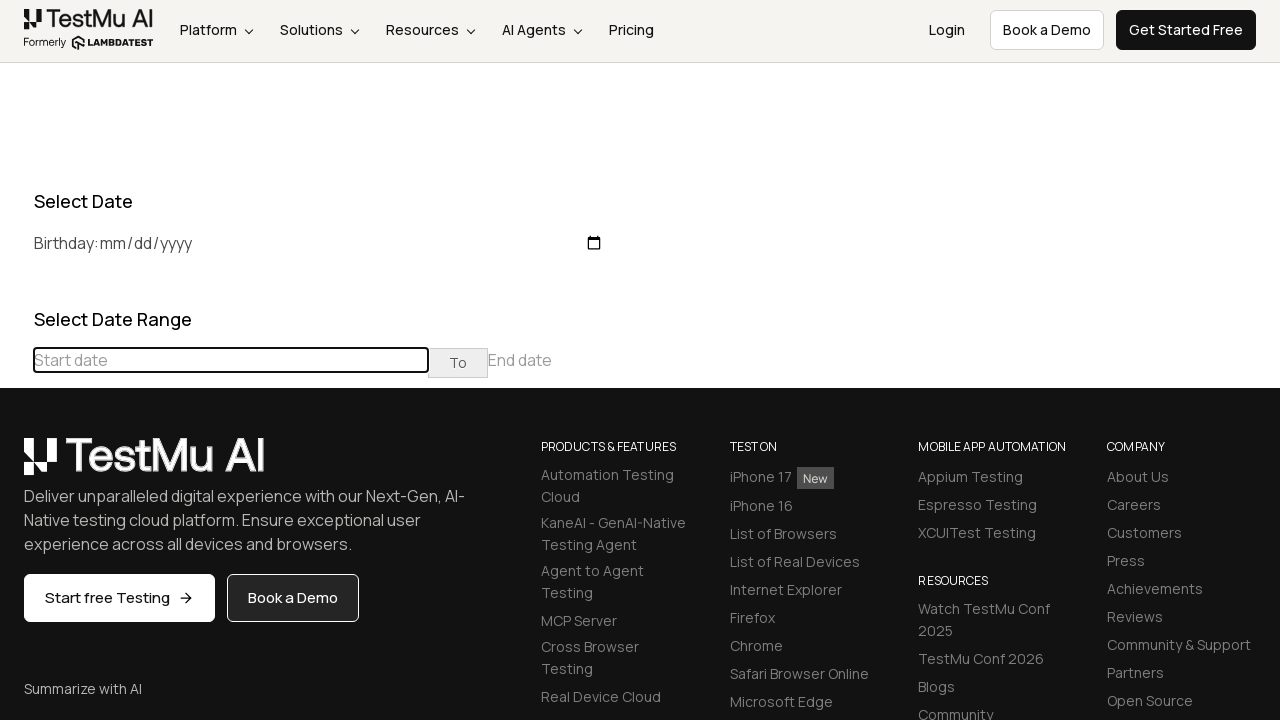

Clicked previous button to navigate backwards in calendar (current month: August 2019) at (16, 465) on (//table[@class='table-condensed']//th[@class='prev'])[1]
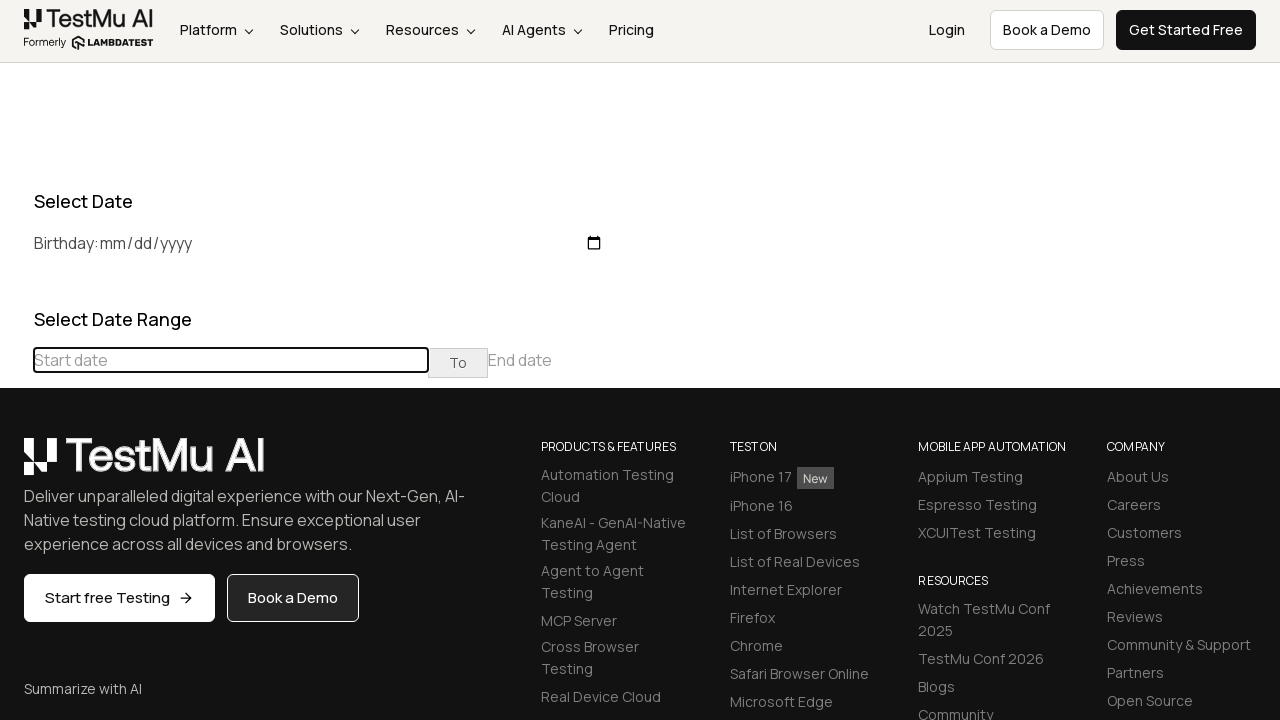

Waited for calendar animation to complete
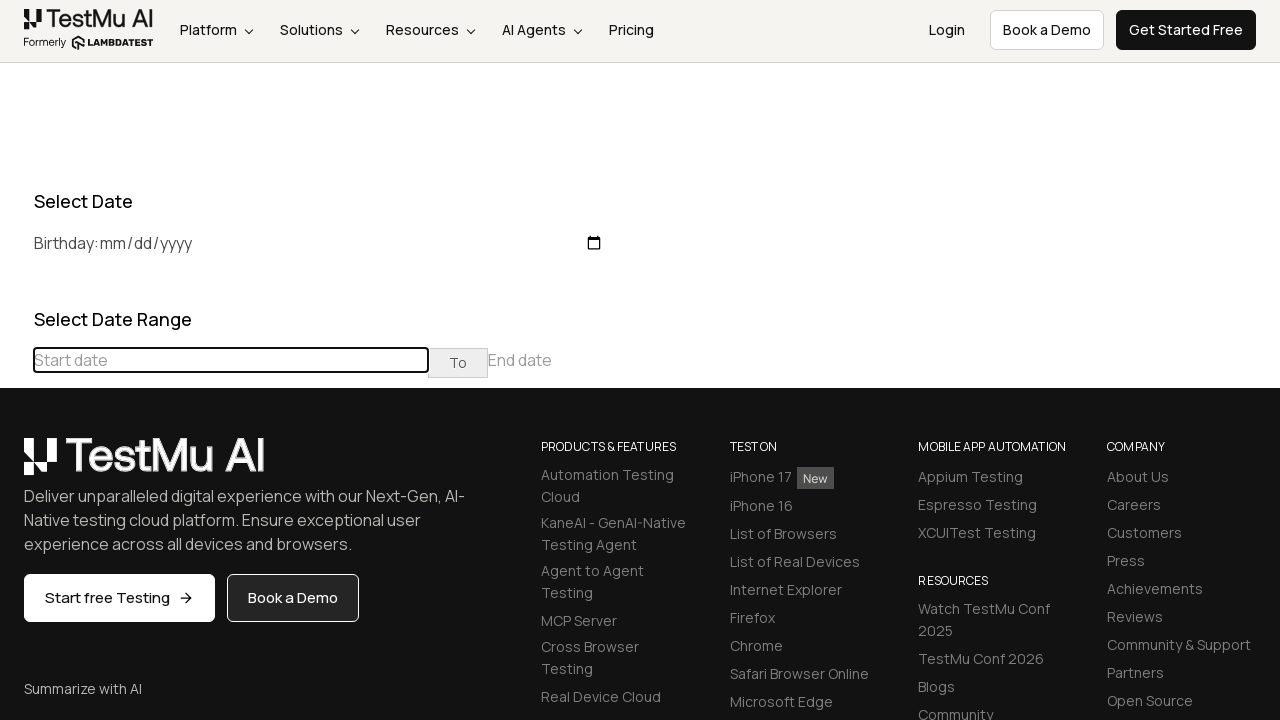

Clicked previous button to navigate backwards in calendar (current month: July 2019) at (16, 465) on (//table[@class='table-condensed']//th[@class='prev'])[1]
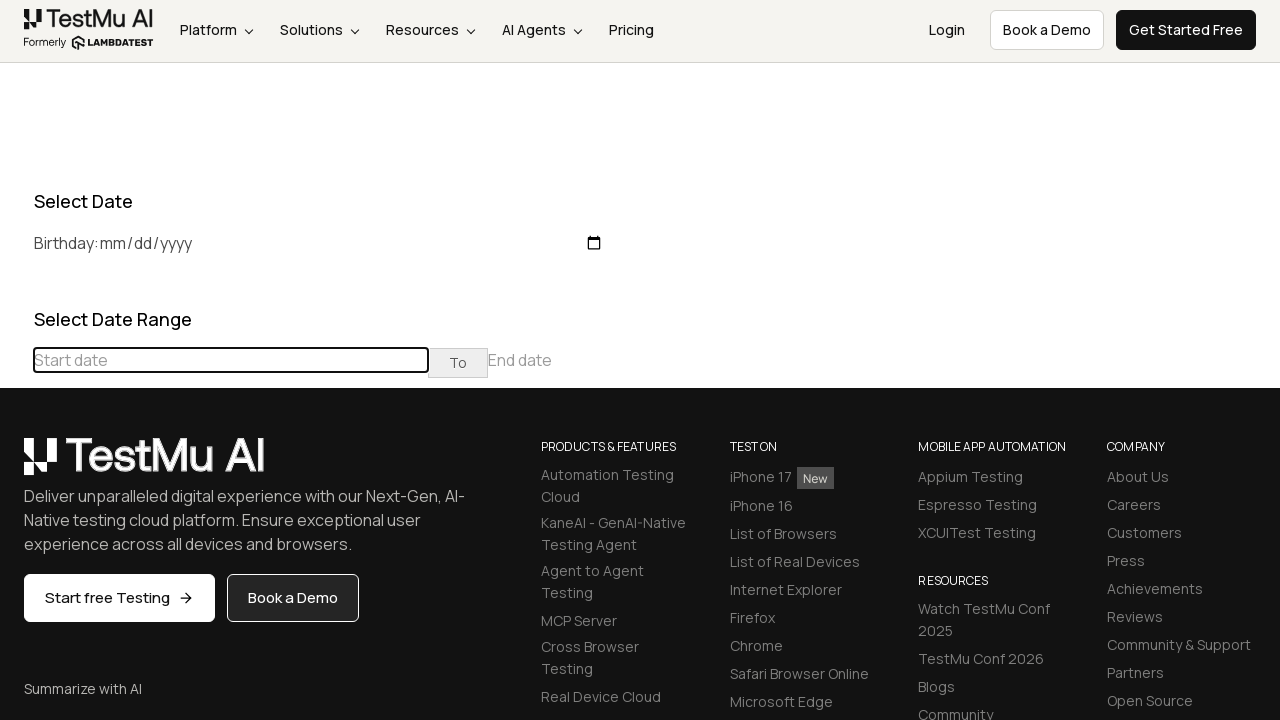

Waited for calendar animation to complete
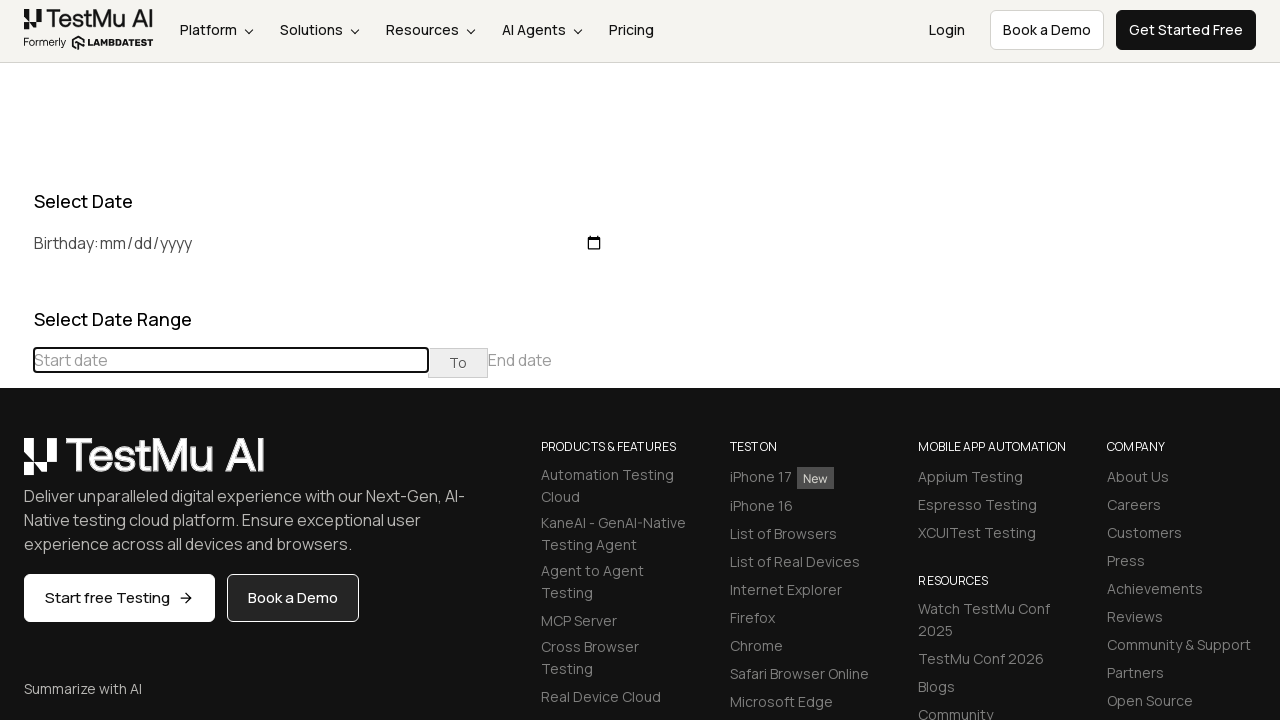

Clicked previous button to navigate backwards in calendar (current month: June 2019) at (16, 465) on (//table[@class='table-condensed']//th[@class='prev'])[1]
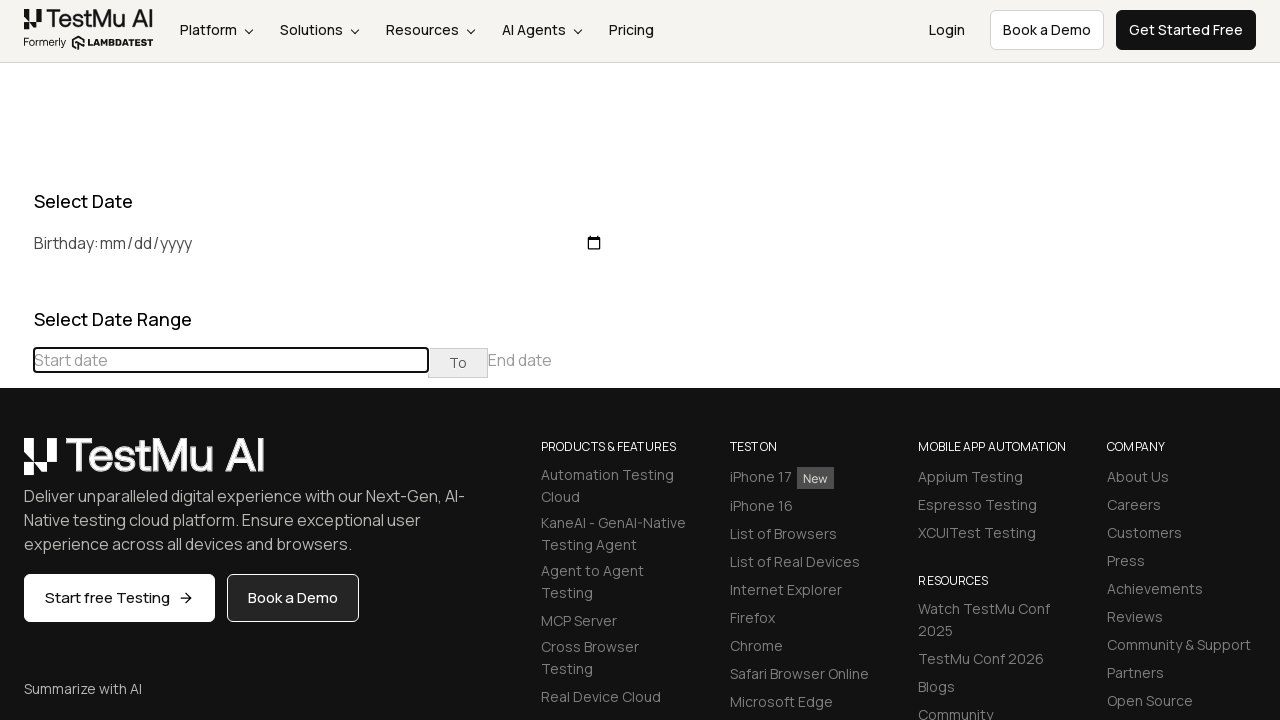

Waited for calendar animation to complete
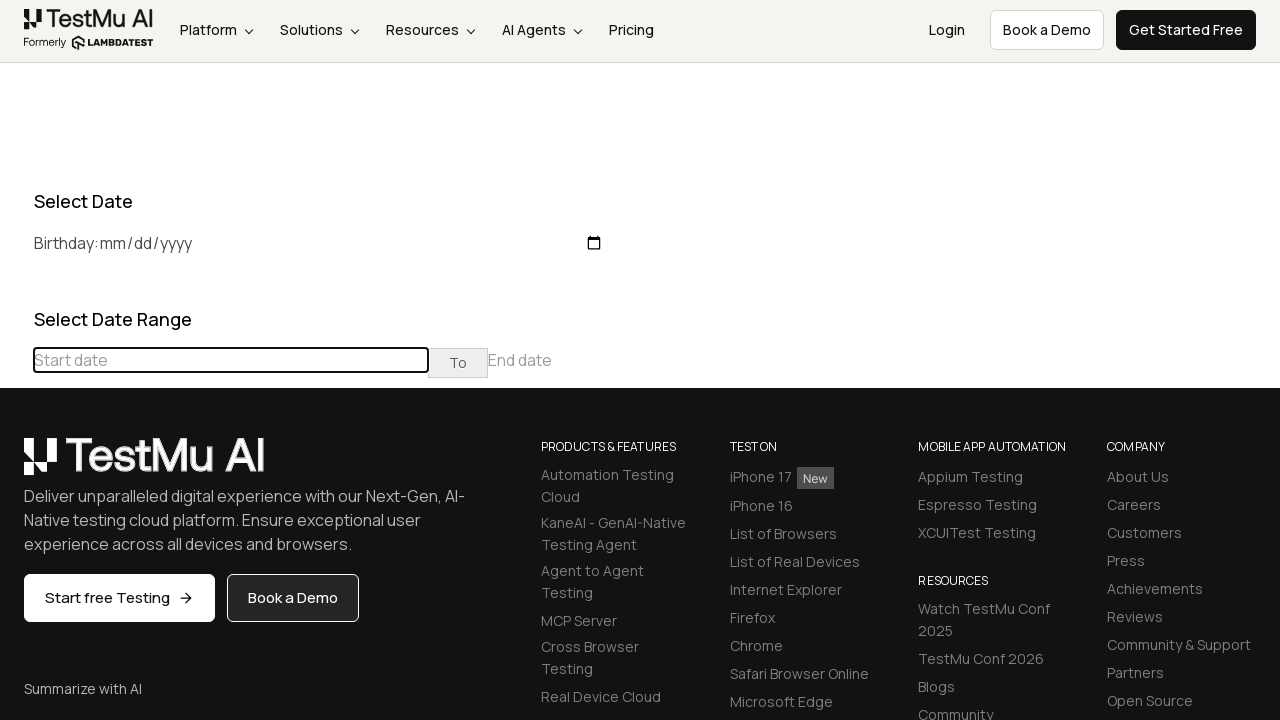

Clicked previous button to navigate backwards in calendar (current month: May 2019) at (16, 465) on (//table[@class='table-condensed']//th[@class='prev'])[1]
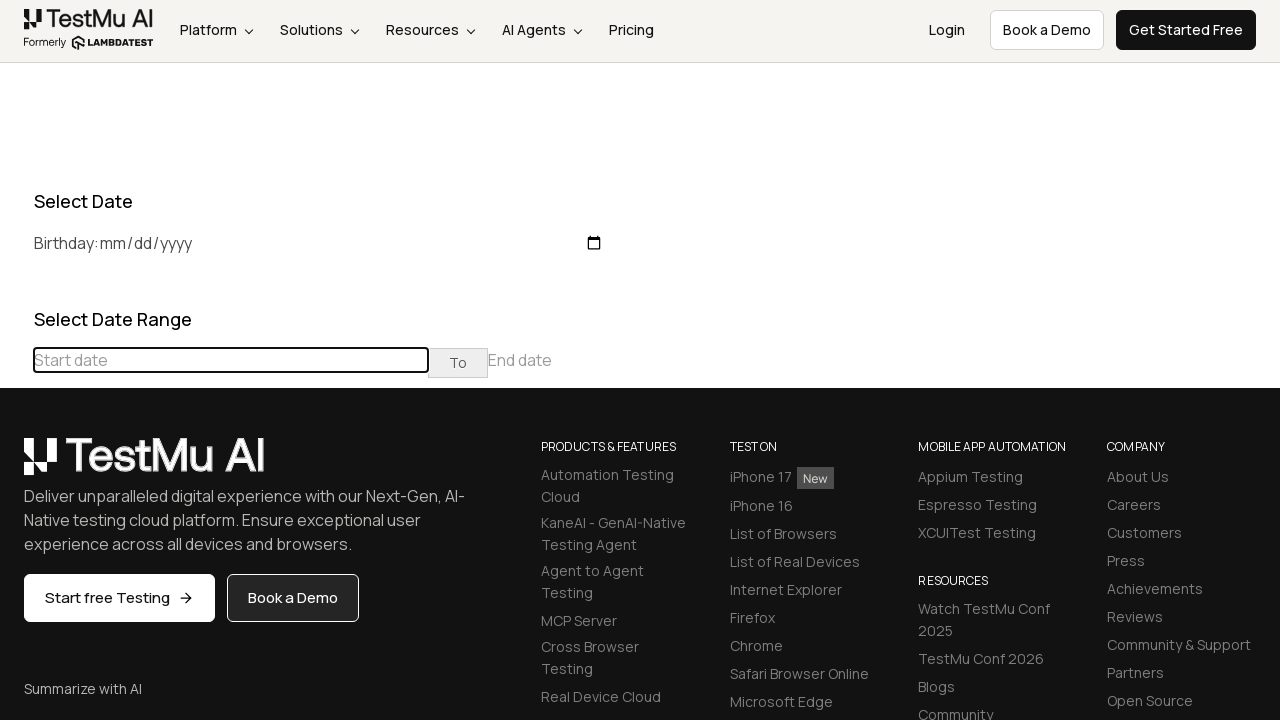

Waited for calendar animation to complete
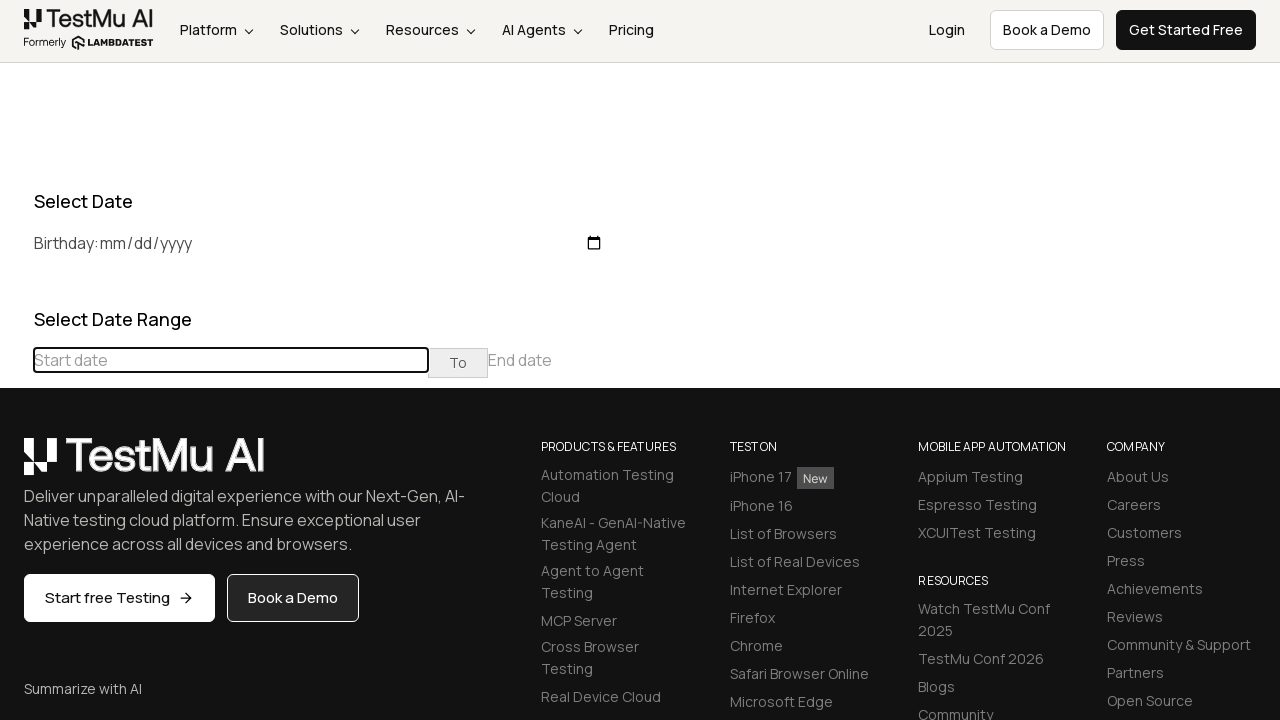

Selected day 15 from the calendar in May 2019 at (119, 601) on //td[@class='day'][text()='15']
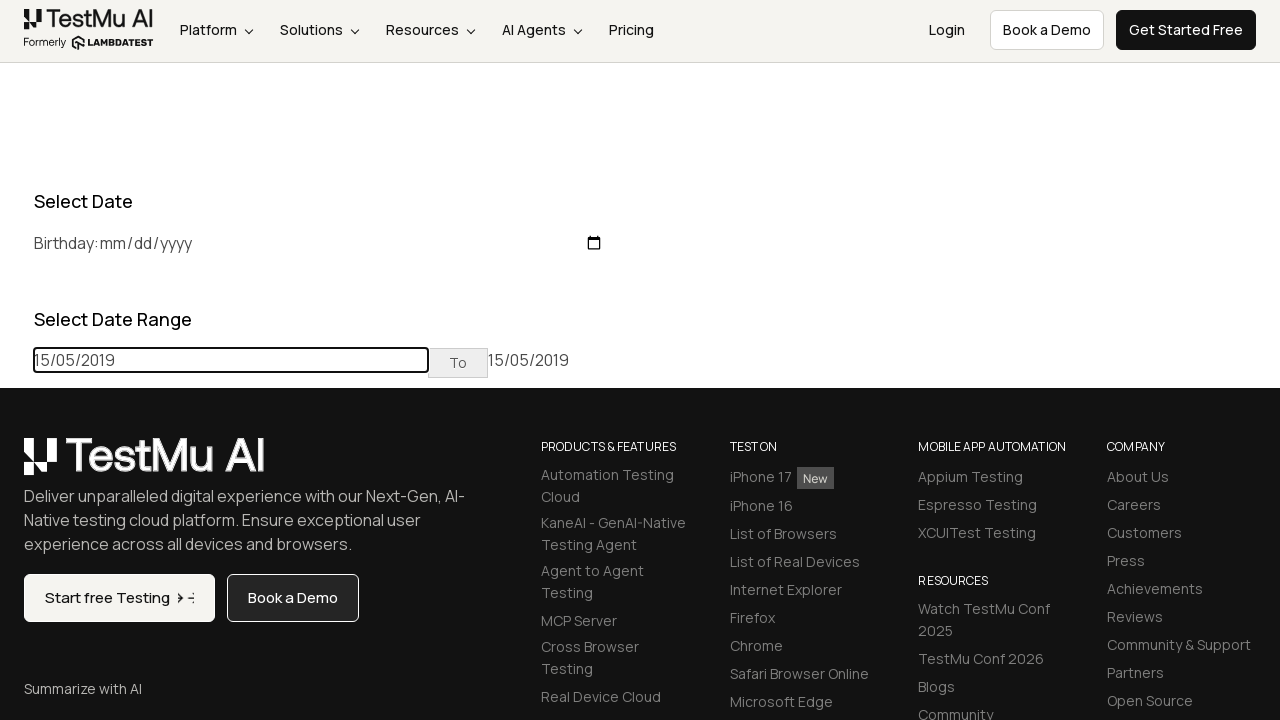

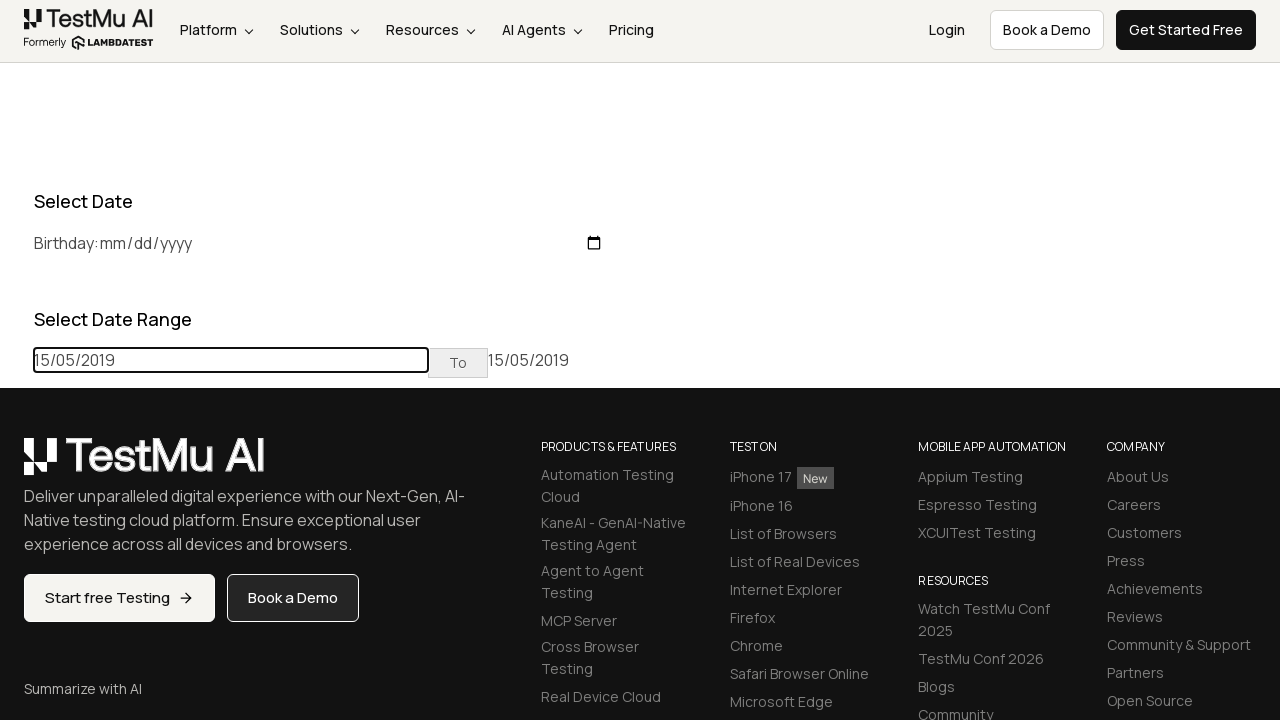